Automates playing the 2048 game by sending arrow key inputs in a pattern until the game over screen appears

Starting URL: https://play2048.co/

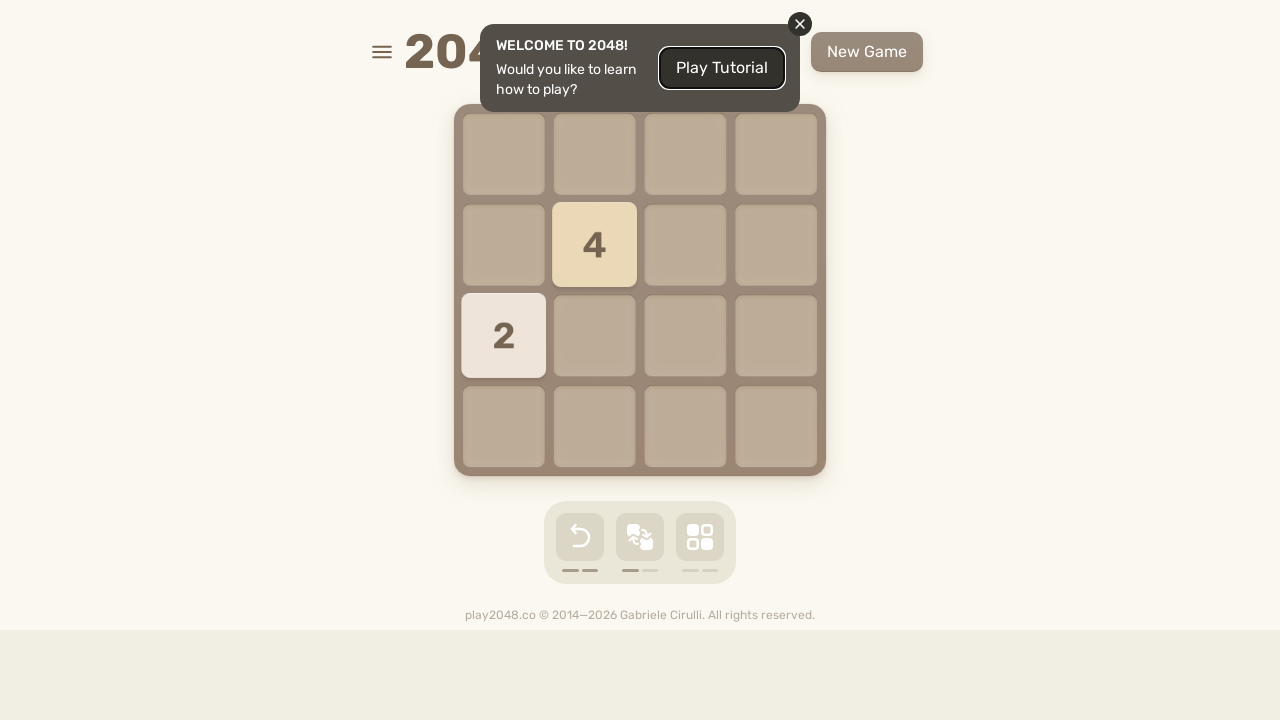

Pressed ArrowUp to move tiles in 2048 game
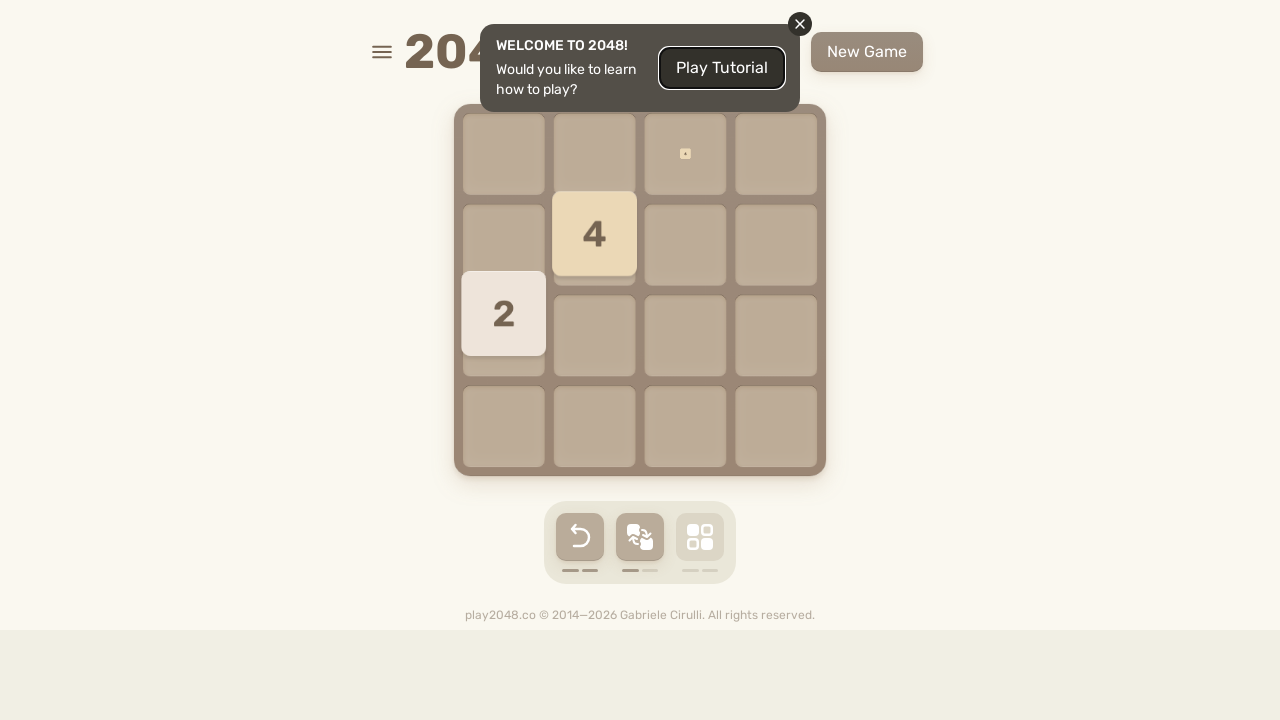

Checked if game over - found 0 game-over element(s)
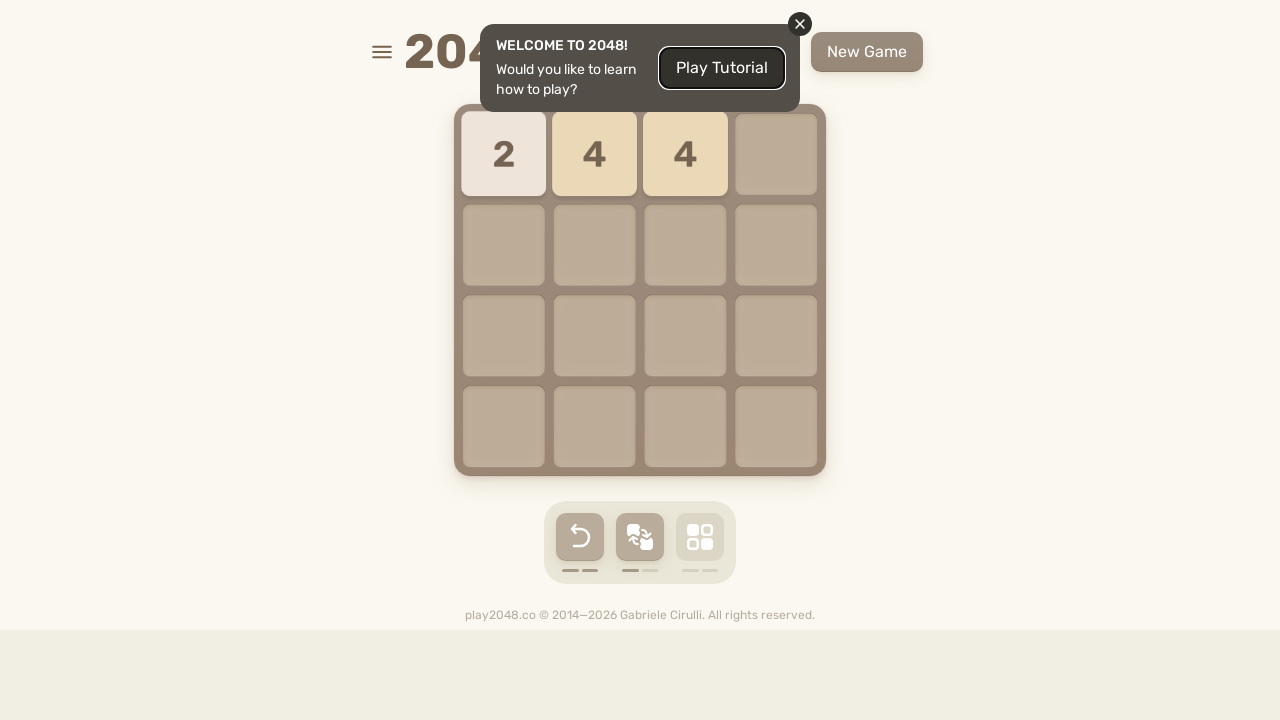

Pressed ArrowRight to move tiles in 2048 game
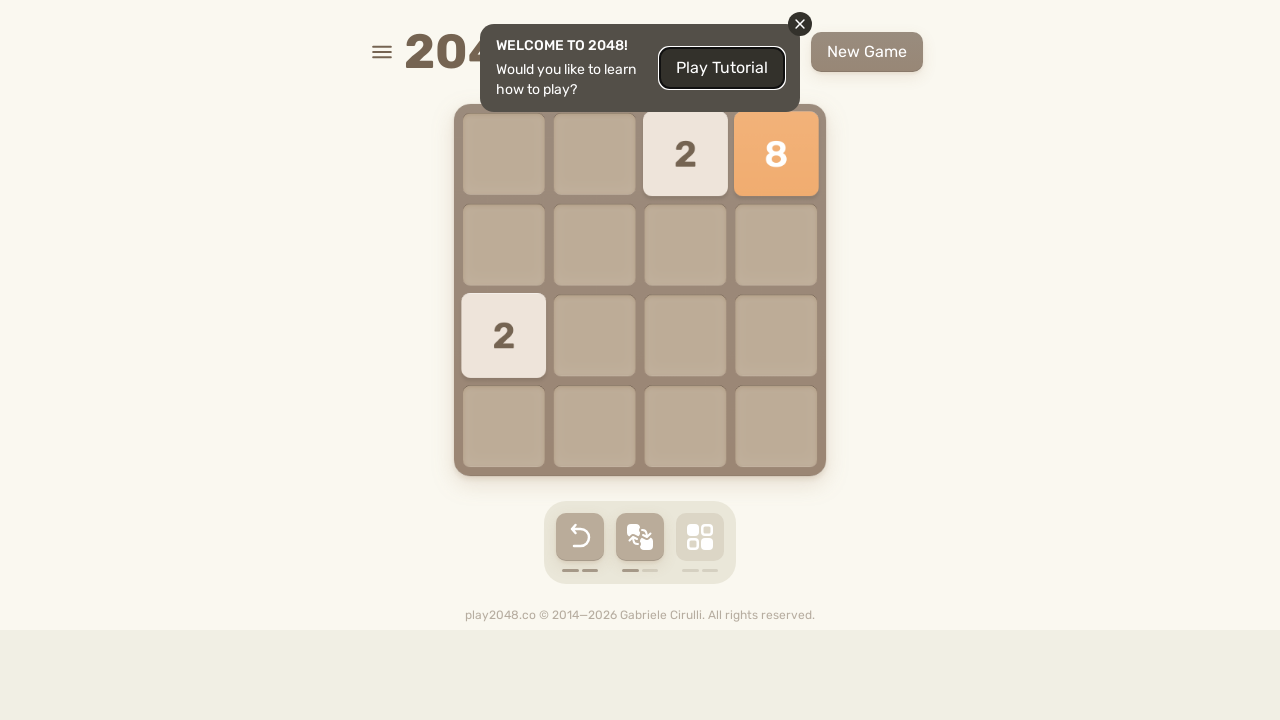

Checked if game over - found 0 game-over element(s)
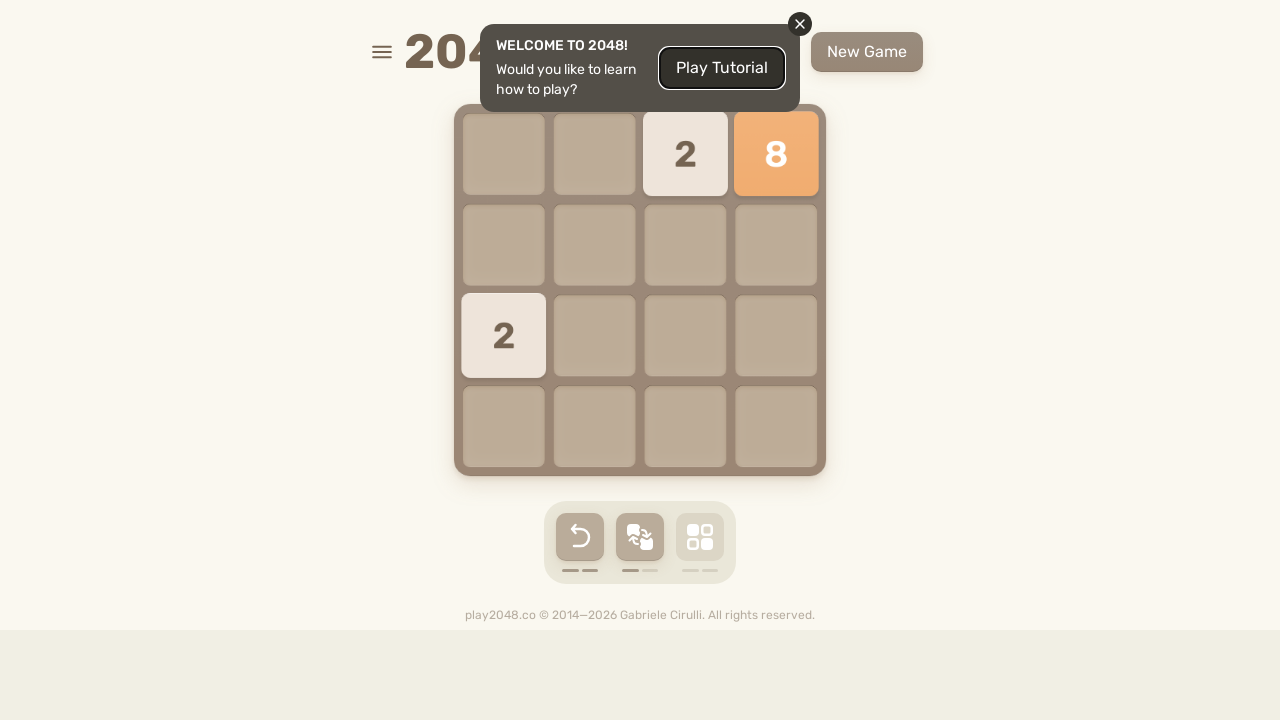

Pressed ArrowDown to move tiles in 2048 game
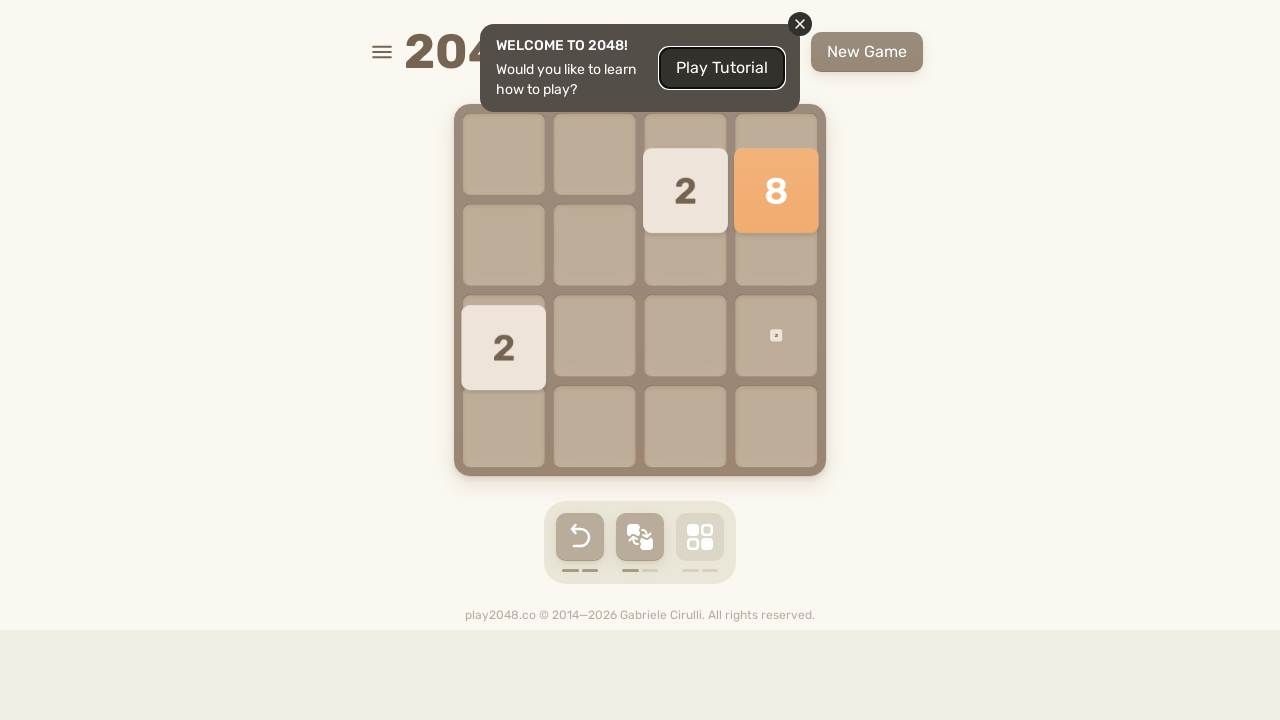

Checked if game over - found 0 game-over element(s)
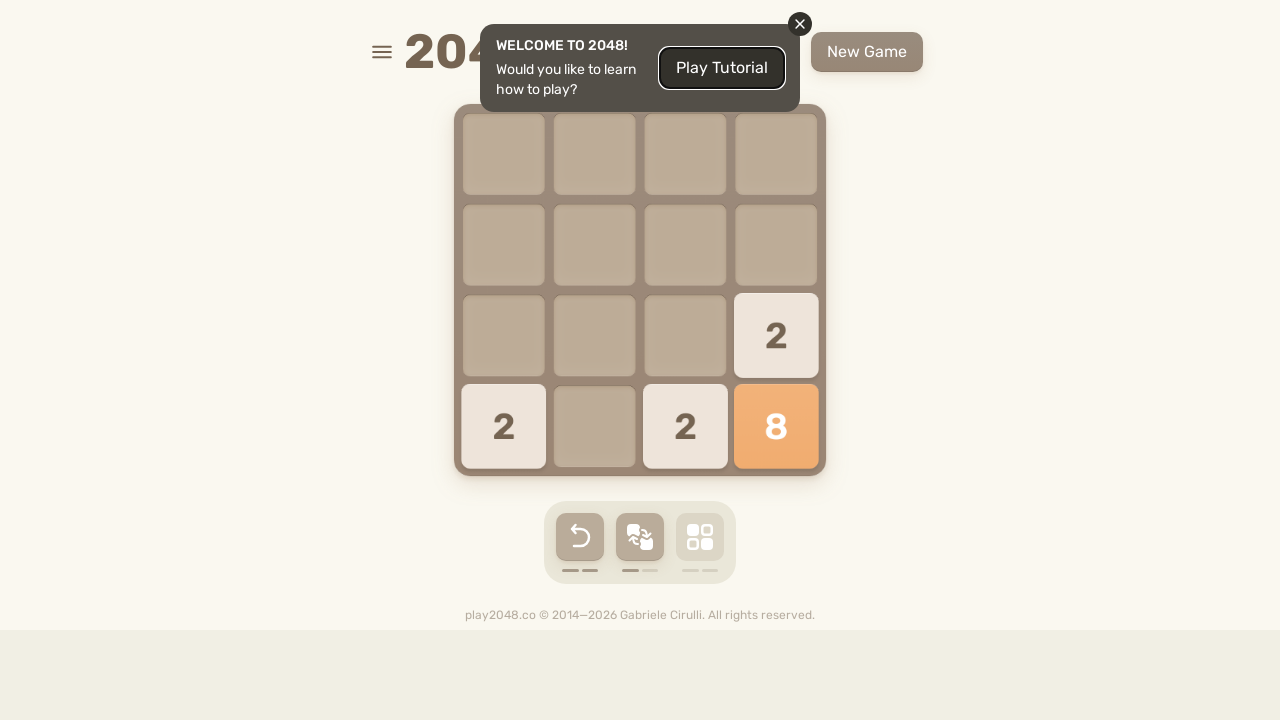

Pressed ArrowLeft to move tiles in 2048 game
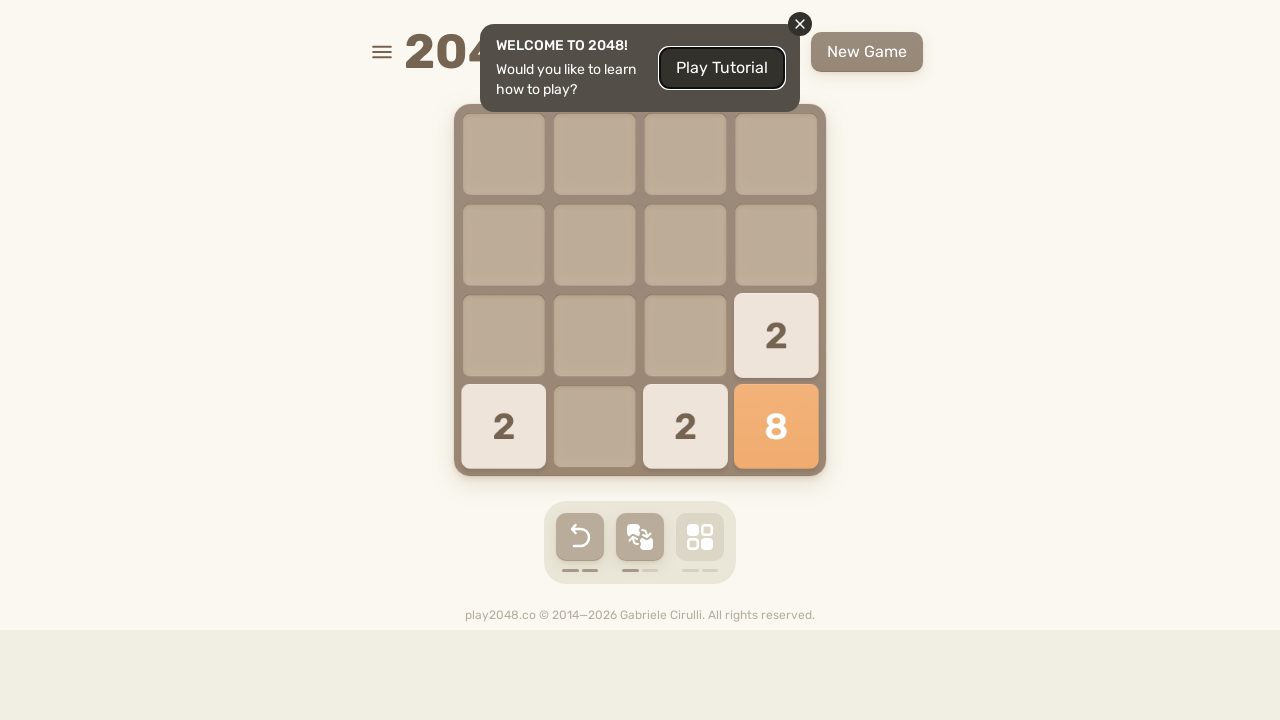

Checked if game over - found 0 game-over element(s)
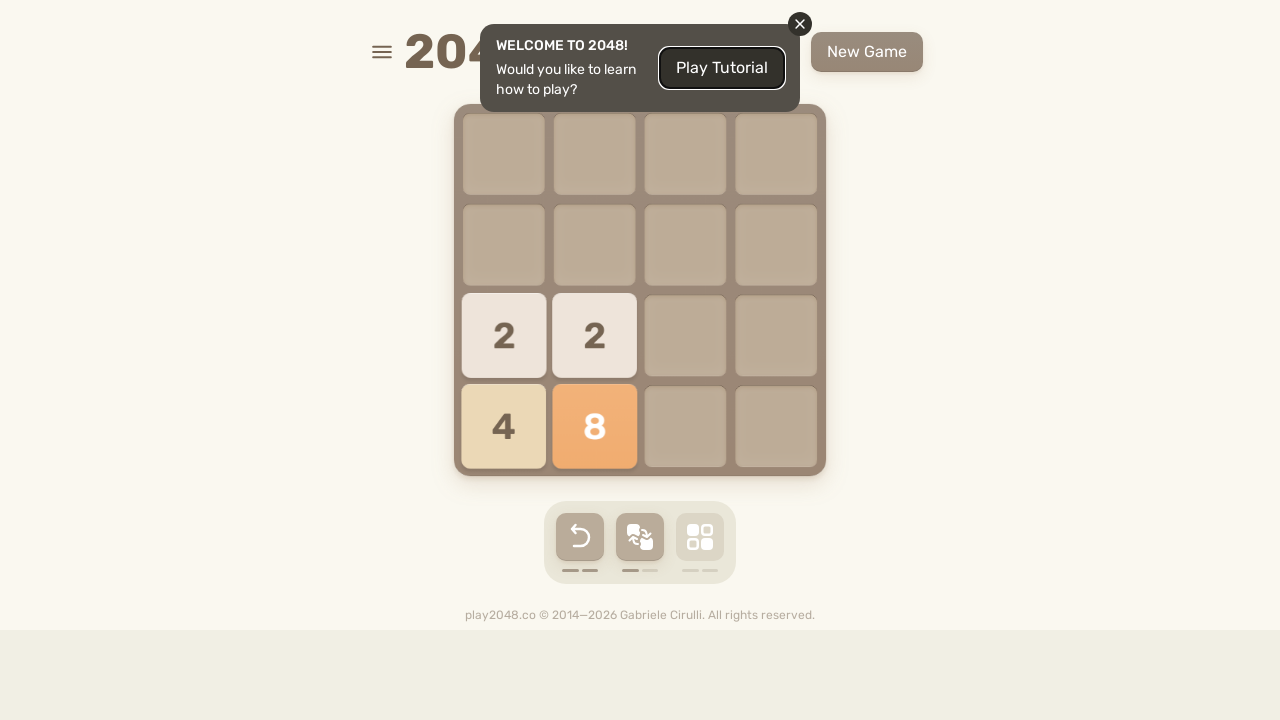

Pressed ArrowUp to move tiles in 2048 game
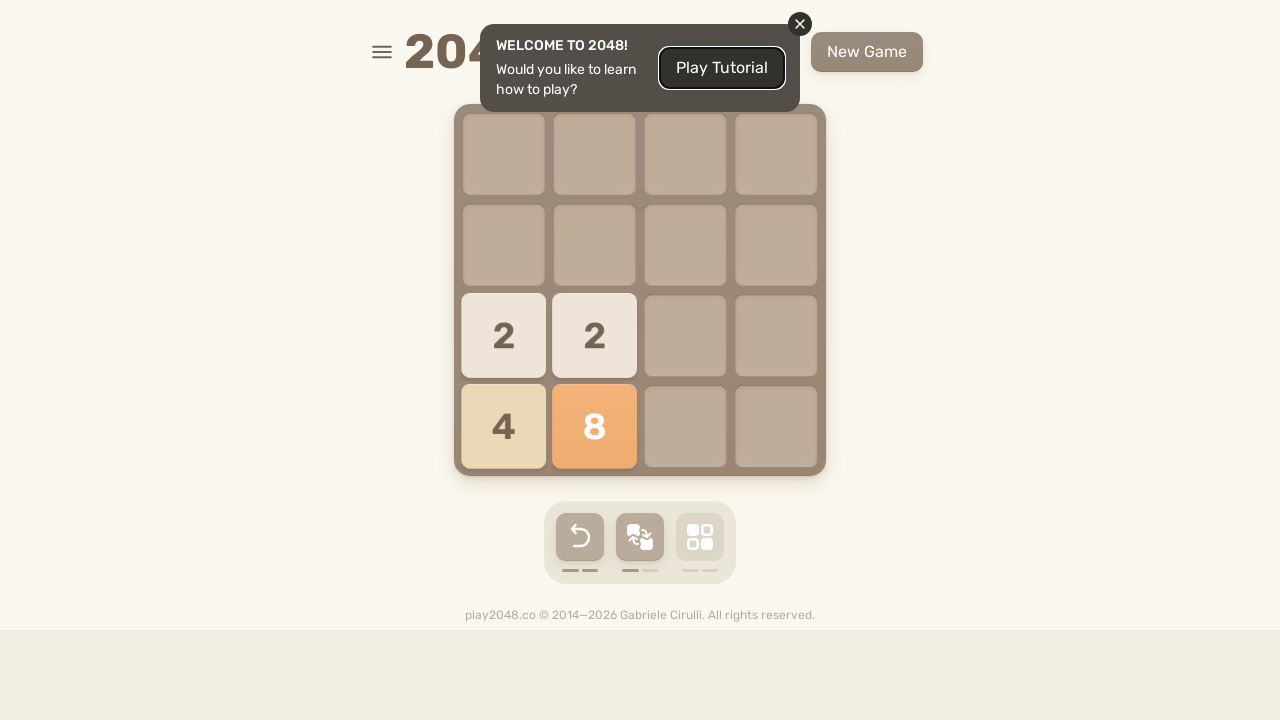

Checked if game over - found 0 game-over element(s)
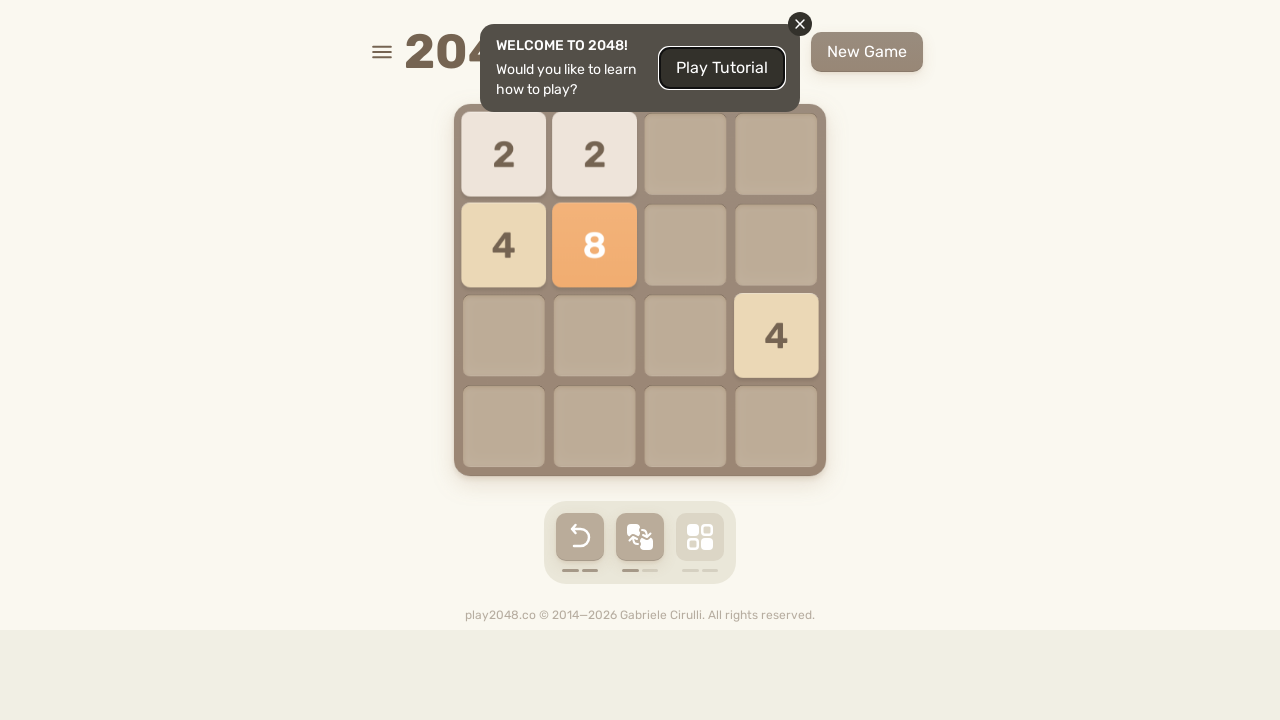

Pressed ArrowRight to move tiles in 2048 game
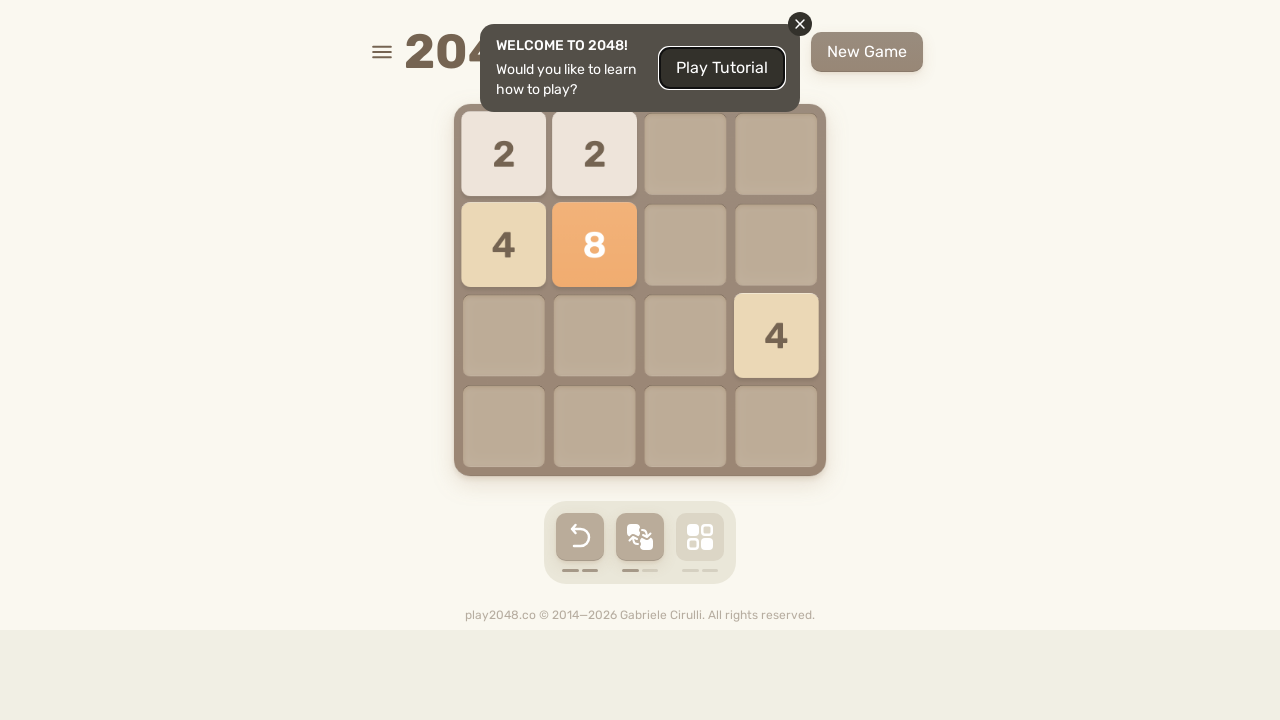

Checked if game over - found 0 game-over element(s)
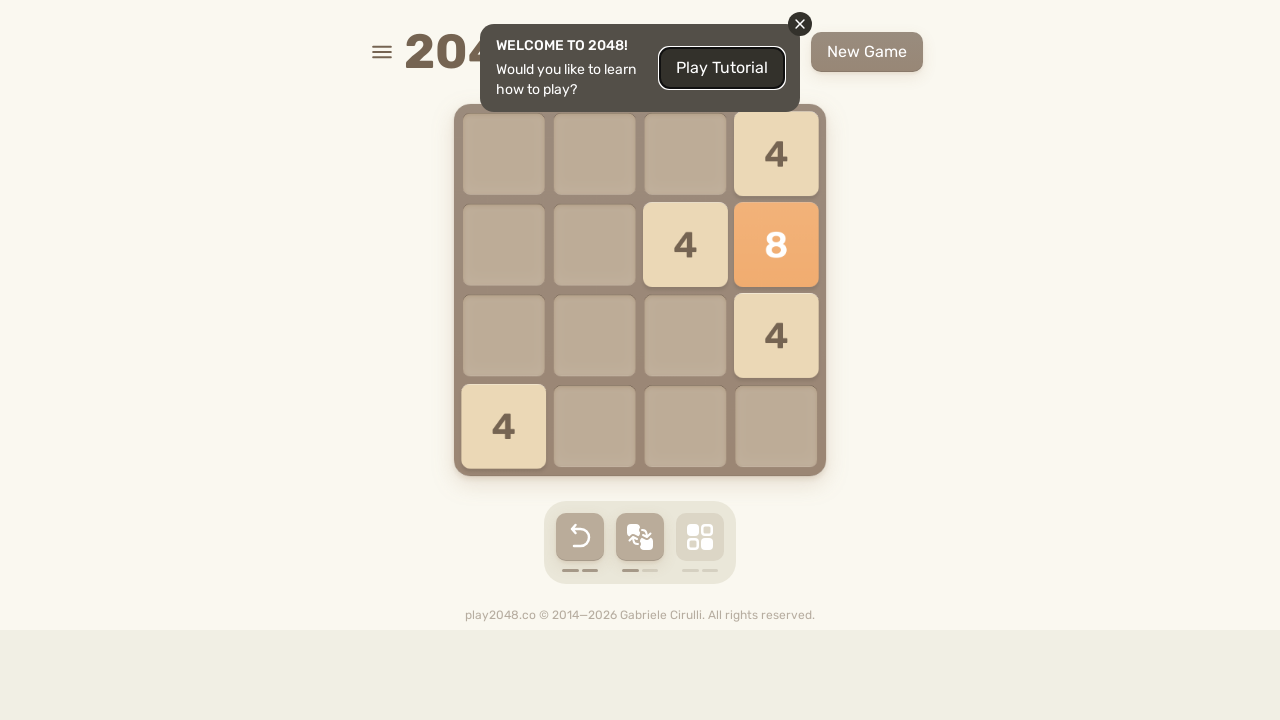

Pressed ArrowDown to move tiles in 2048 game
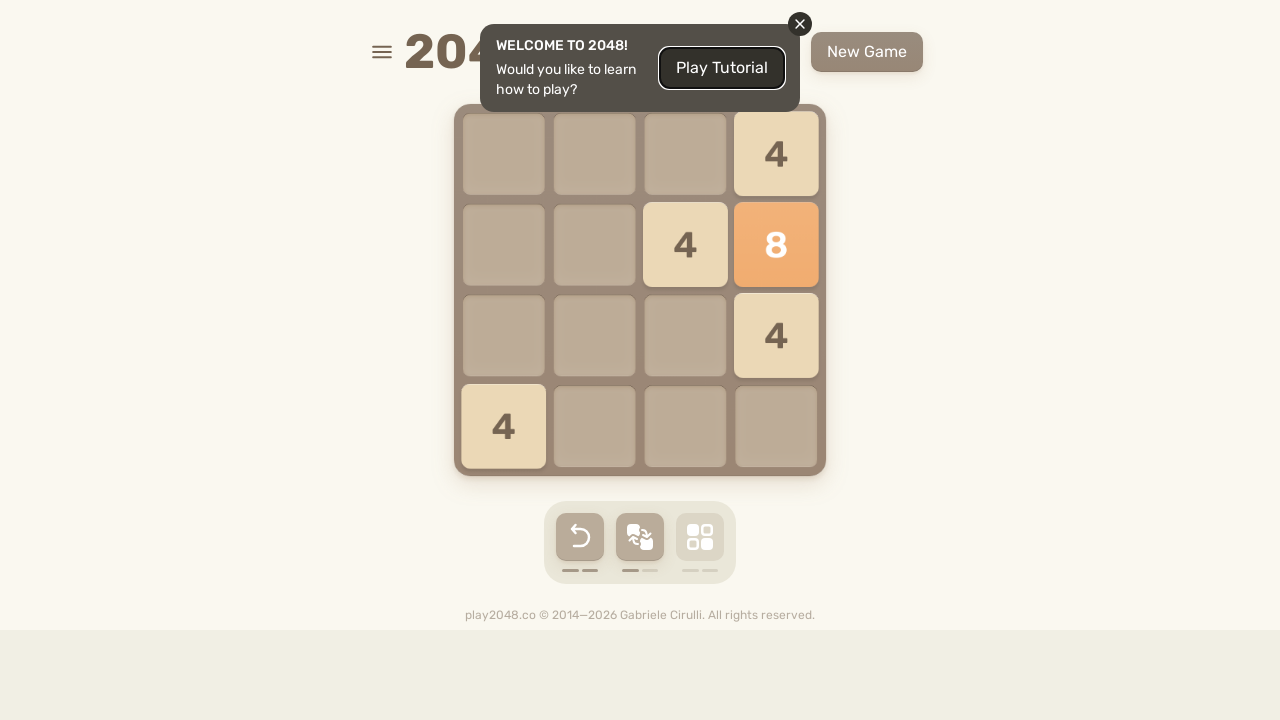

Checked if game over - found 0 game-over element(s)
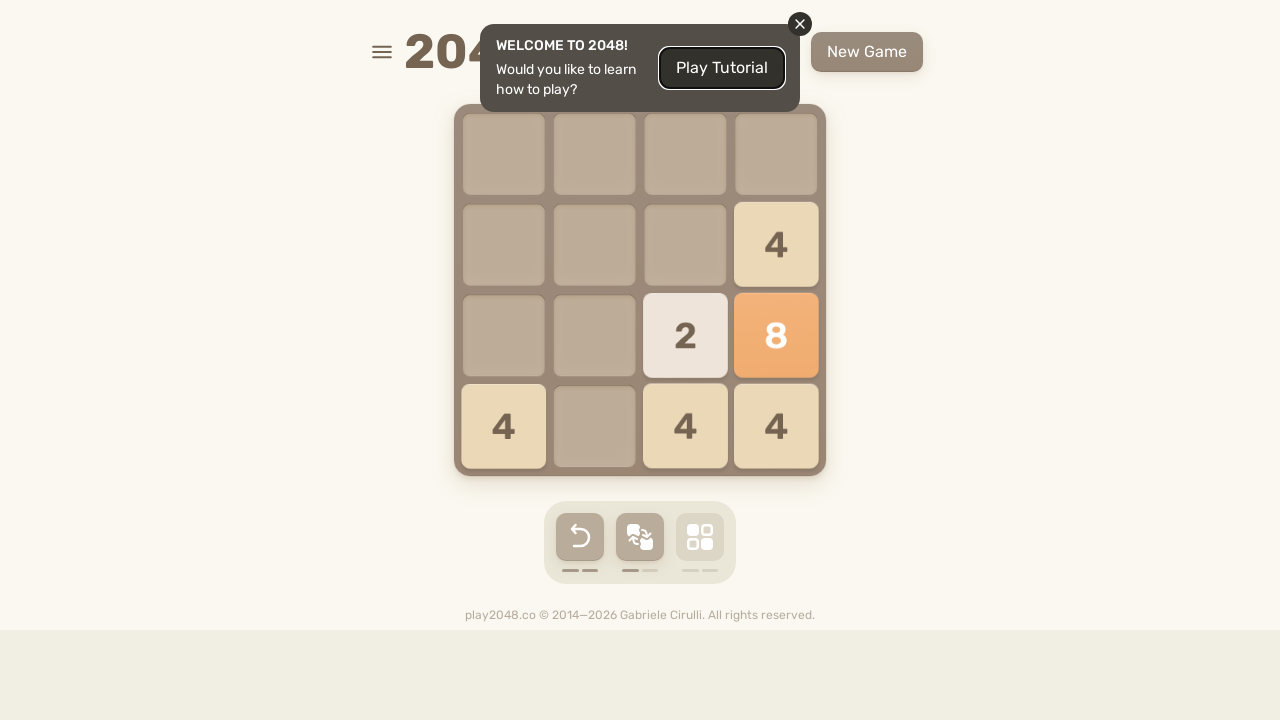

Pressed ArrowLeft to move tiles in 2048 game
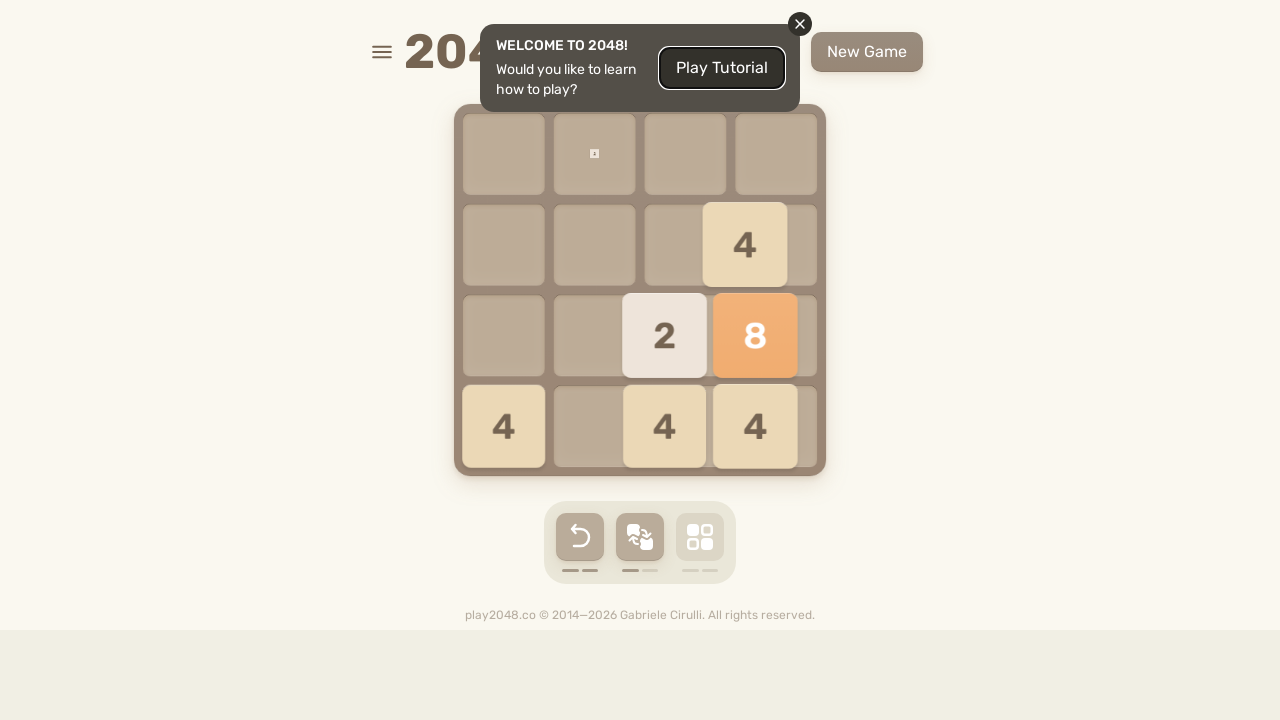

Checked if game over - found 0 game-over element(s)
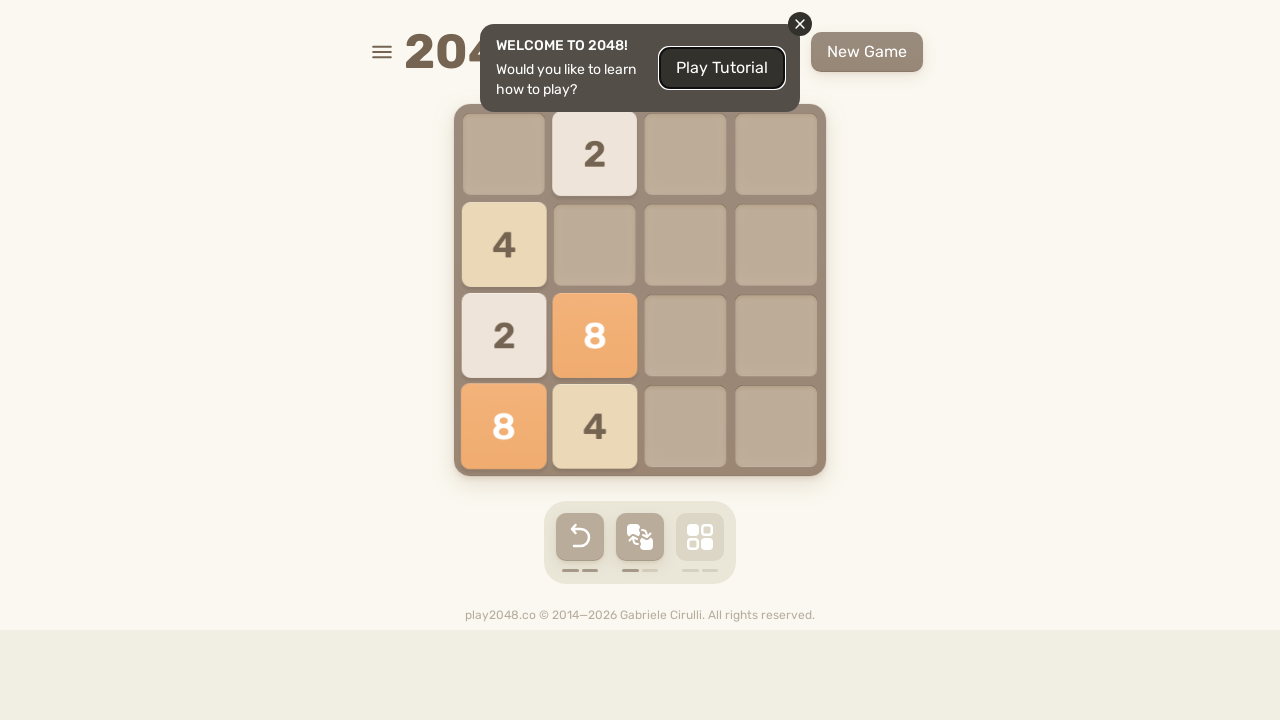

Pressed ArrowUp to move tiles in 2048 game
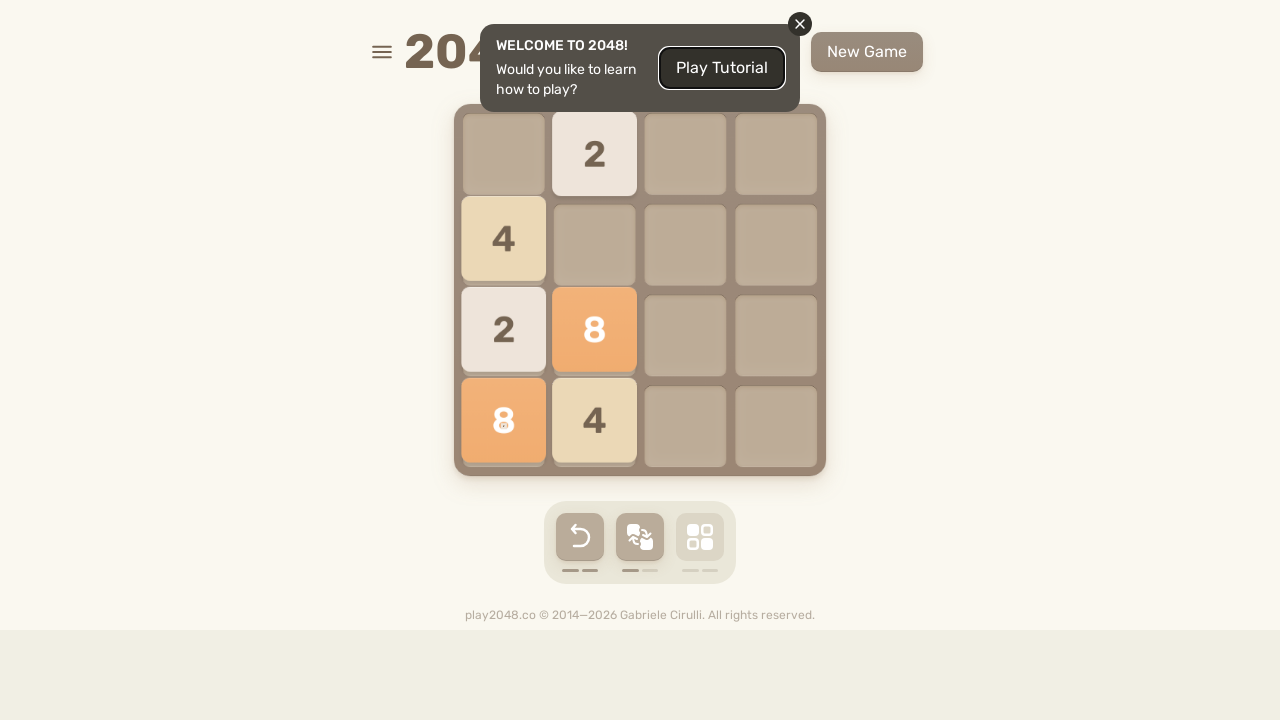

Checked if game over - found 0 game-over element(s)
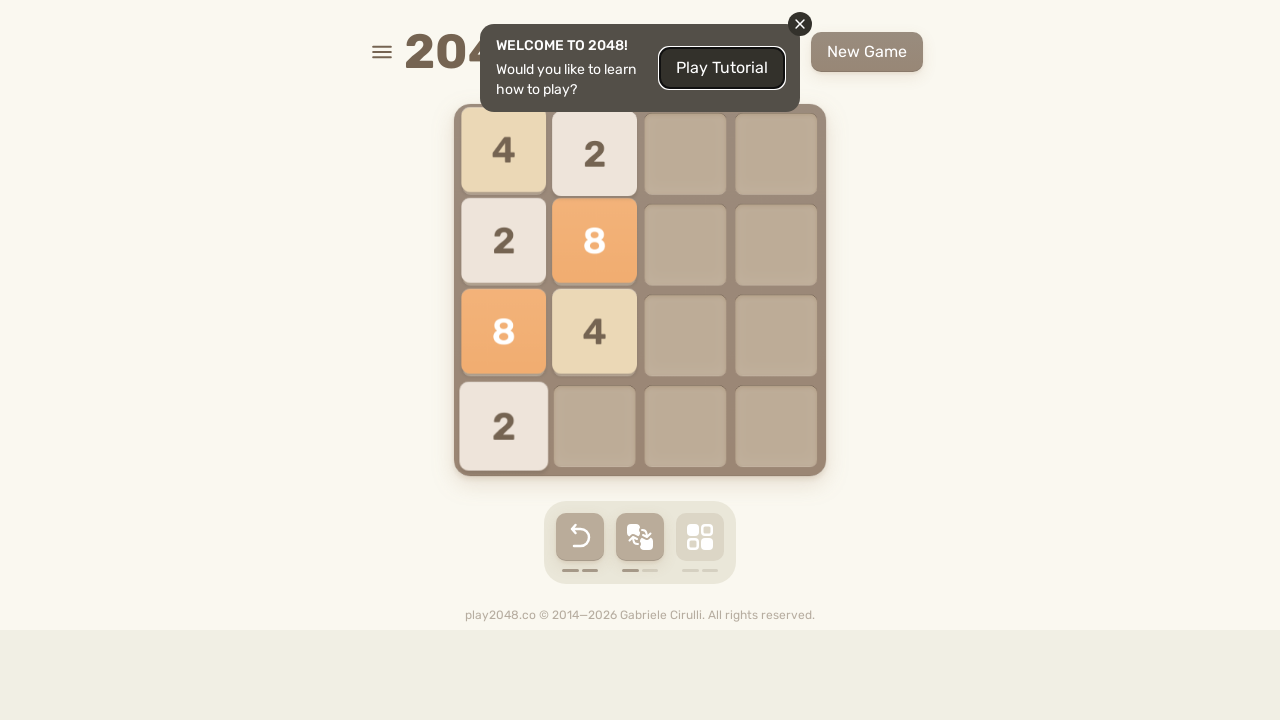

Pressed ArrowRight to move tiles in 2048 game
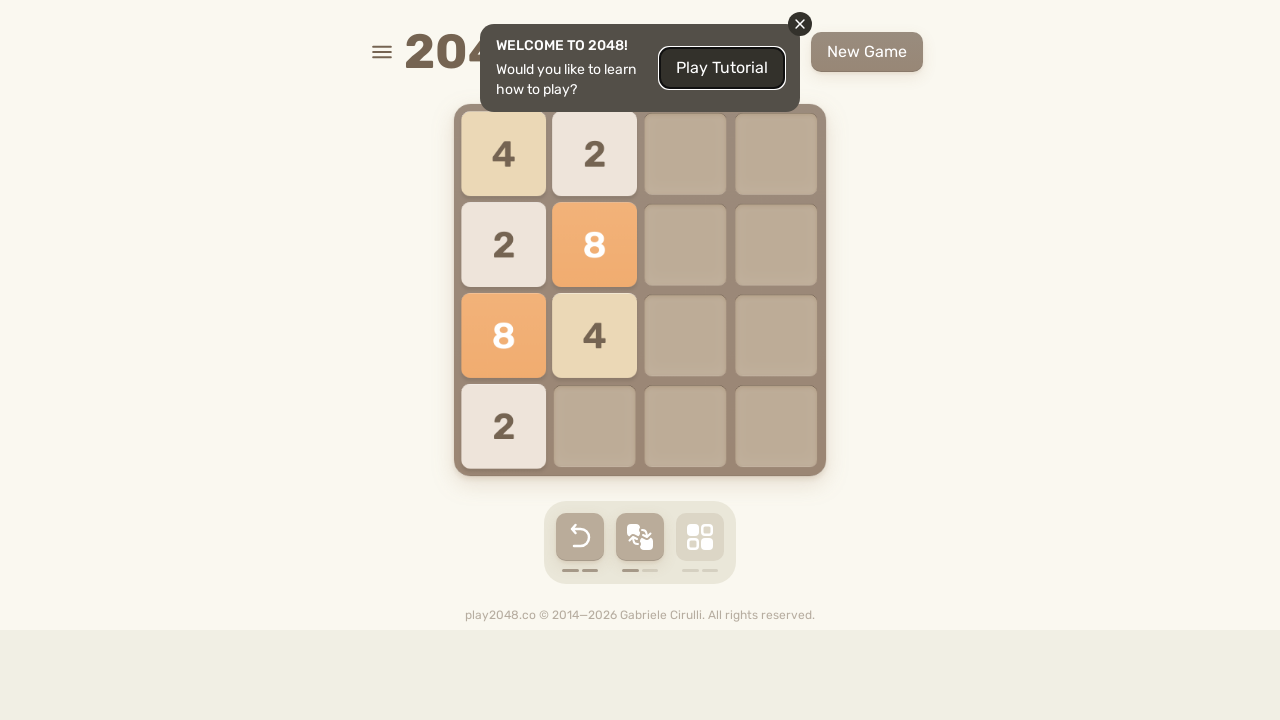

Checked if game over - found 0 game-over element(s)
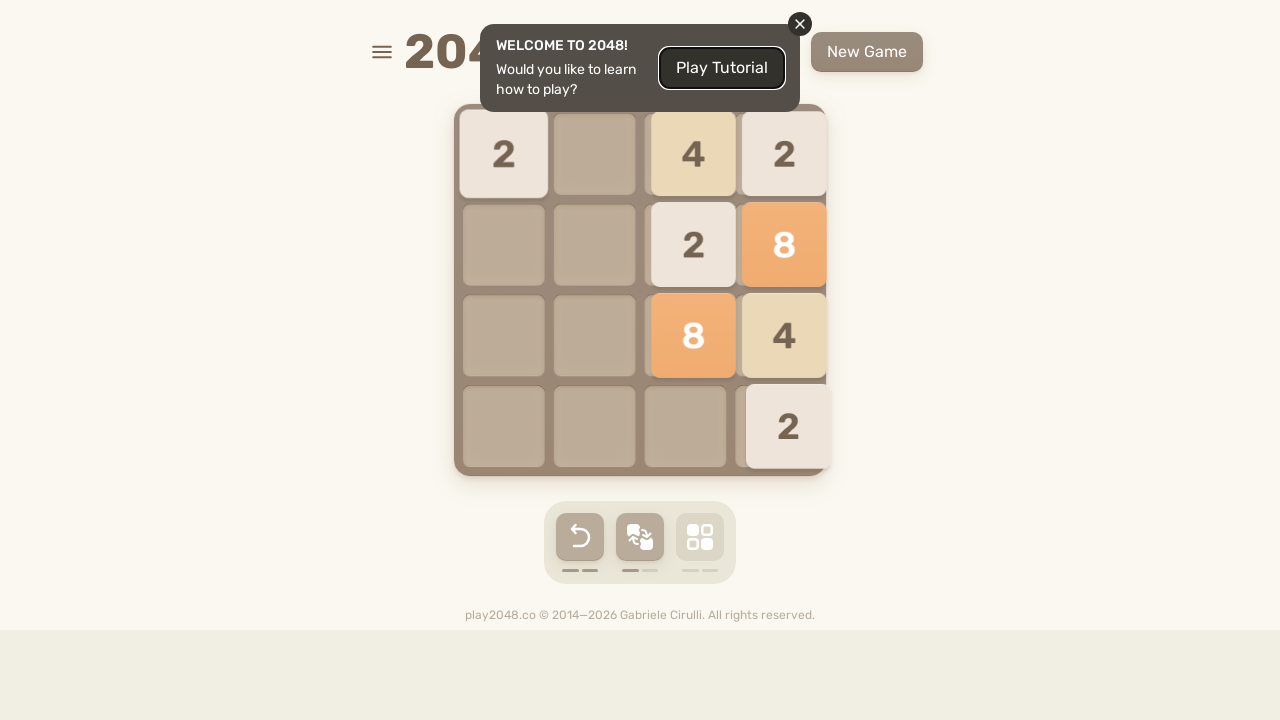

Pressed ArrowDown to move tiles in 2048 game
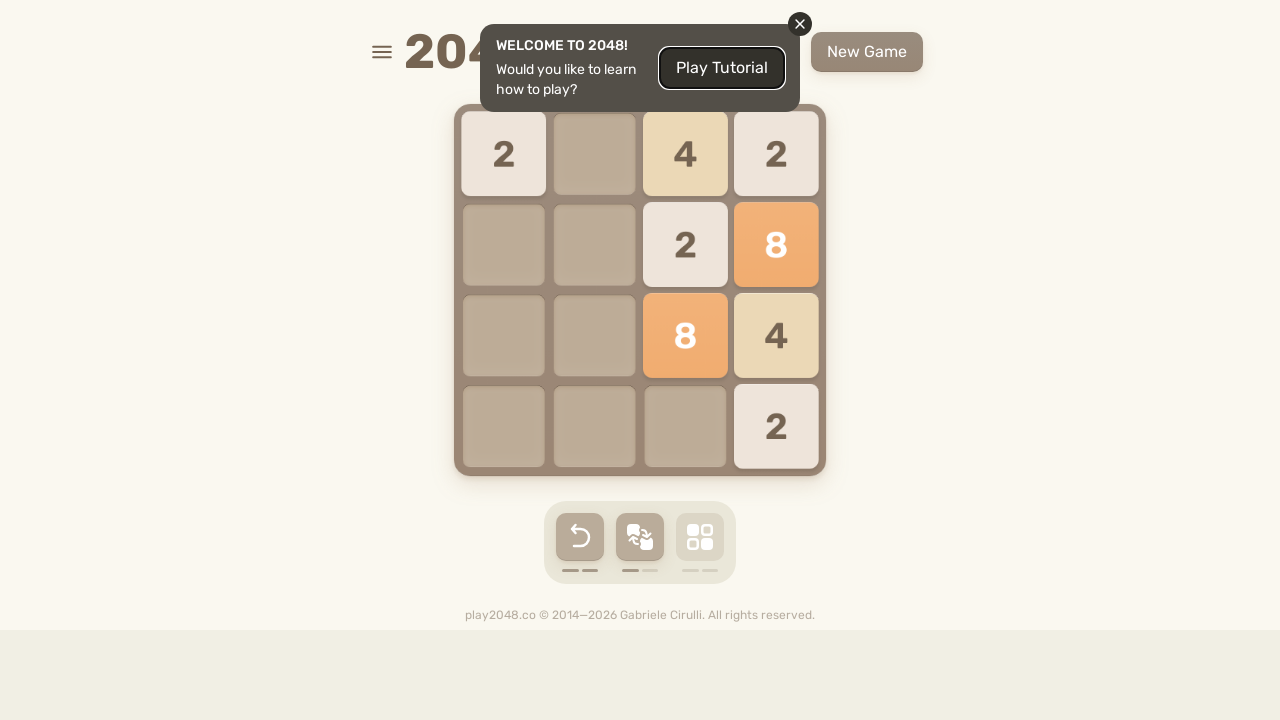

Checked if game over - found 0 game-over element(s)
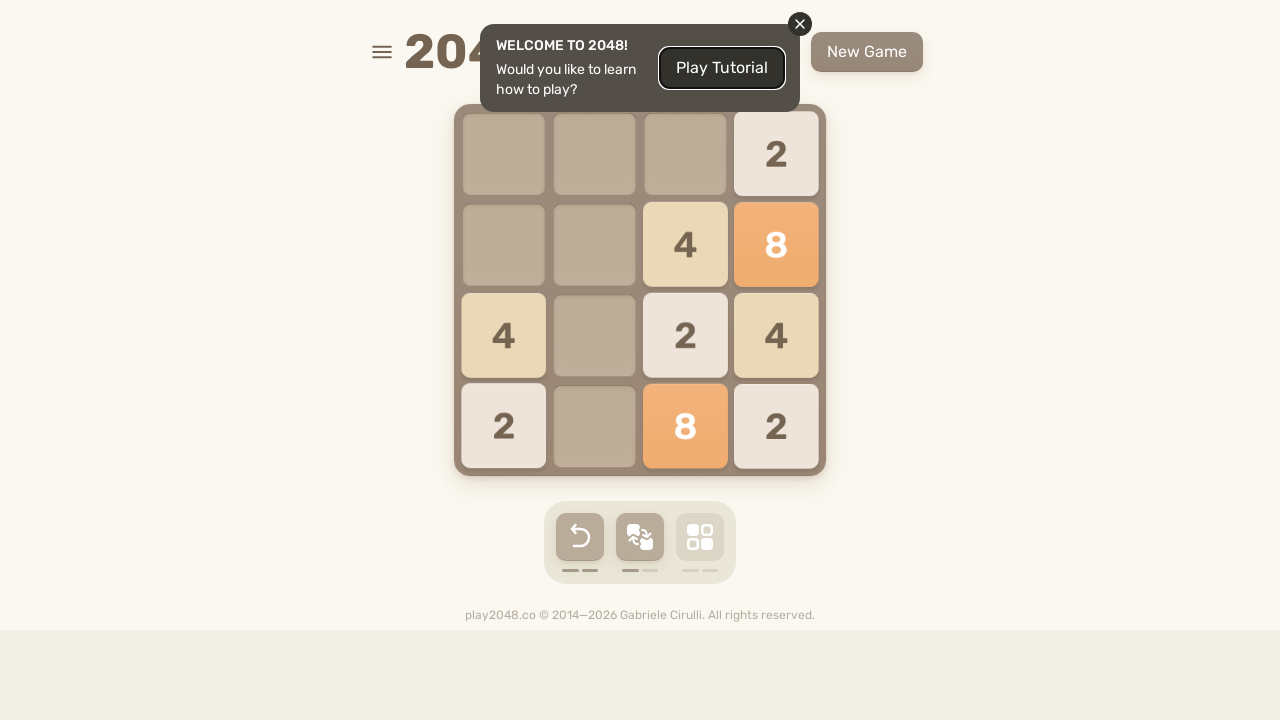

Pressed ArrowLeft to move tiles in 2048 game
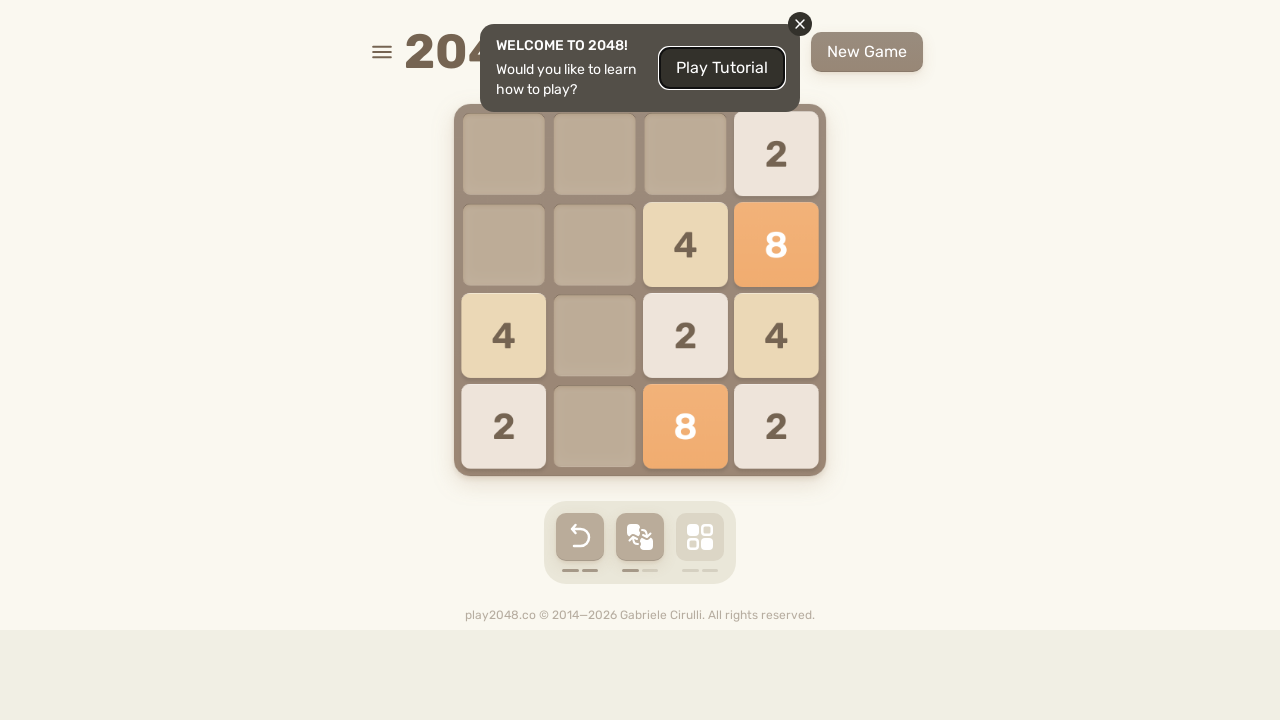

Checked if game over - found 0 game-over element(s)
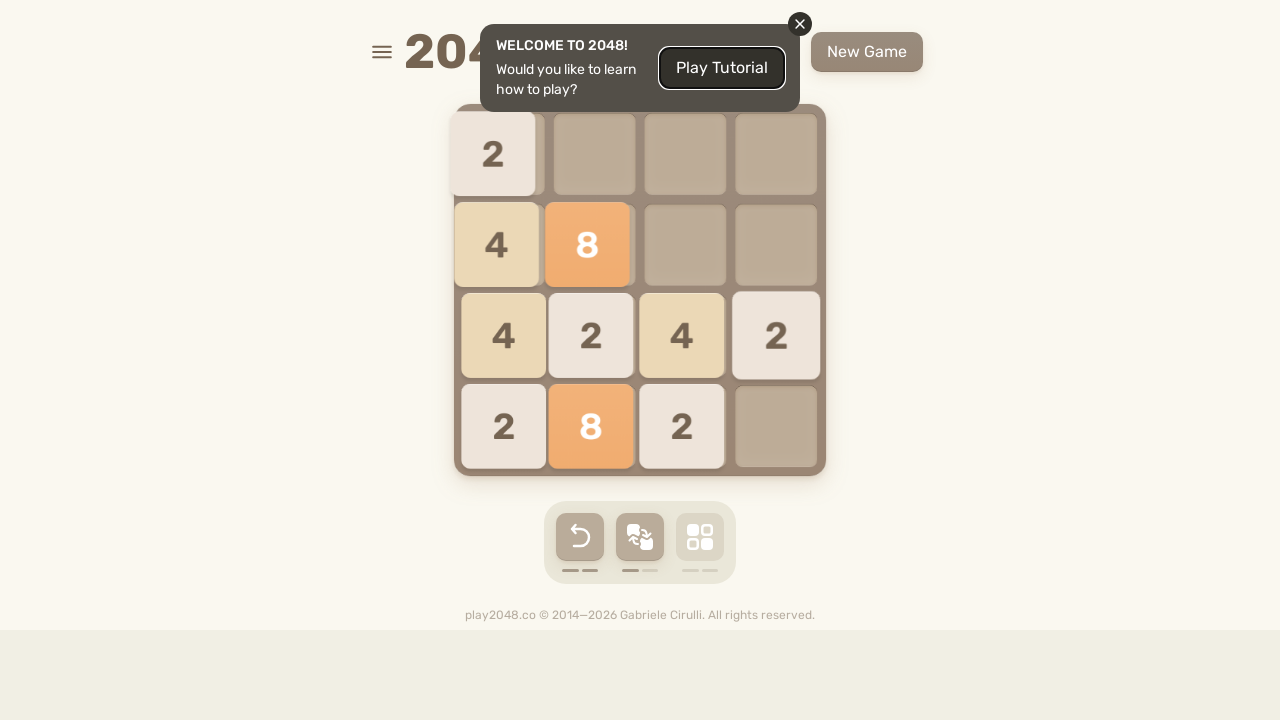

Pressed ArrowUp to move tiles in 2048 game
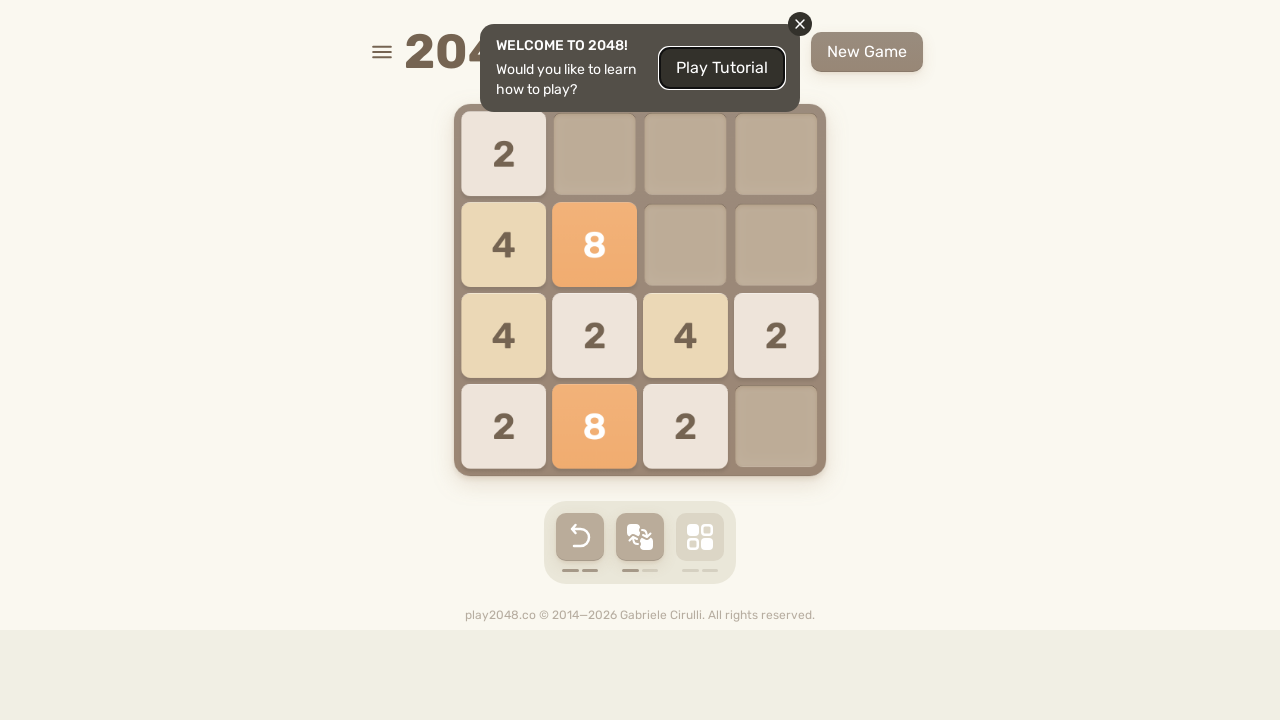

Checked if game over - found 0 game-over element(s)
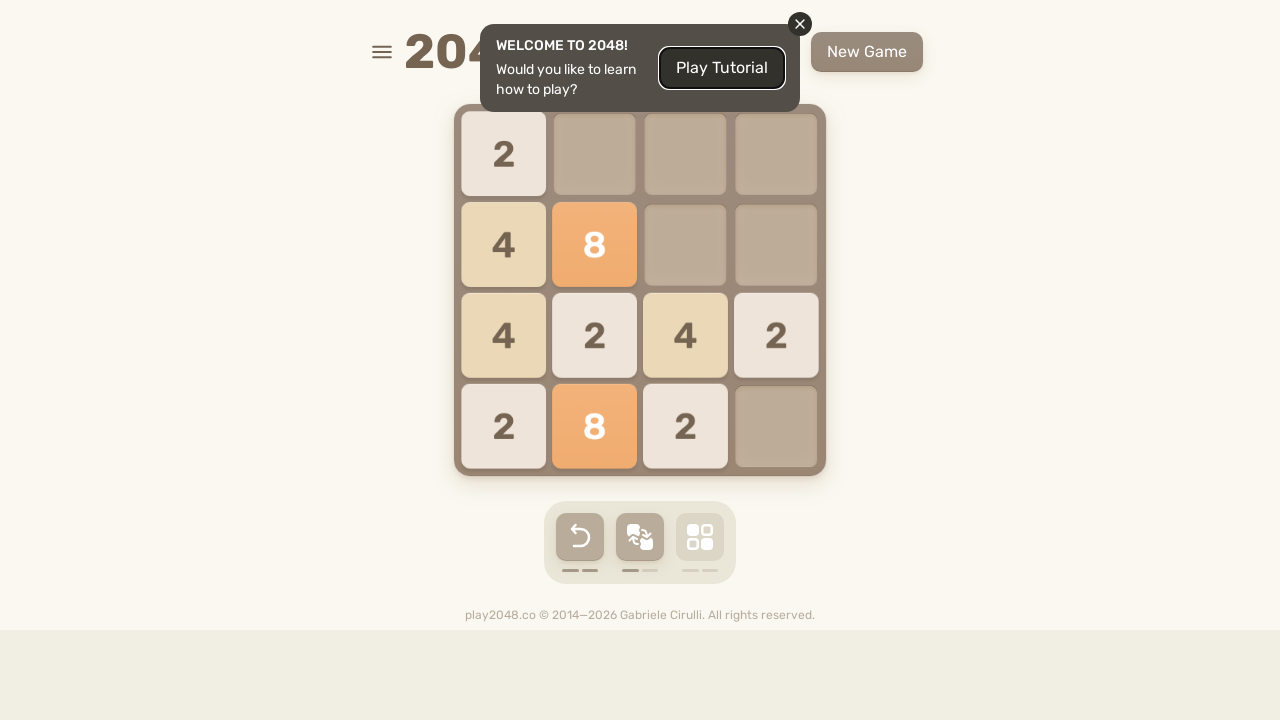

Pressed ArrowRight to move tiles in 2048 game
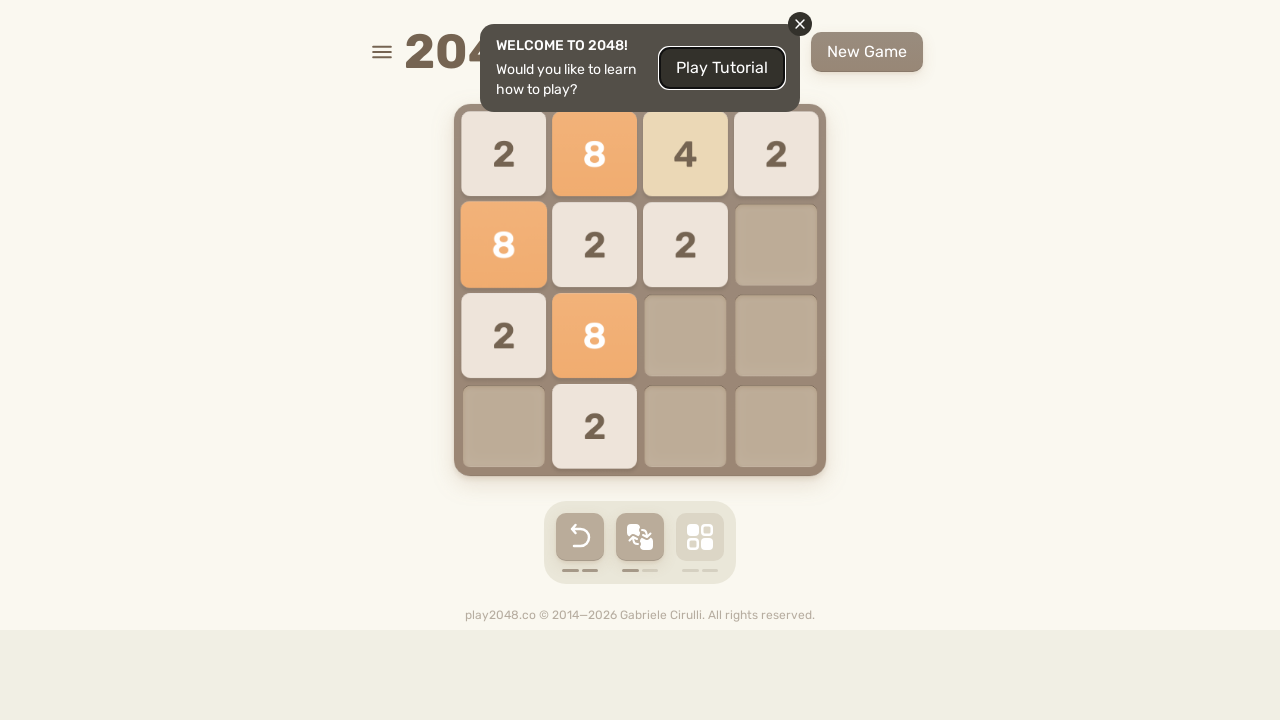

Checked if game over - found 0 game-over element(s)
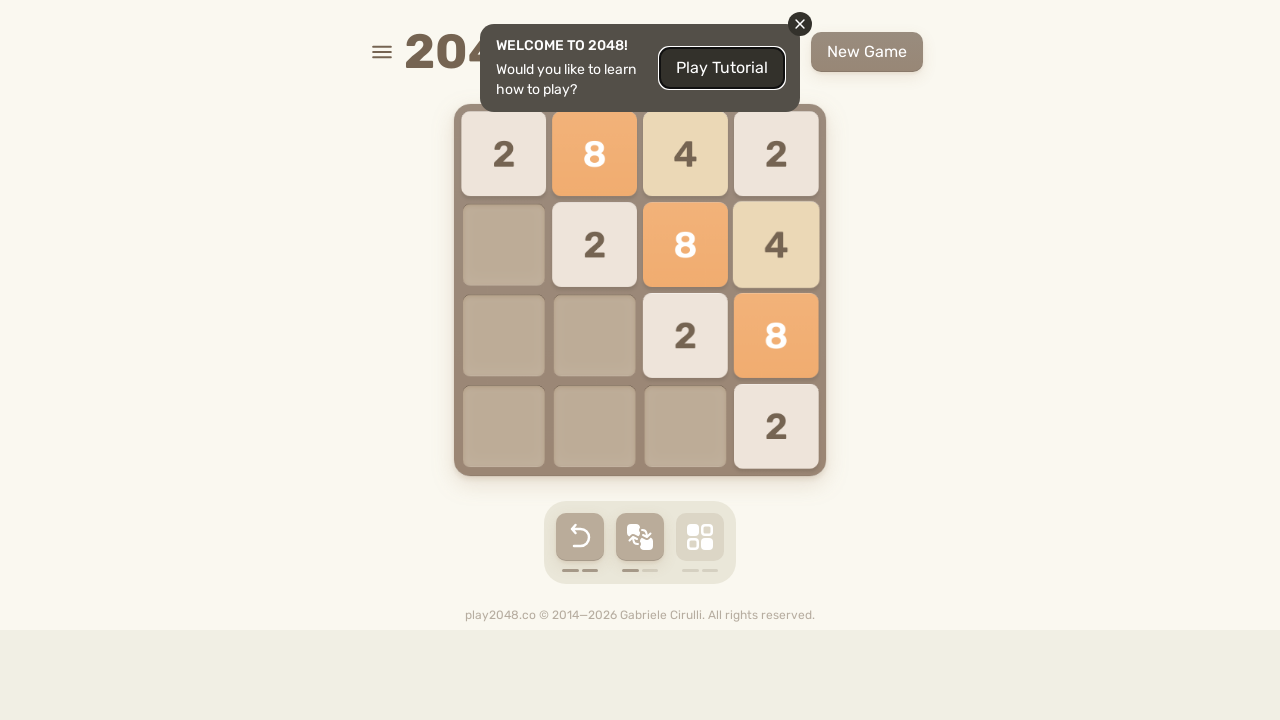

Pressed ArrowDown to move tiles in 2048 game
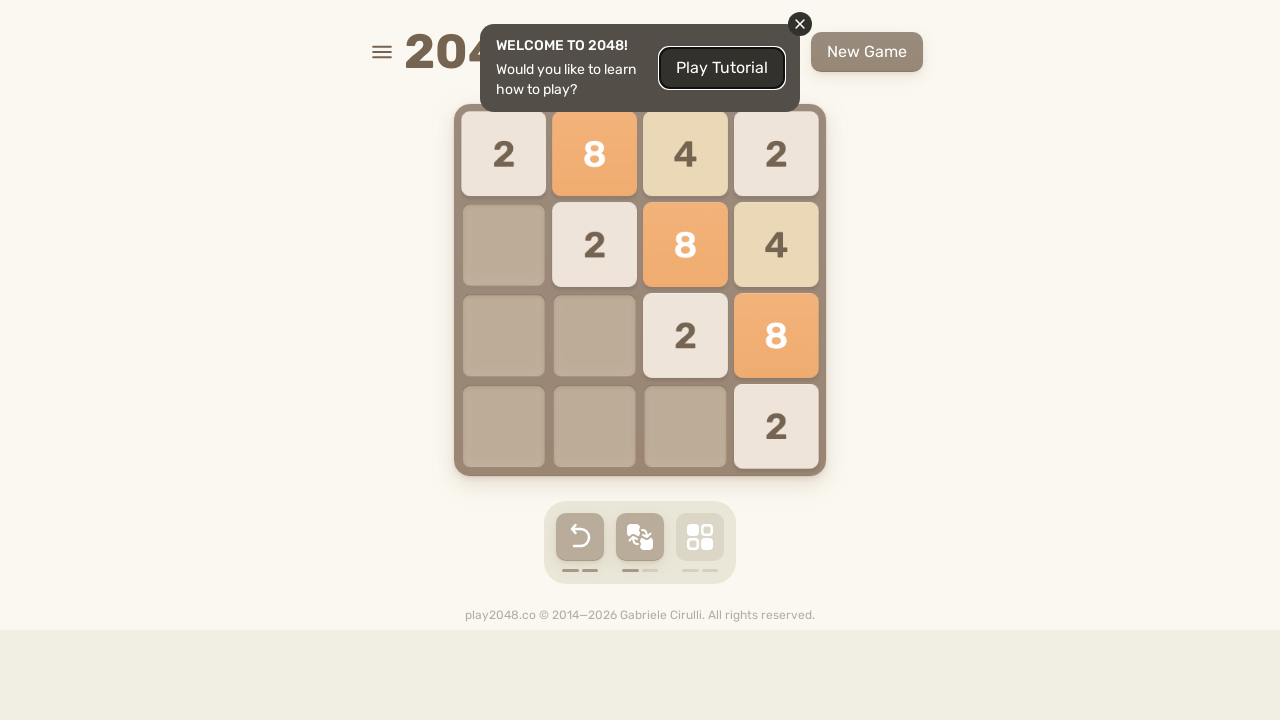

Checked if game over - found 0 game-over element(s)
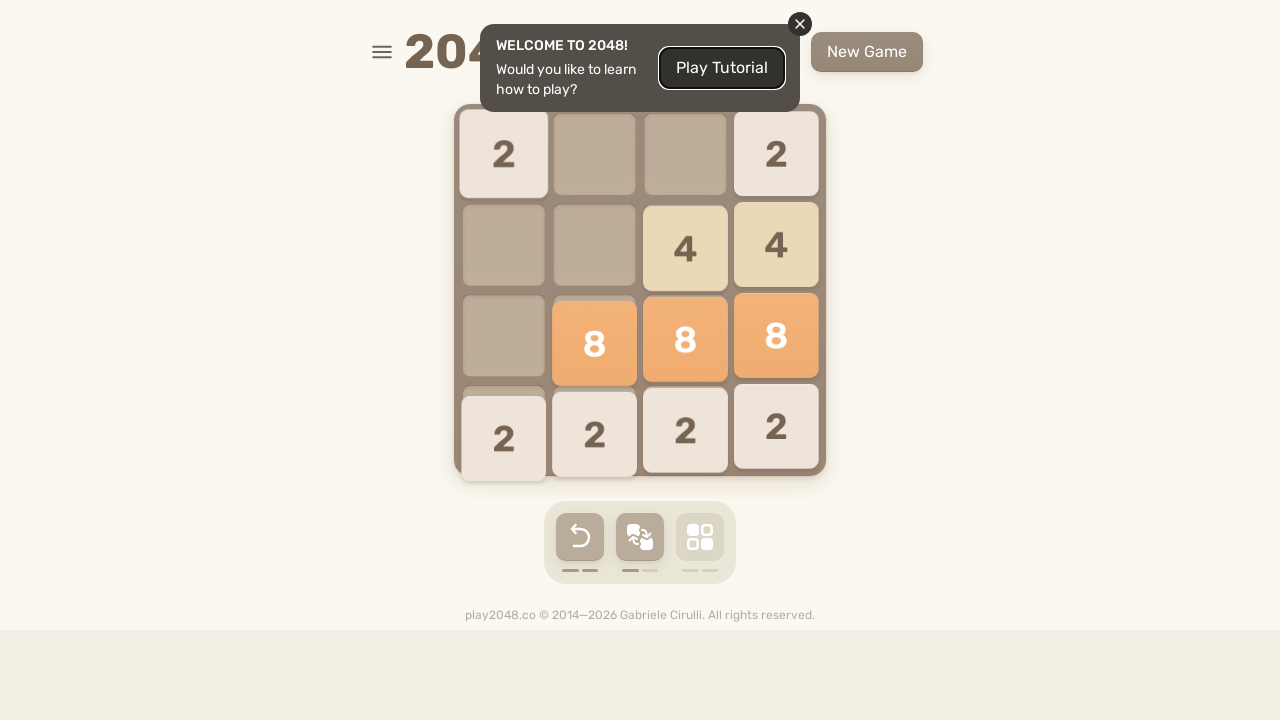

Pressed ArrowLeft to move tiles in 2048 game
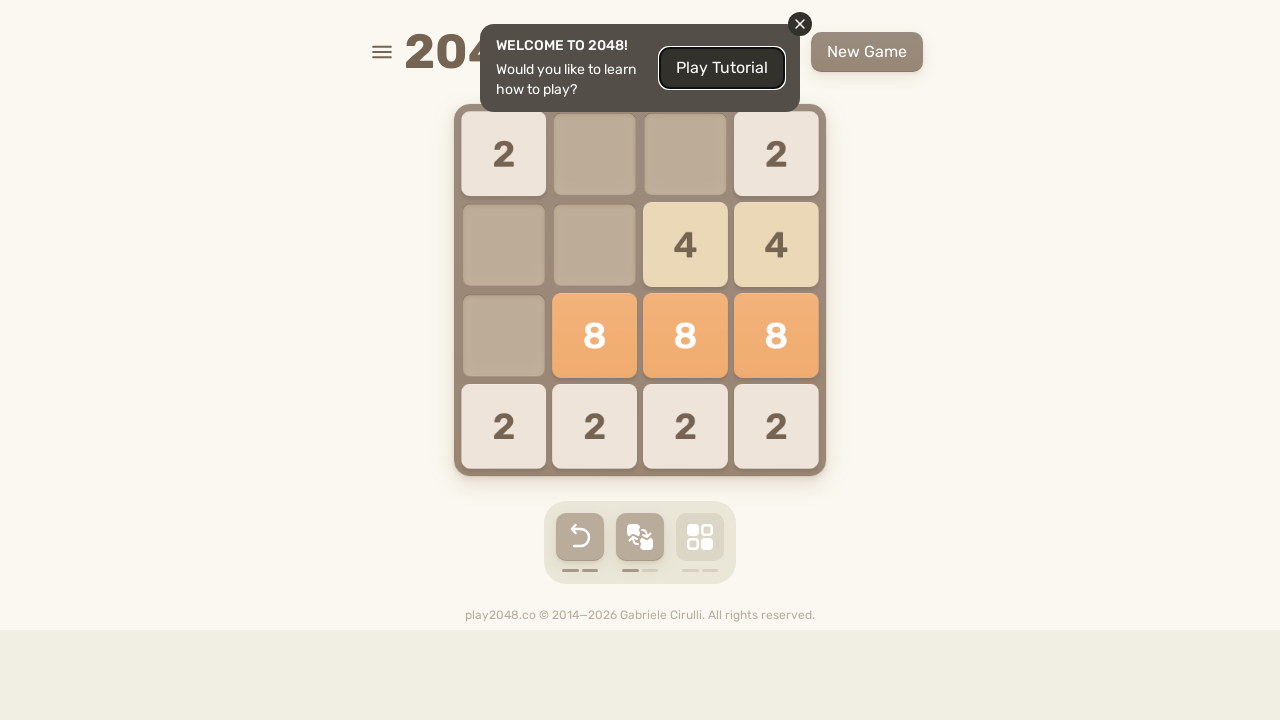

Checked if game over - found 0 game-over element(s)
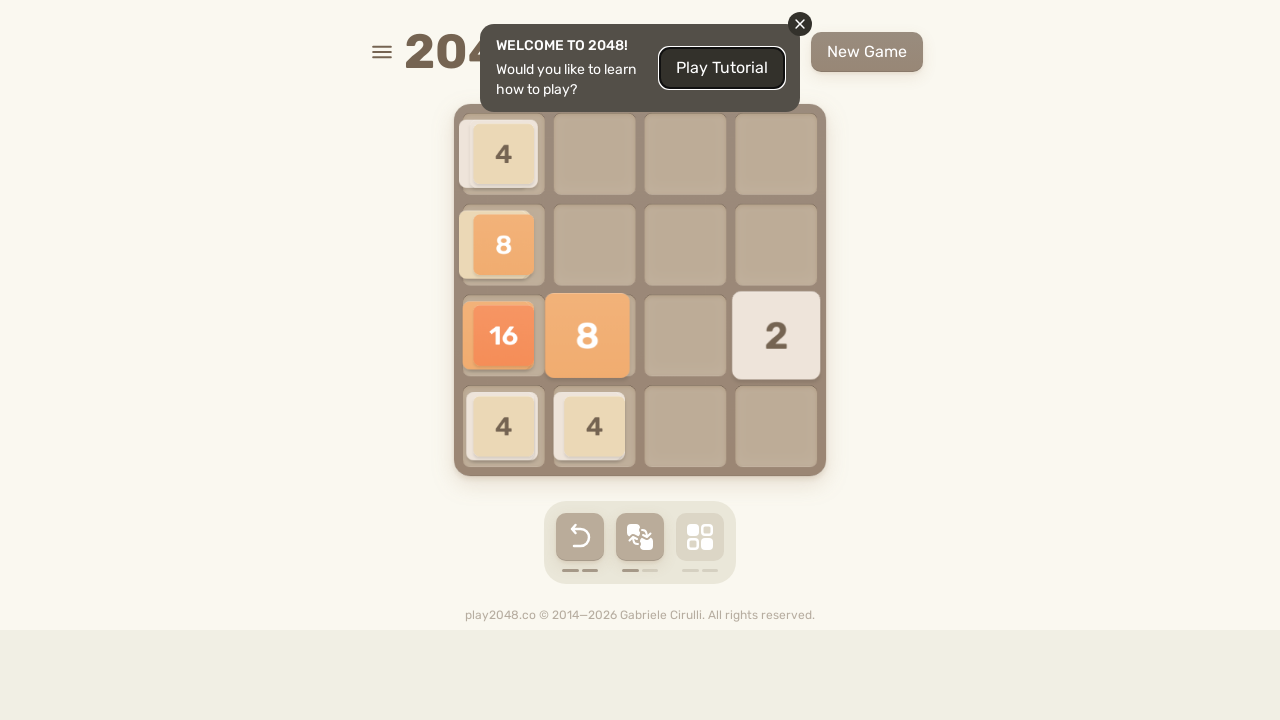

Pressed ArrowUp to move tiles in 2048 game
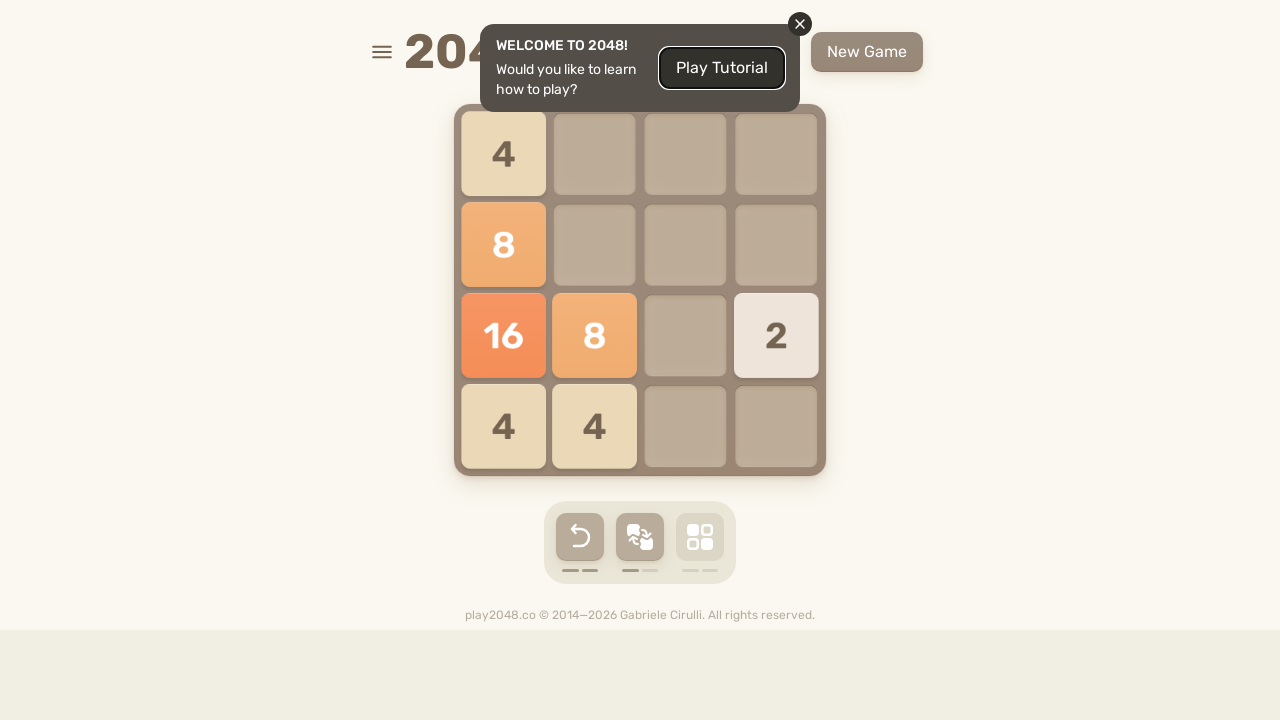

Checked if game over - found 0 game-over element(s)
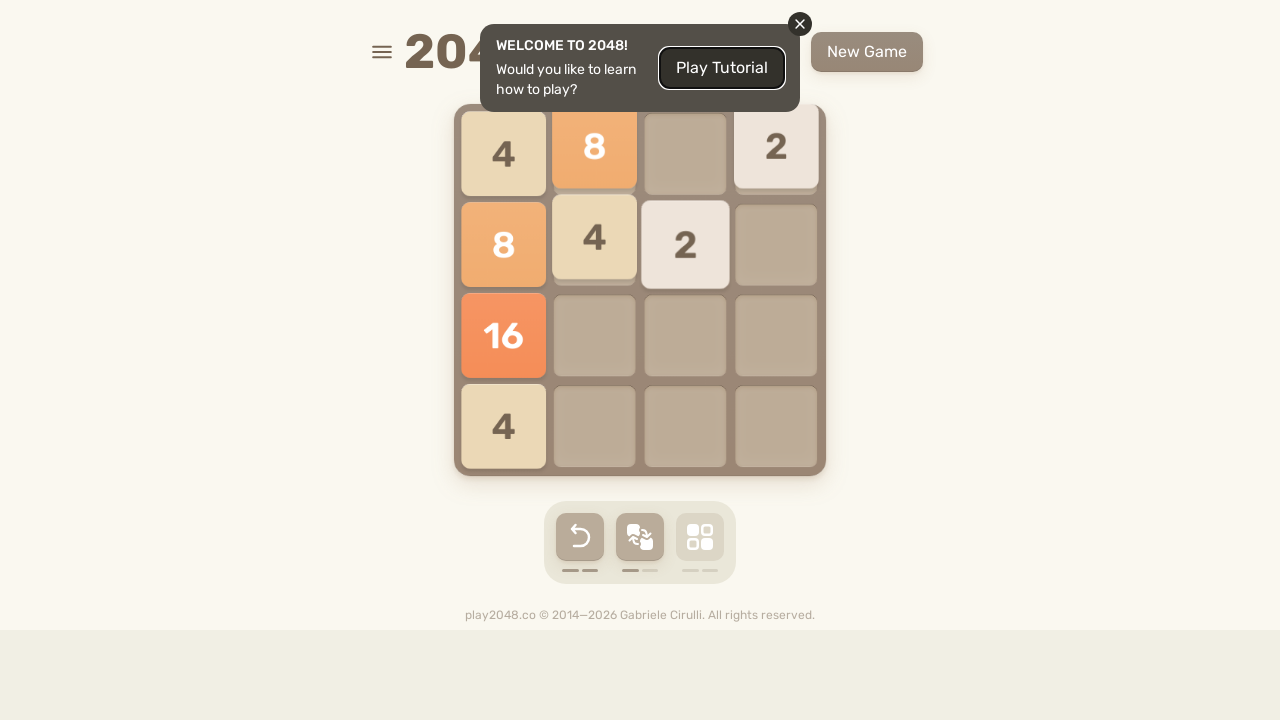

Pressed ArrowRight to move tiles in 2048 game
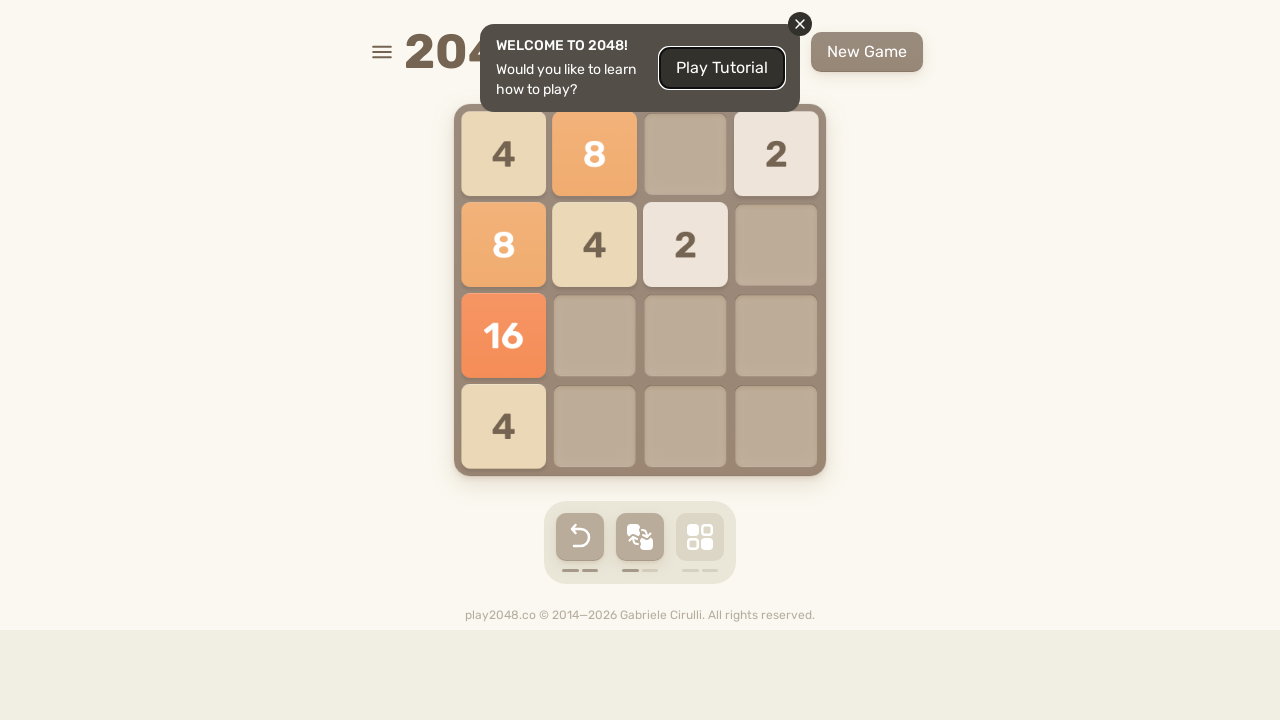

Checked if game over - found 0 game-over element(s)
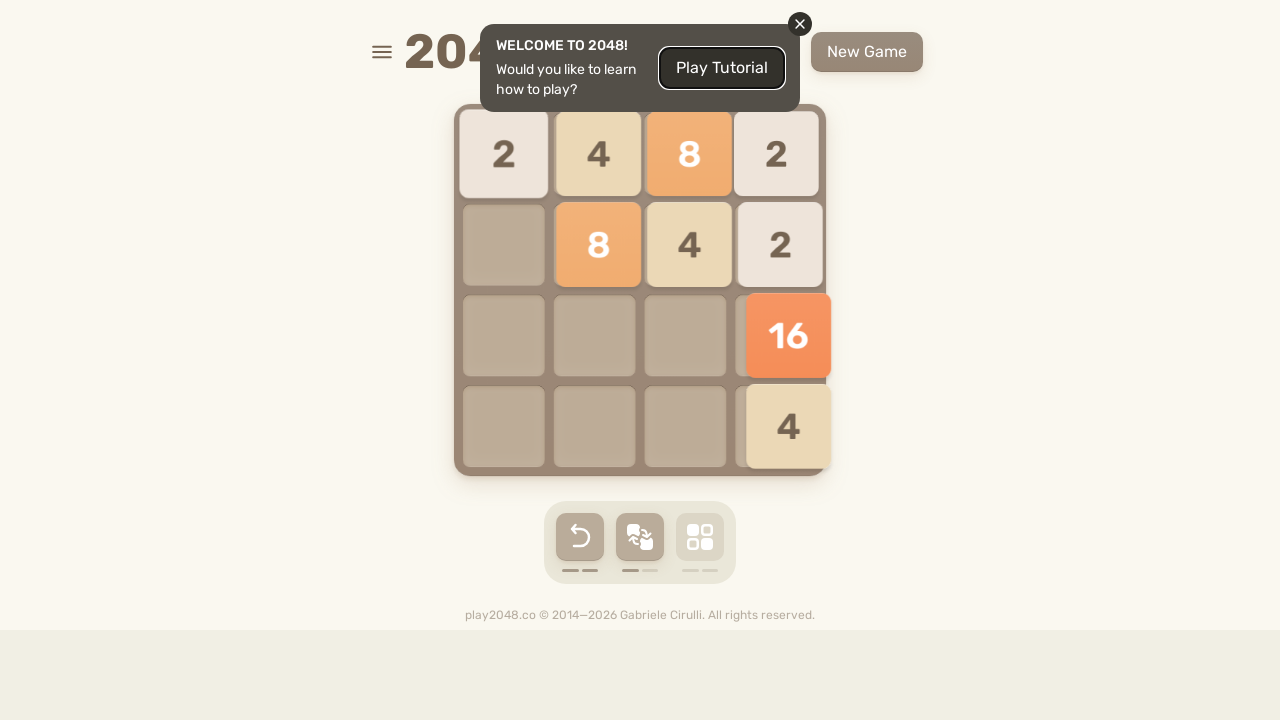

Pressed ArrowDown to move tiles in 2048 game
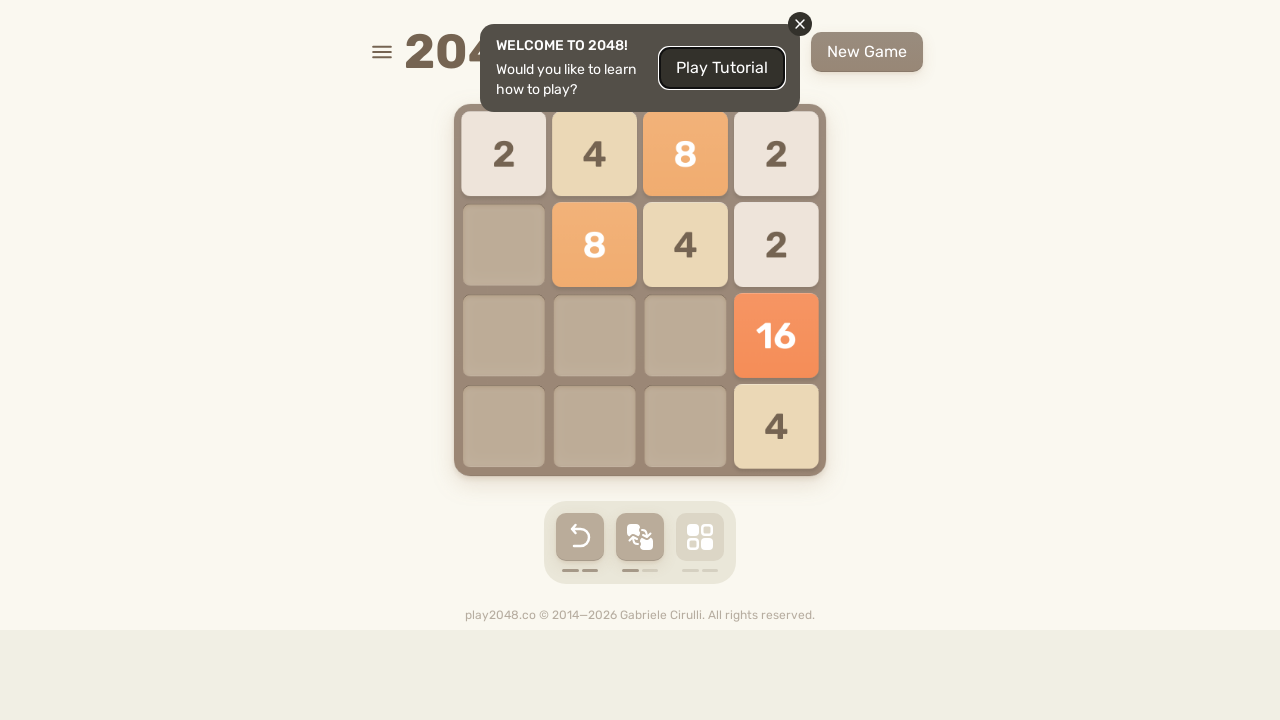

Checked if game over - found 0 game-over element(s)
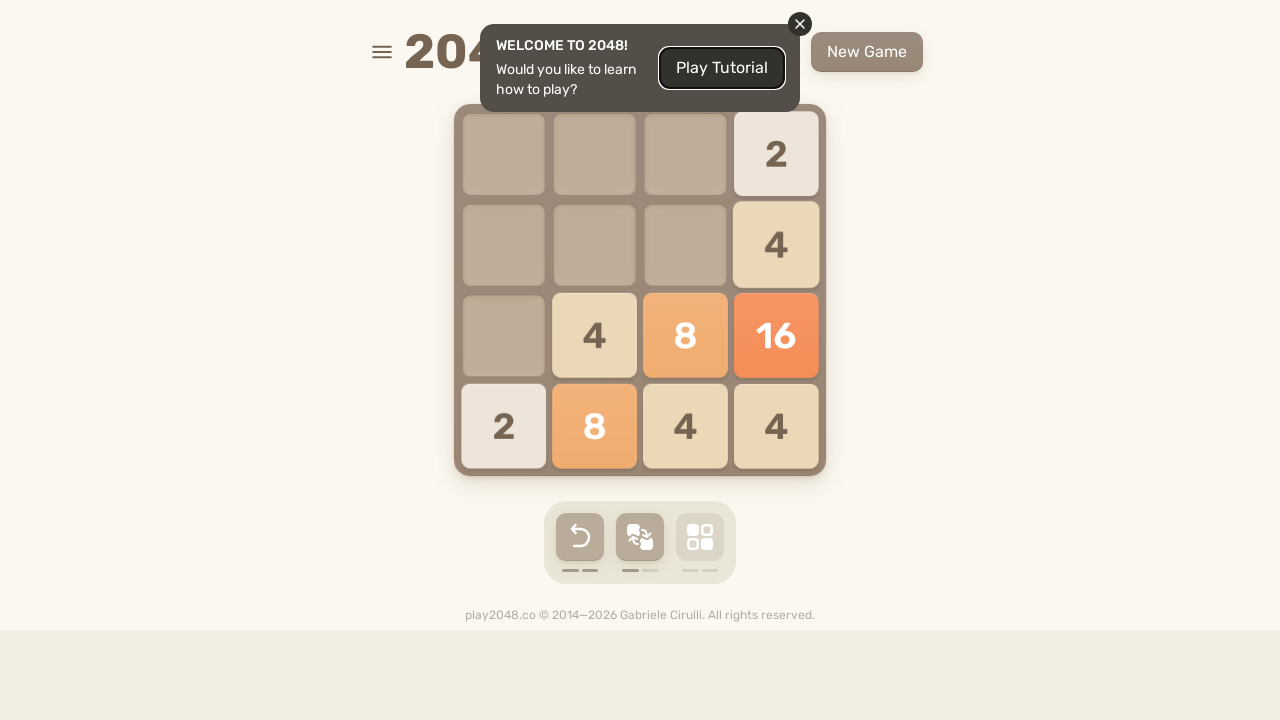

Pressed ArrowLeft to move tiles in 2048 game
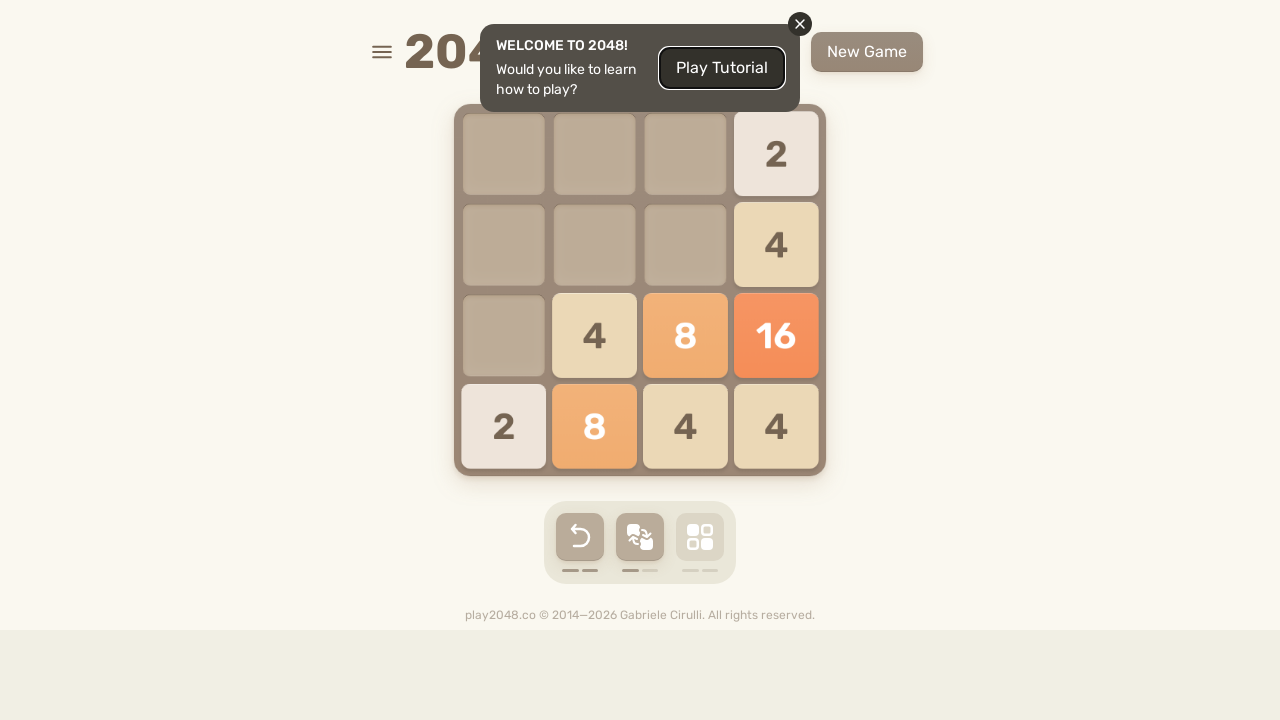

Checked if game over - found 0 game-over element(s)
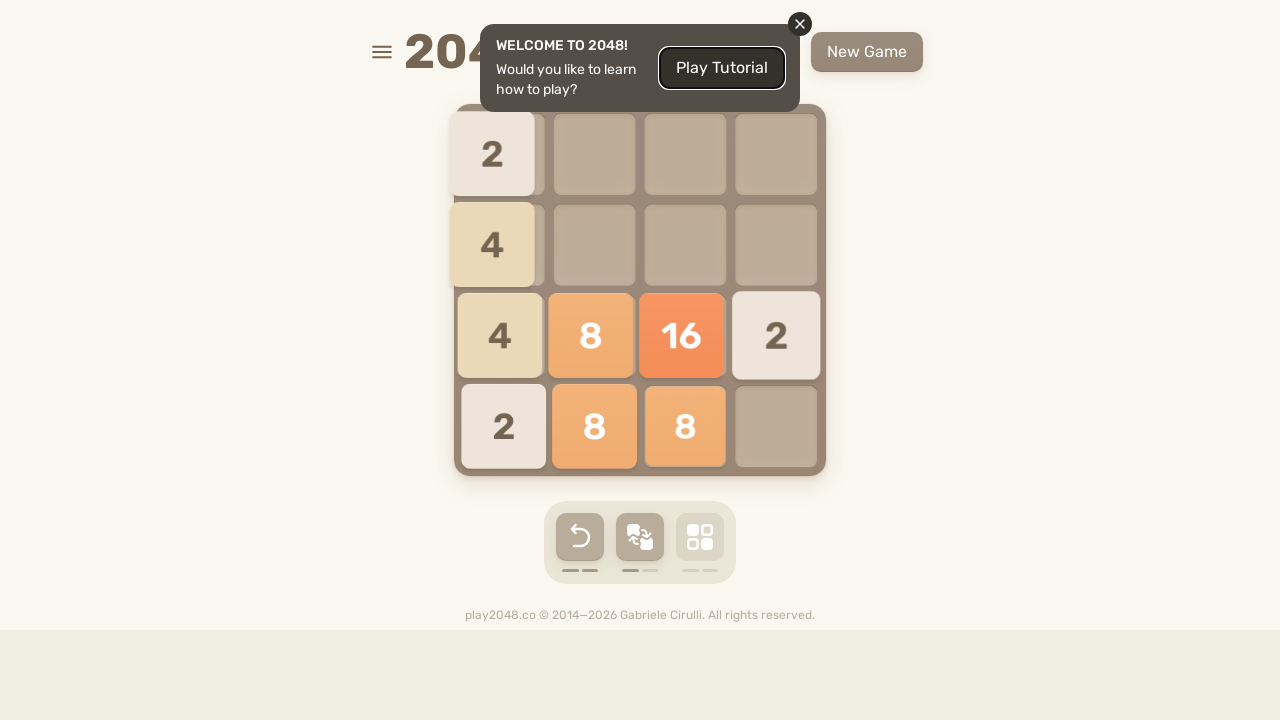

Pressed ArrowUp to move tiles in 2048 game
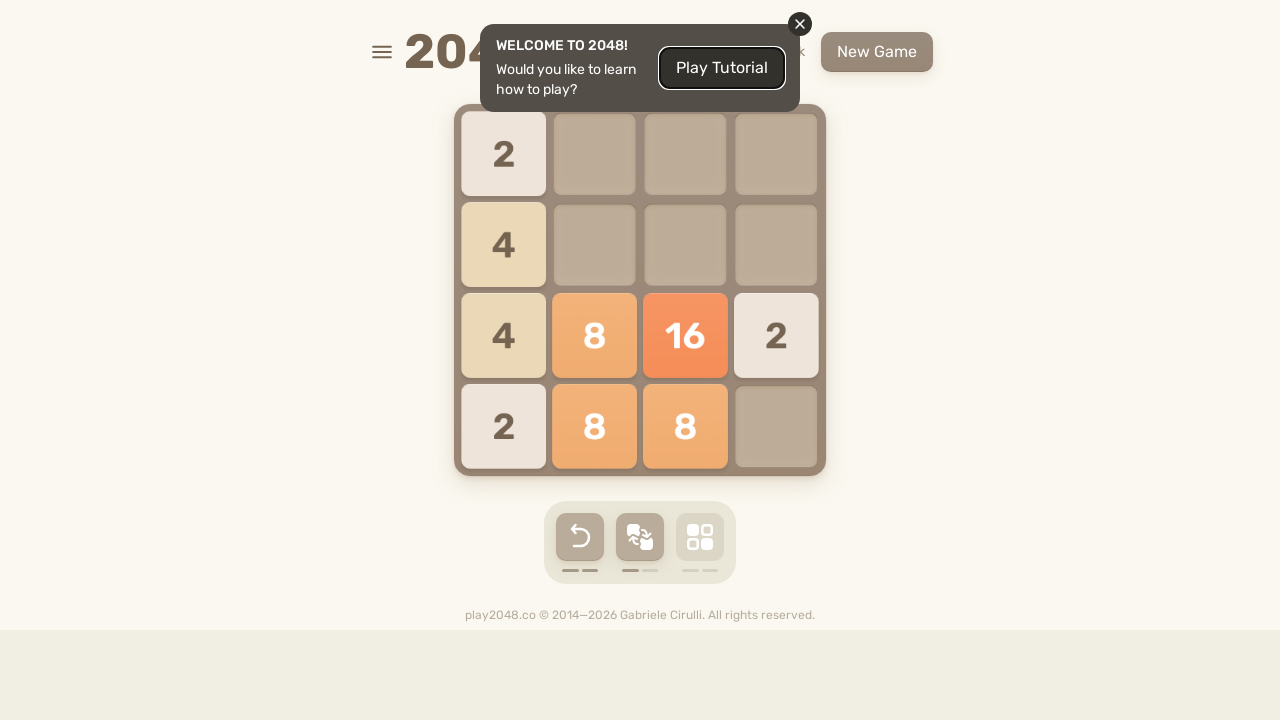

Checked if game over - found 0 game-over element(s)
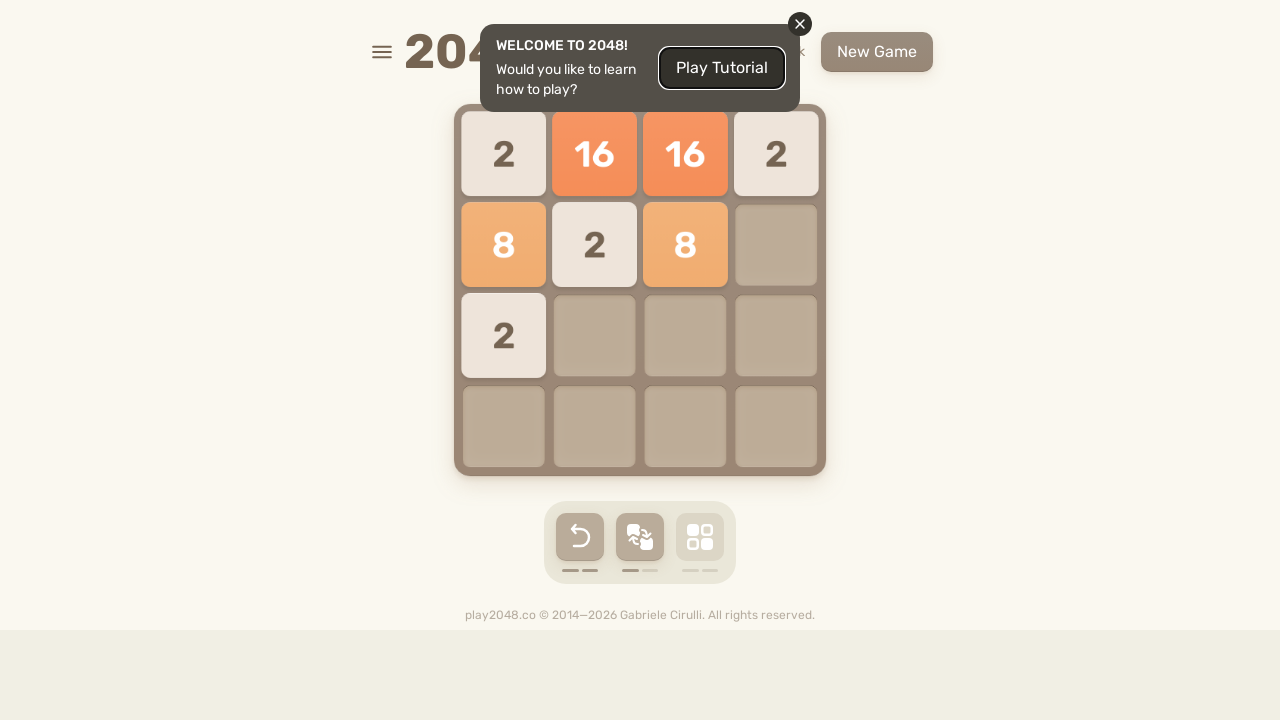

Pressed ArrowRight to move tiles in 2048 game
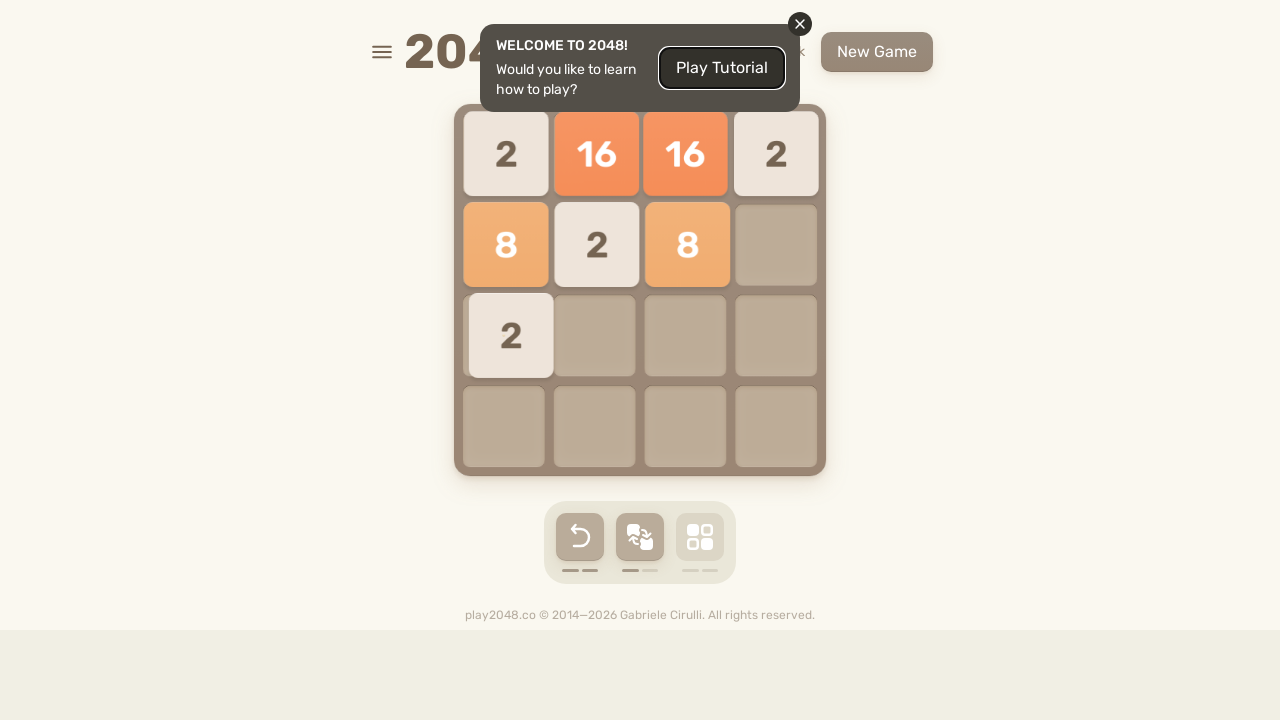

Checked if game over - found 0 game-over element(s)
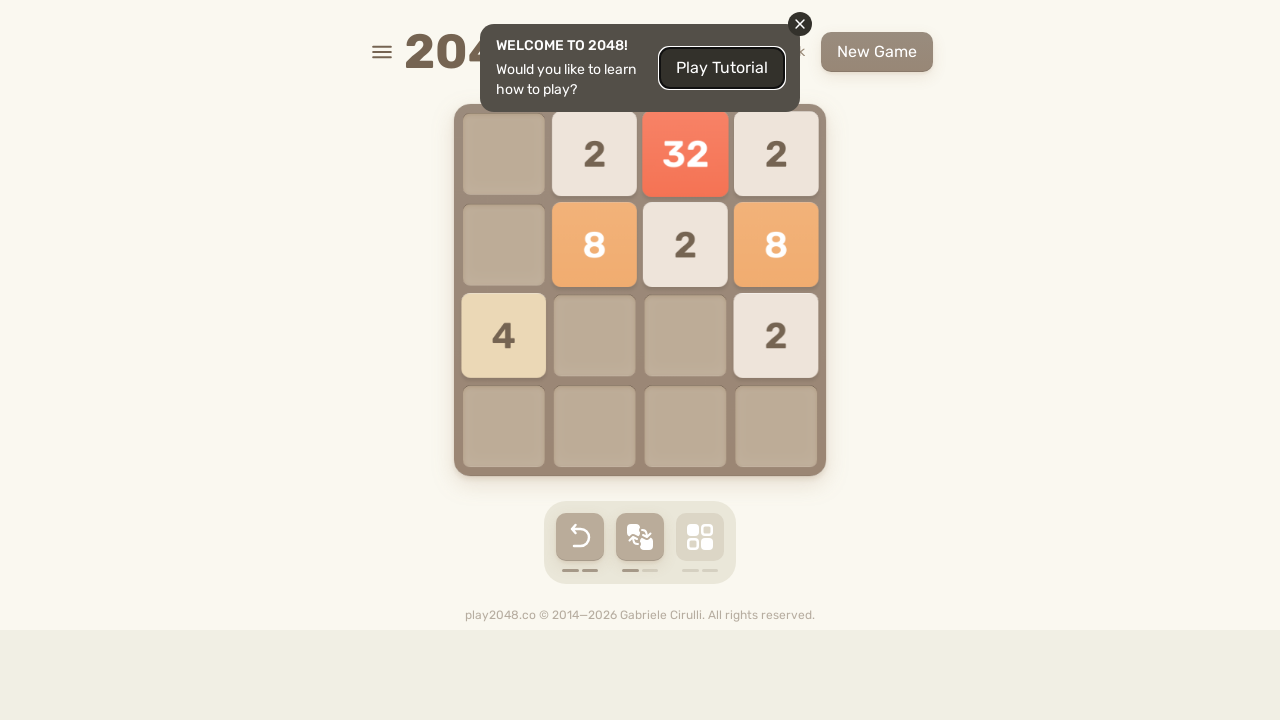

Pressed ArrowDown to move tiles in 2048 game
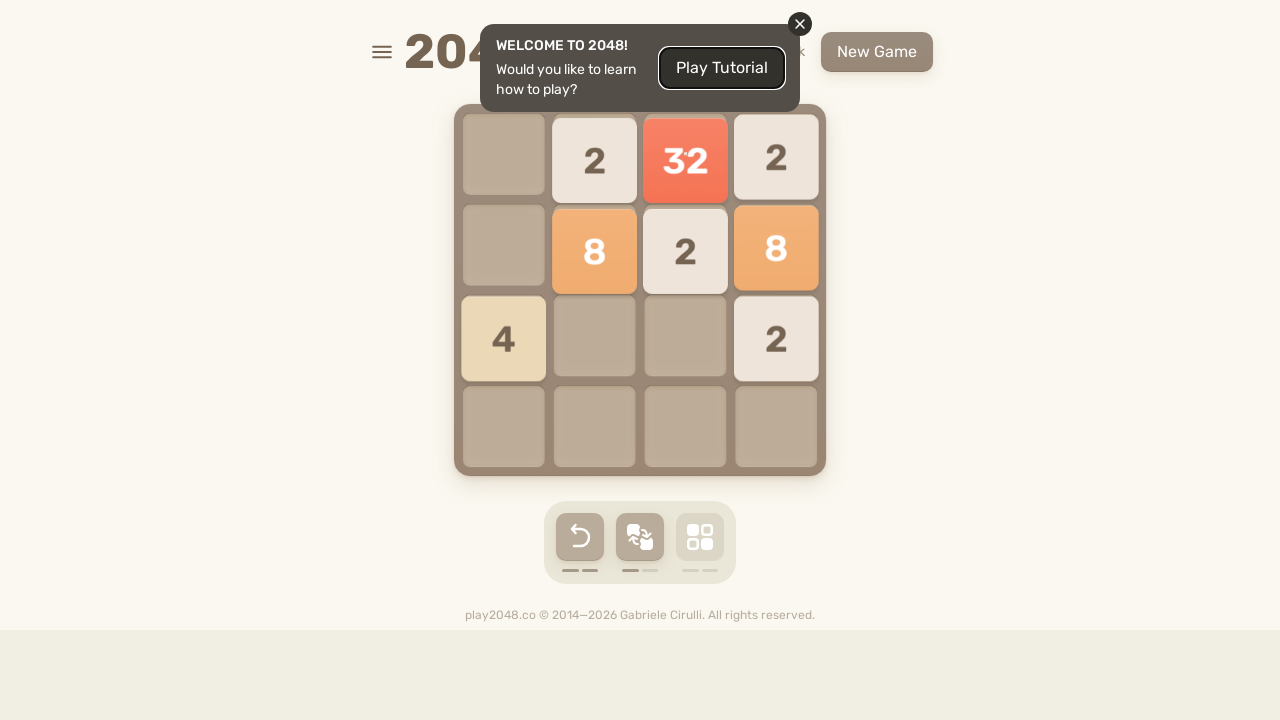

Checked if game over - found 0 game-over element(s)
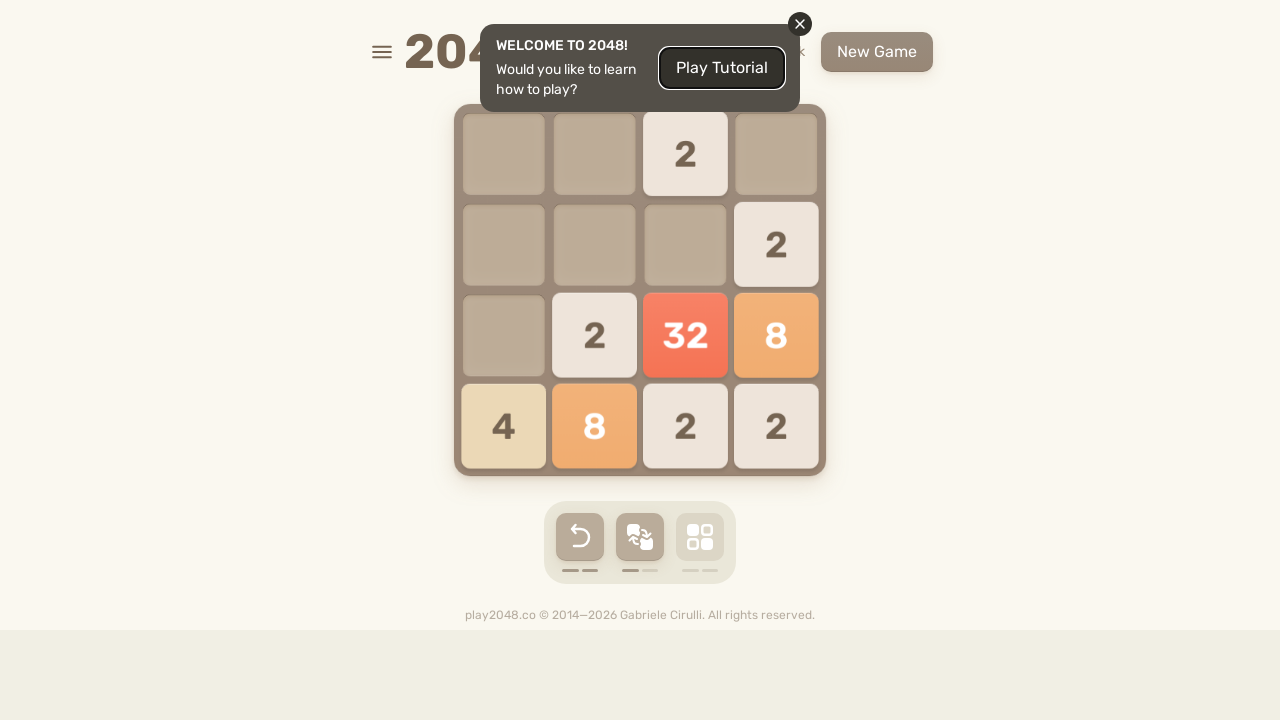

Pressed ArrowLeft to move tiles in 2048 game
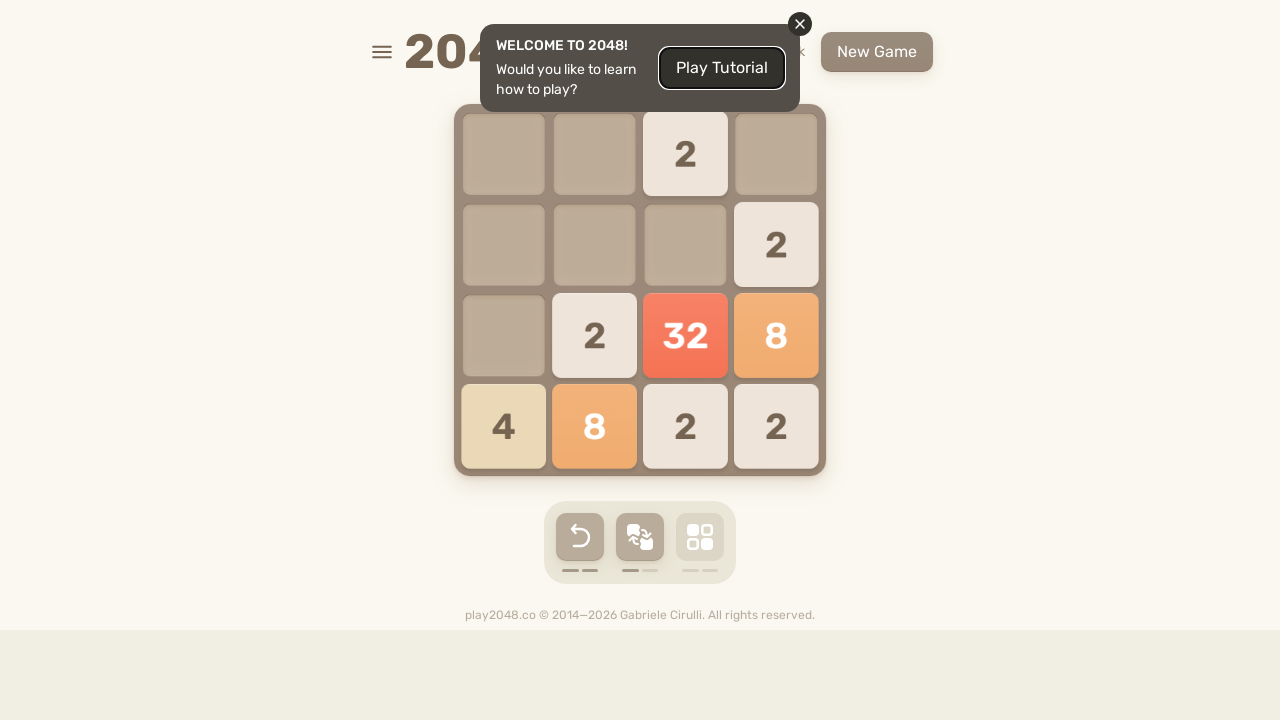

Checked if game over - found 0 game-over element(s)
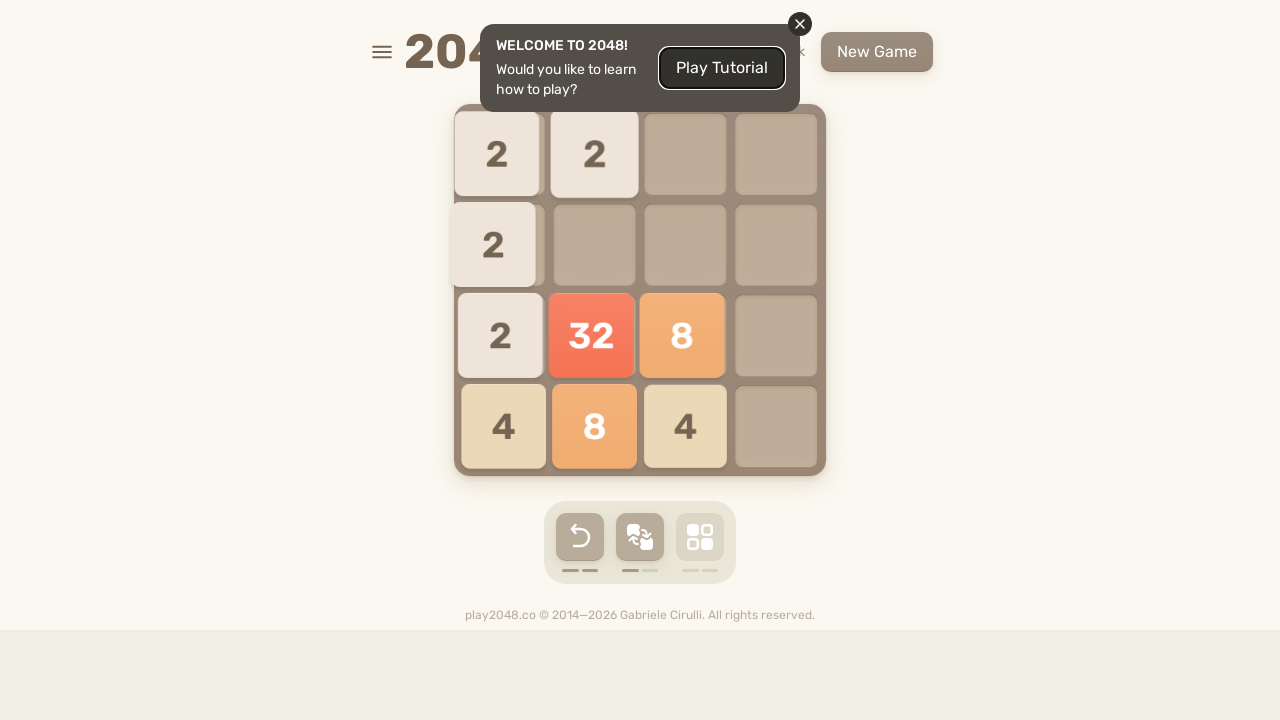

Pressed ArrowUp to move tiles in 2048 game
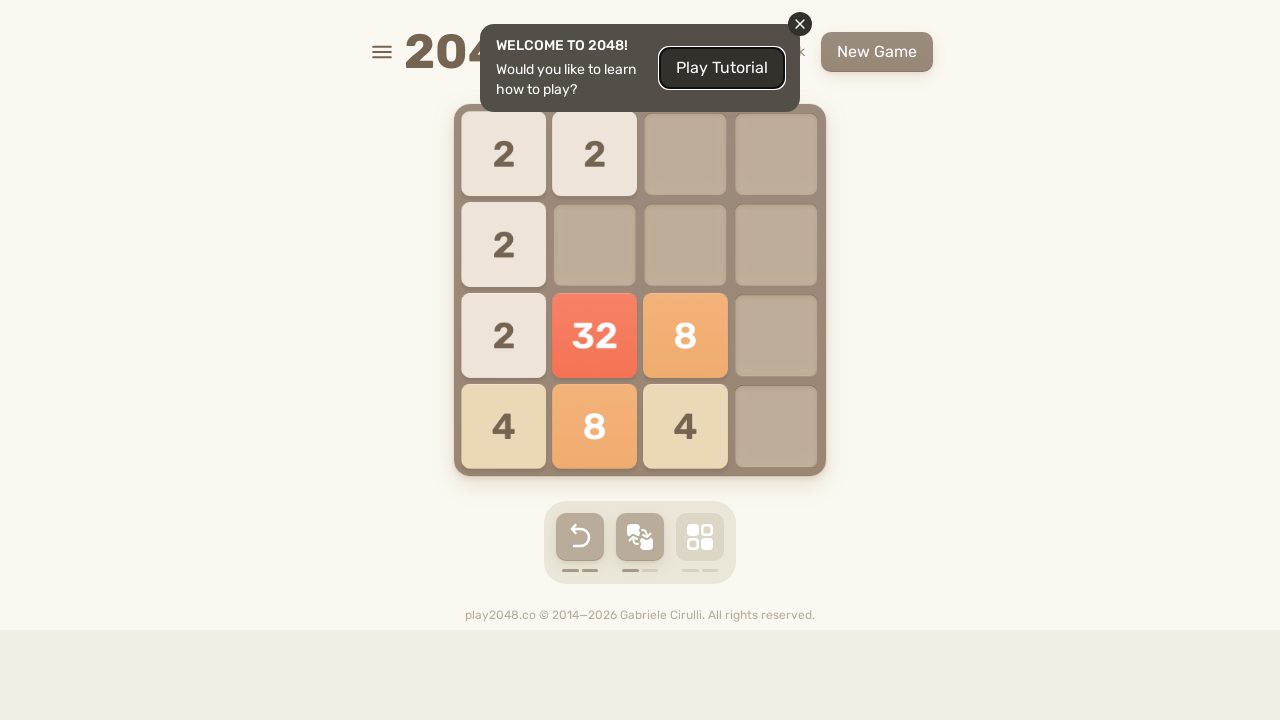

Checked if game over - found 0 game-over element(s)
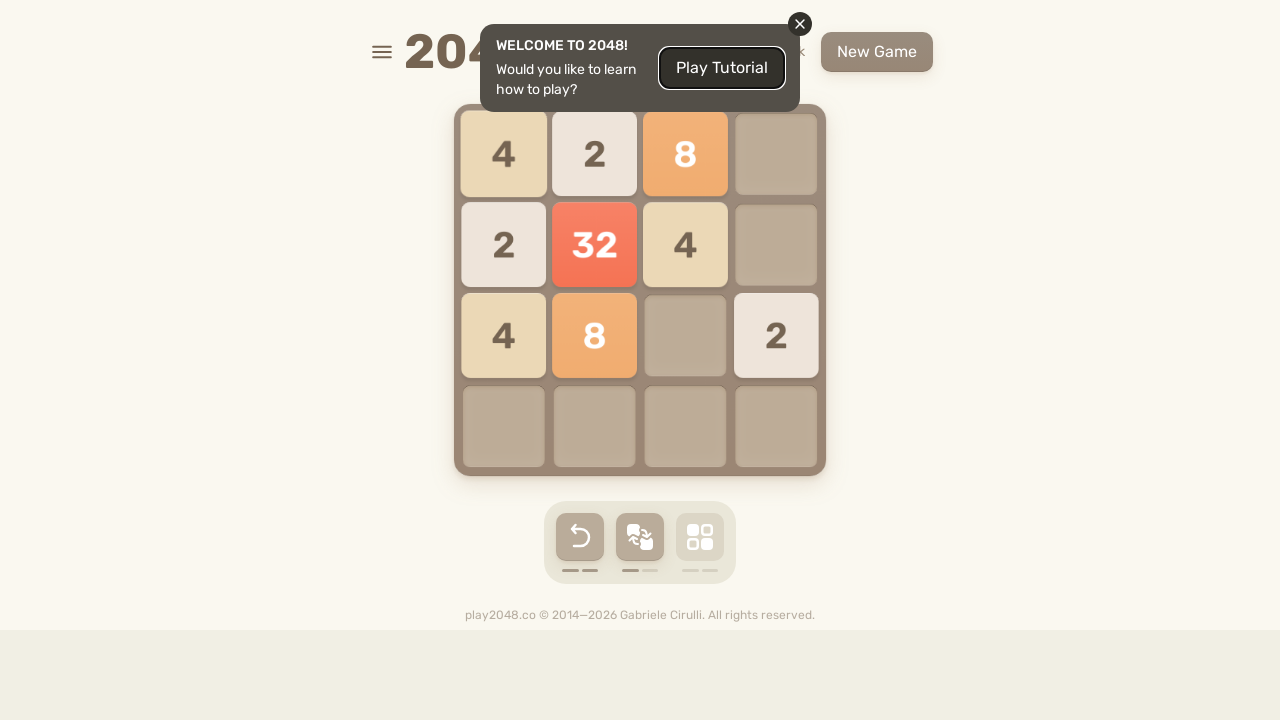

Pressed ArrowRight to move tiles in 2048 game
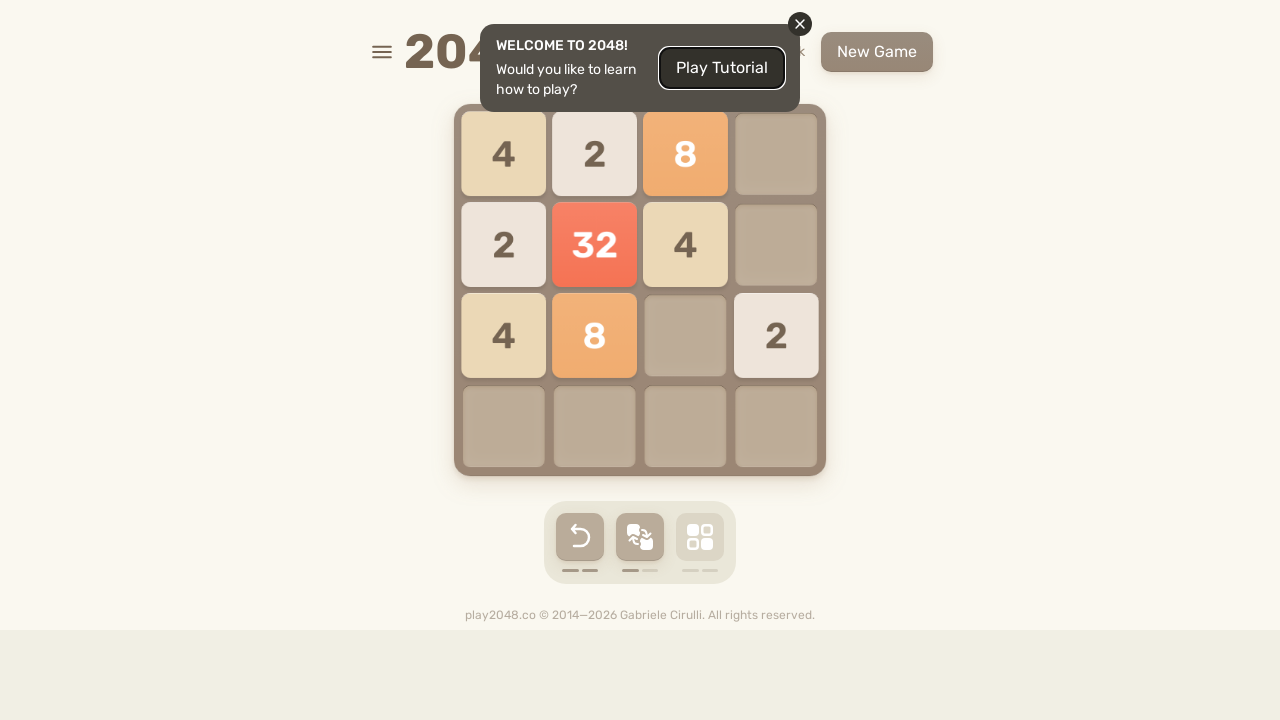

Checked if game over - found 0 game-over element(s)
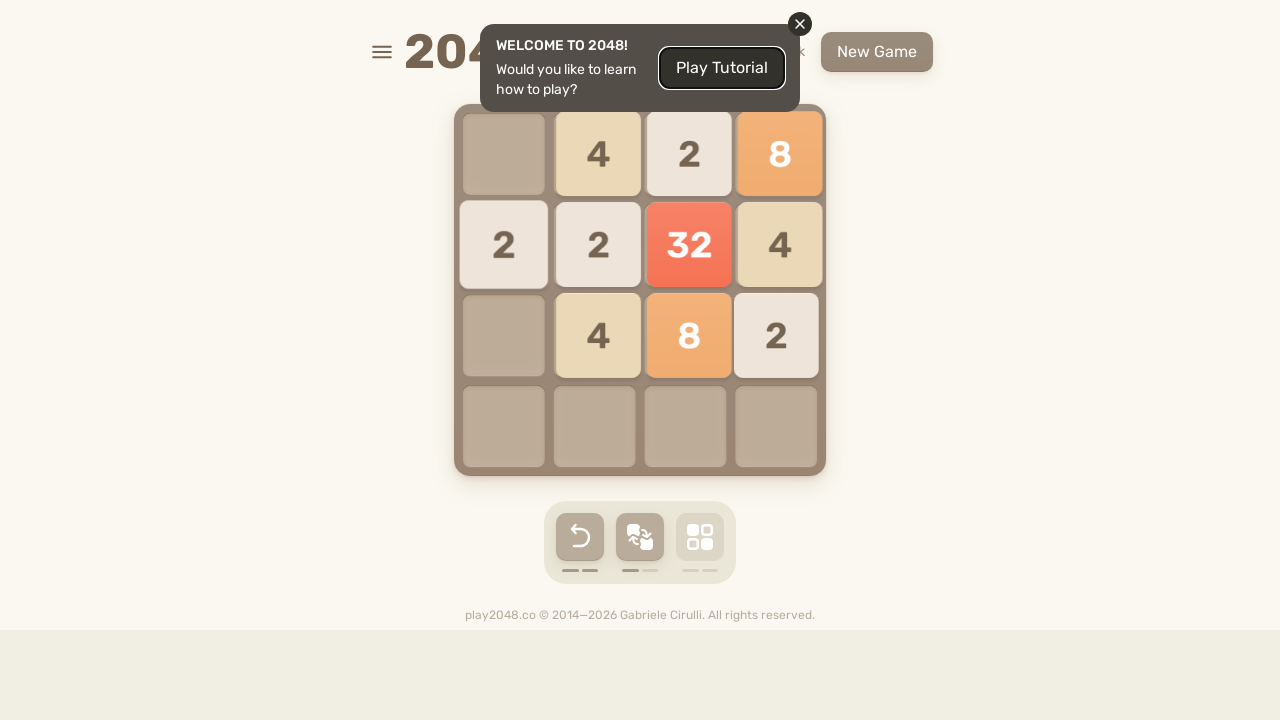

Pressed ArrowDown to move tiles in 2048 game
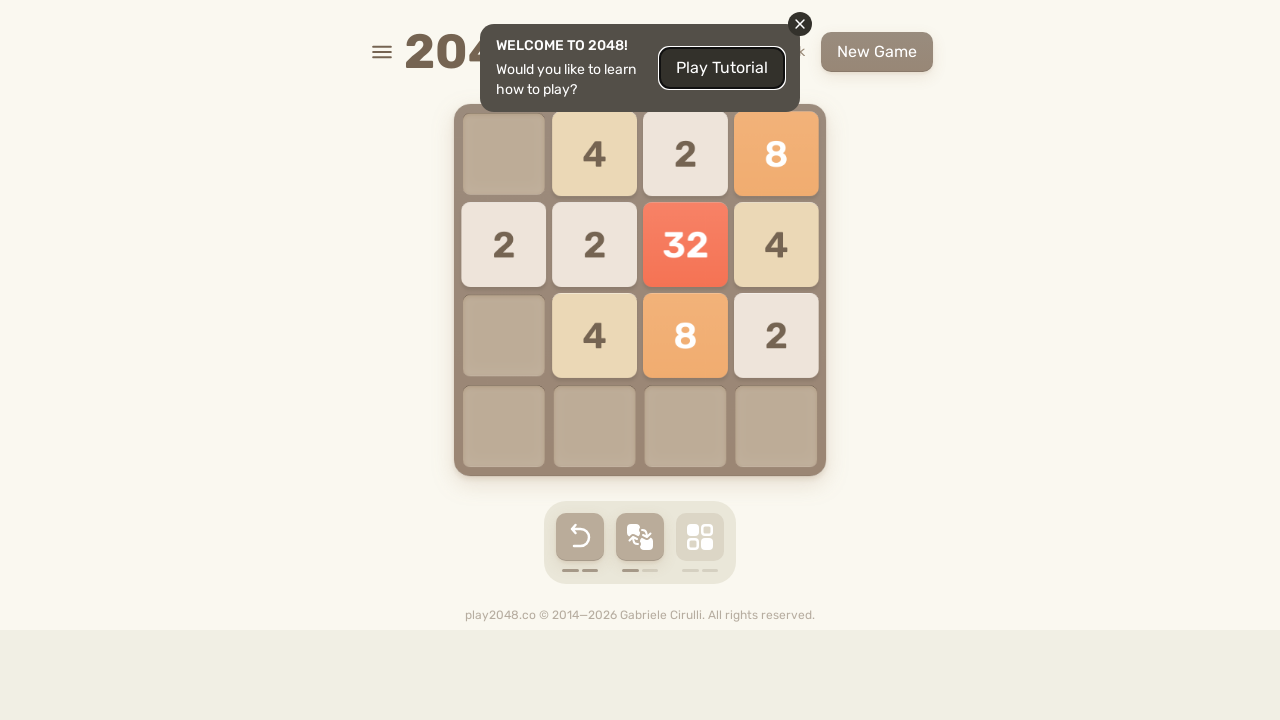

Checked if game over - found 0 game-over element(s)
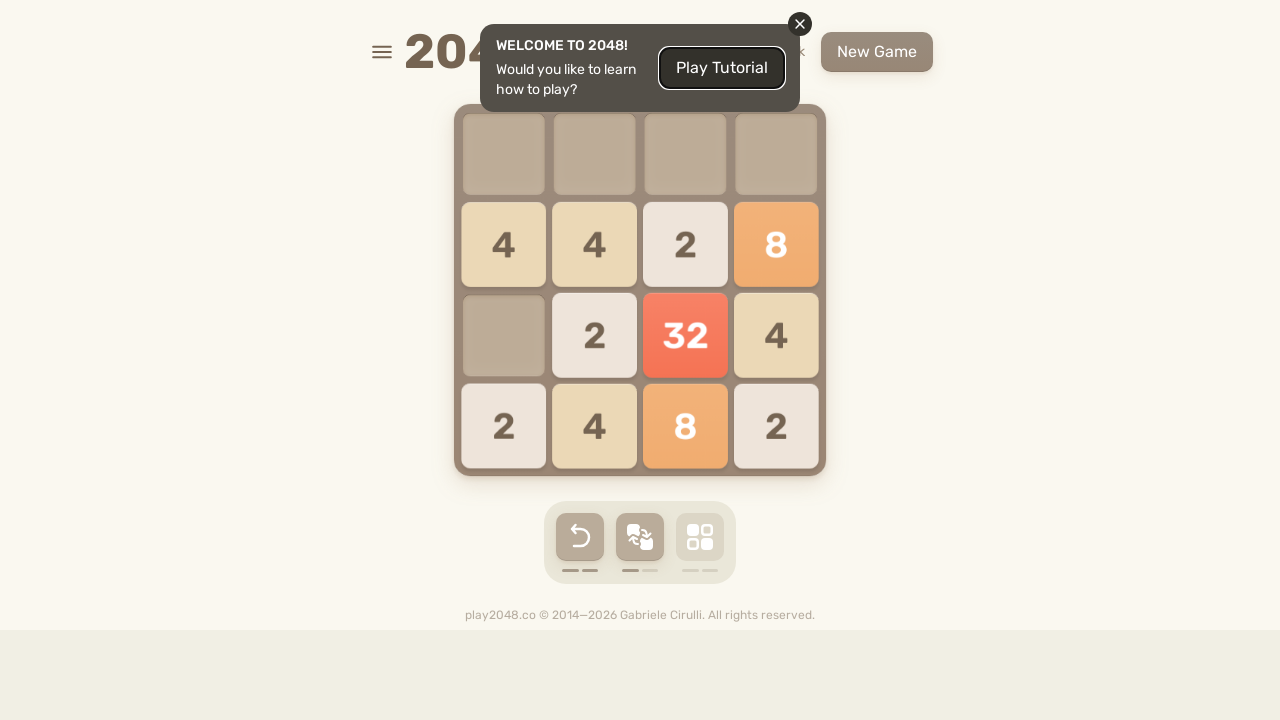

Pressed ArrowLeft to move tiles in 2048 game
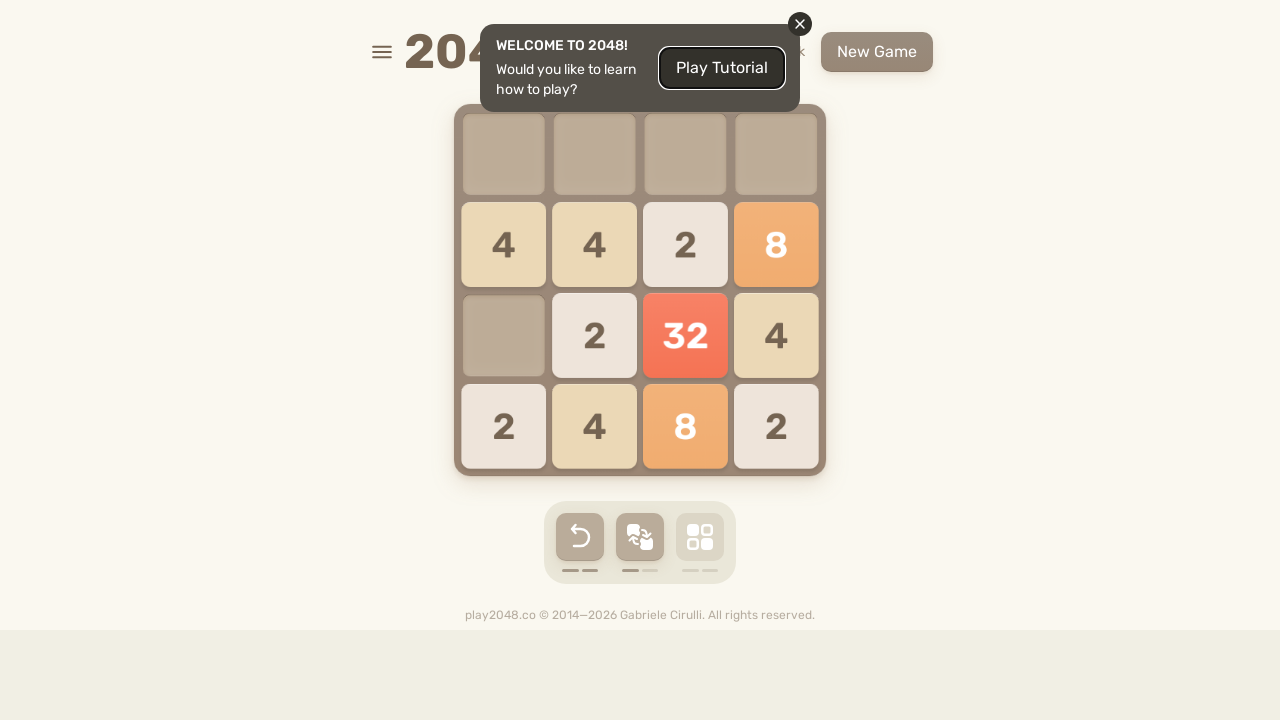

Checked if game over - found 0 game-over element(s)
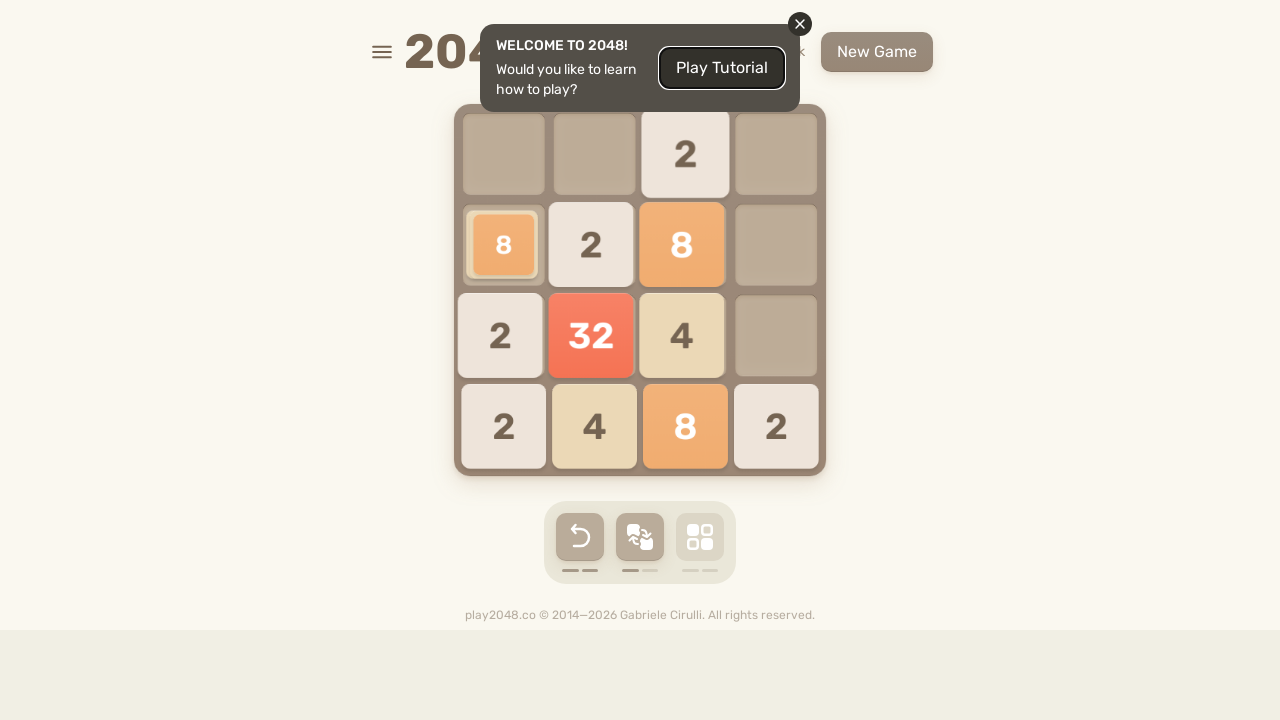

Pressed ArrowUp to move tiles in 2048 game
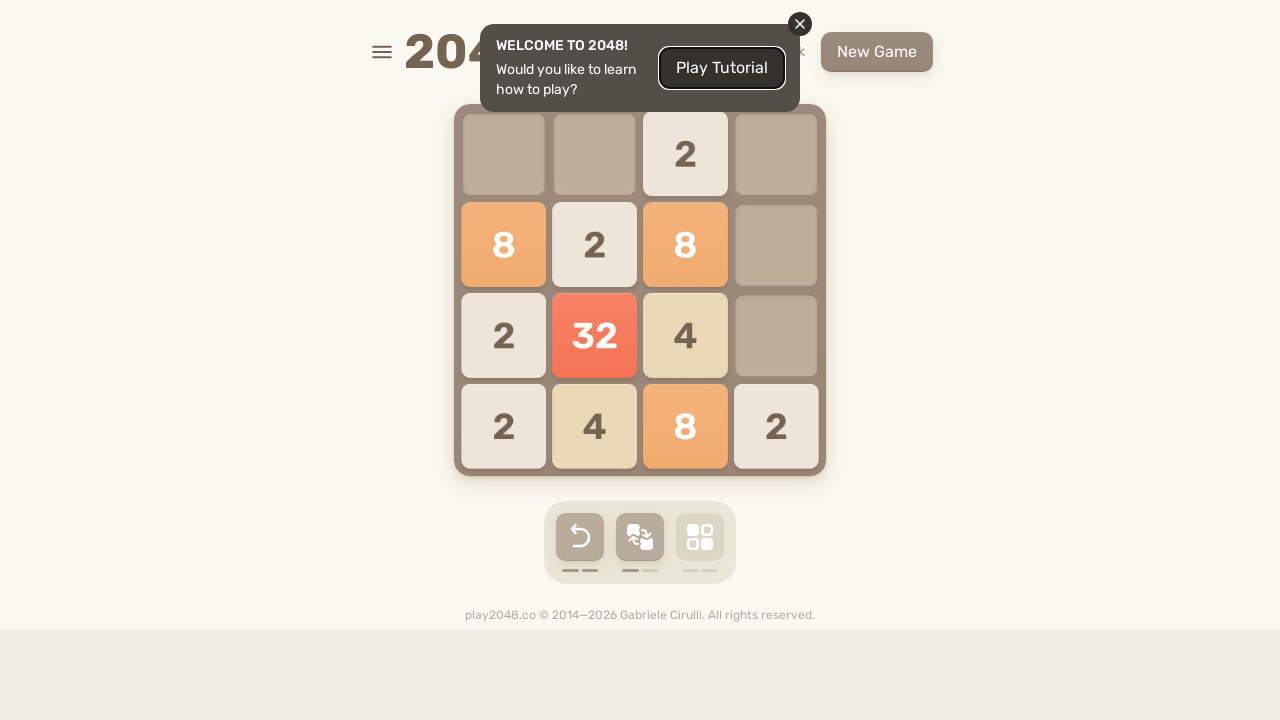

Checked if game over - found 0 game-over element(s)
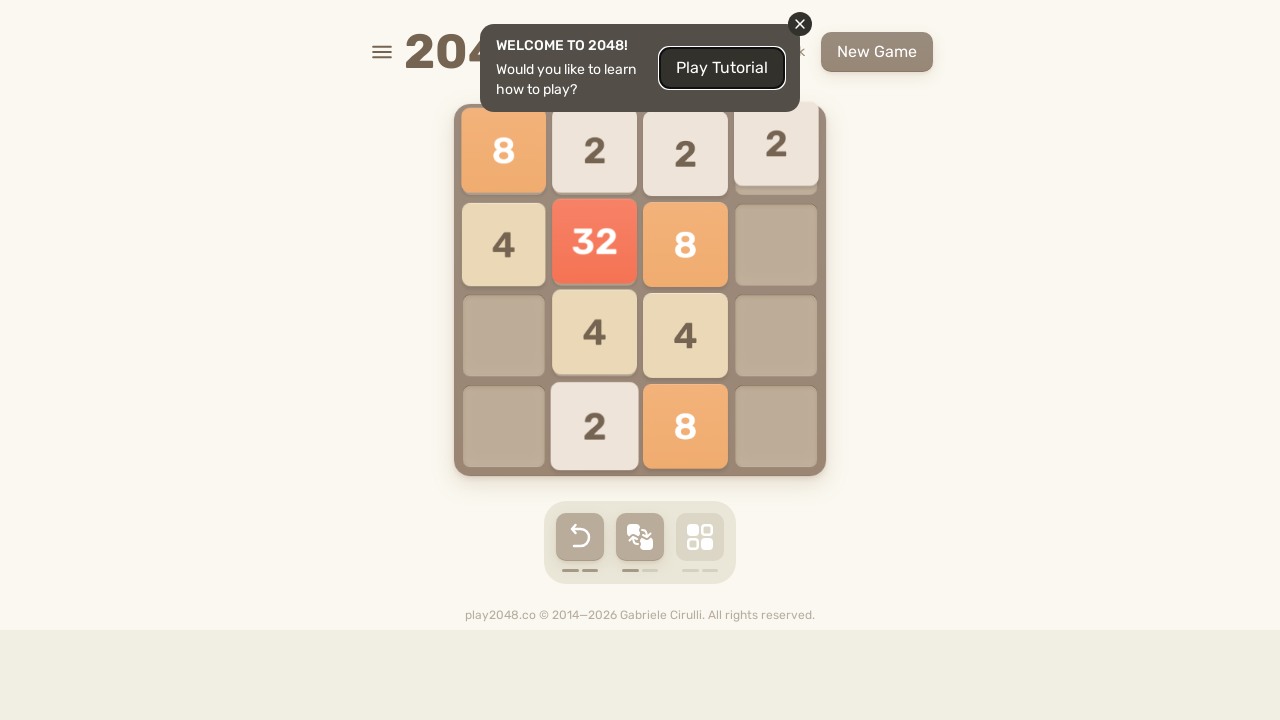

Pressed ArrowRight to move tiles in 2048 game
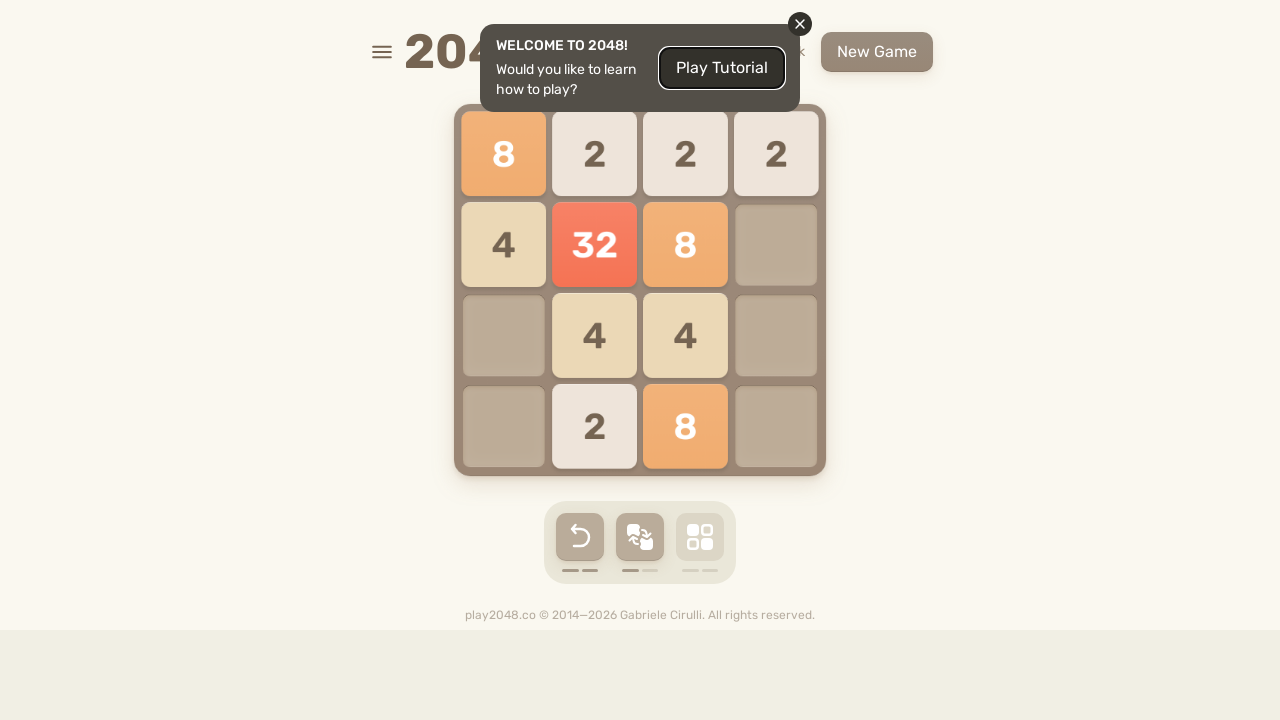

Checked if game over - found 0 game-over element(s)
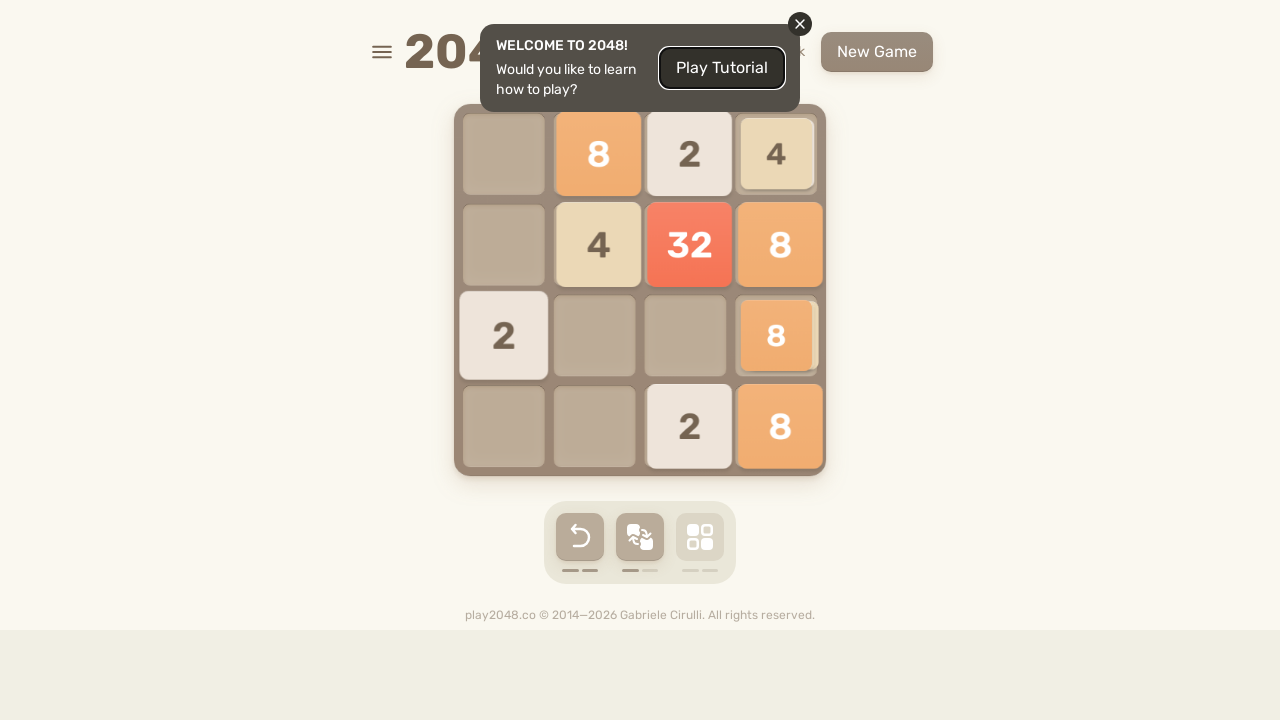

Pressed ArrowDown to move tiles in 2048 game
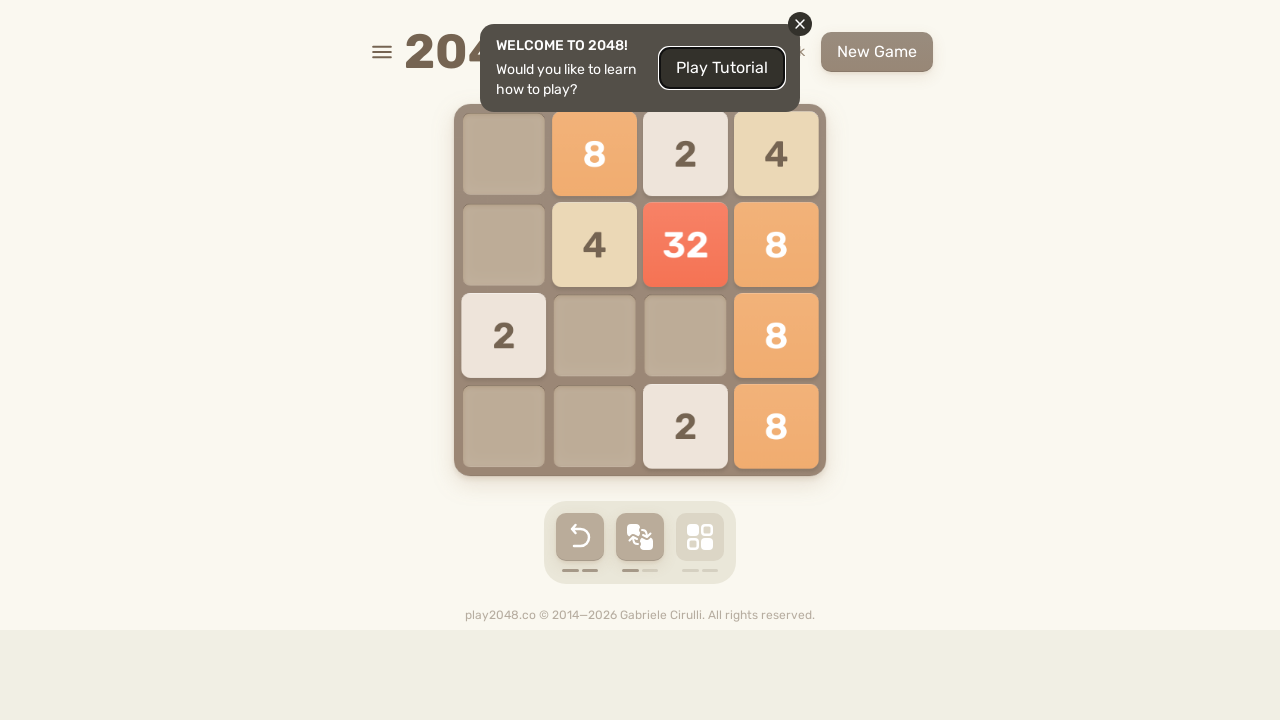

Checked if game over - found 0 game-over element(s)
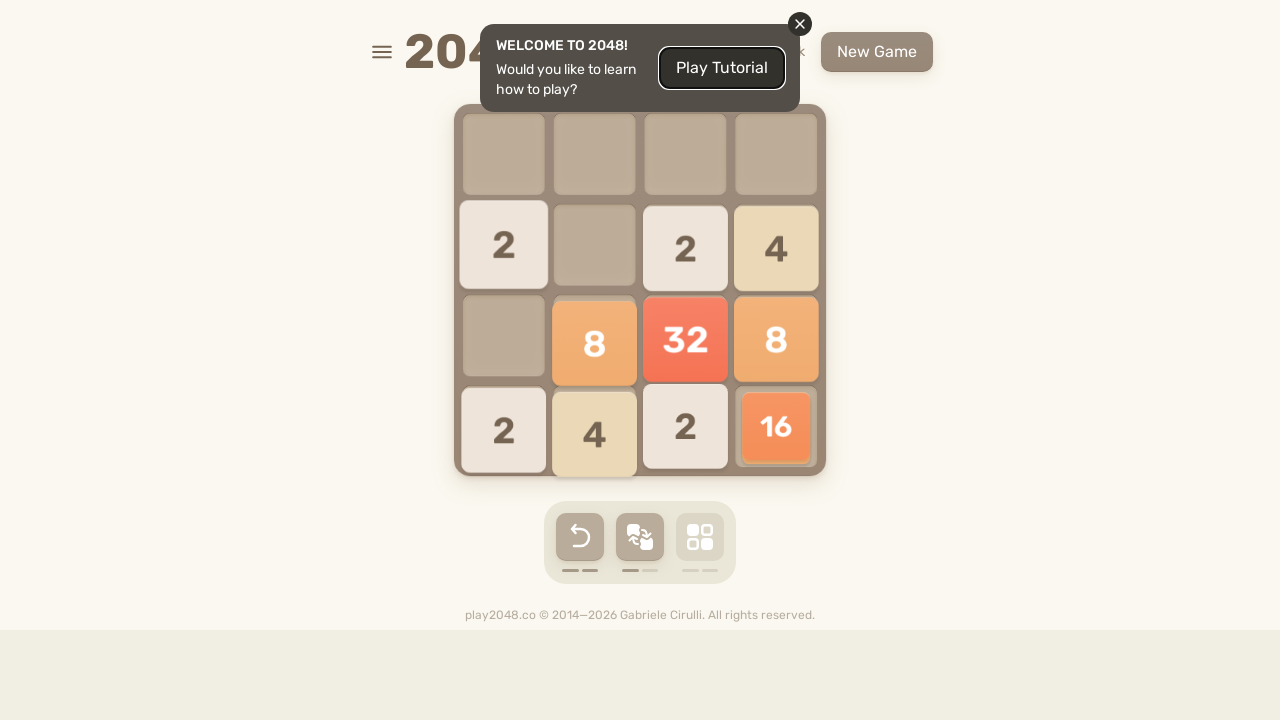

Pressed ArrowLeft to move tiles in 2048 game
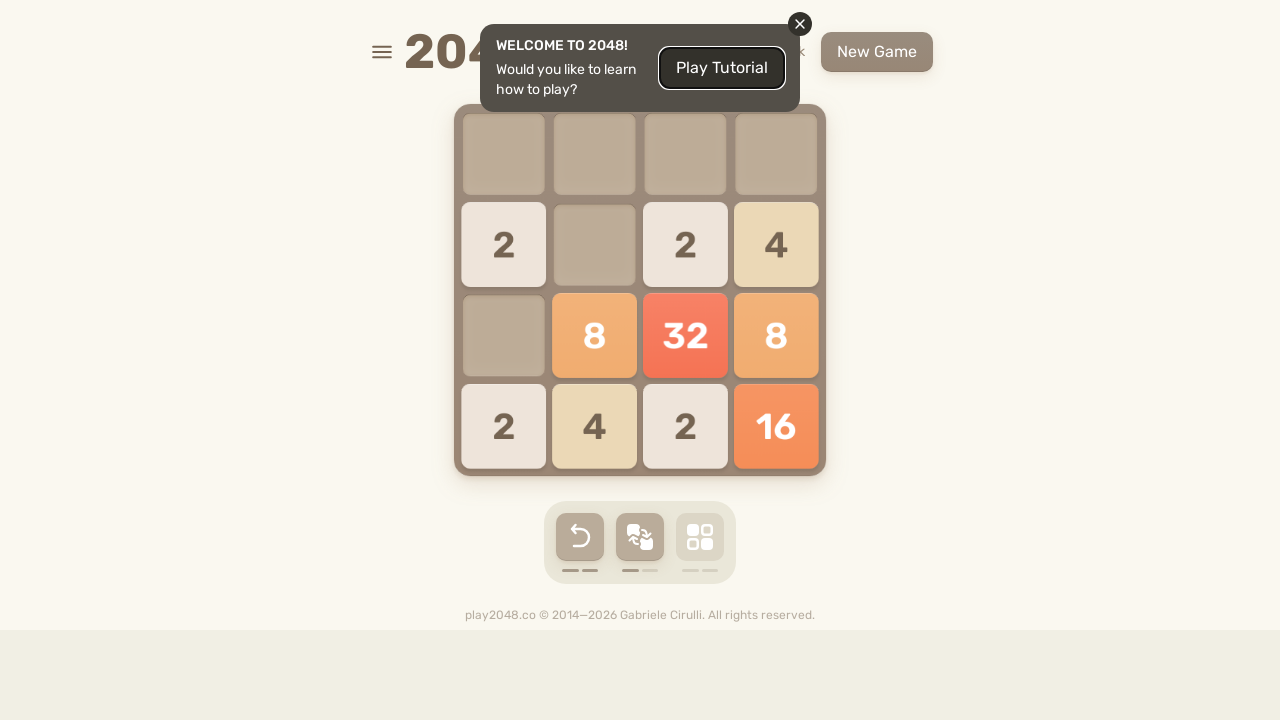

Checked if game over - found 0 game-over element(s)
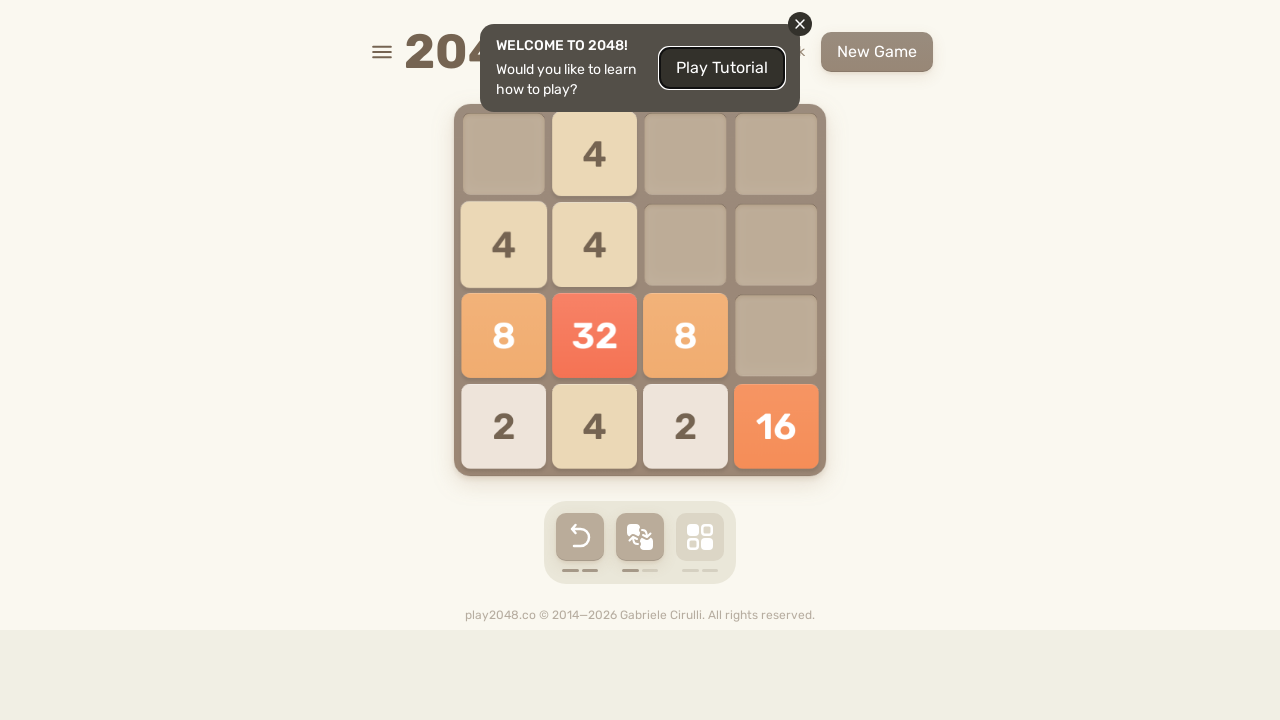

Pressed ArrowUp to move tiles in 2048 game
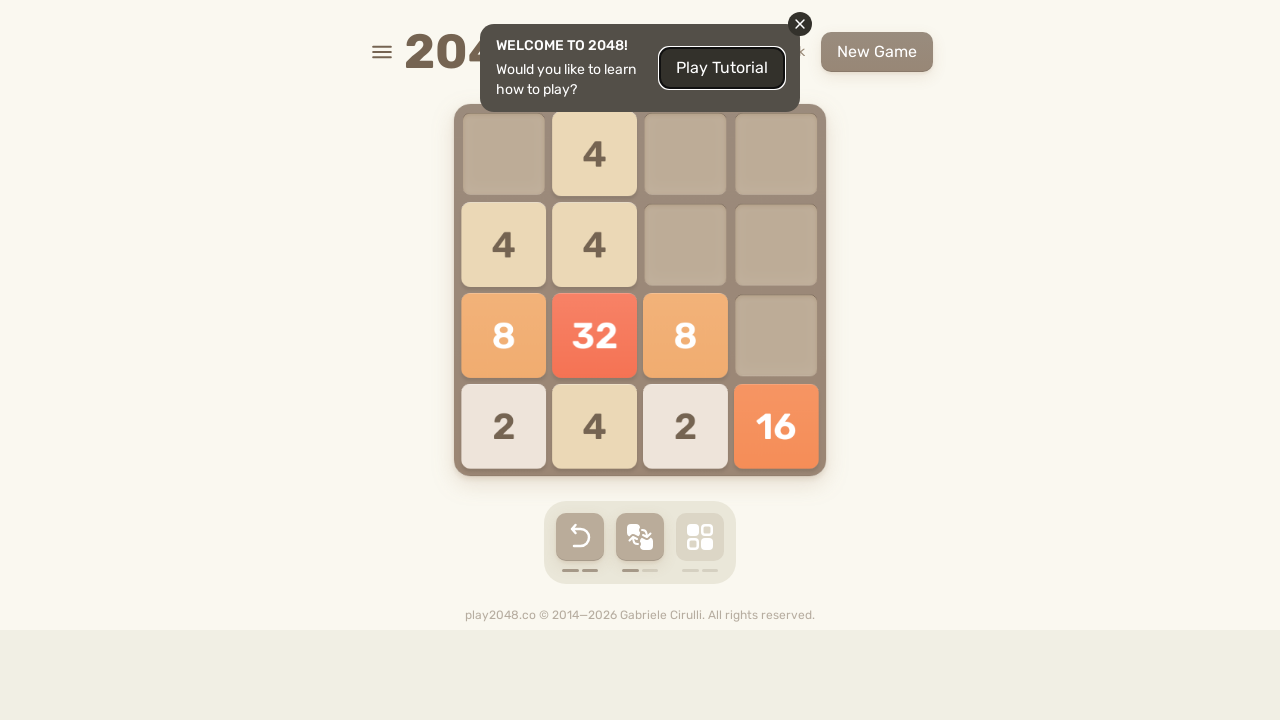

Checked if game over - found 0 game-over element(s)
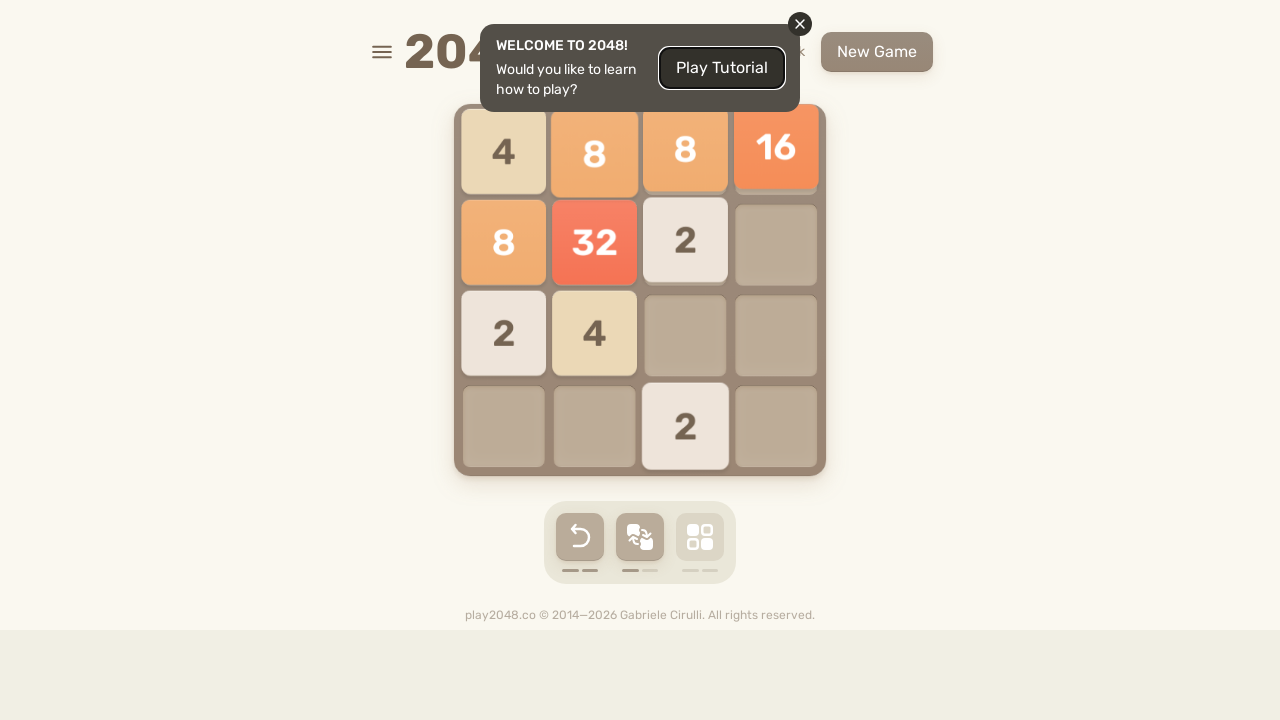

Pressed ArrowRight to move tiles in 2048 game
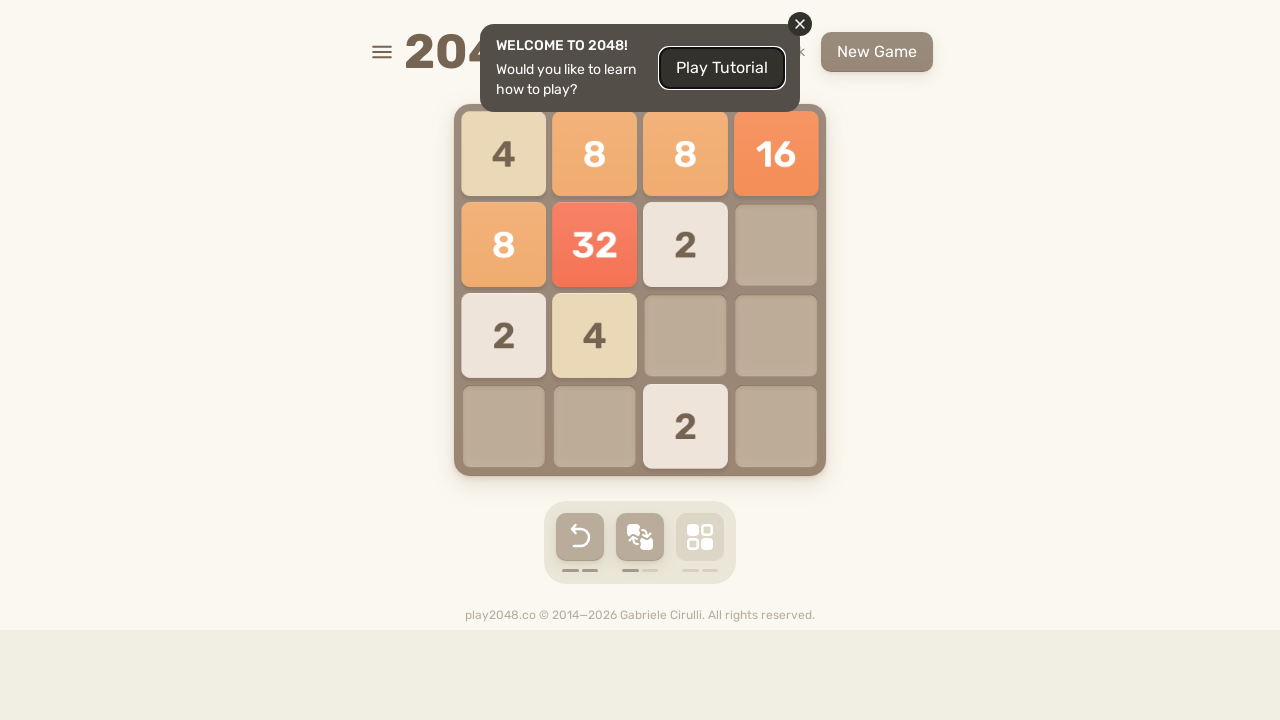

Checked if game over - found 0 game-over element(s)
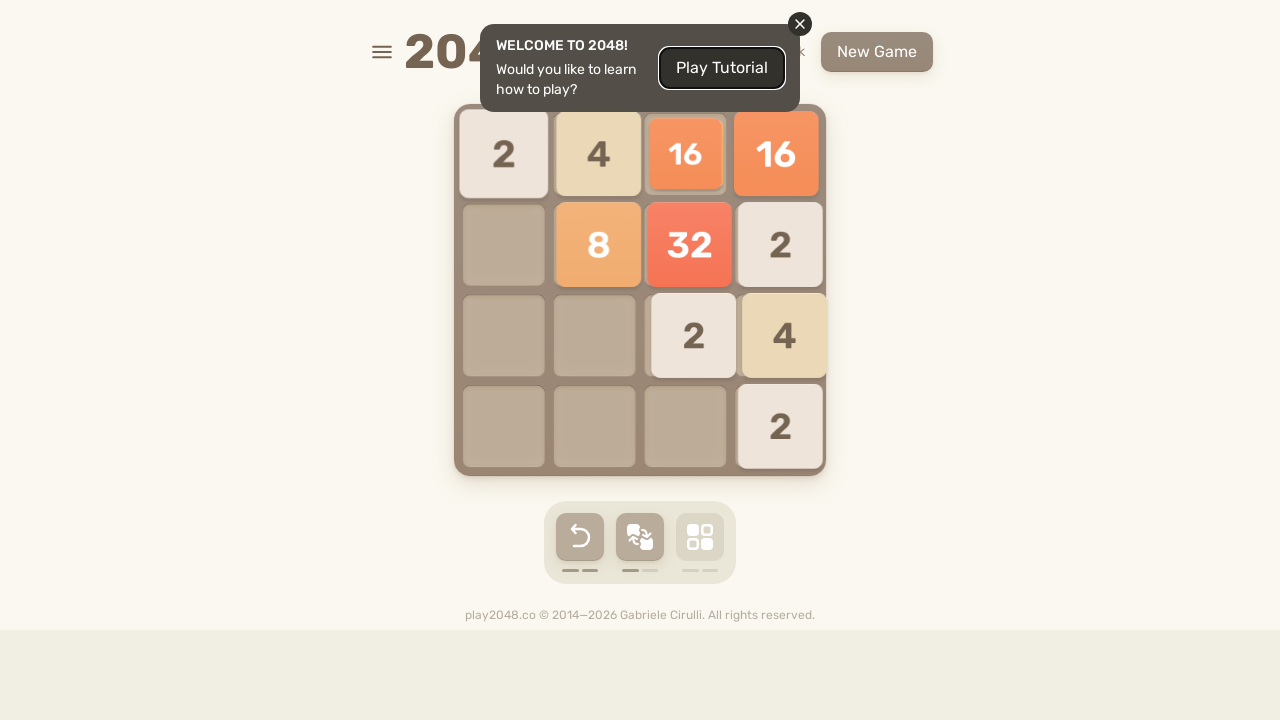

Pressed ArrowDown to move tiles in 2048 game
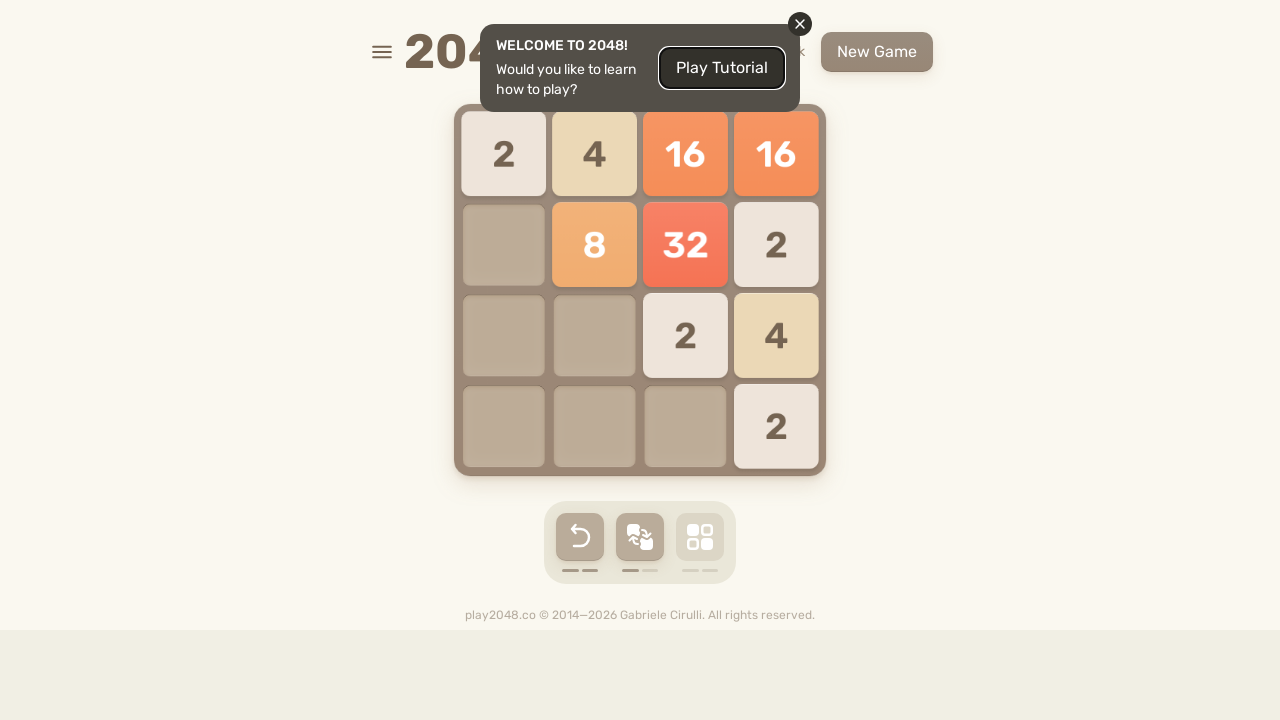

Checked if game over - found 0 game-over element(s)
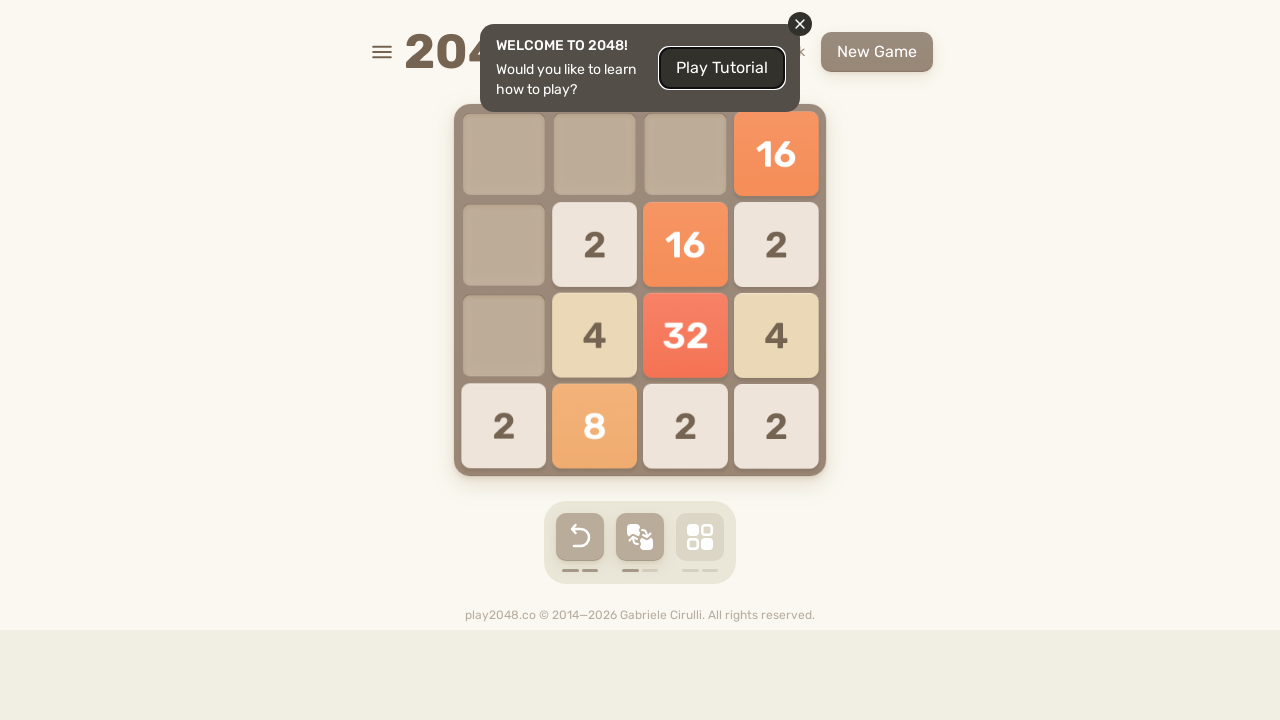

Pressed ArrowLeft to move tiles in 2048 game
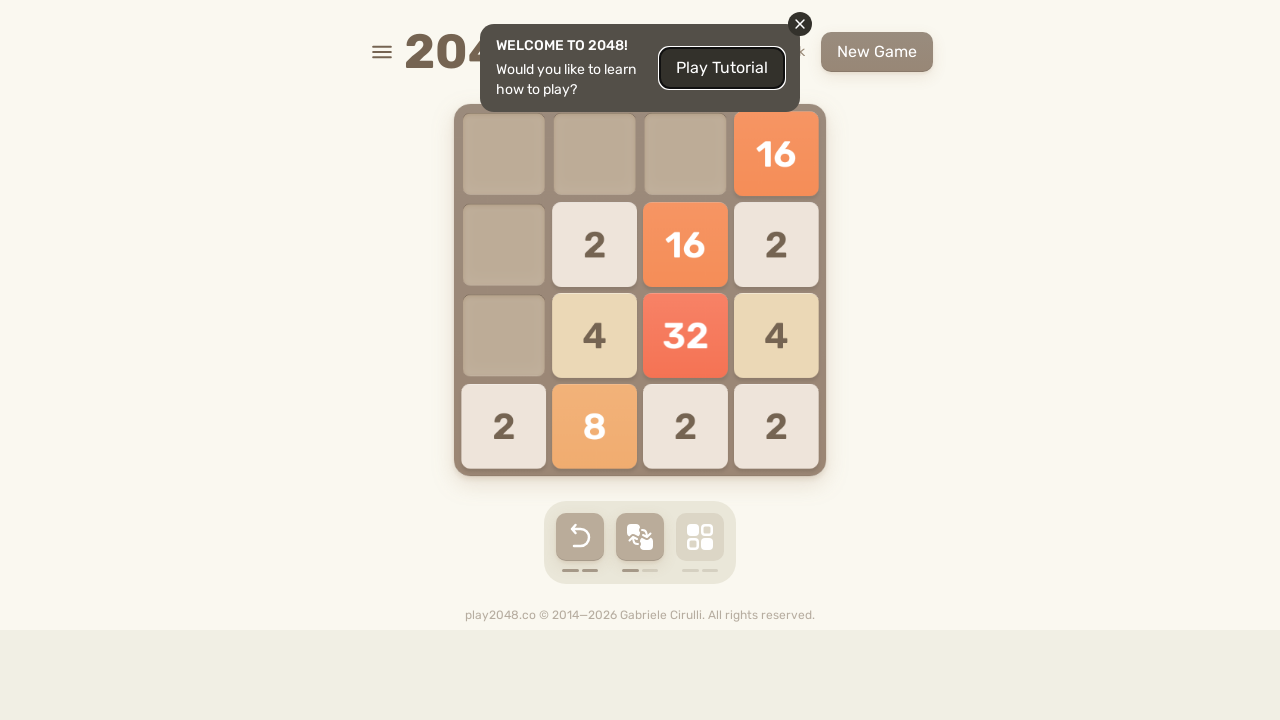

Checked if game over - found 0 game-over element(s)
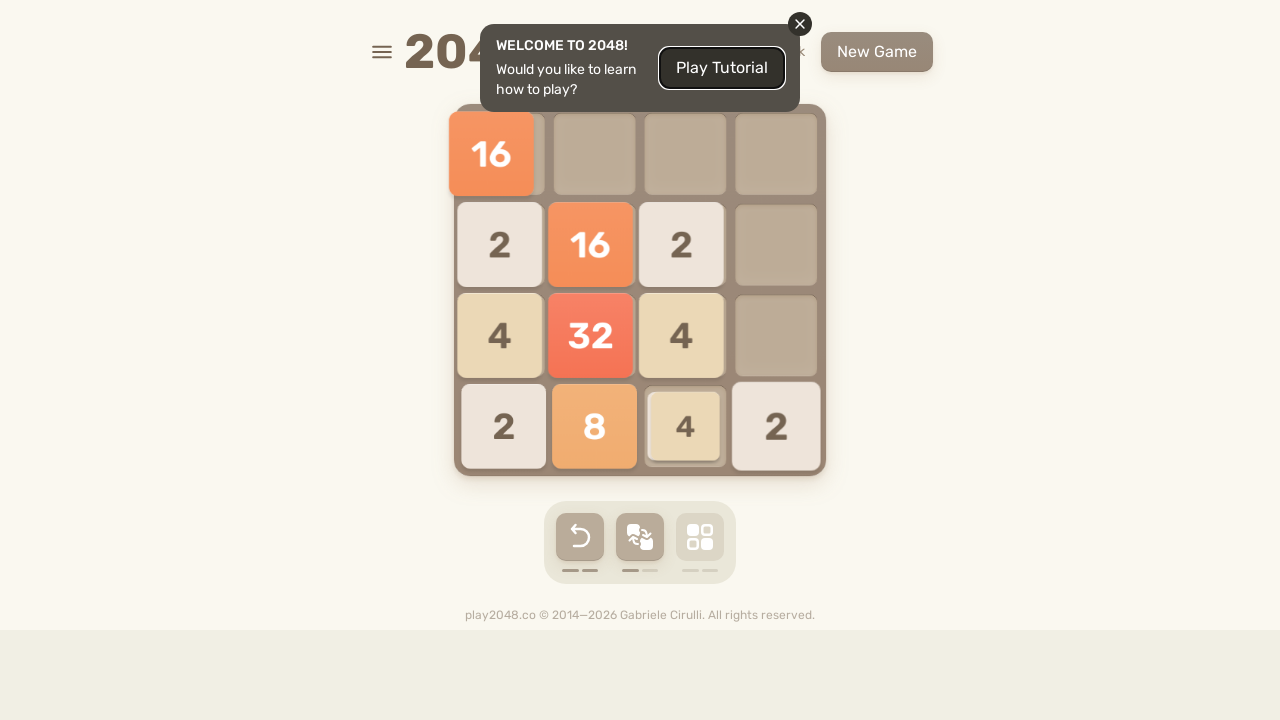

Pressed ArrowUp to move tiles in 2048 game
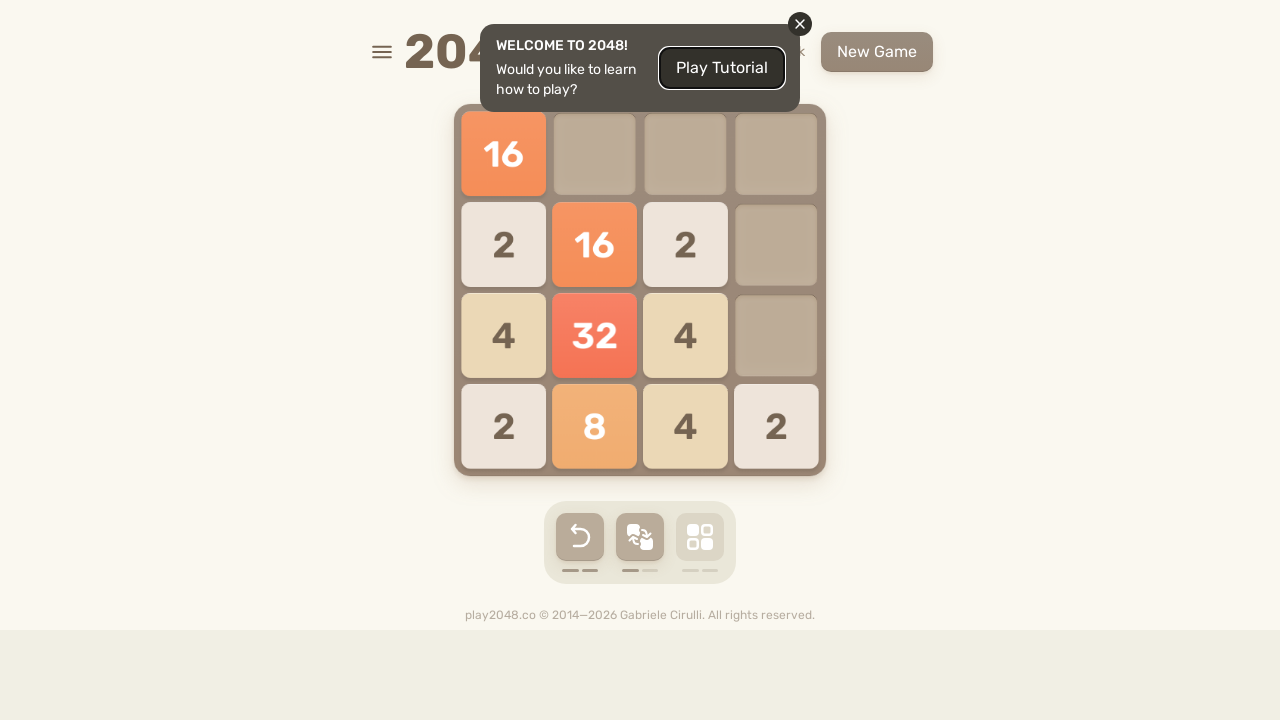

Checked if game over - found 0 game-over element(s)
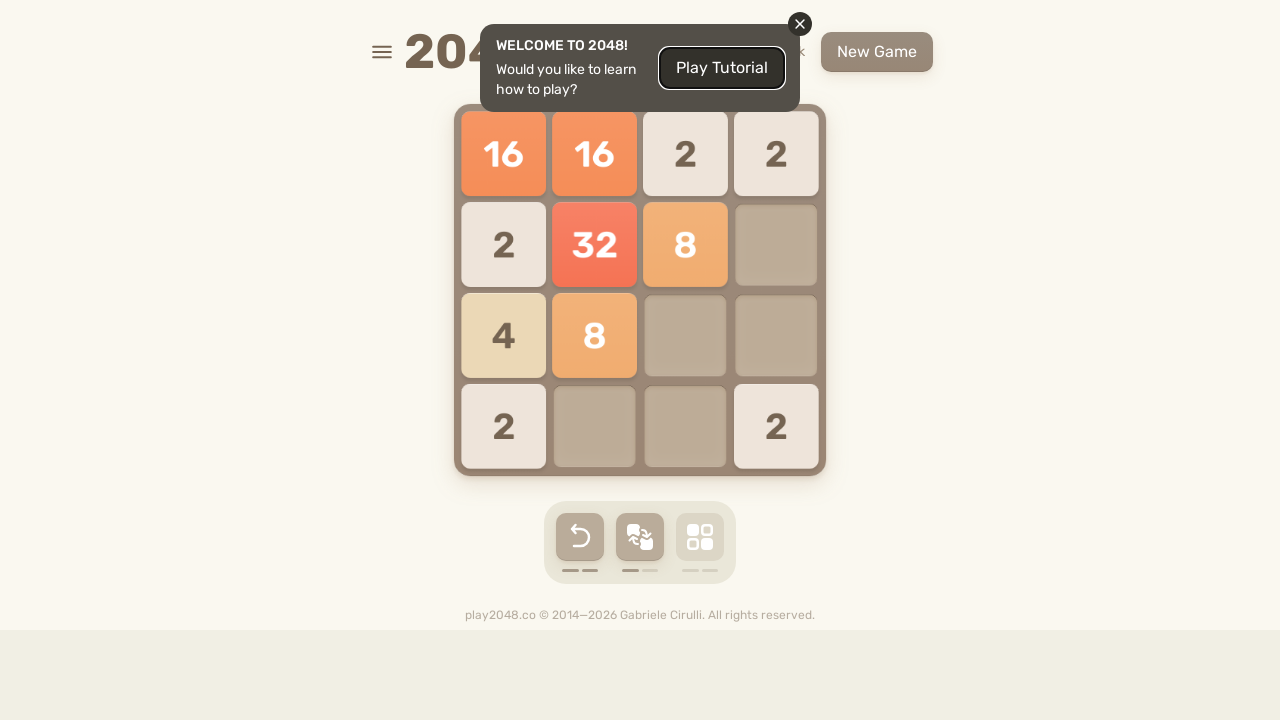

Pressed ArrowRight to move tiles in 2048 game
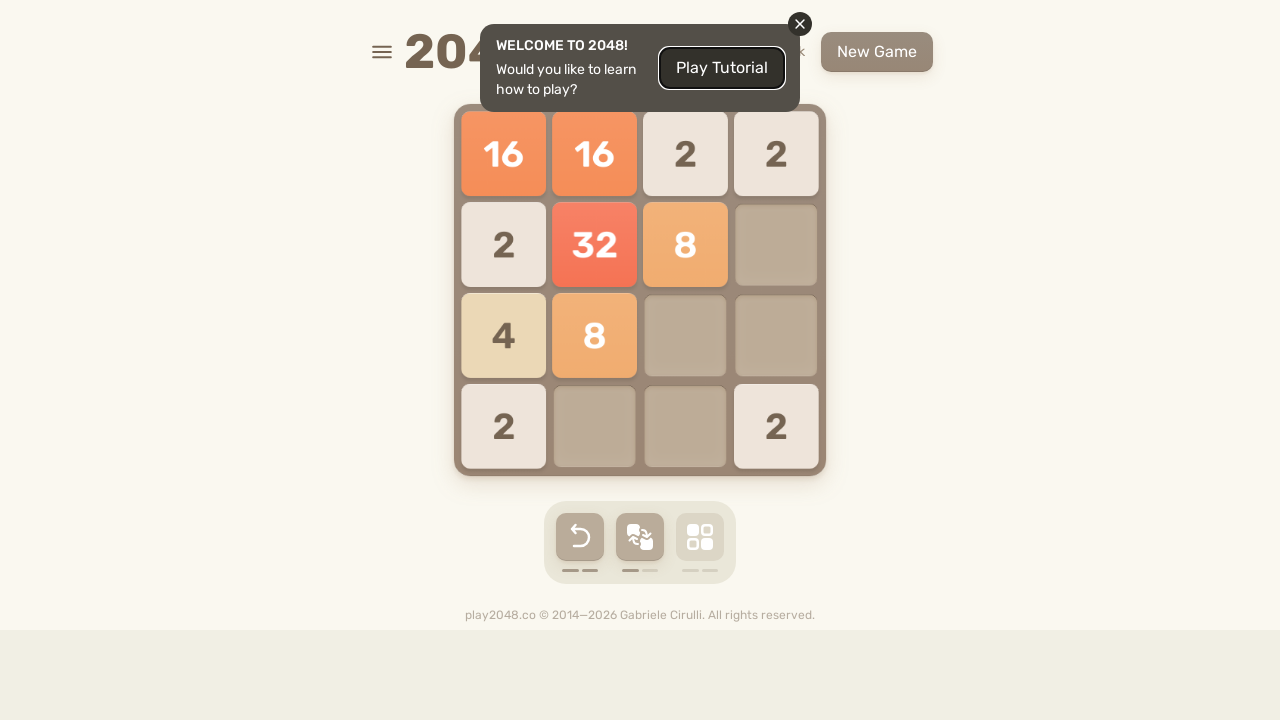

Checked if game over - found 0 game-over element(s)
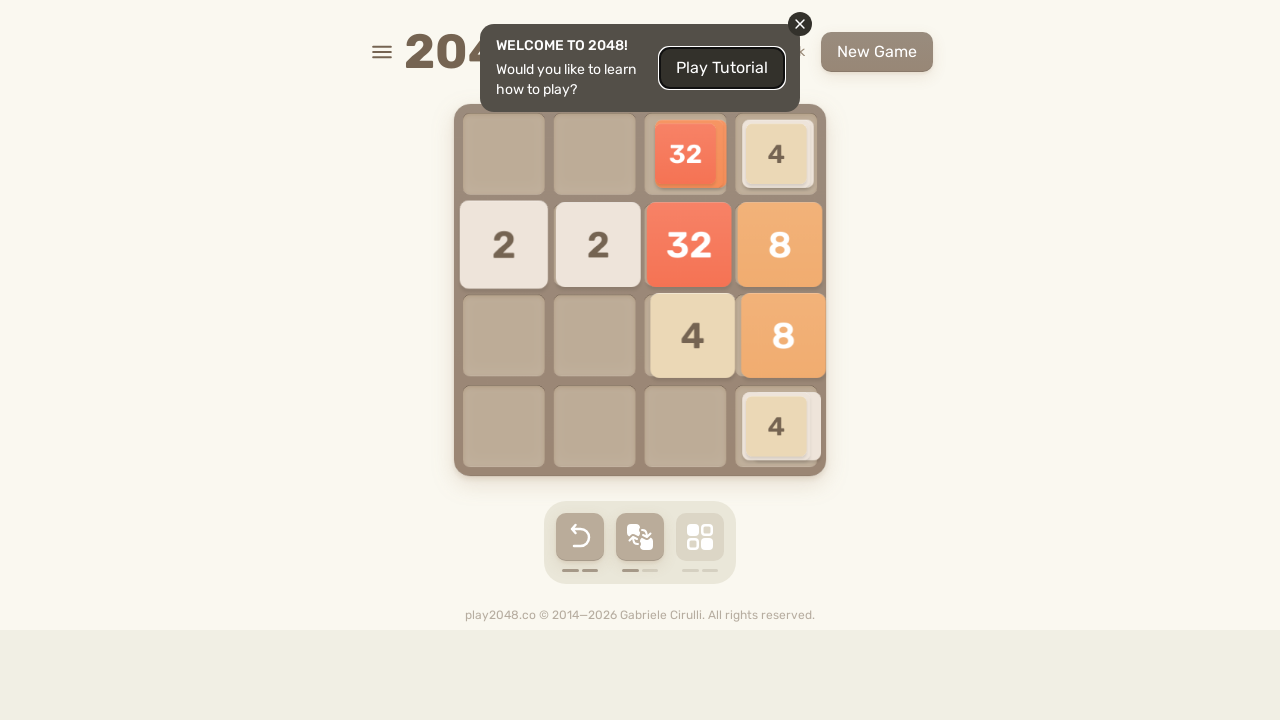

Pressed ArrowDown to move tiles in 2048 game
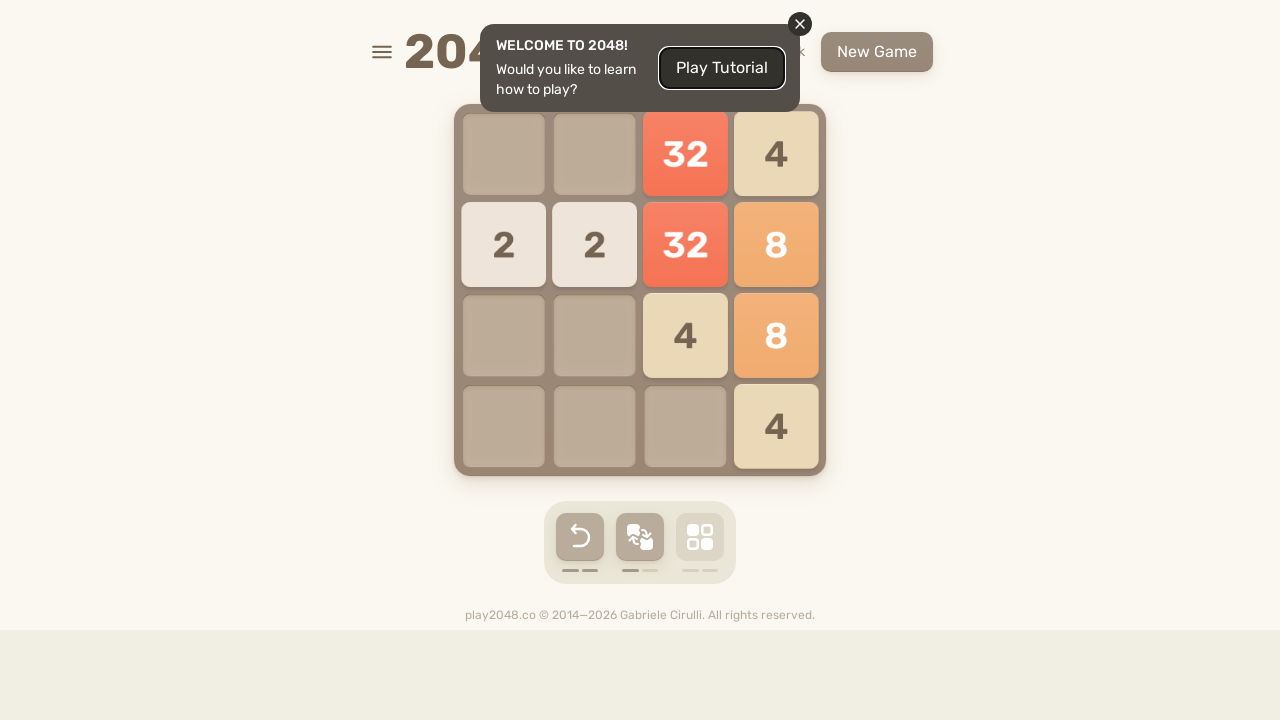

Checked if game over - found 0 game-over element(s)
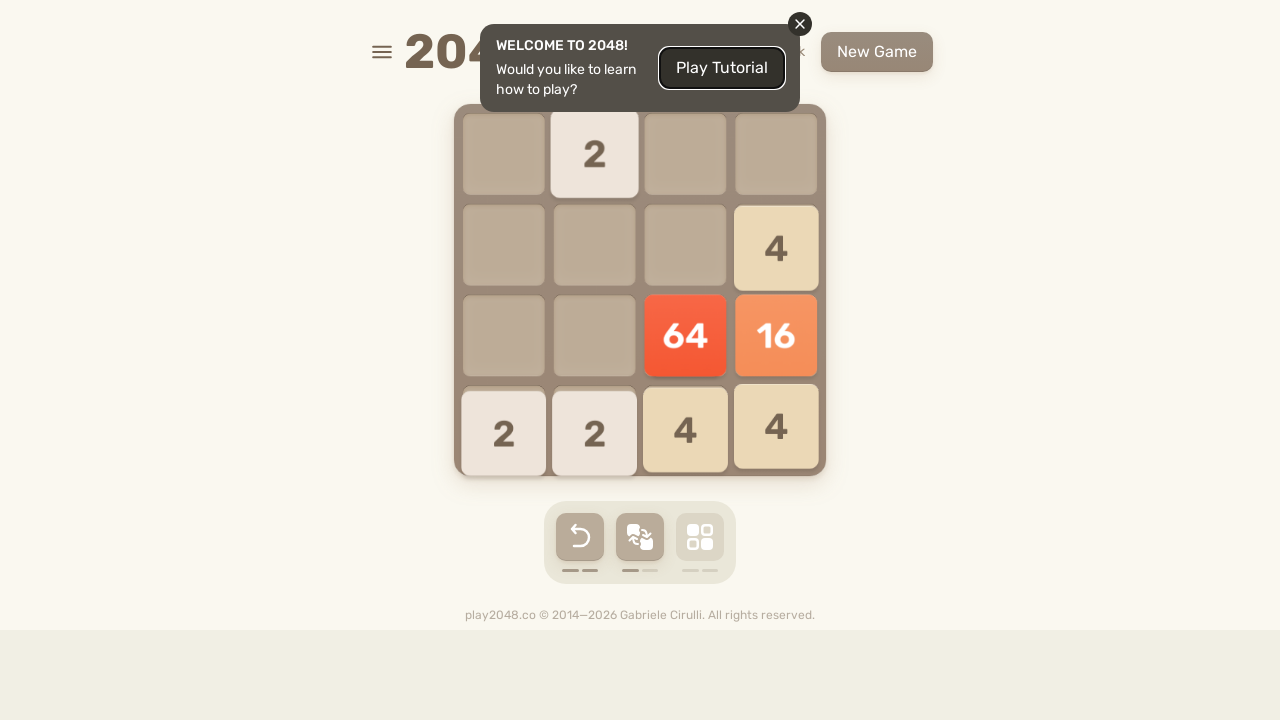

Pressed ArrowLeft to move tiles in 2048 game
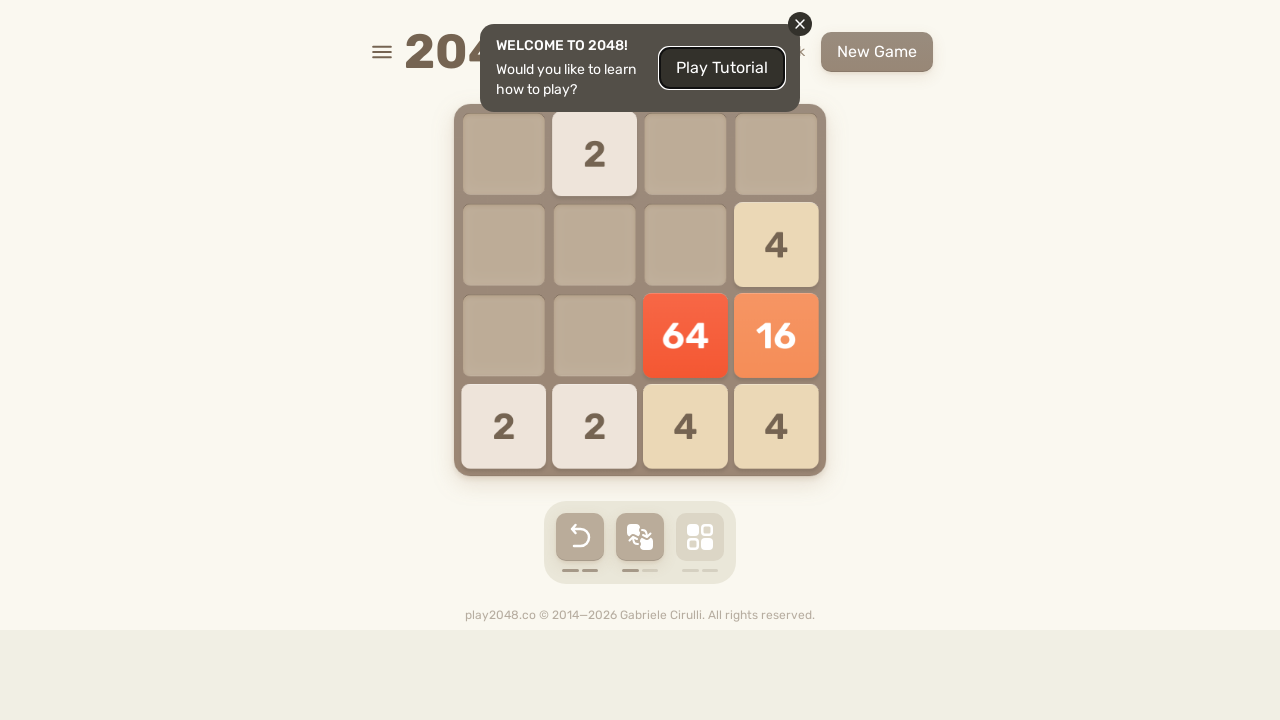

Checked if game over - found 0 game-over element(s)
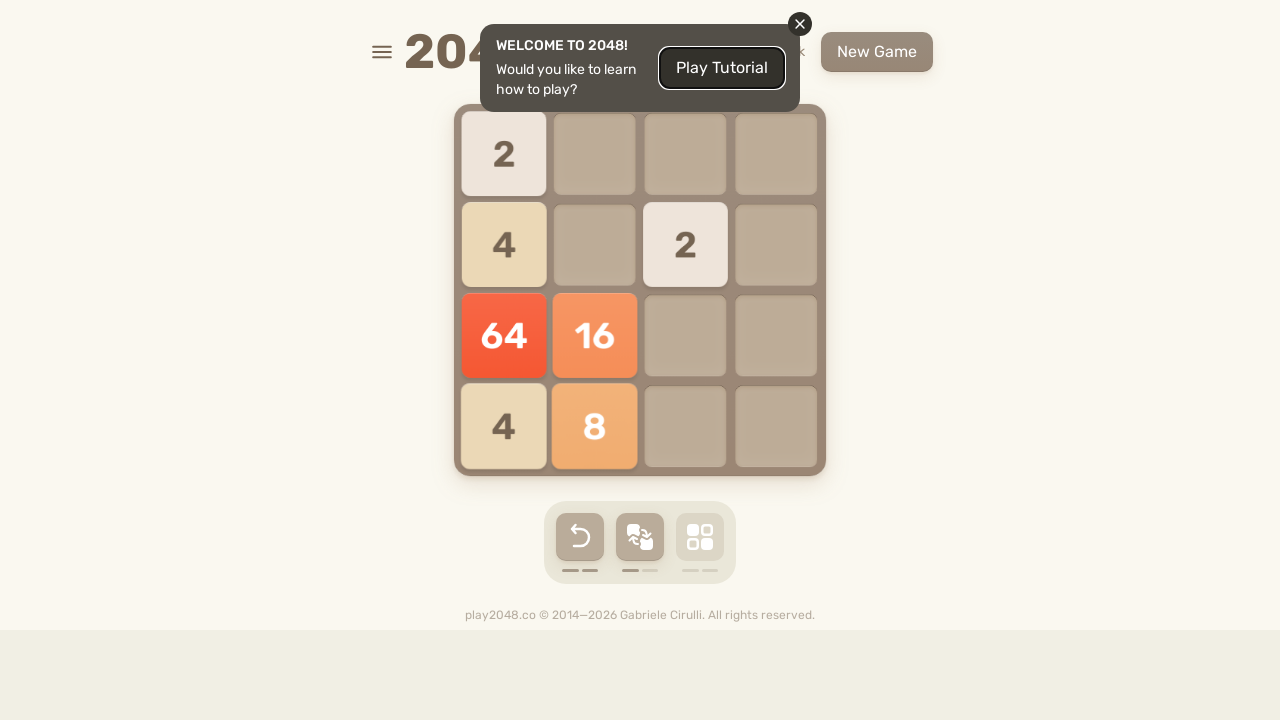

Pressed ArrowUp to move tiles in 2048 game
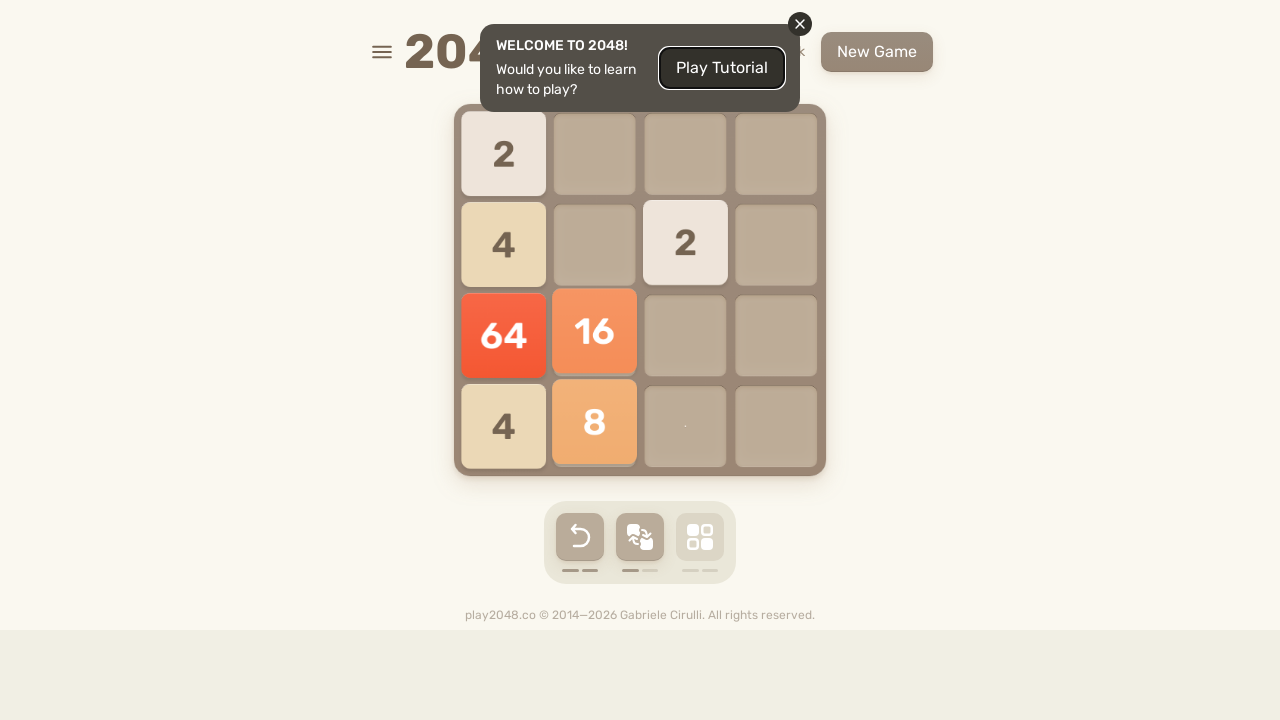

Checked if game over - found 0 game-over element(s)
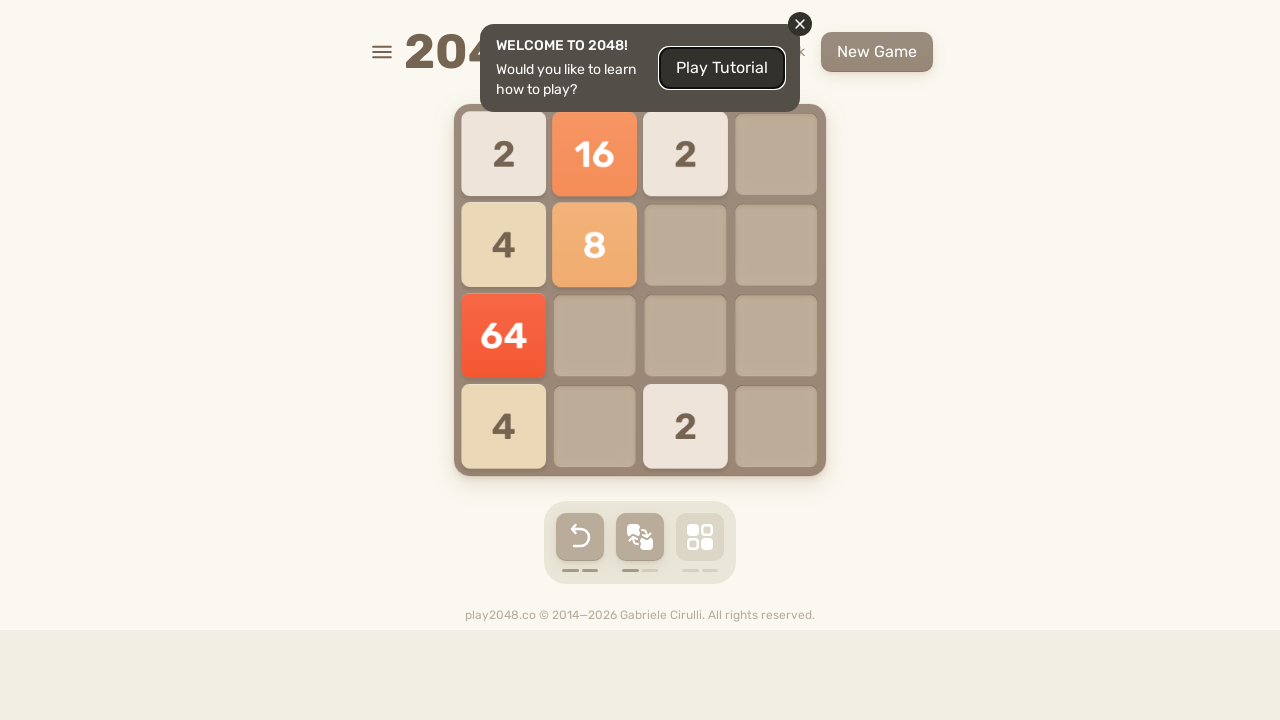

Pressed ArrowRight to move tiles in 2048 game
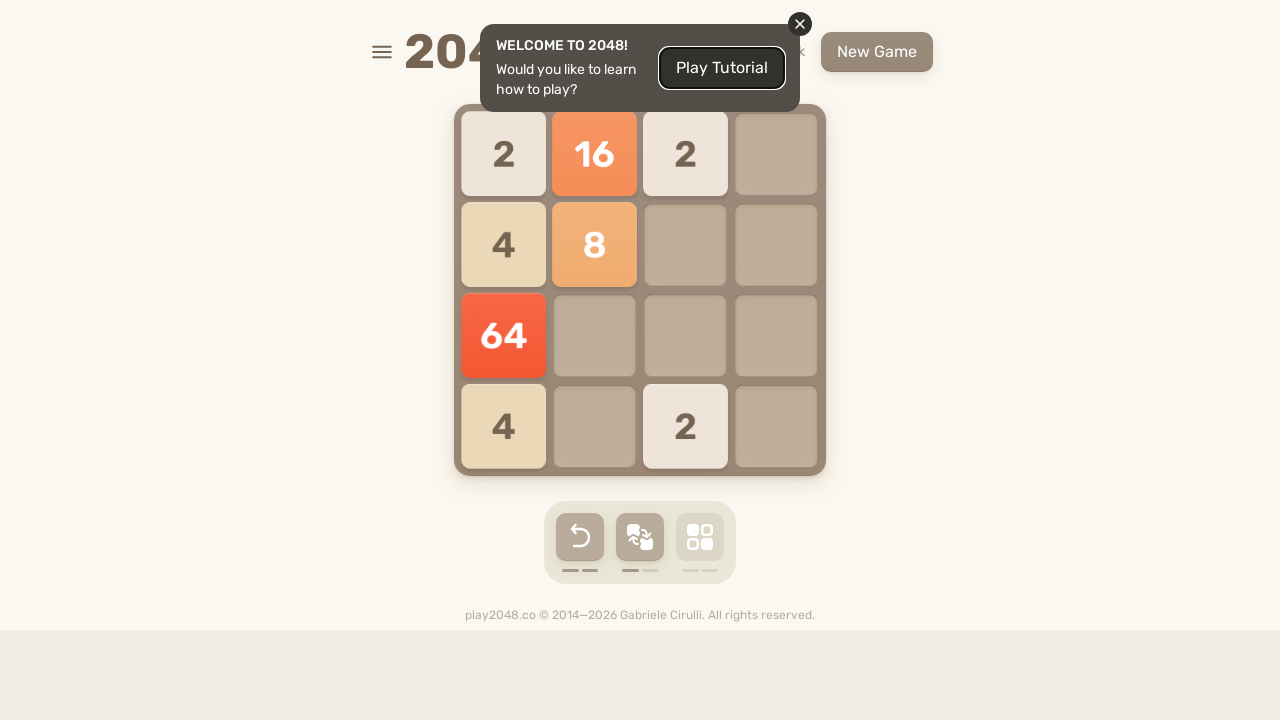

Checked if game over - found 0 game-over element(s)
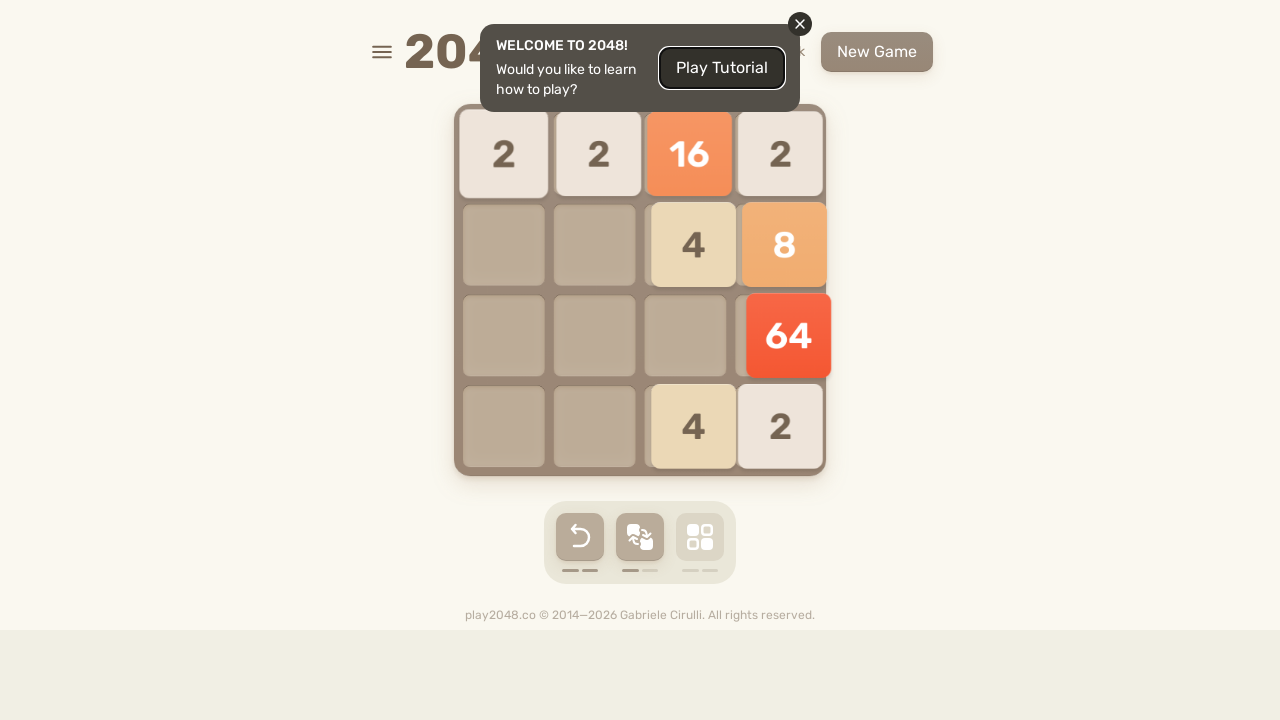

Pressed ArrowDown to move tiles in 2048 game
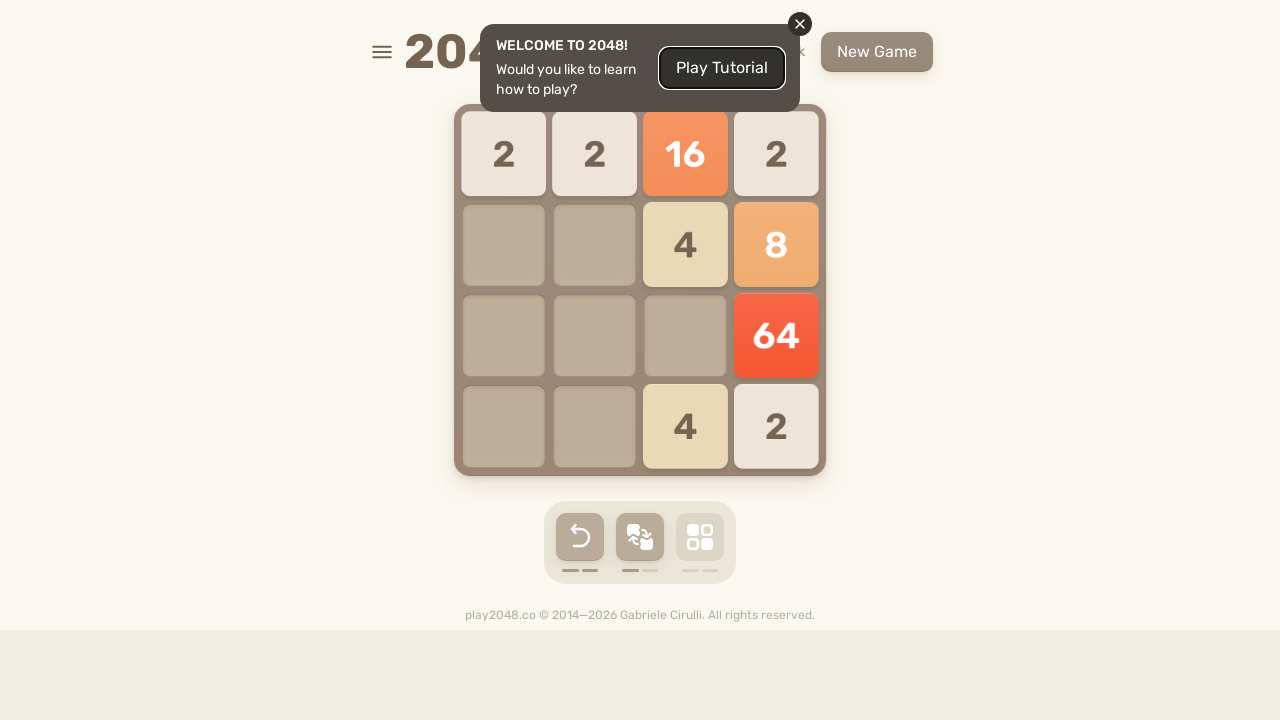

Checked if game over - found 0 game-over element(s)
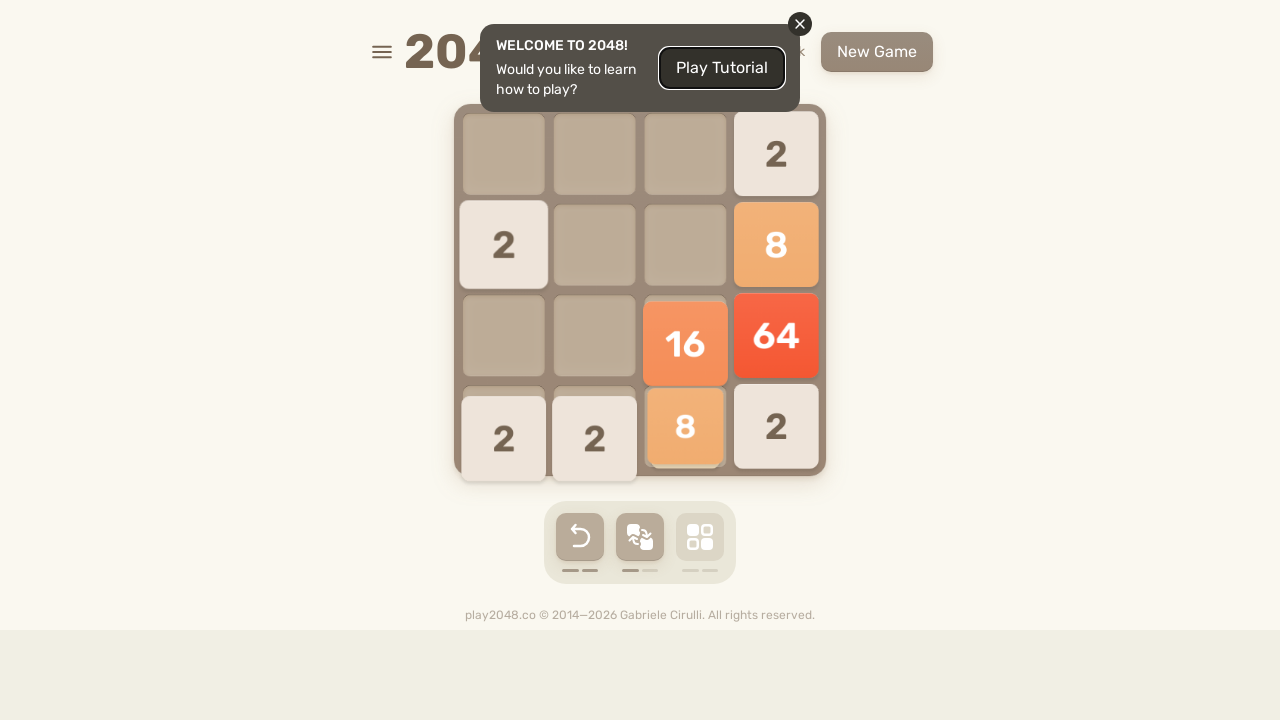

Pressed ArrowLeft to move tiles in 2048 game
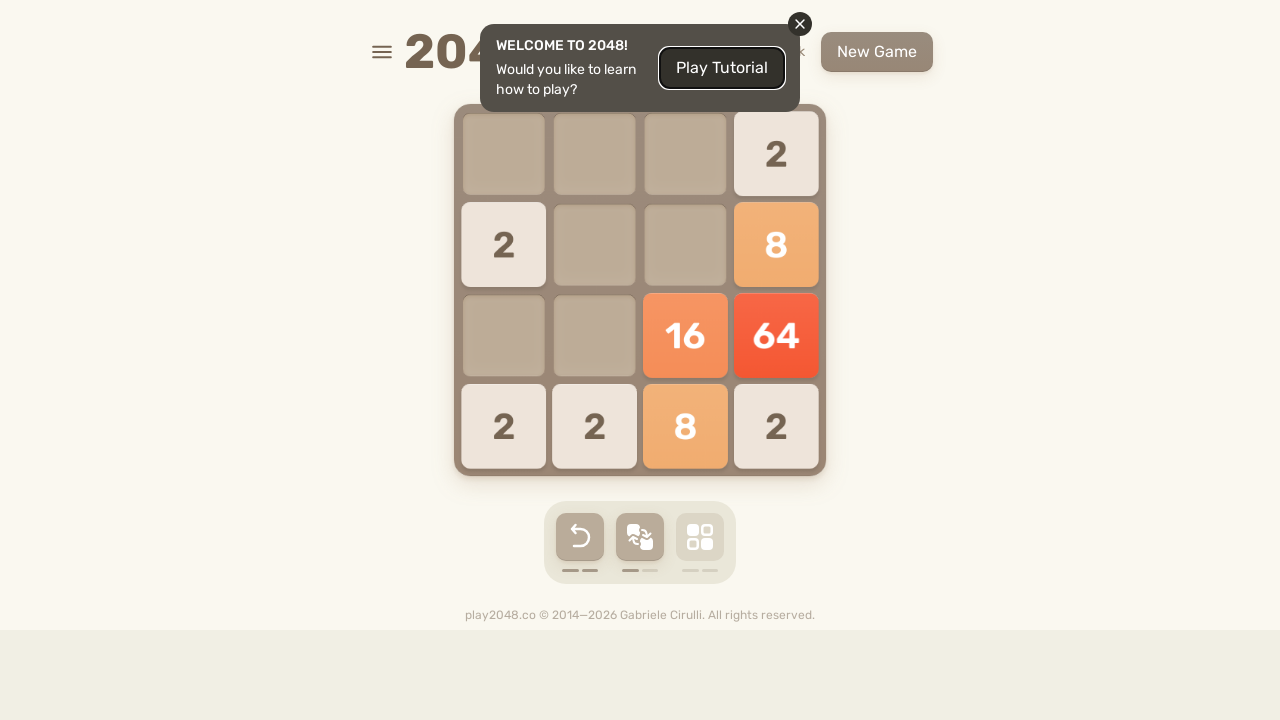

Checked if game over - found 0 game-over element(s)
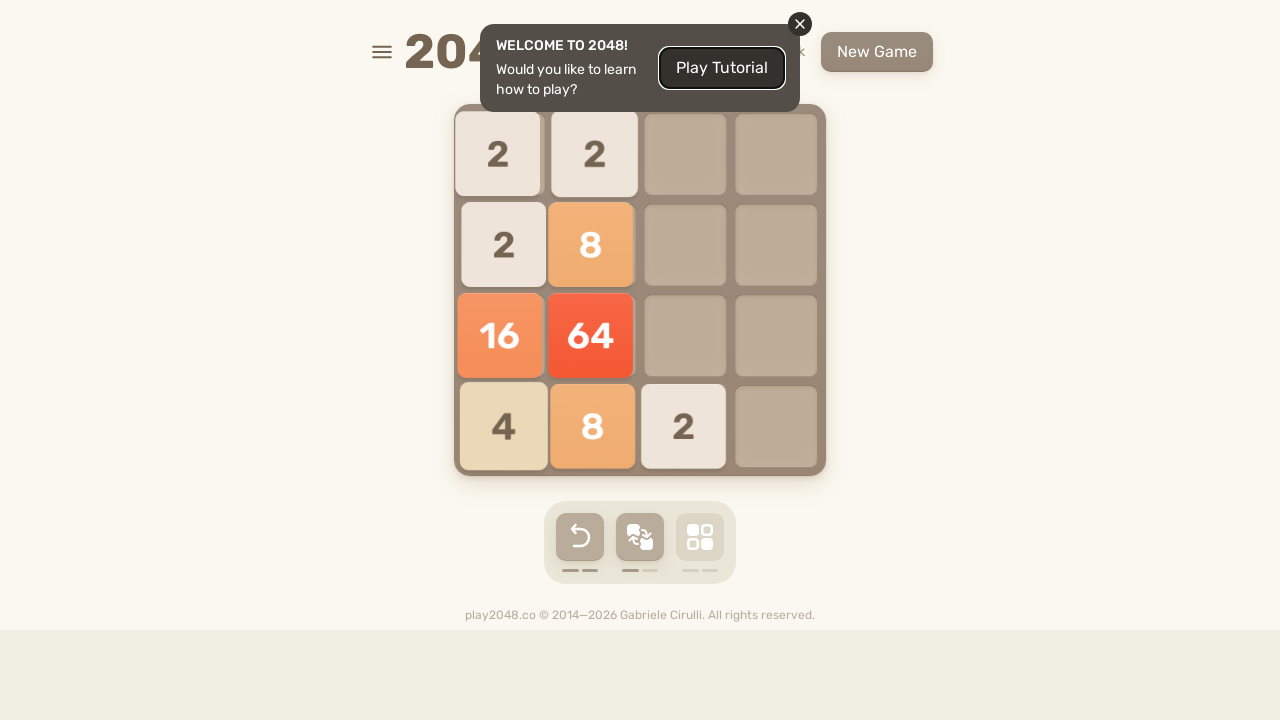

Pressed ArrowUp to move tiles in 2048 game
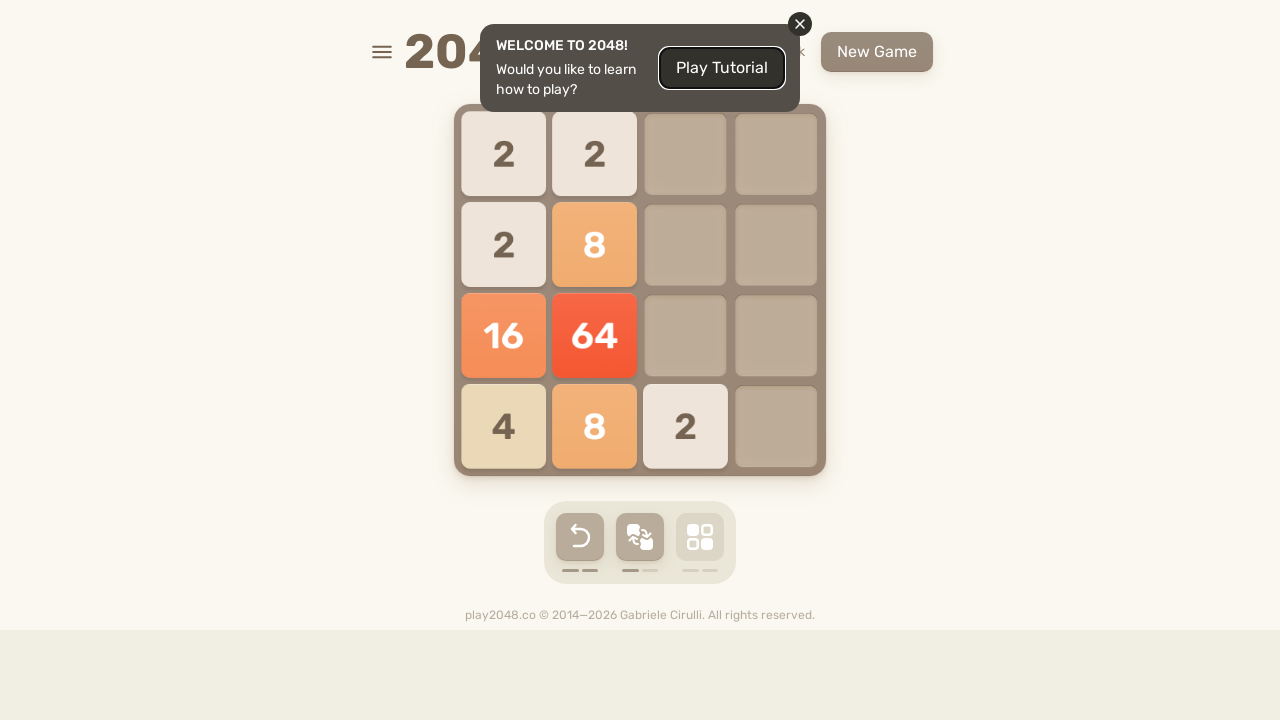

Checked if game over - found 0 game-over element(s)
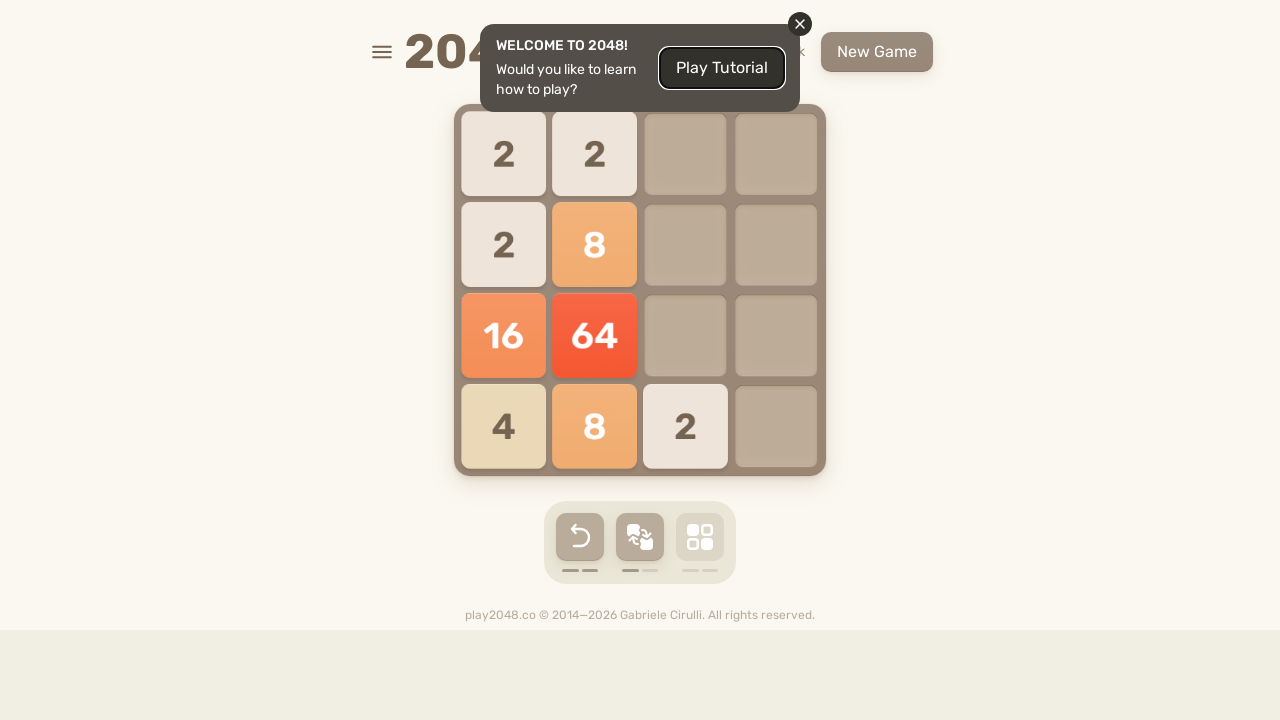

Pressed ArrowRight to move tiles in 2048 game
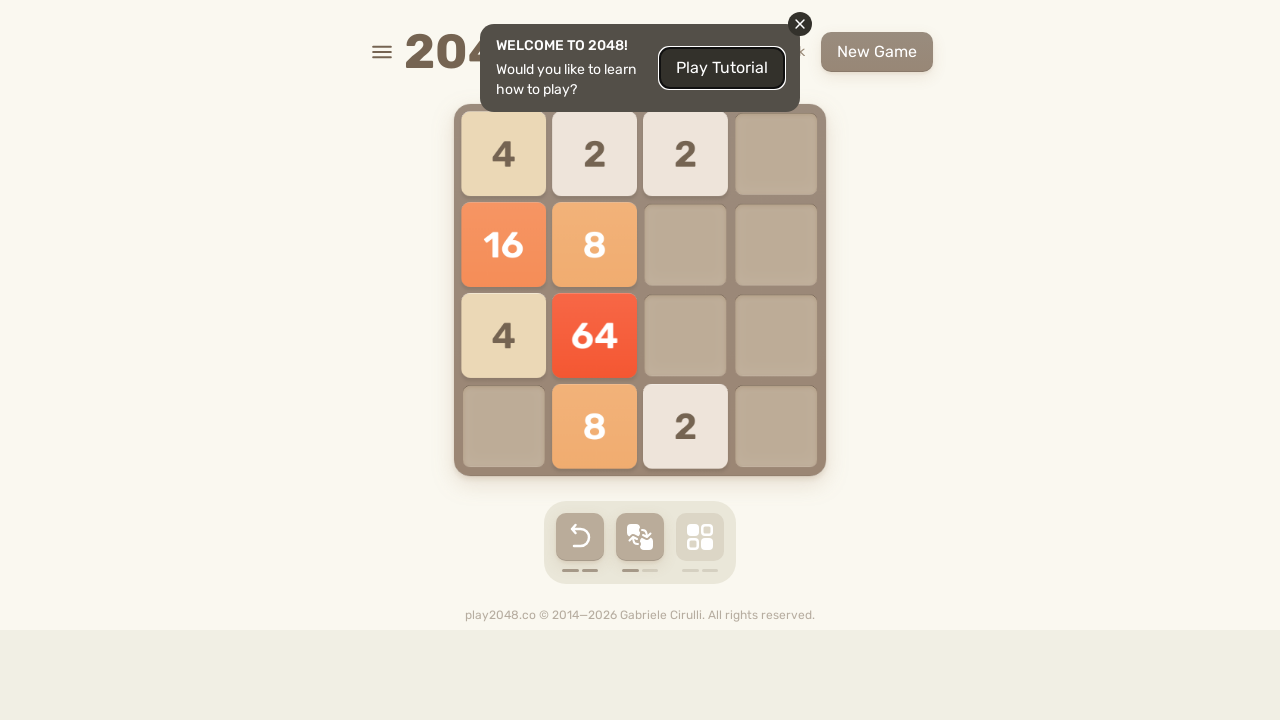

Checked if game over - found 0 game-over element(s)
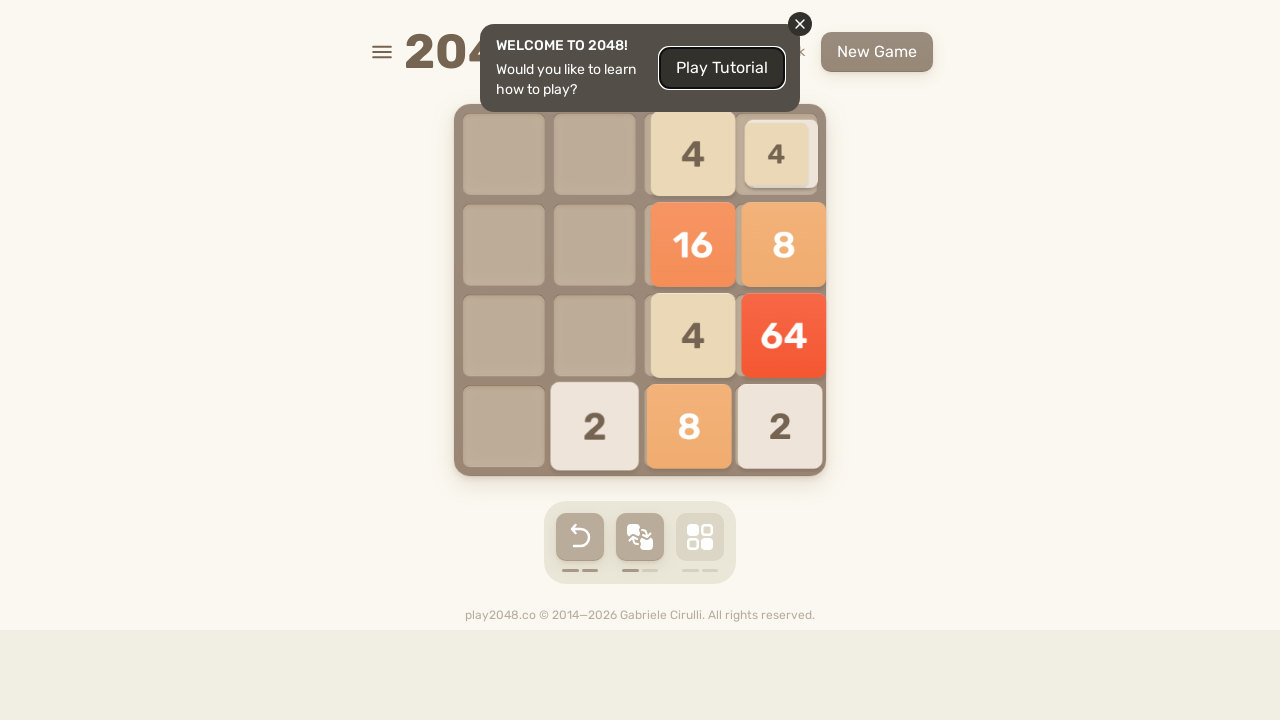

Pressed ArrowDown to move tiles in 2048 game
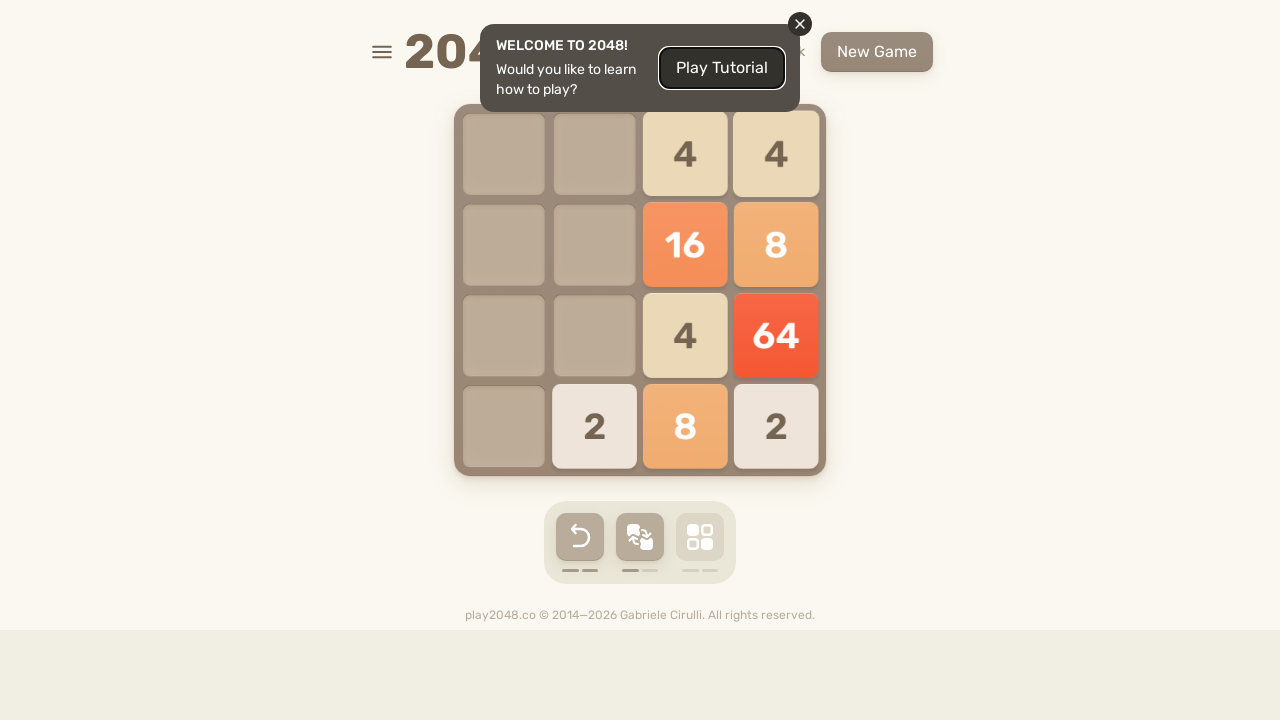

Checked if game over - found 0 game-over element(s)
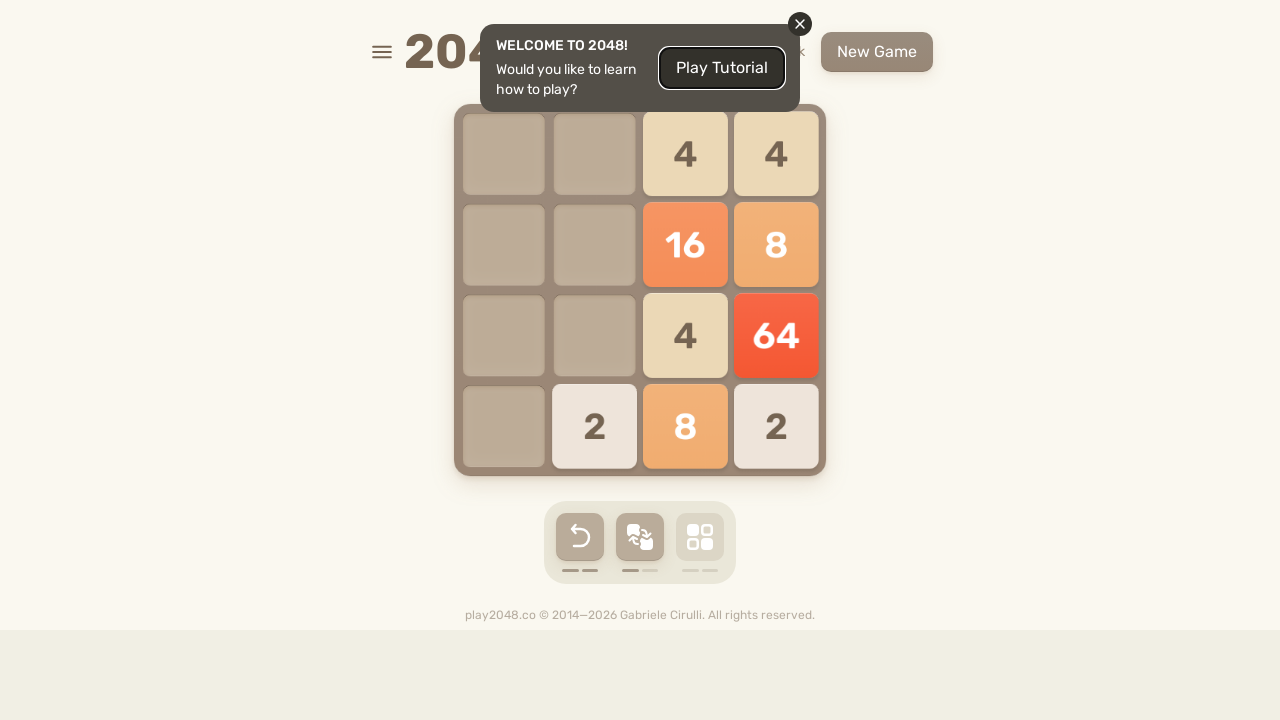

Pressed ArrowLeft to move tiles in 2048 game
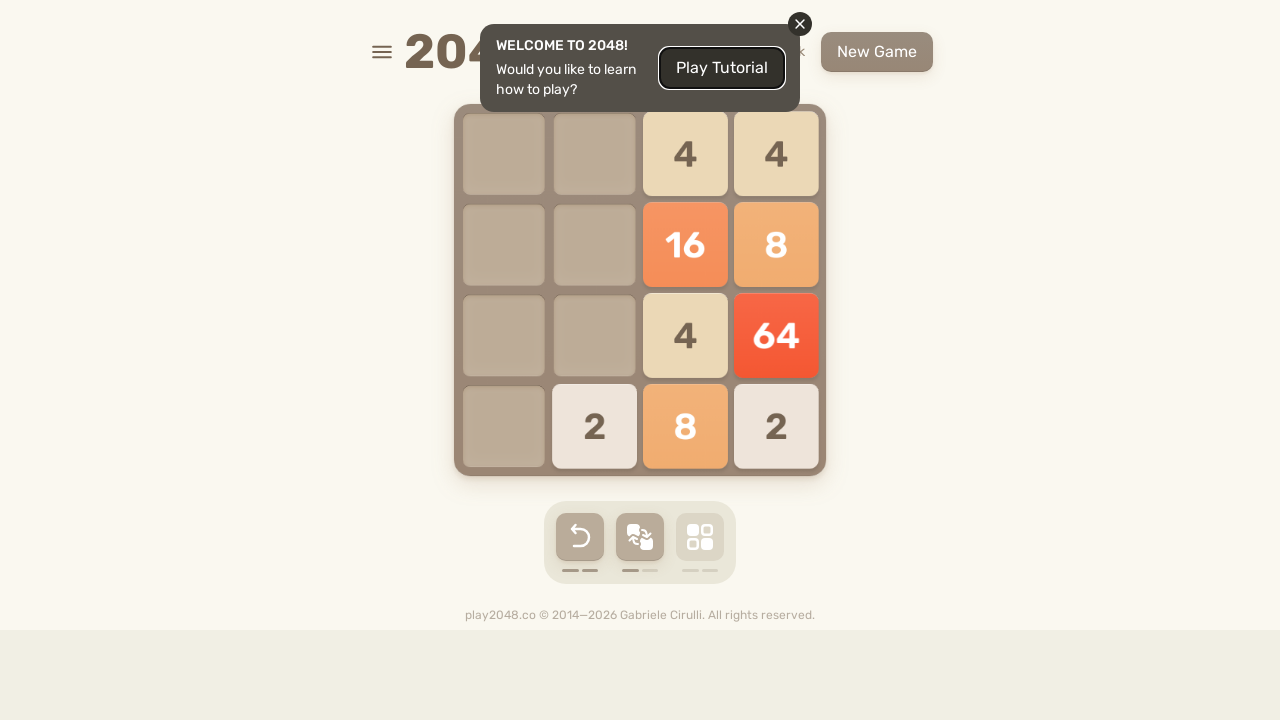

Checked if game over - found 0 game-over element(s)
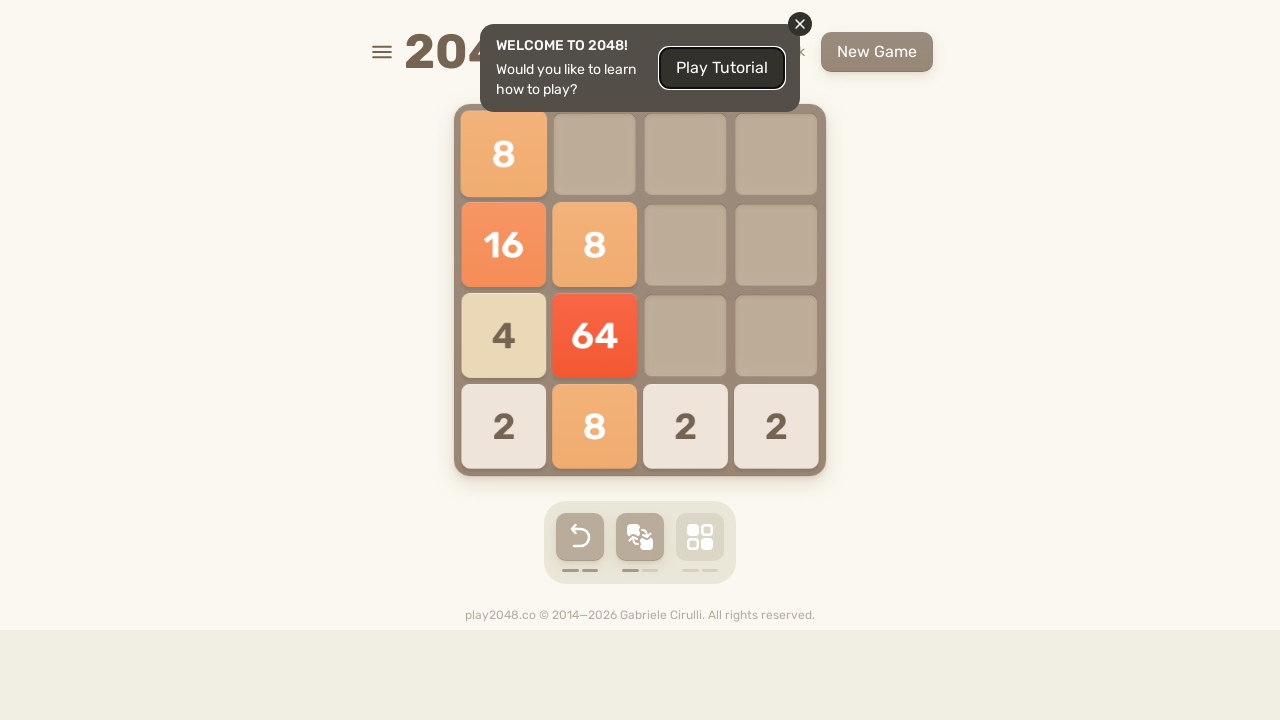

Pressed ArrowUp to move tiles in 2048 game
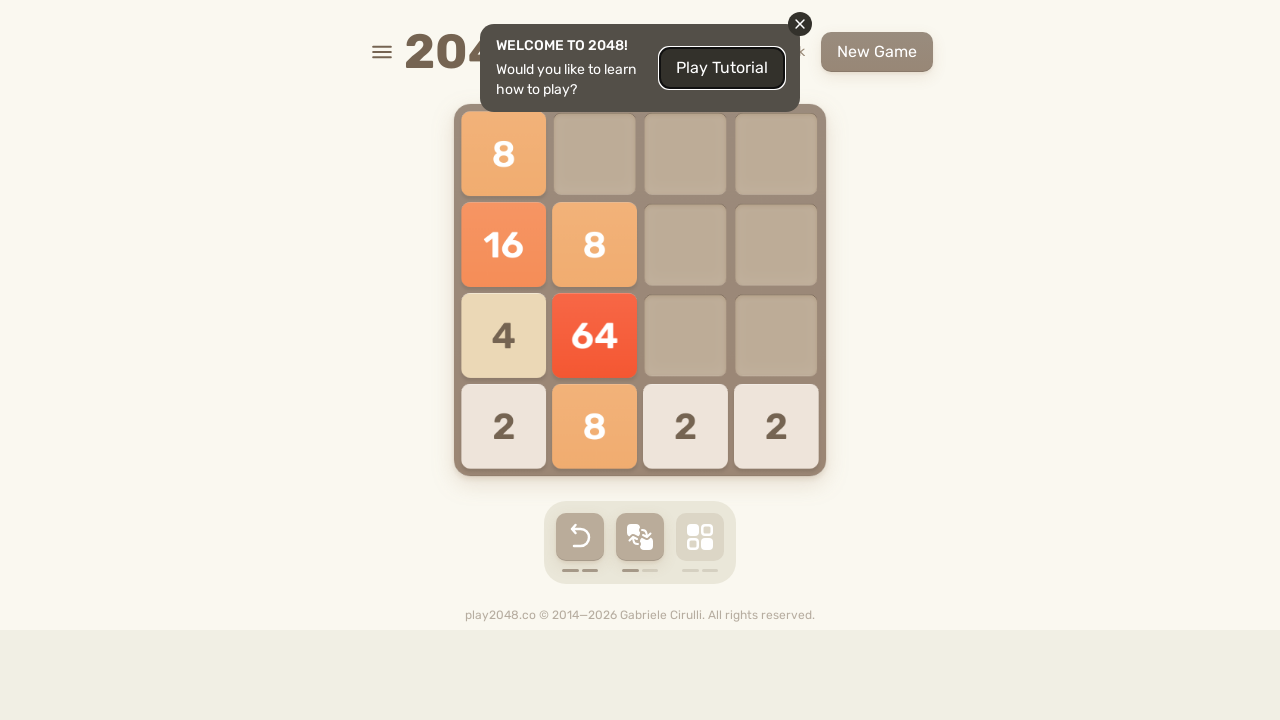

Checked if game over - found 0 game-over element(s)
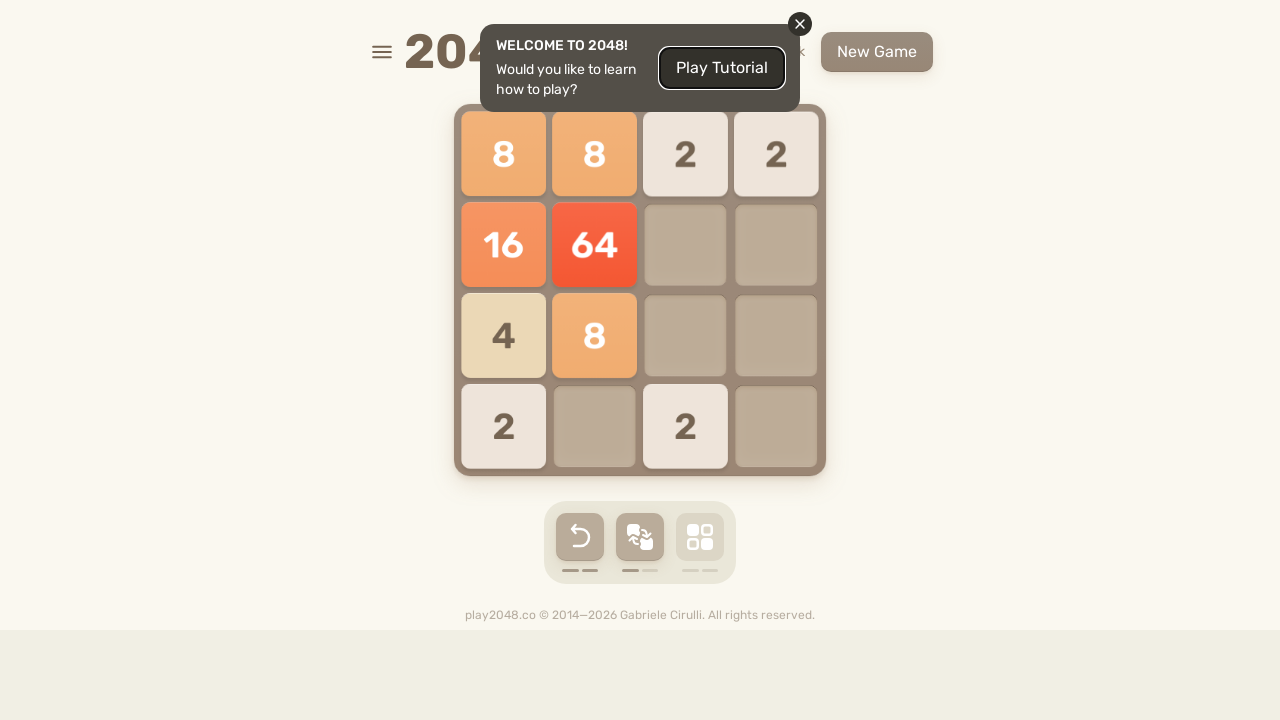

Pressed ArrowRight to move tiles in 2048 game
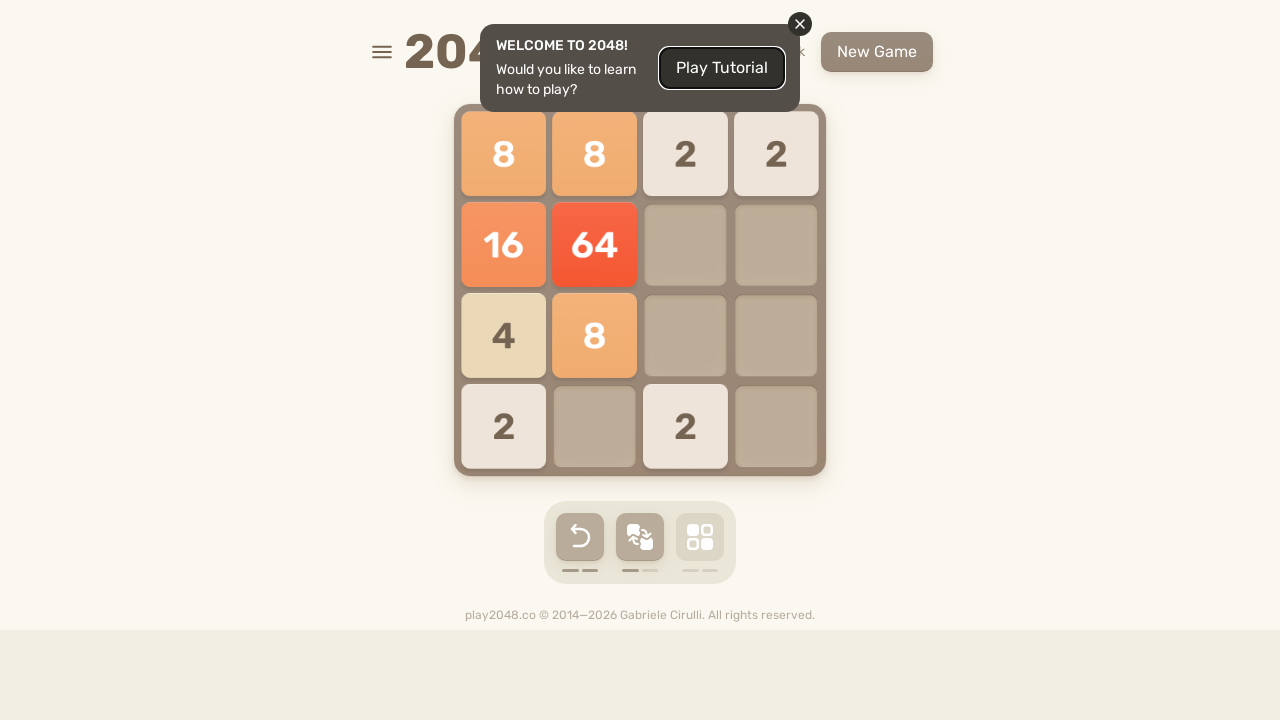

Checked if game over - found 0 game-over element(s)
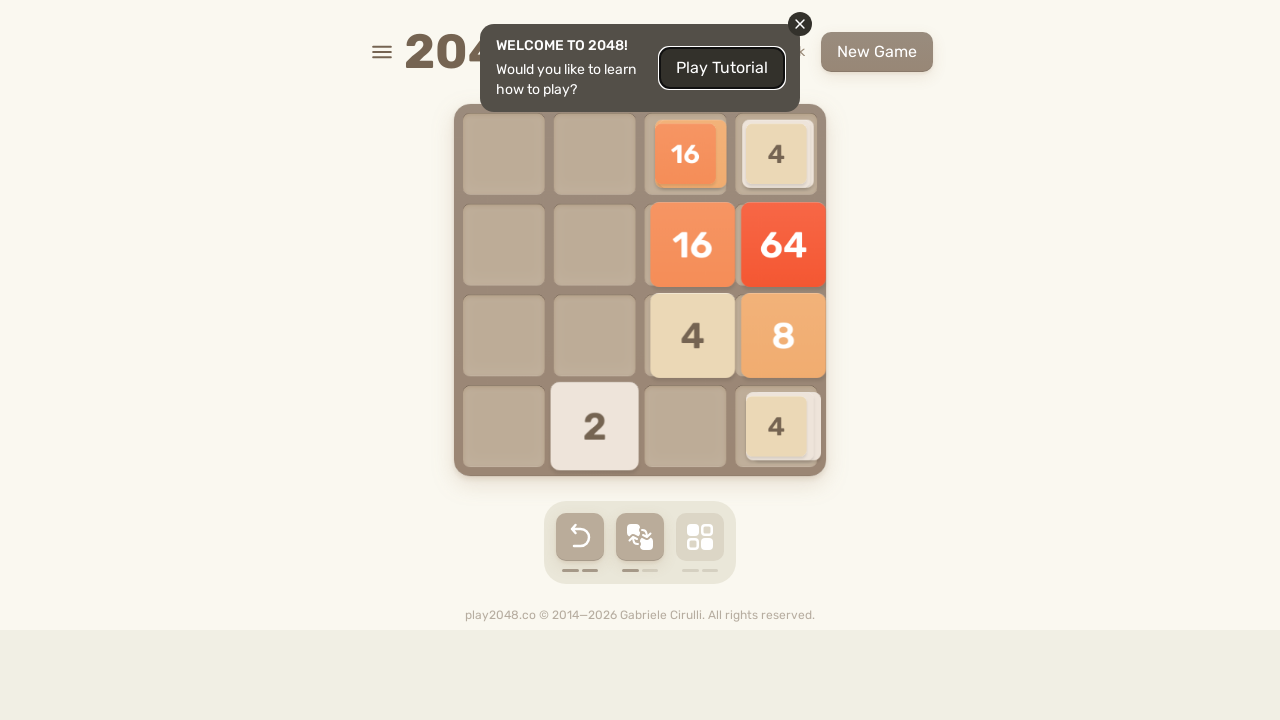

Pressed ArrowDown to move tiles in 2048 game
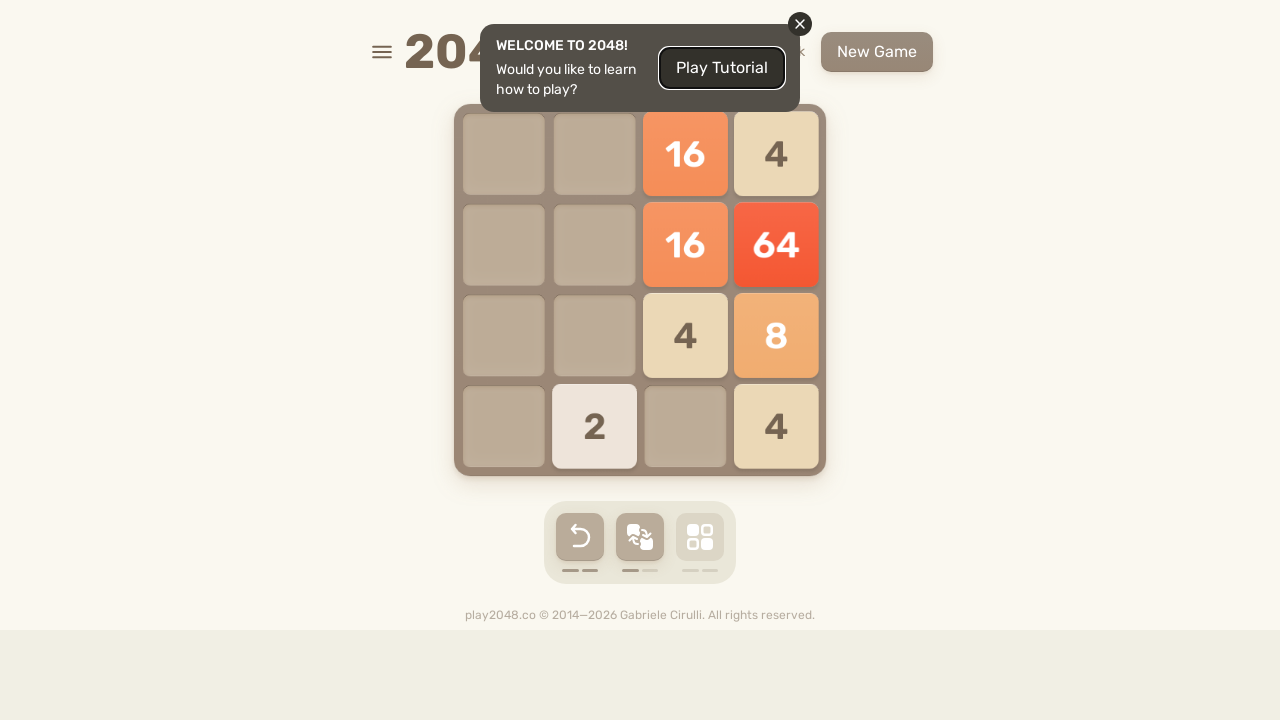

Checked if game over - found 0 game-over element(s)
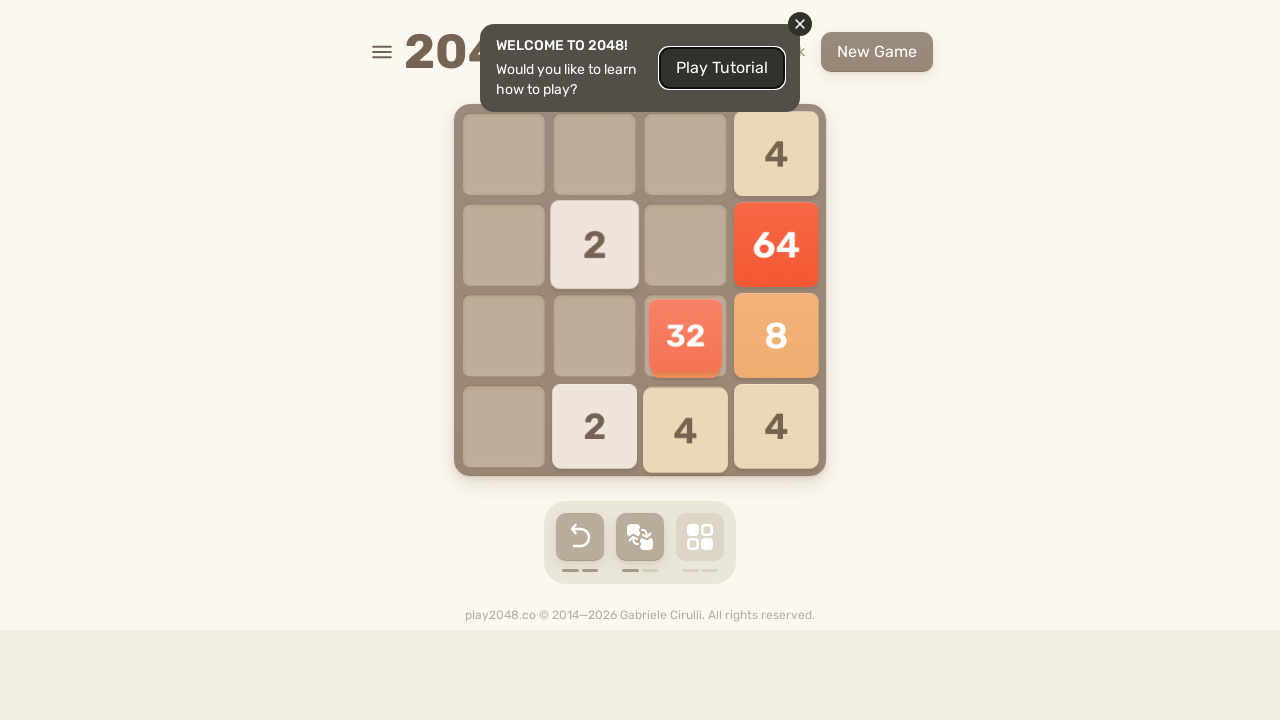

Pressed ArrowLeft to move tiles in 2048 game
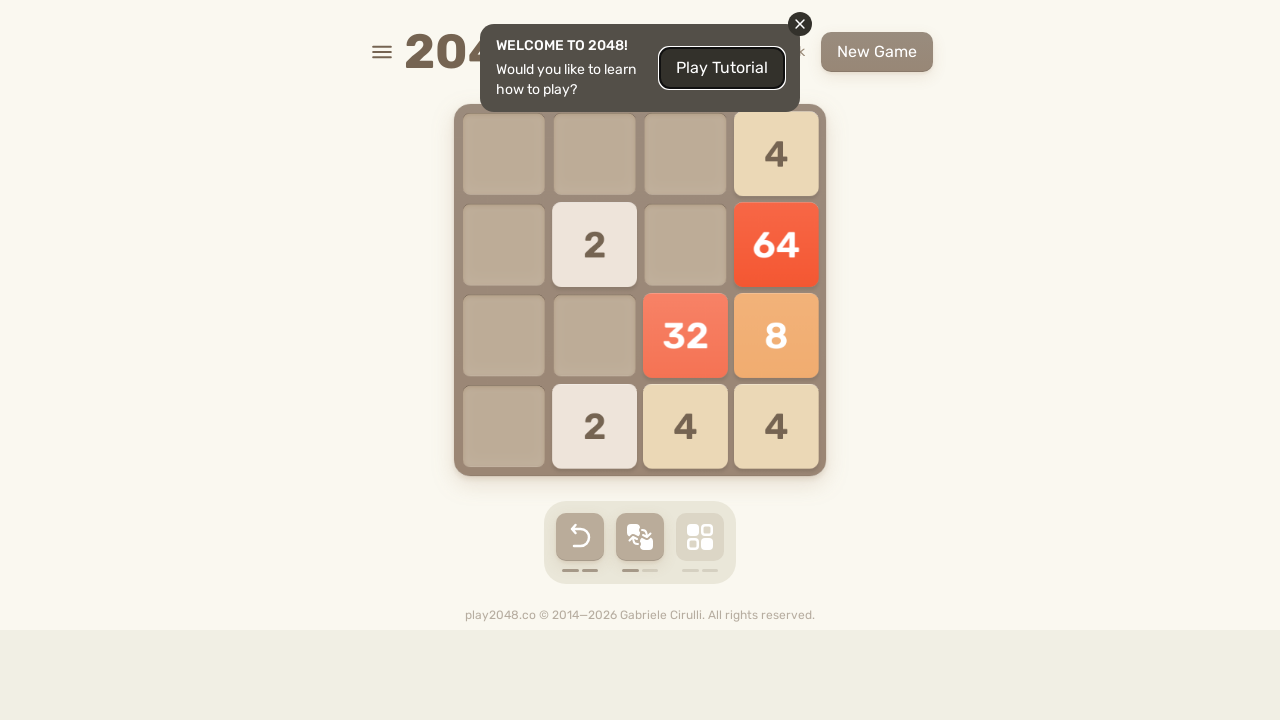

Checked if game over - found 0 game-over element(s)
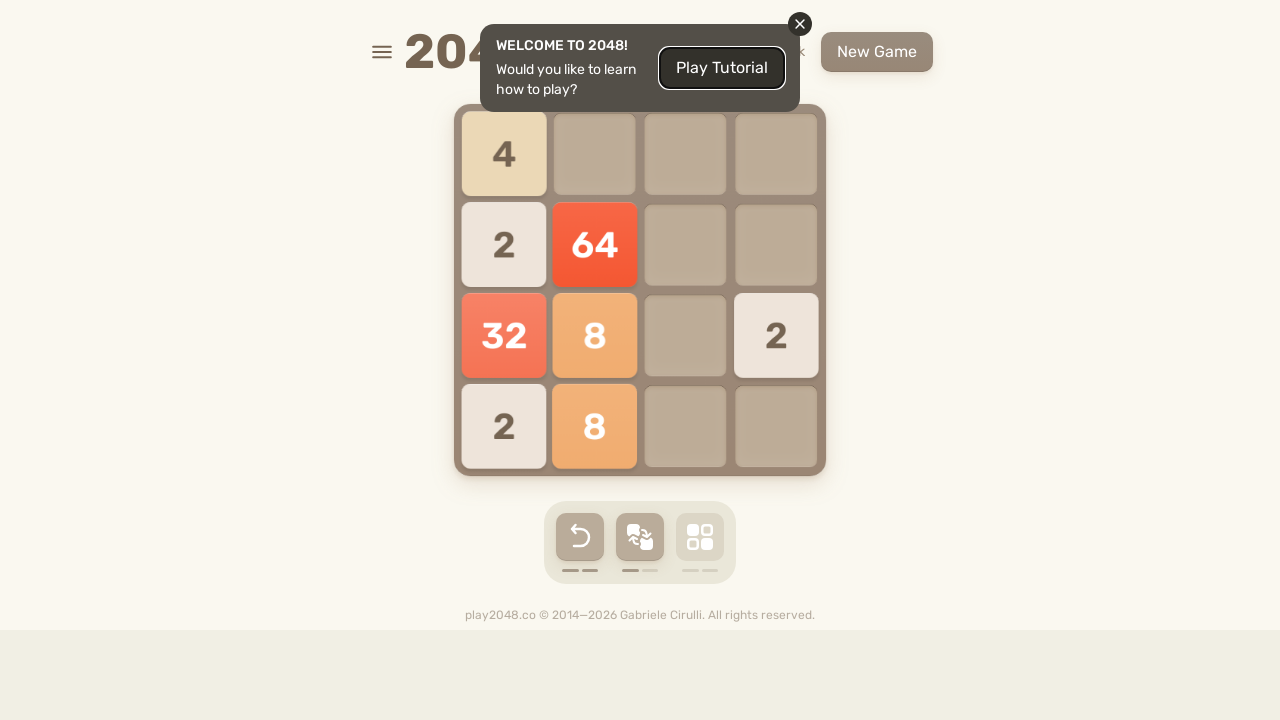

Pressed ArrowUp to move tiles in 2048 game
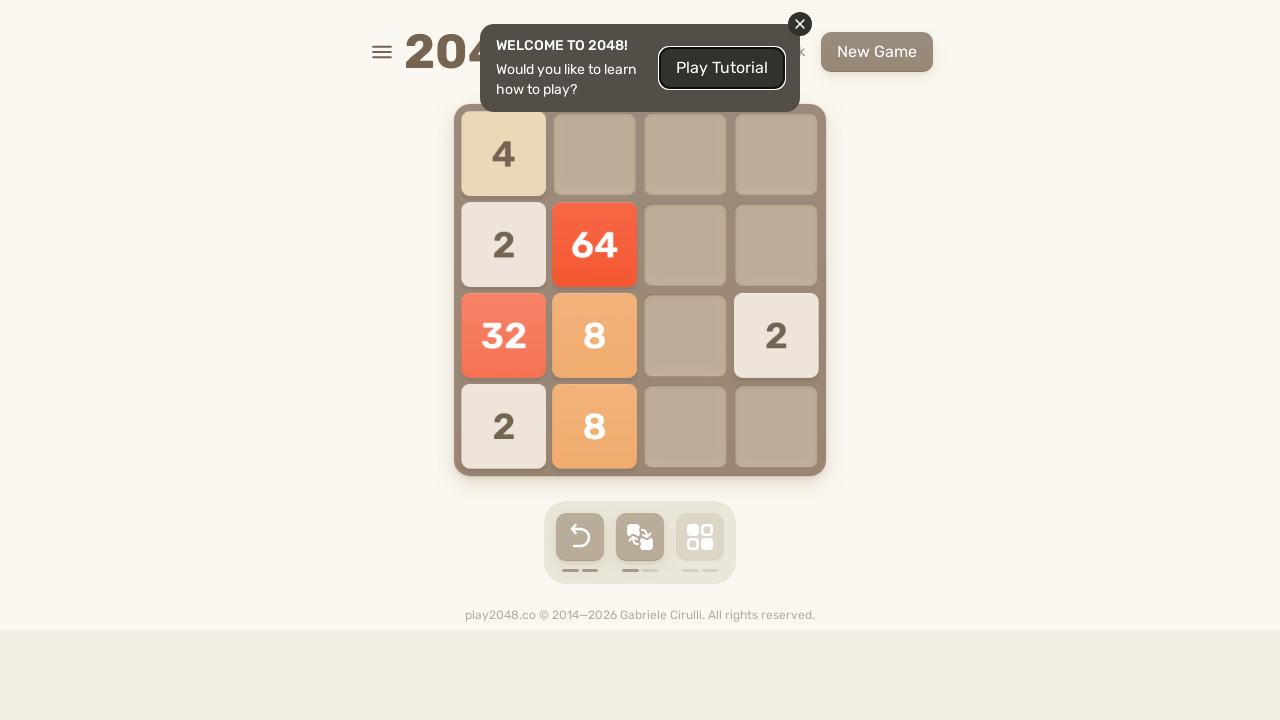

Checked if game over - found 0 game-over element(s)
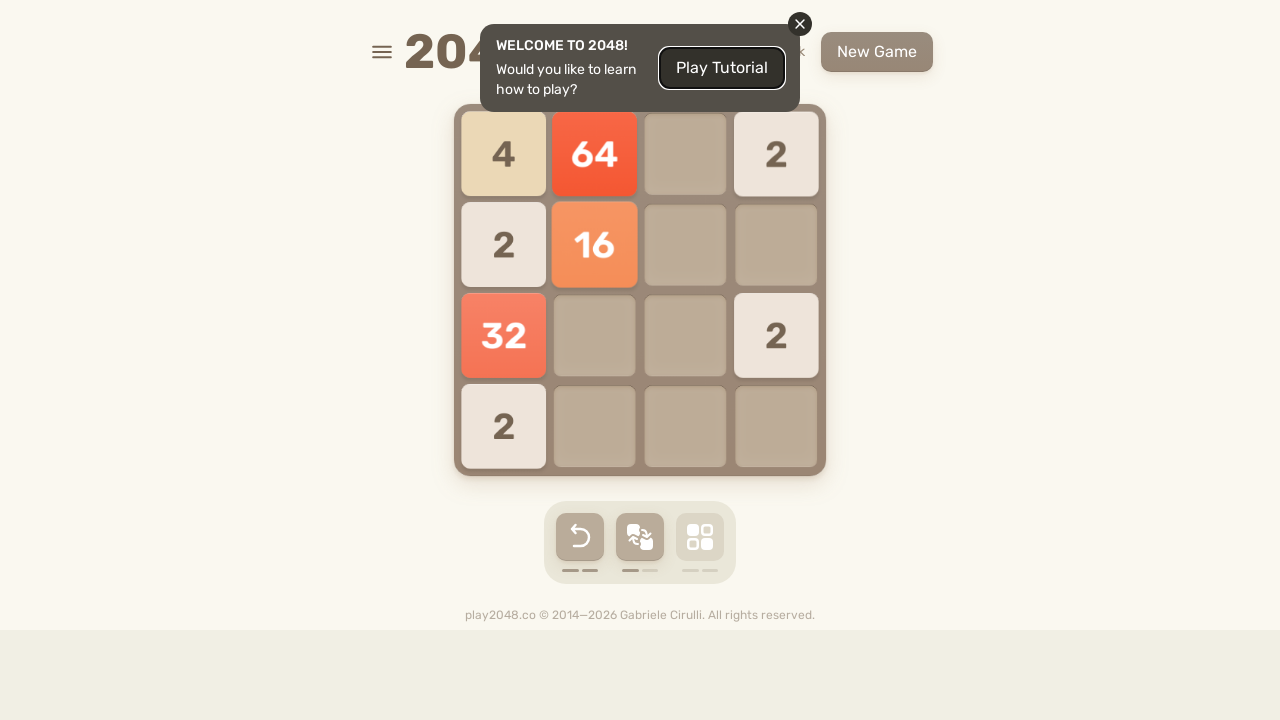

Pressed ArrowRight to move tiles in 2048 game
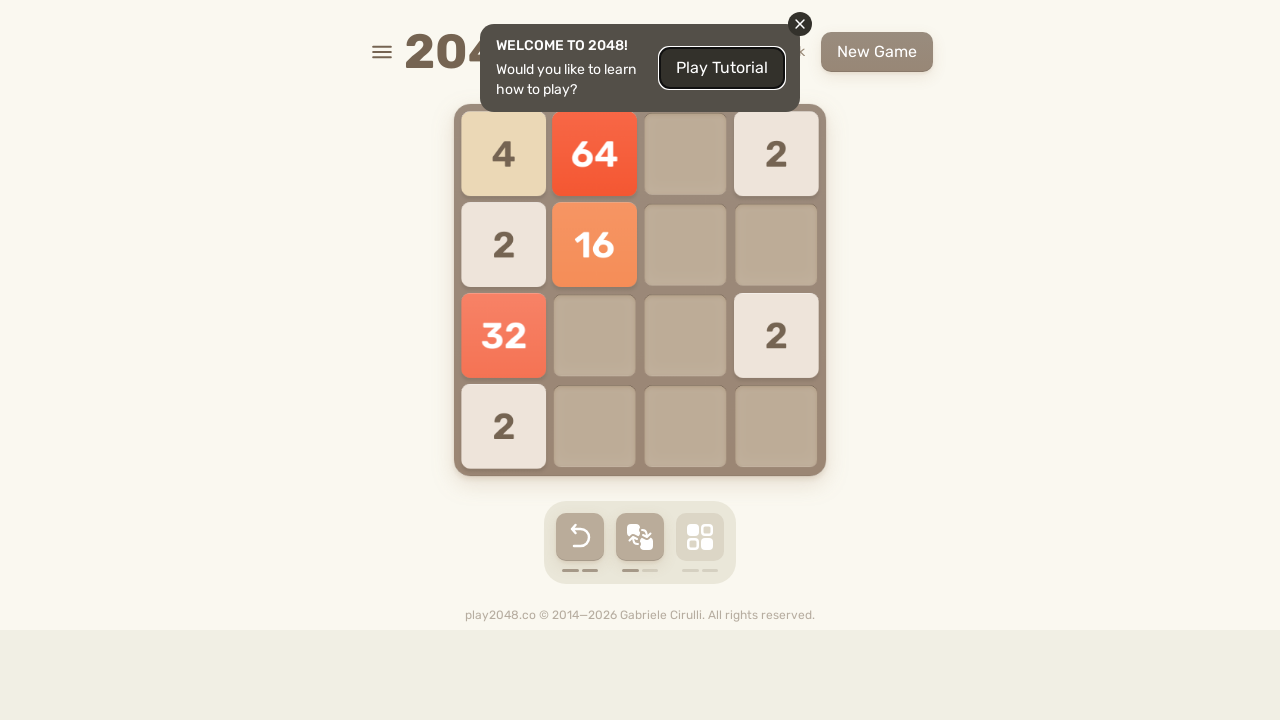

Checked if game over - found 0 game-over element(s)
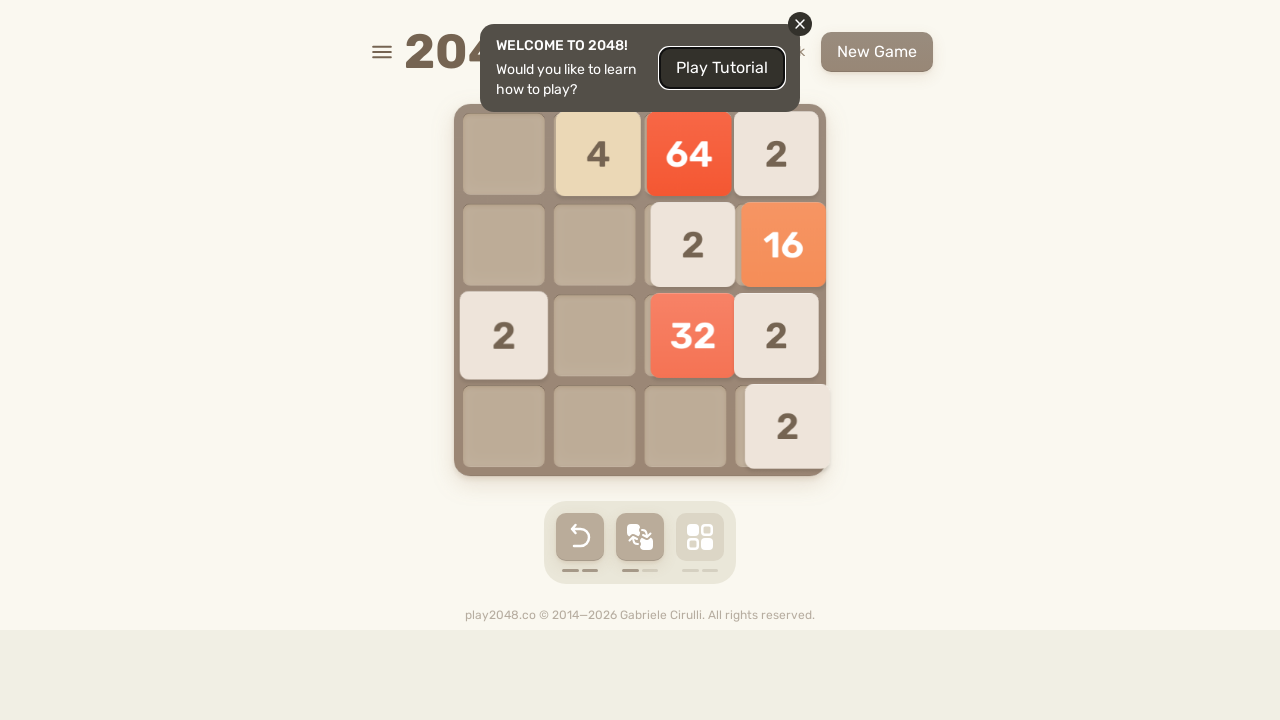

Pressed ArrowDown to move tiles in 2048 game
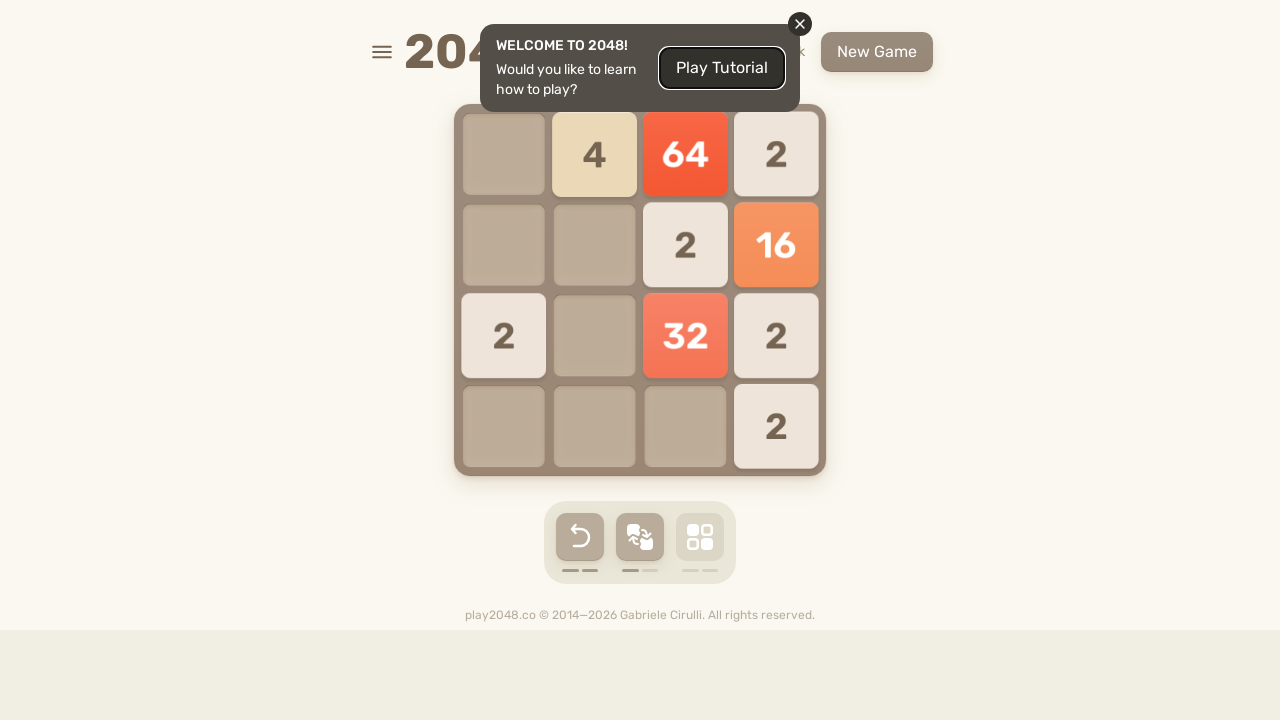

Checked if game over - found 0 game-over element(s)
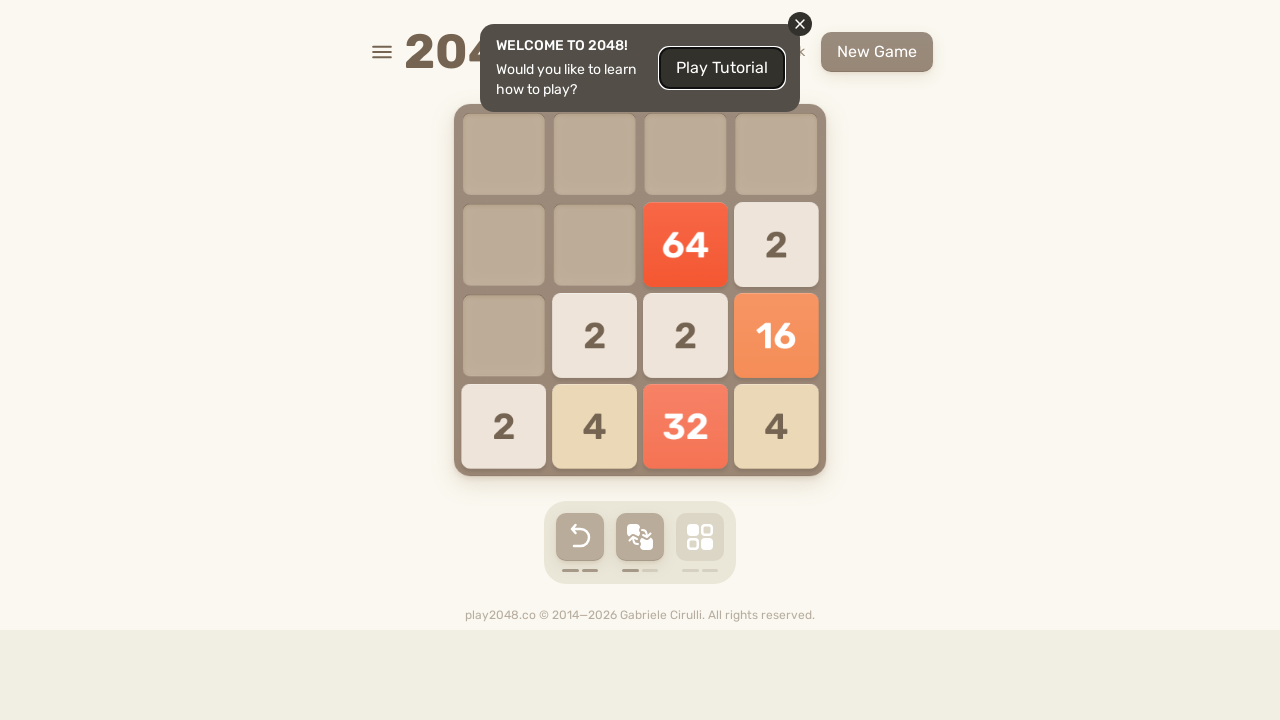

Pressed ArrowLeft to move tiles in 2048 game
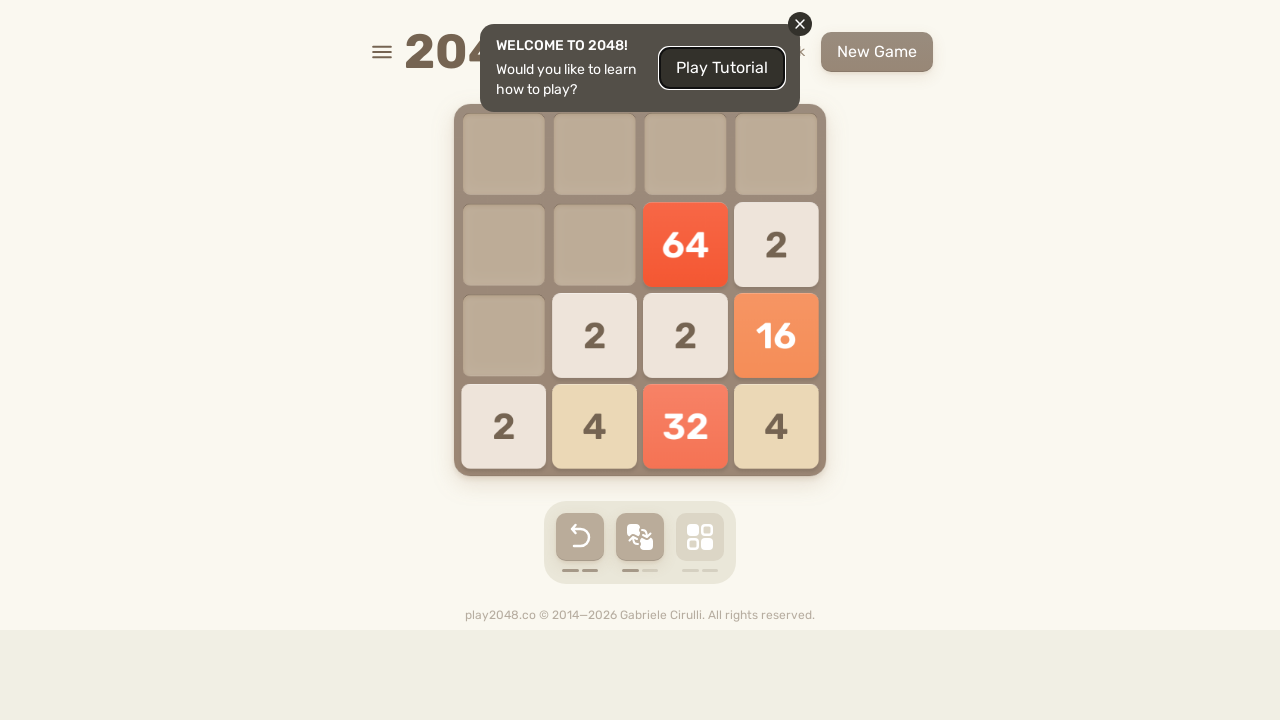

Checked if game over - found 0 game-over element(s)
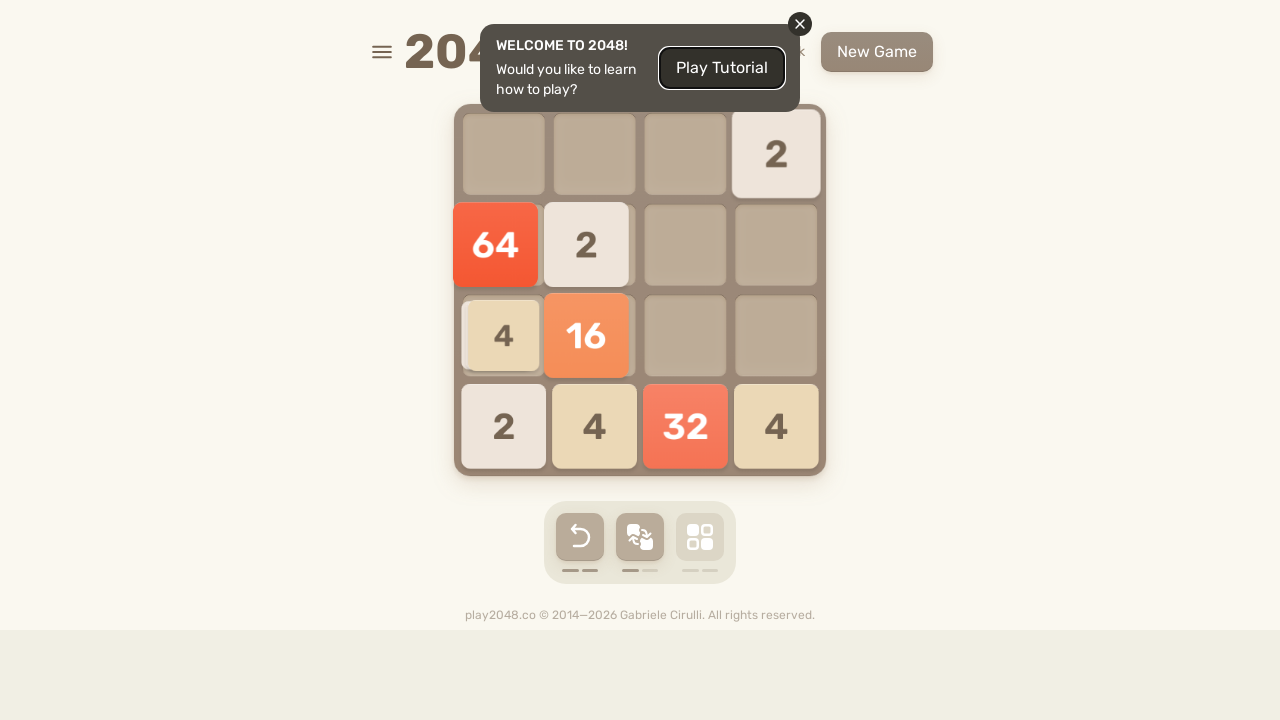

Pressed ArrowUp to move tiles in 2048 game
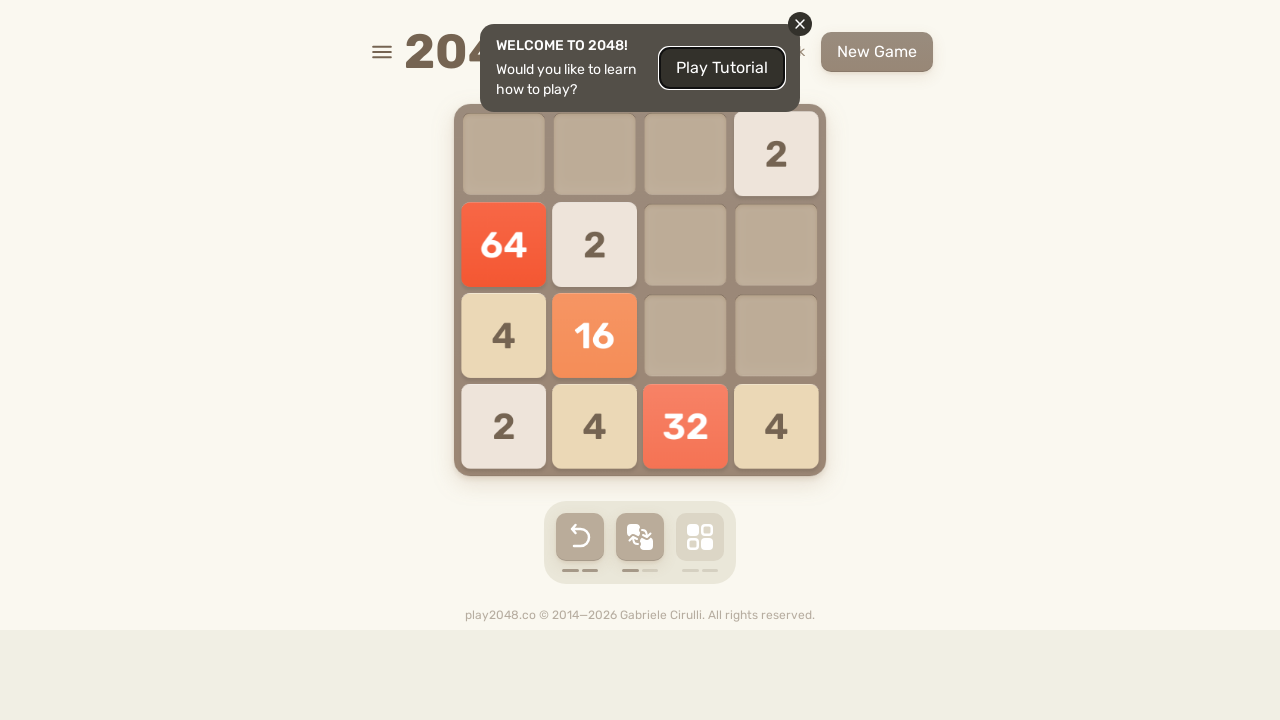

Checked if game over - found 0 game-over element(s)
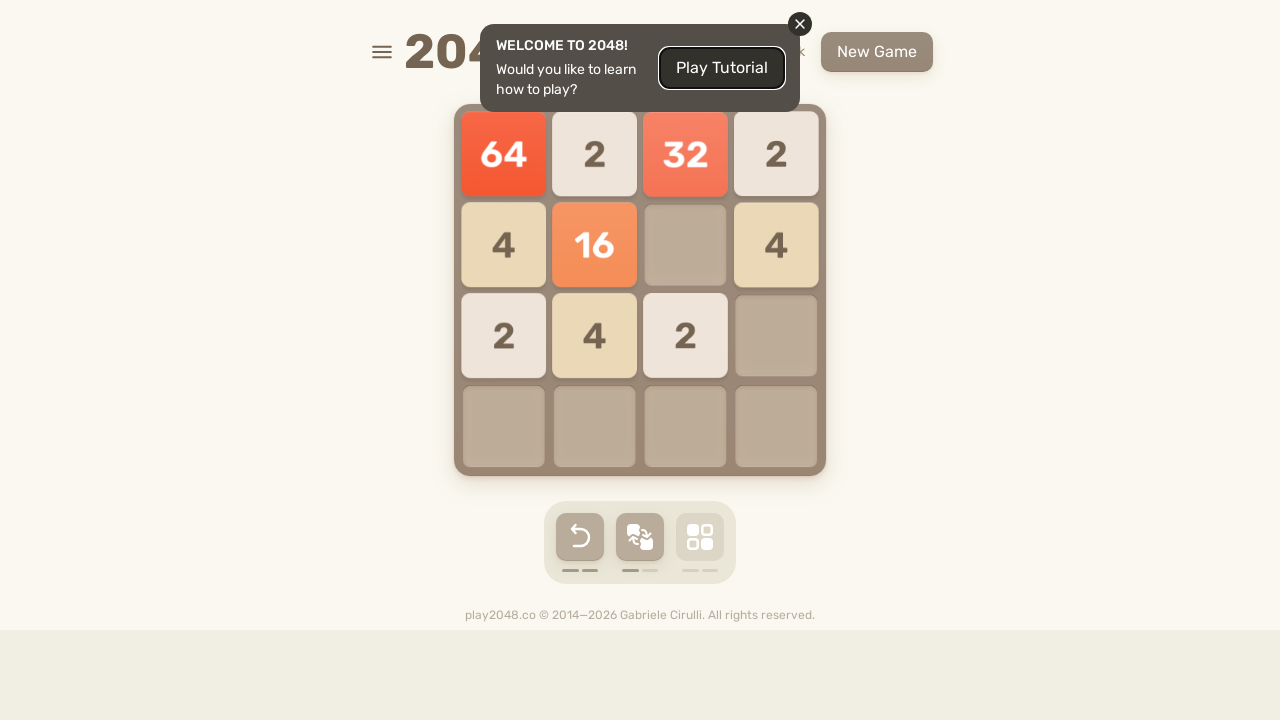

Pressed ArrowRight to move tiles in 2048 game
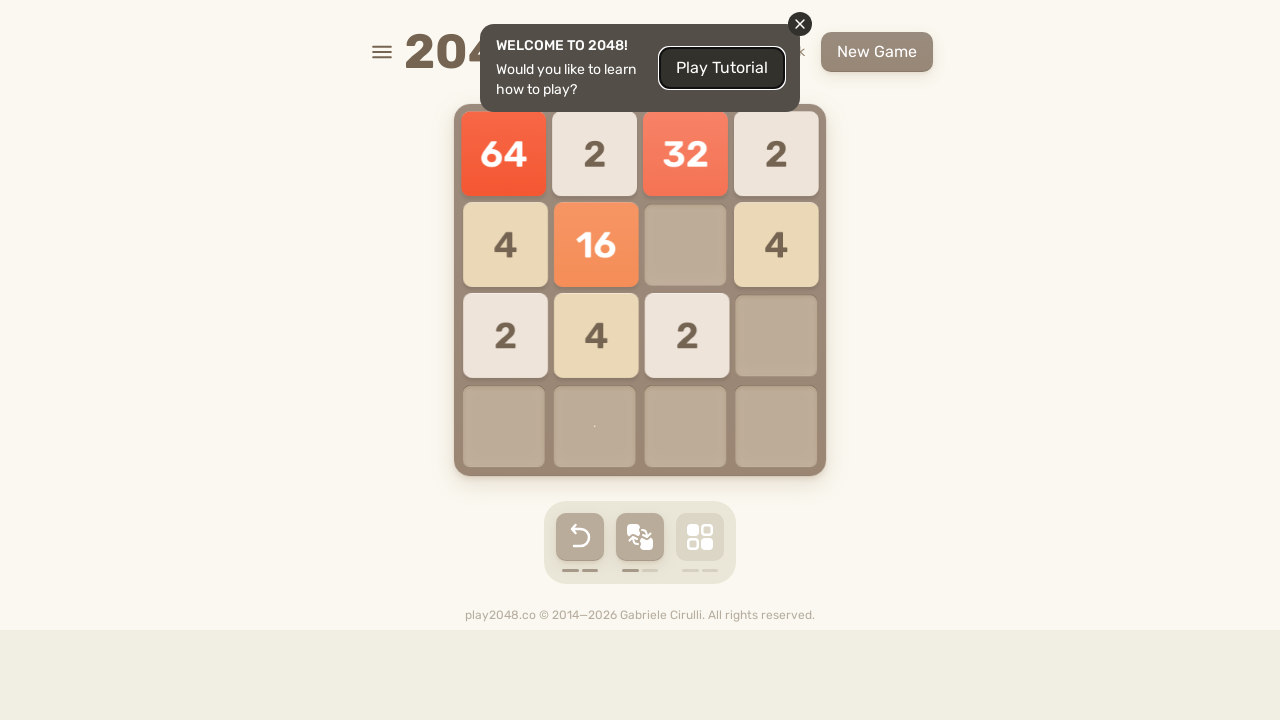

Checked if game over - found 0 game-over element(s)
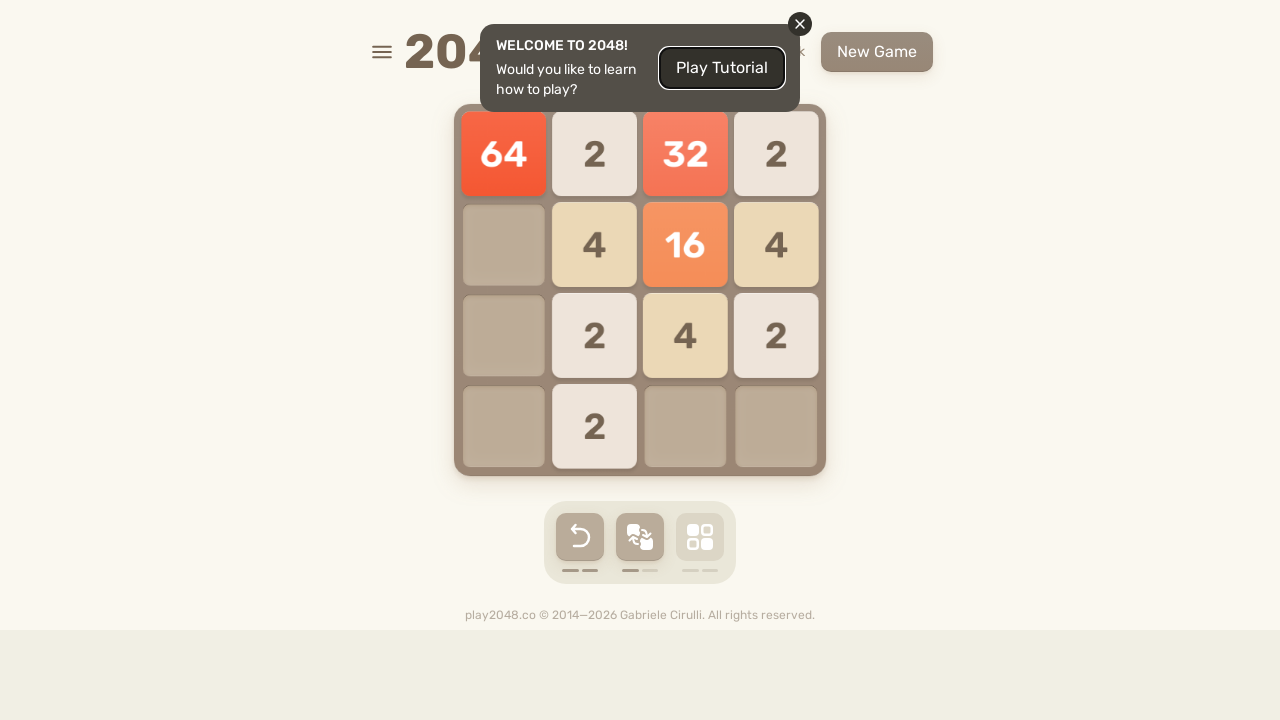

Pressed ArrowDown to move tiles in 2048 game
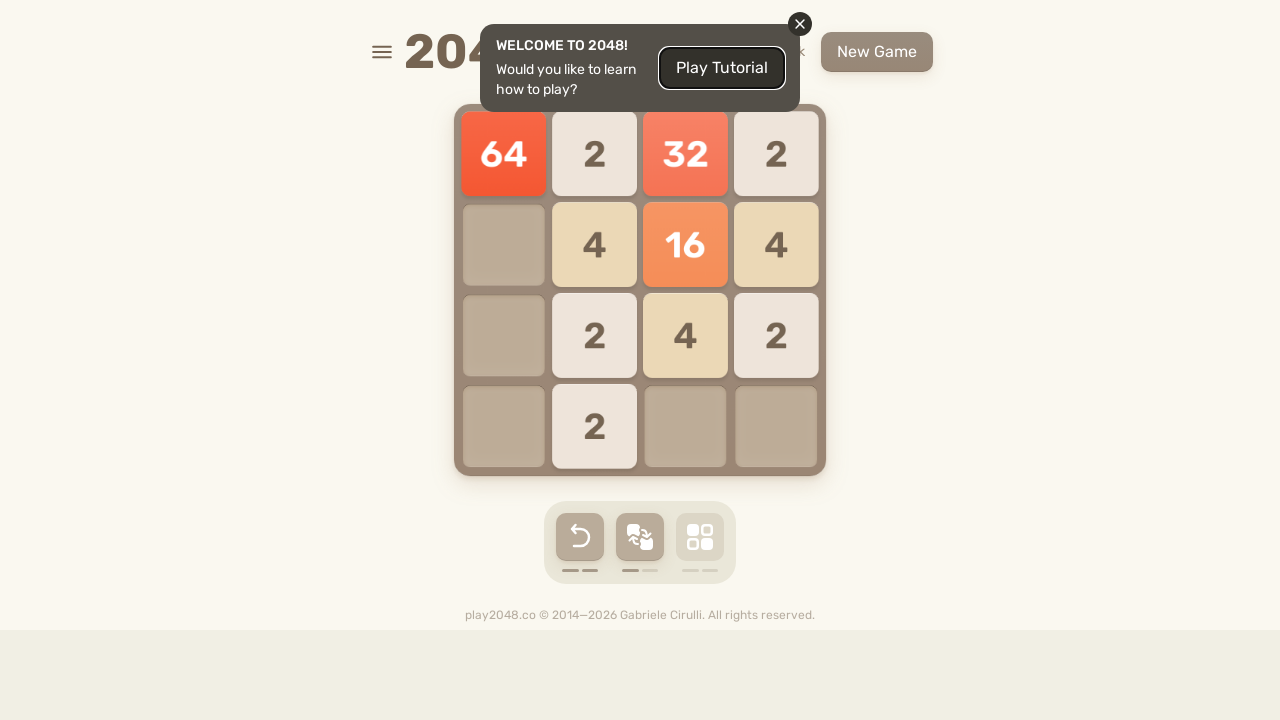

Checked if game over - found 0 game-over element(s)
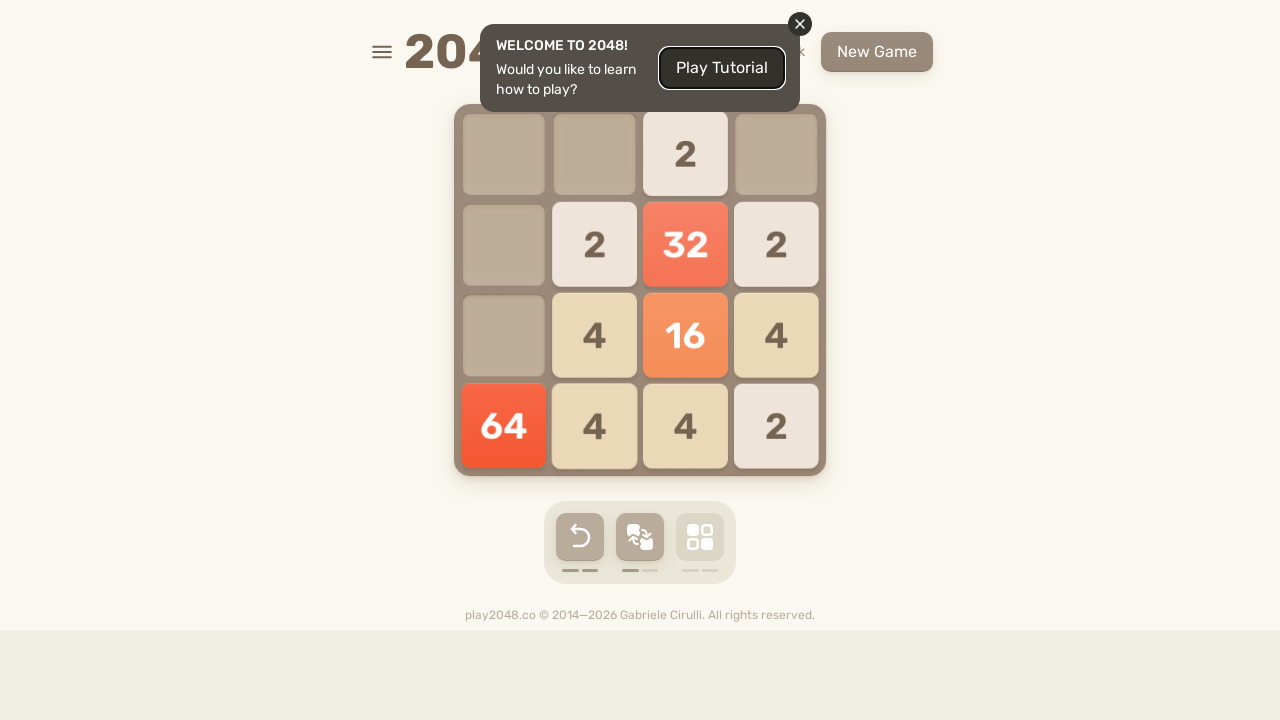

Pressed ArrowLeft to move tiles in 2048 game
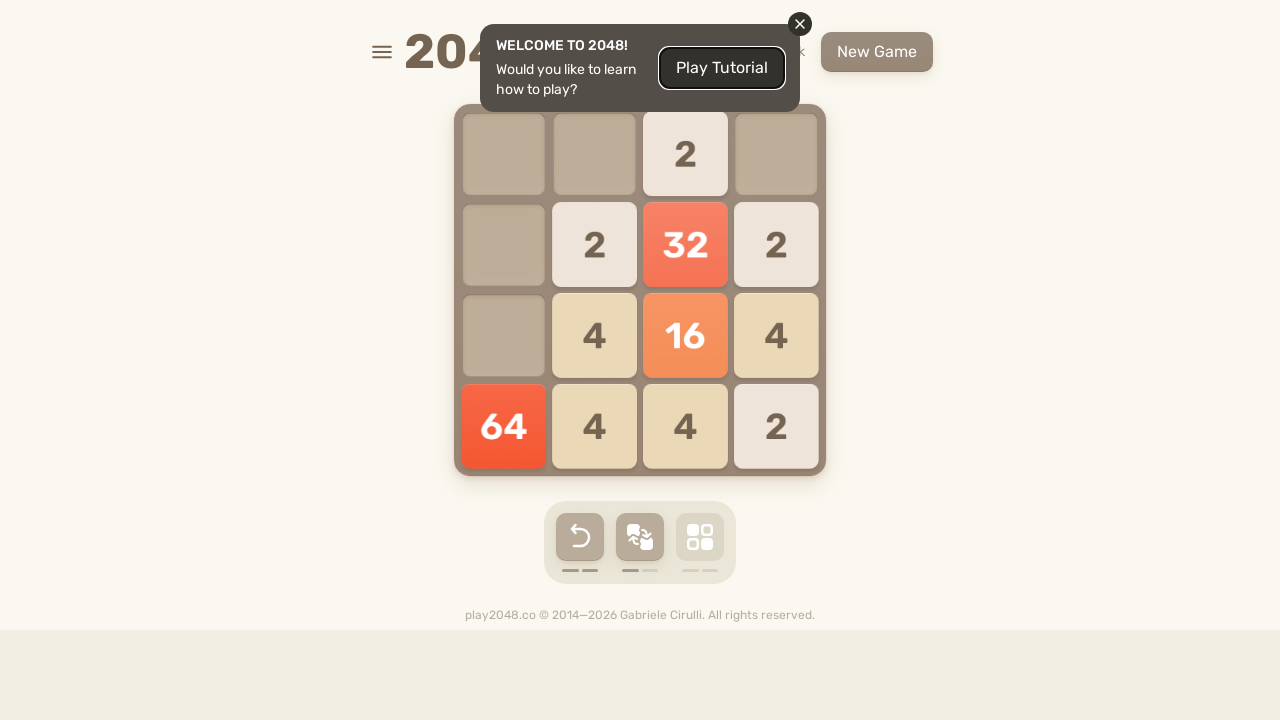

Checked if game over - found 0 game-over element(s)
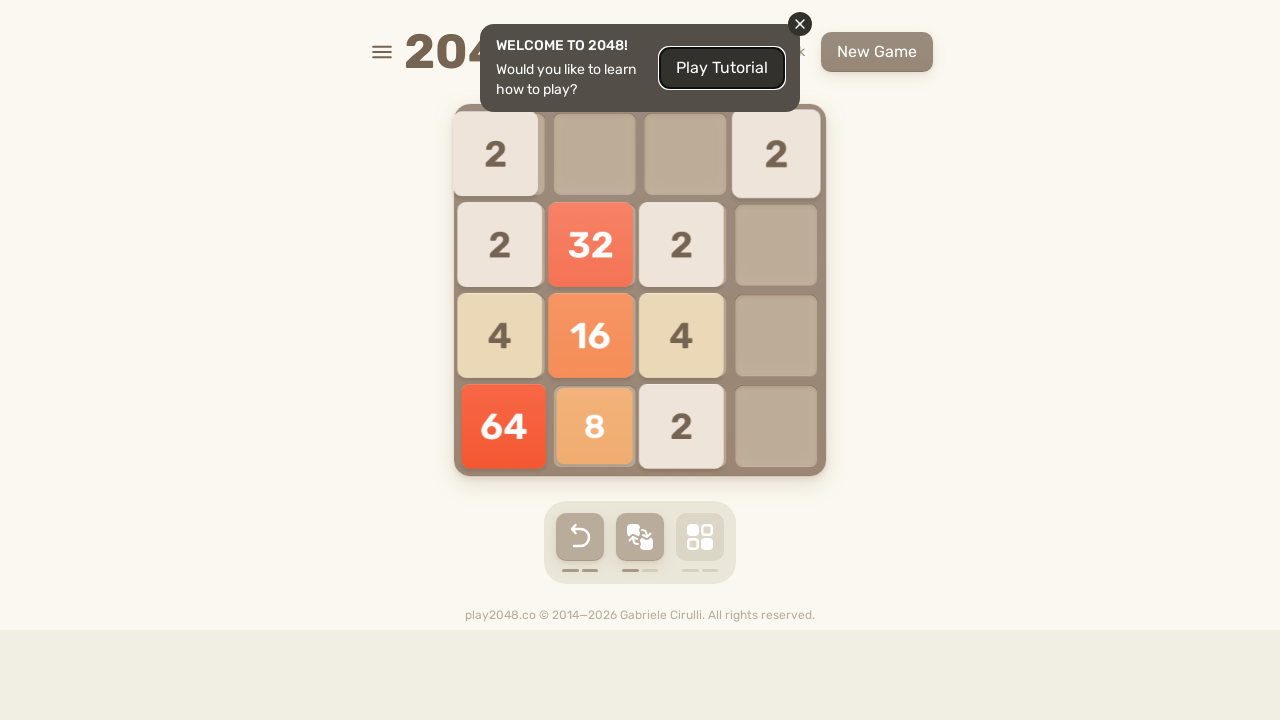

Pressed ArrowUp to move tiles in 2048 game
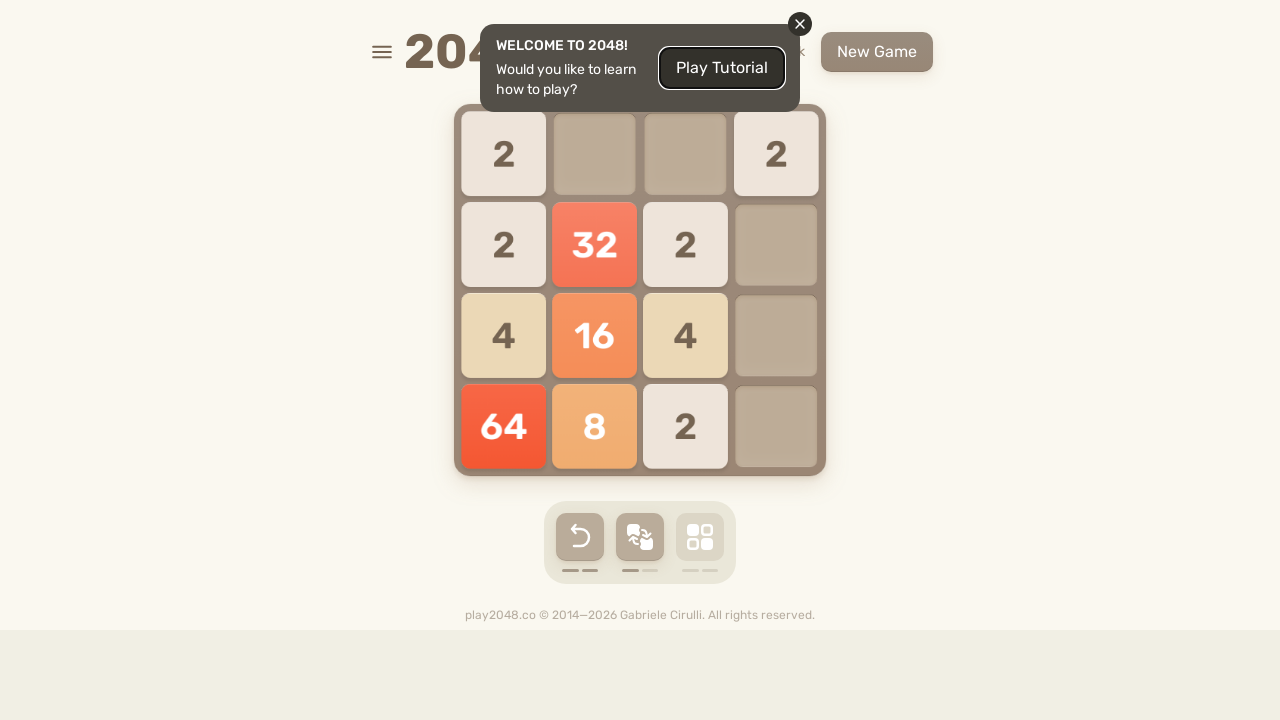

Checked if game over - found 0 game-over element(s)
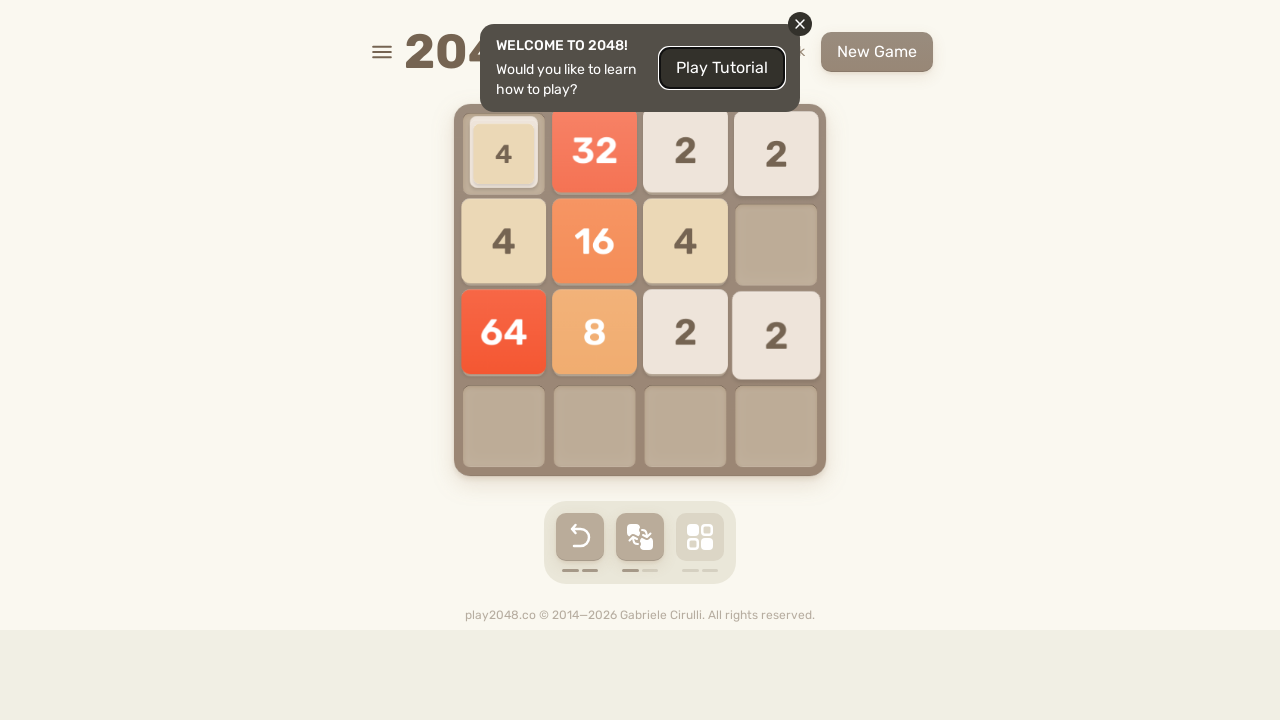

Pressed ArrowRight to move tiles in 2048 game
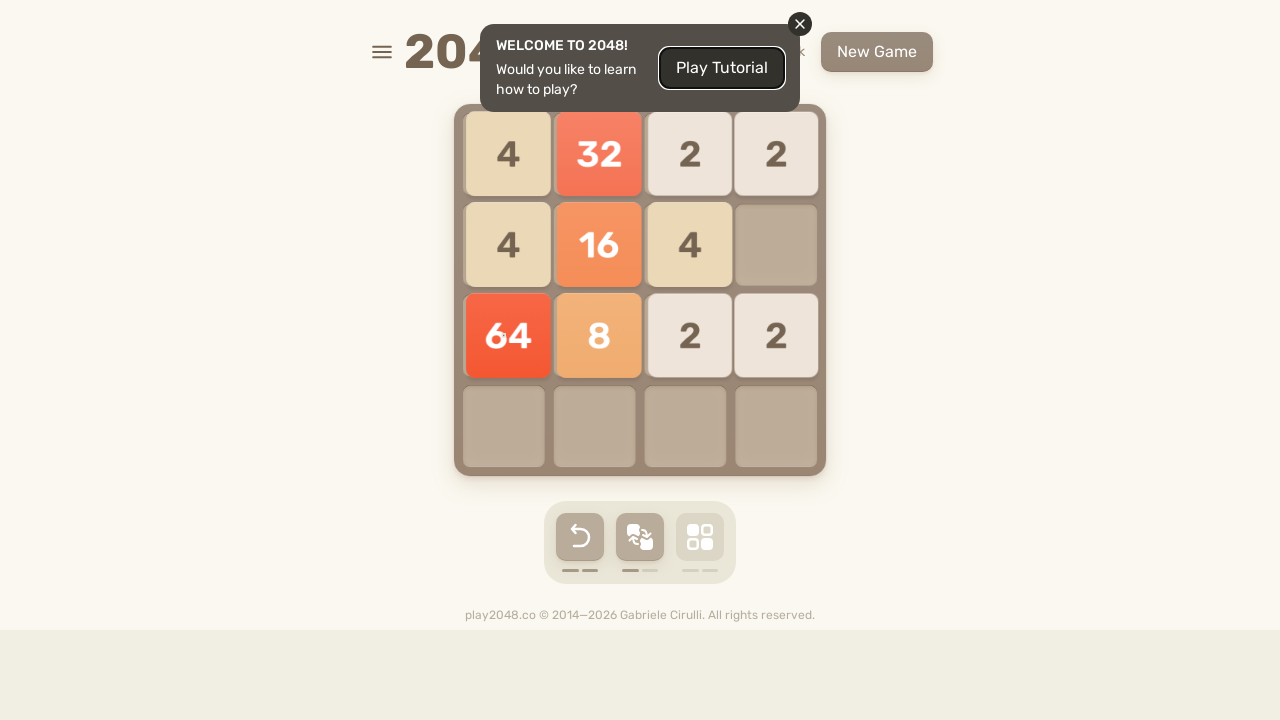

Checked if game over - found 0 game-over element(s)
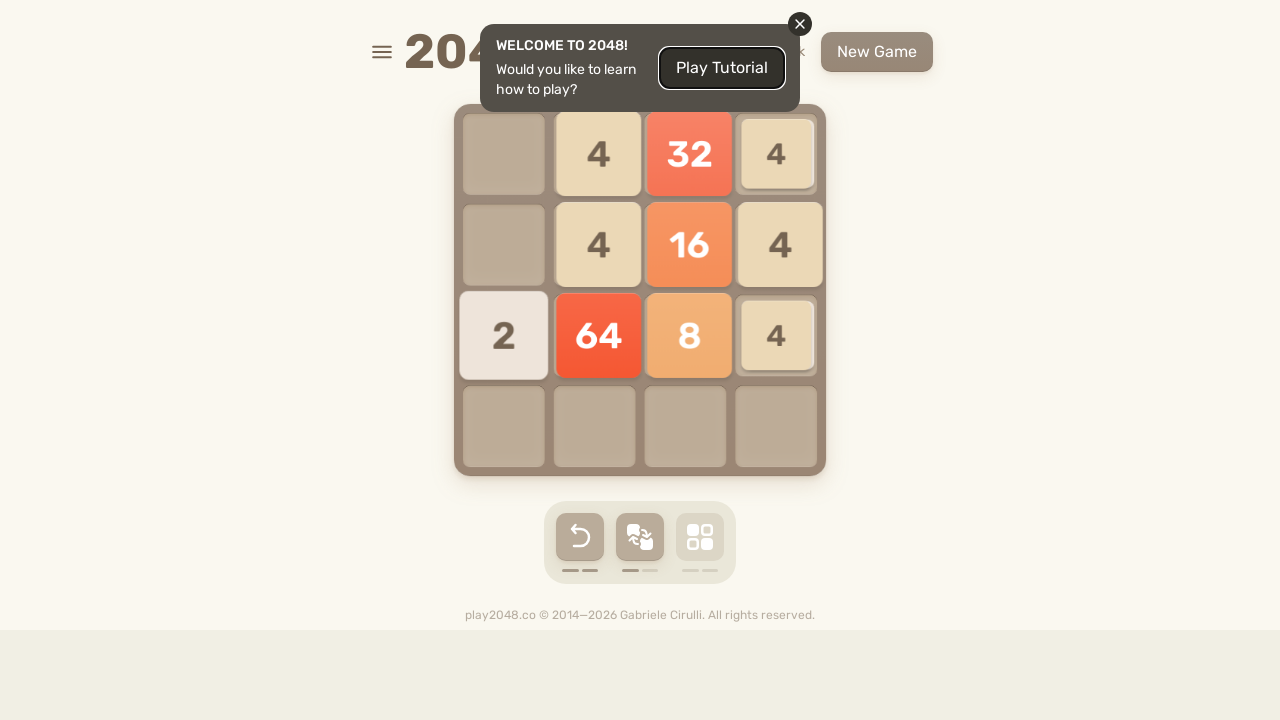

Pressed ArrowDown to move tiles in 2048 game
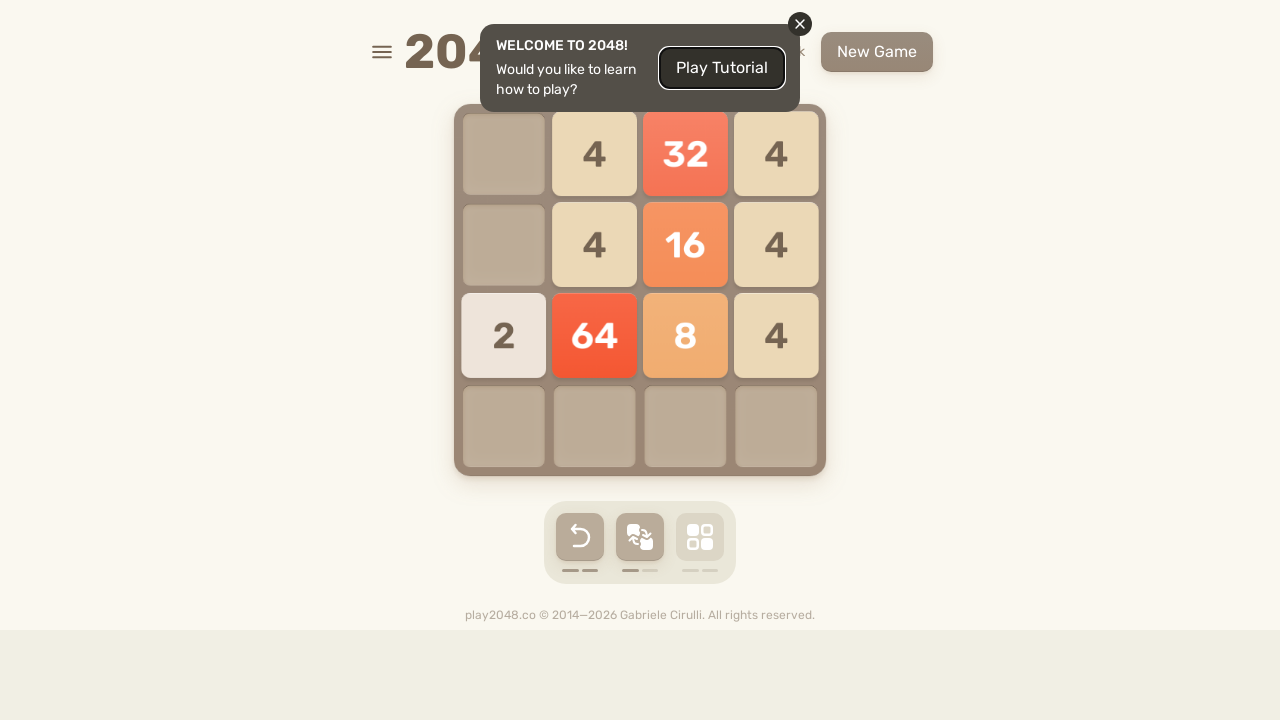

Checked if game over - found 0 game-over element(s)
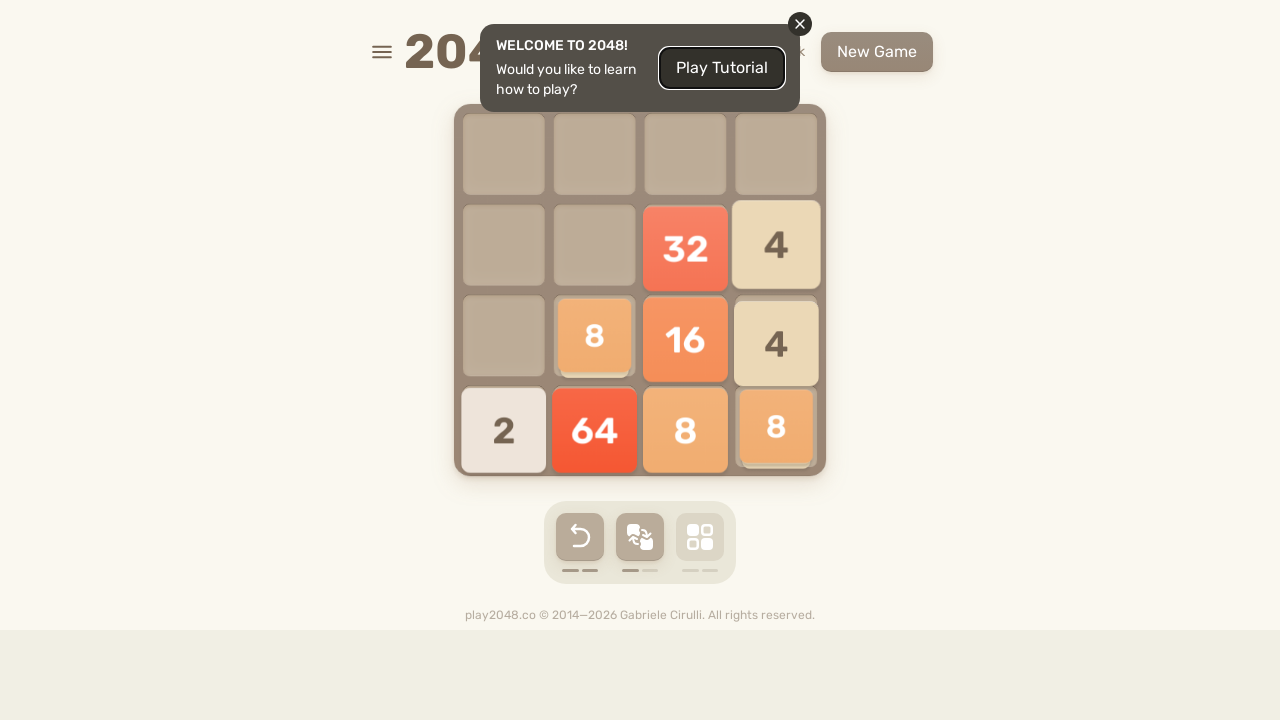

Pressed ArrowLeft to move tiles in 2048 game
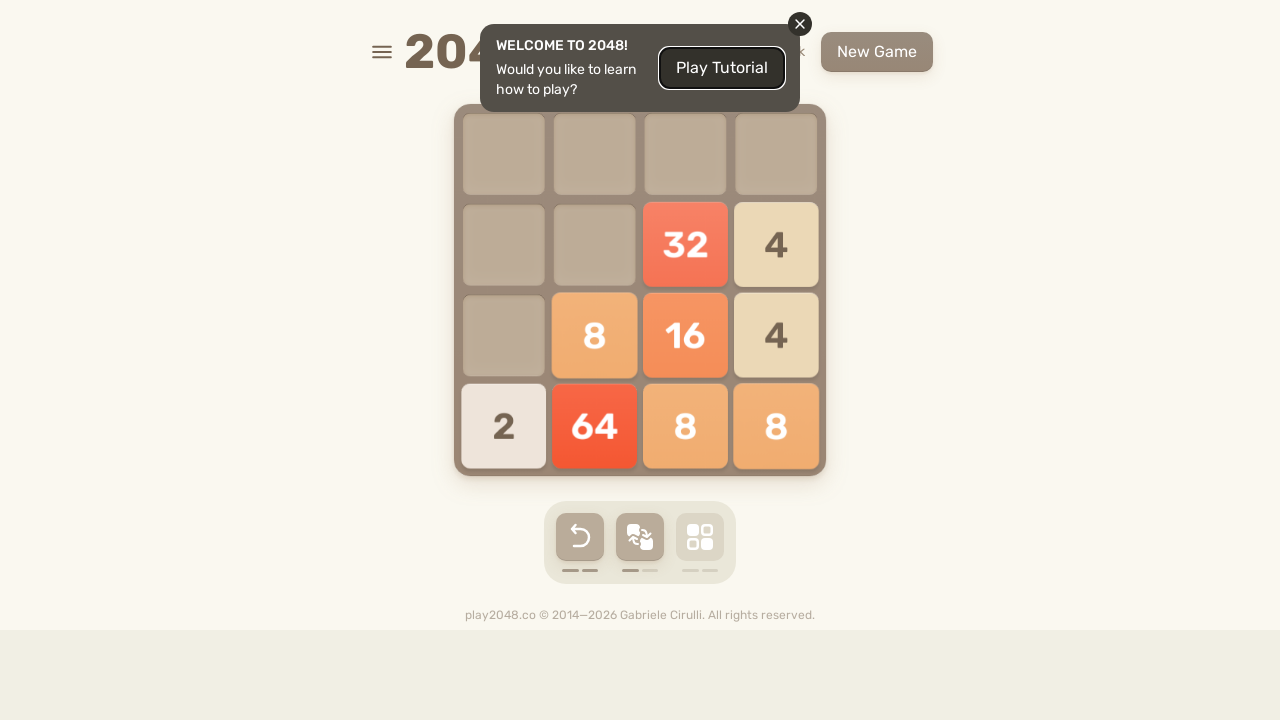

Checked if game over - found 0 game-over element(s)
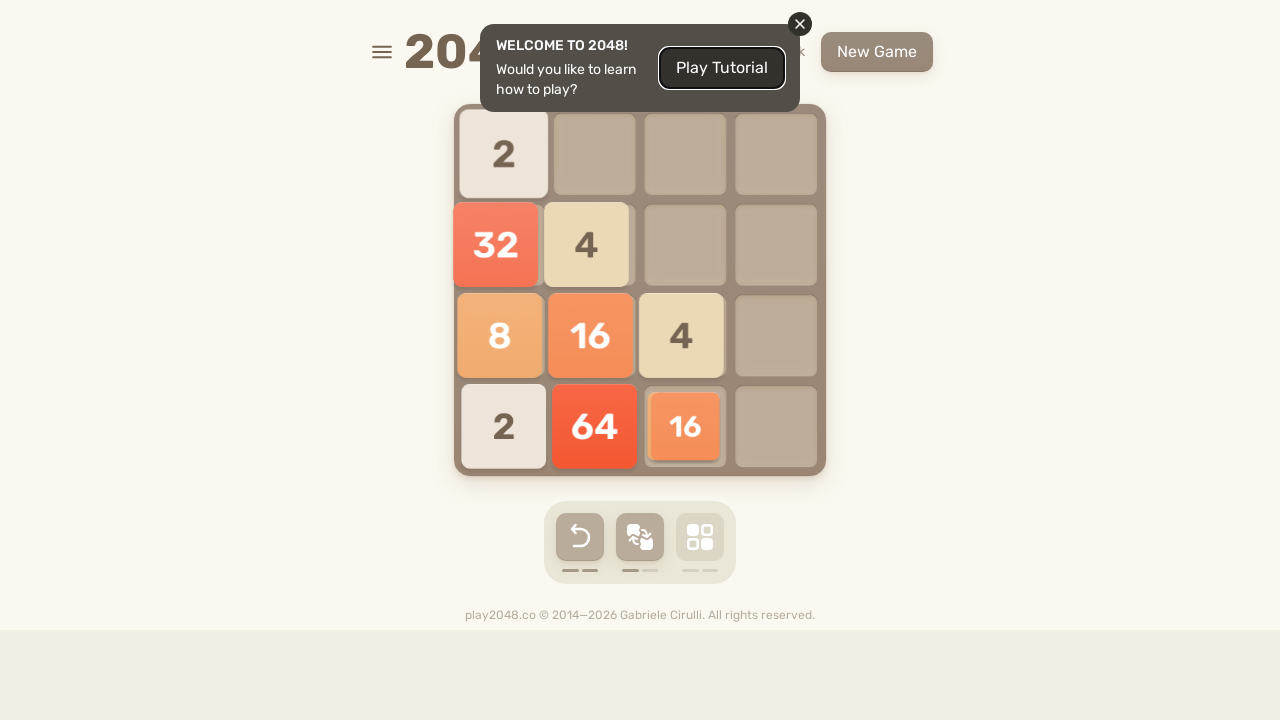

Pressed ArrowUp to move tiles in 2048 game
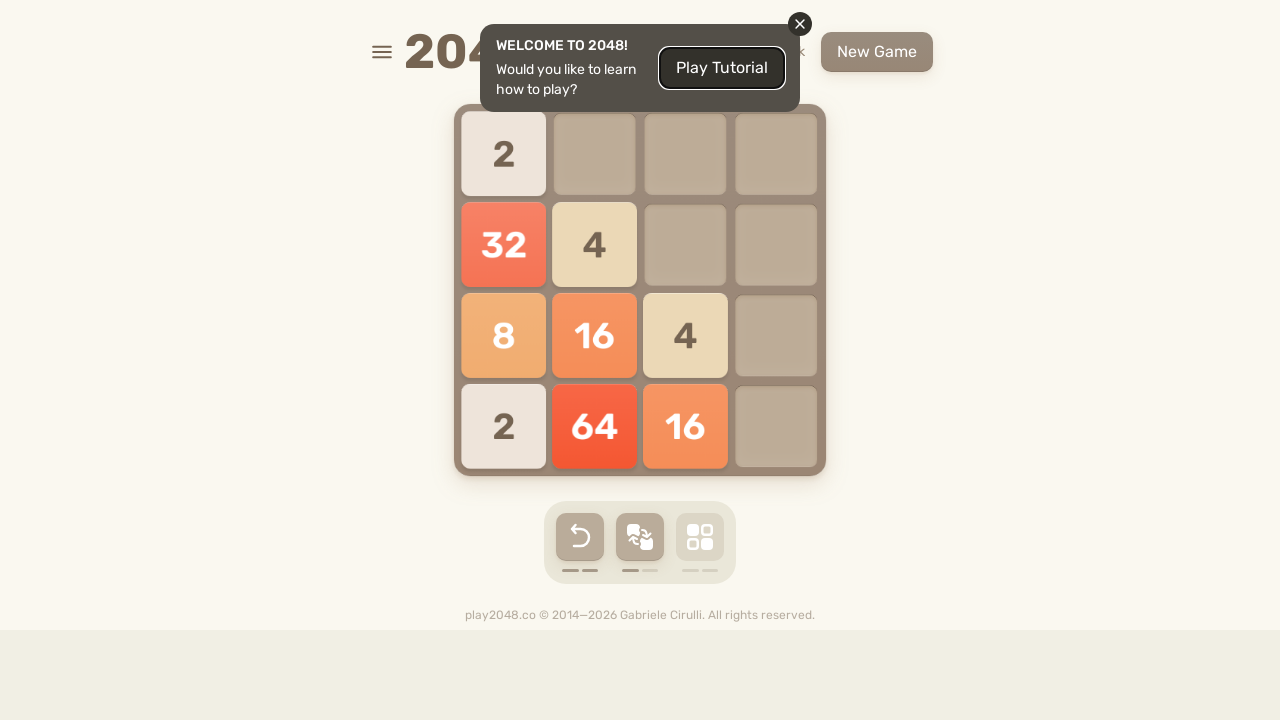

Checked if game over - found 0 game-over element(s)
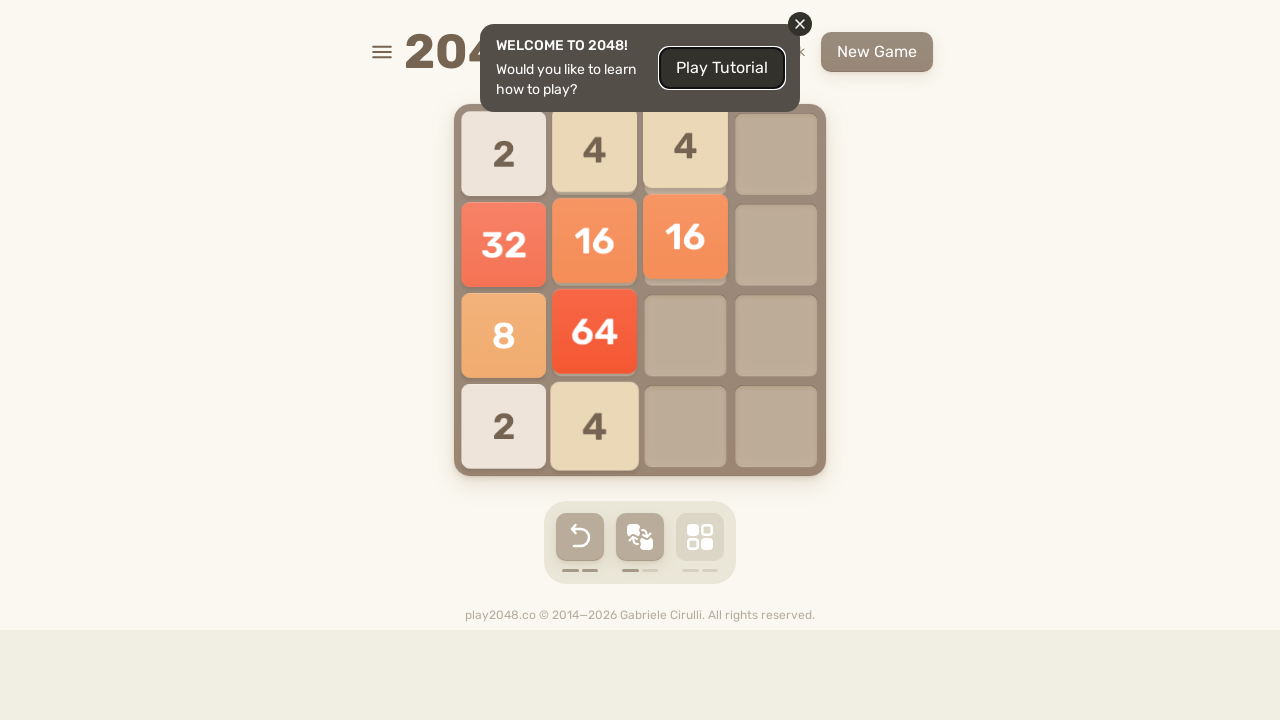

Pressed ArrowRight to move tiles in 2048 game
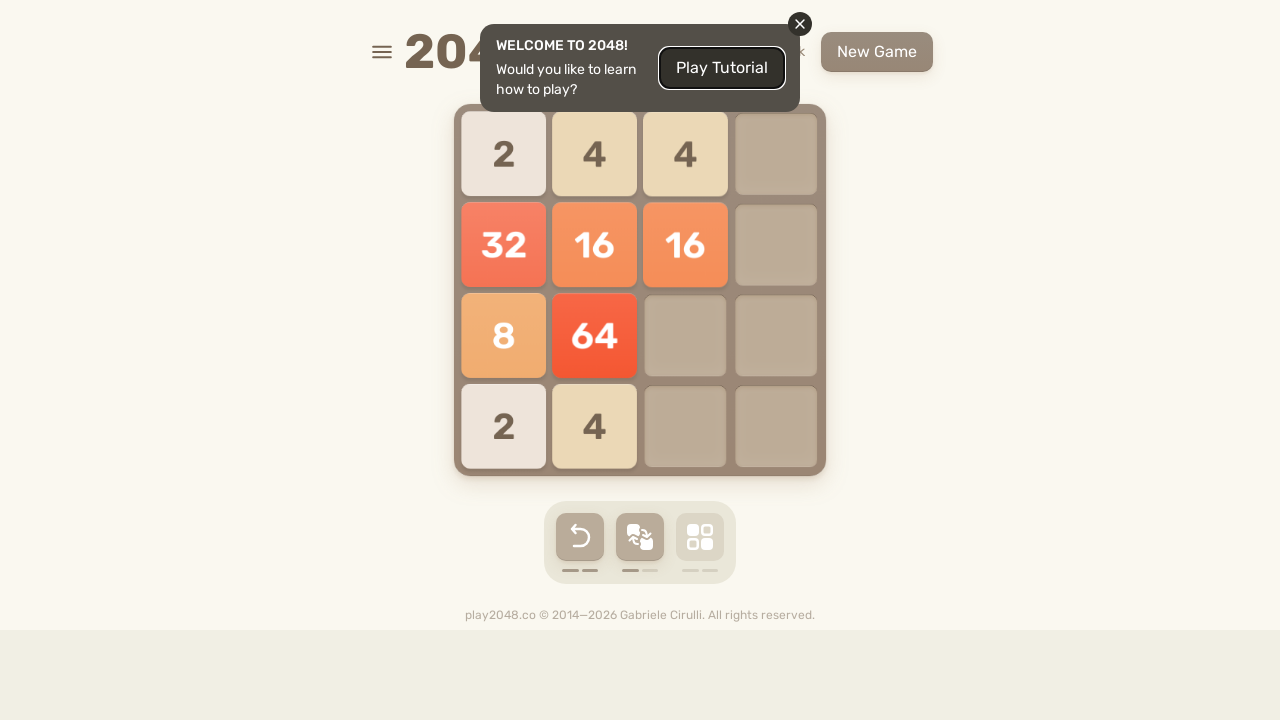

Checked if game over - found 0 game-over element(s)
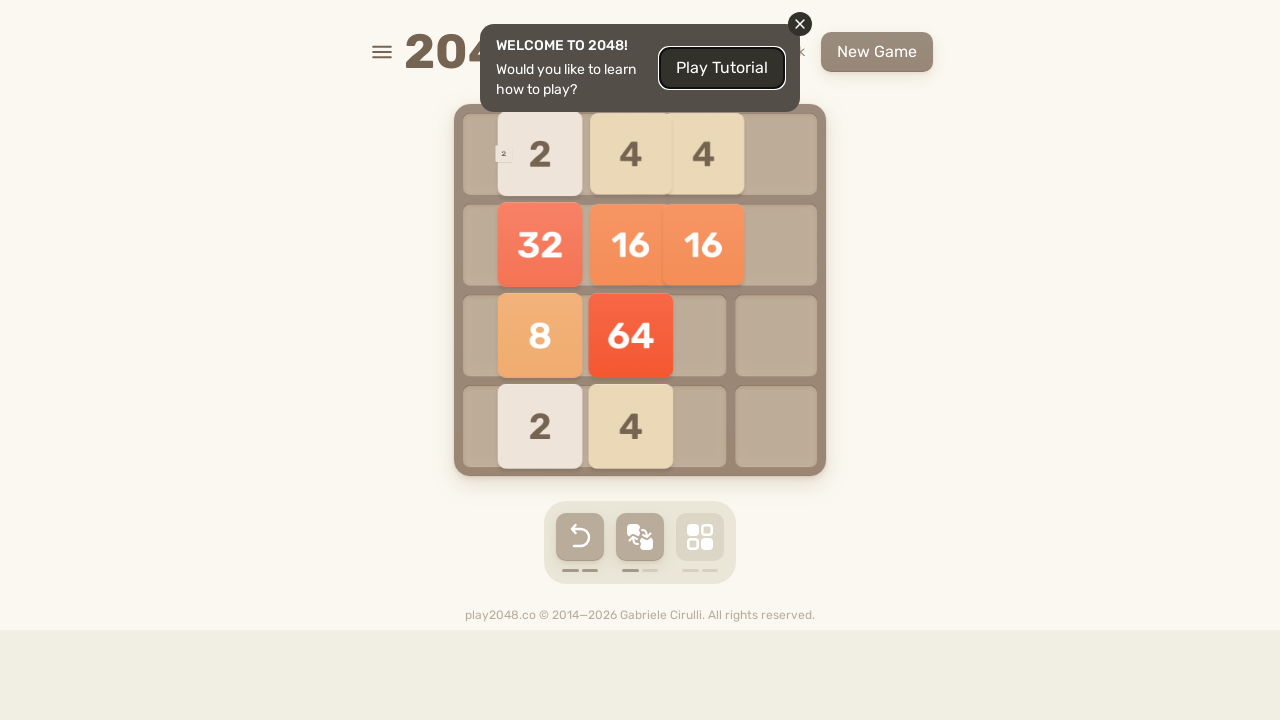

Pressed ArrowDown to move tiles in 2048 game
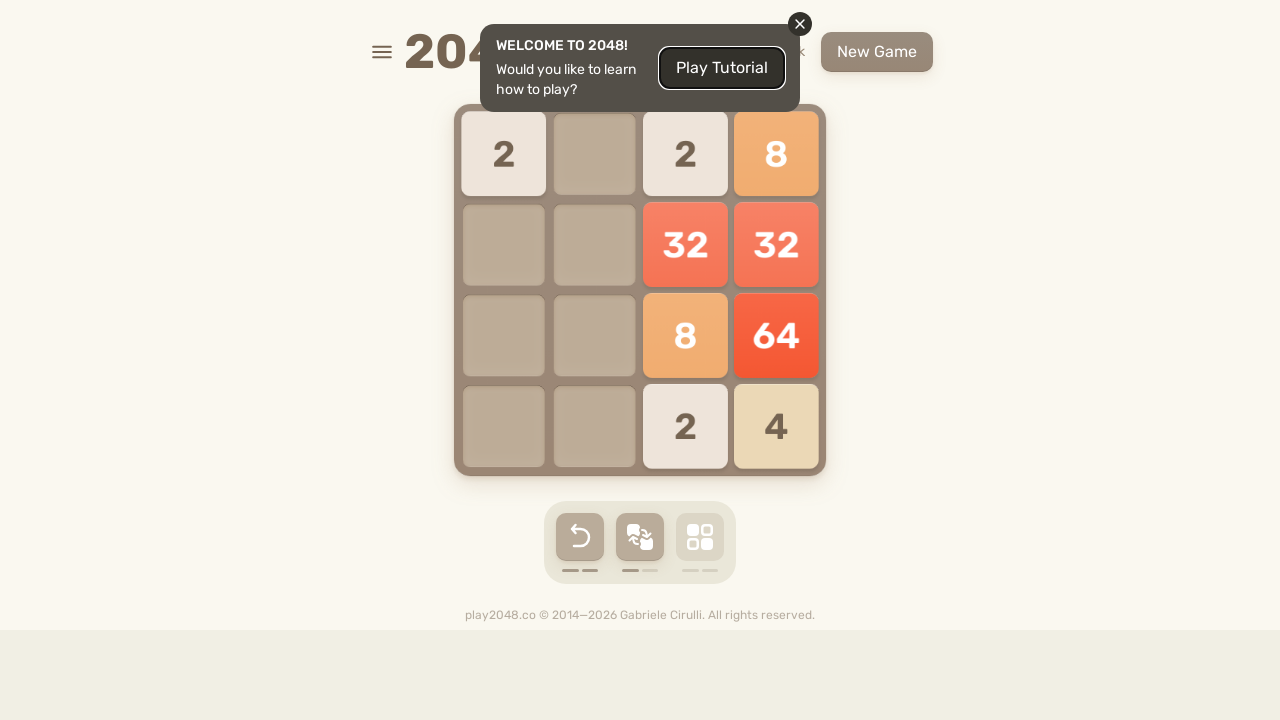

Checked if game over - found 0 game-over element(s)
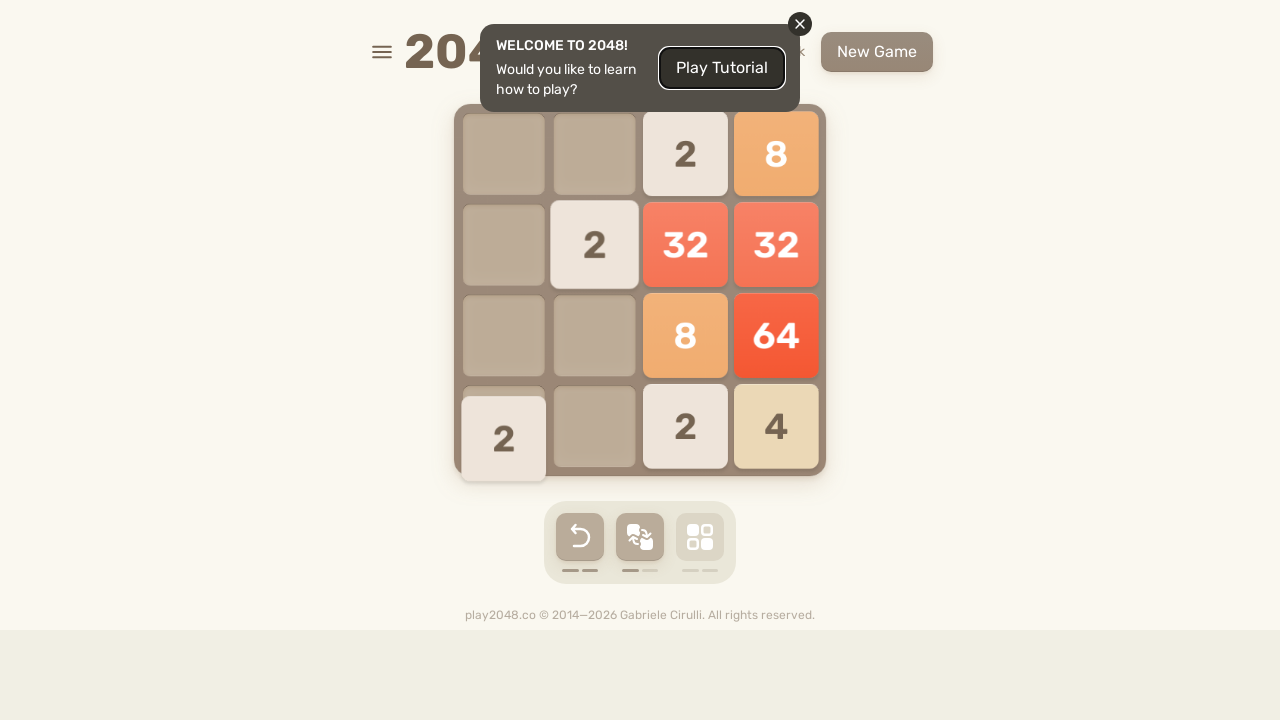

Pressed ArrowLeft to move tiles in 2048 game
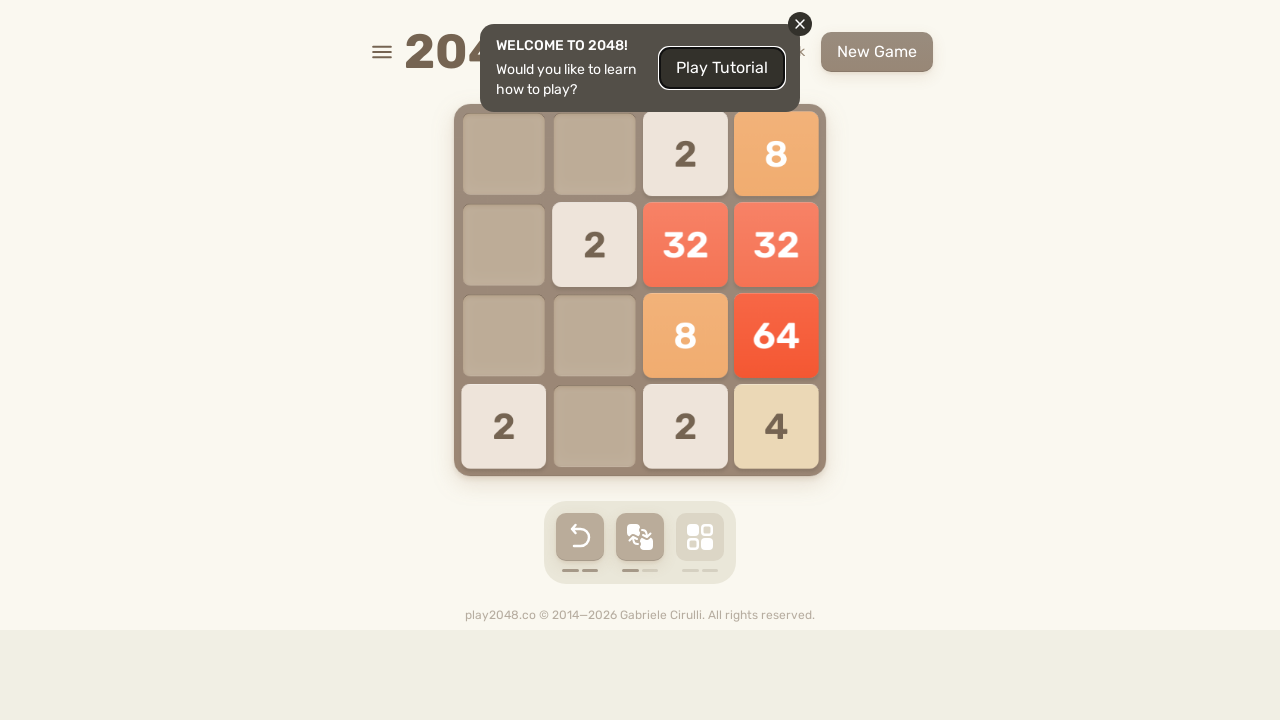

Checked if game over - found 0 game-over element(s)
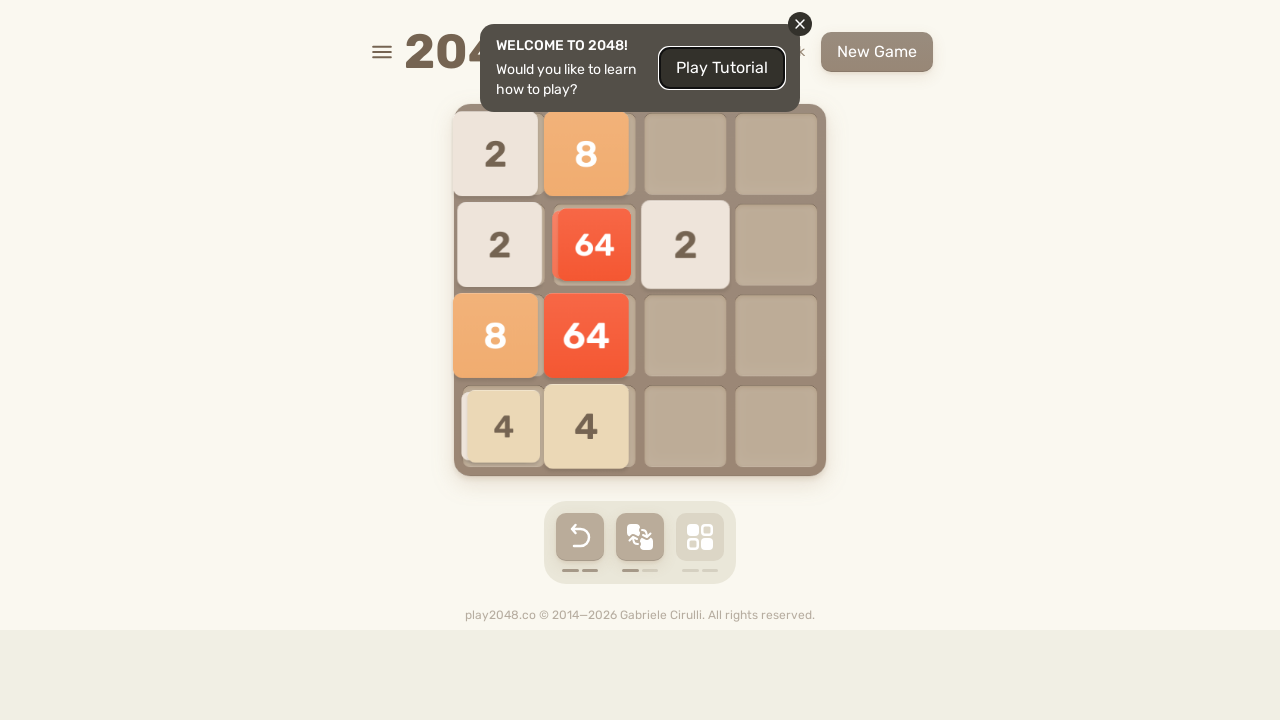

Pressed ArrowUp to move tiles in 2048 game
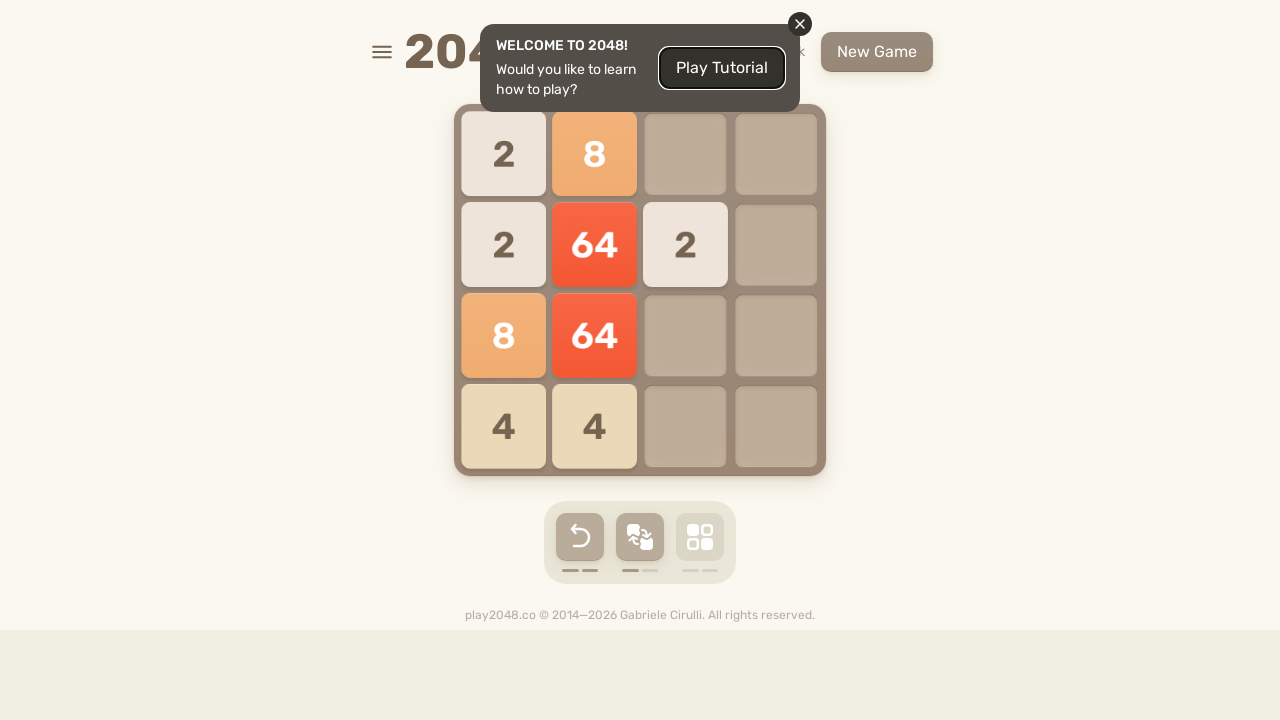

Checked if game over - found 0 game-over element(s)
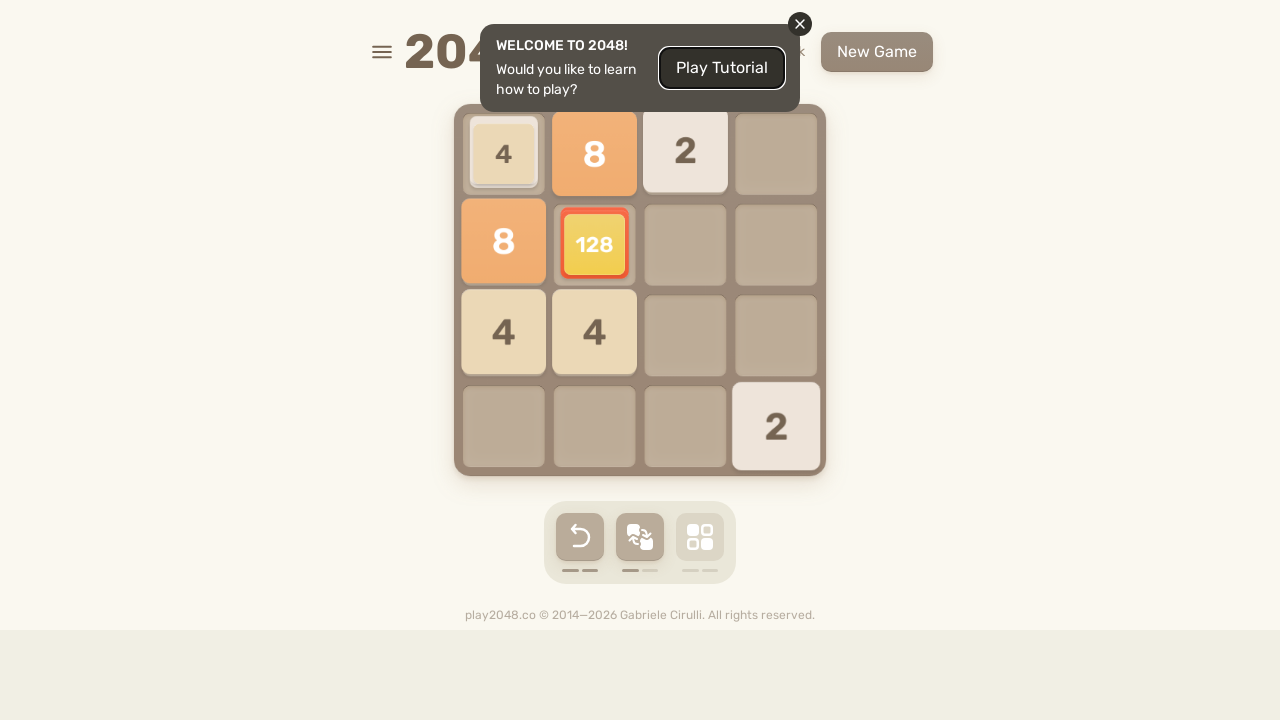

Pressed ArrowRight to move tiles in 2048 game
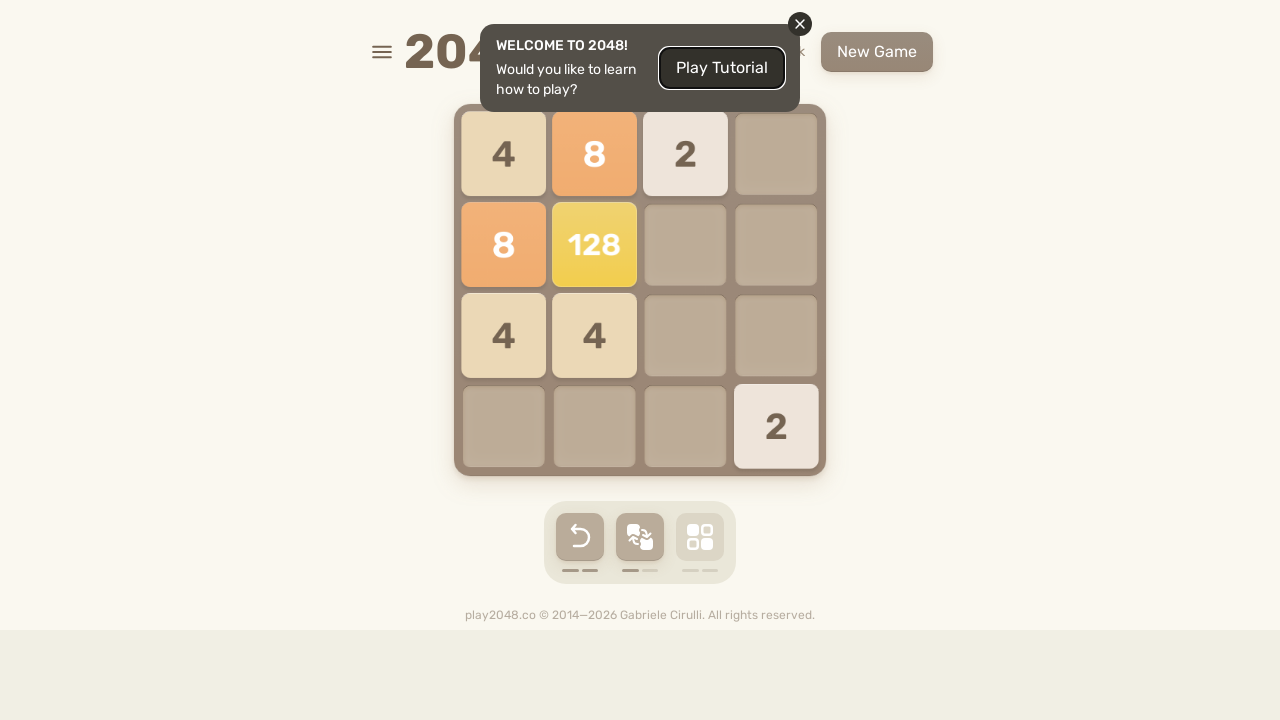

Checked if game over - found 0 game-over element(s)
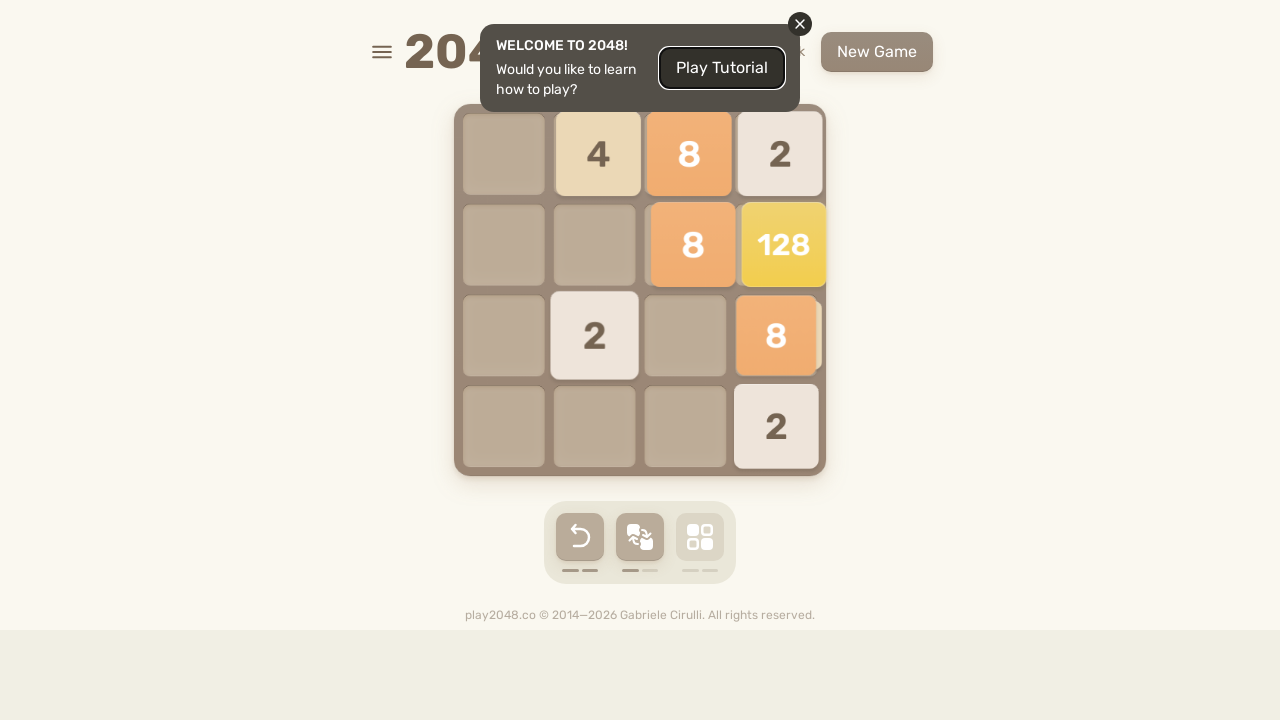

Pressed ArrowDown to move tiles in 2048 game
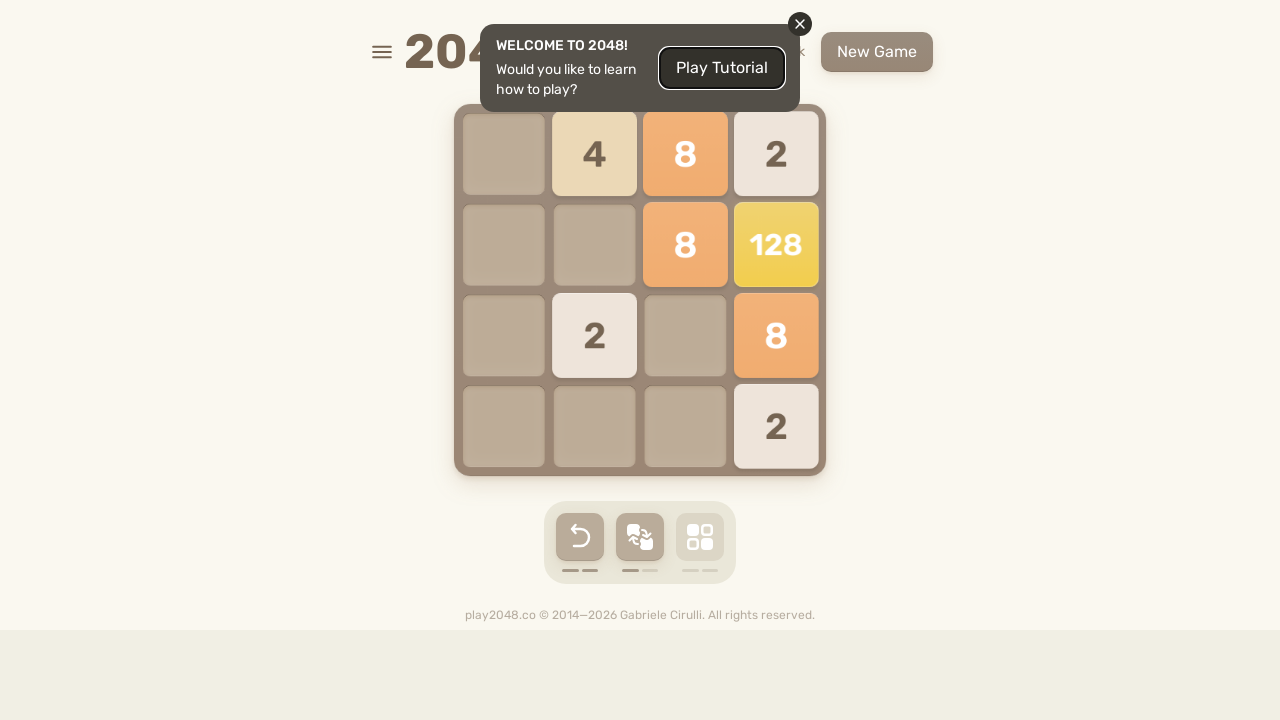

Checked if game over - found 0 game-over element(s)
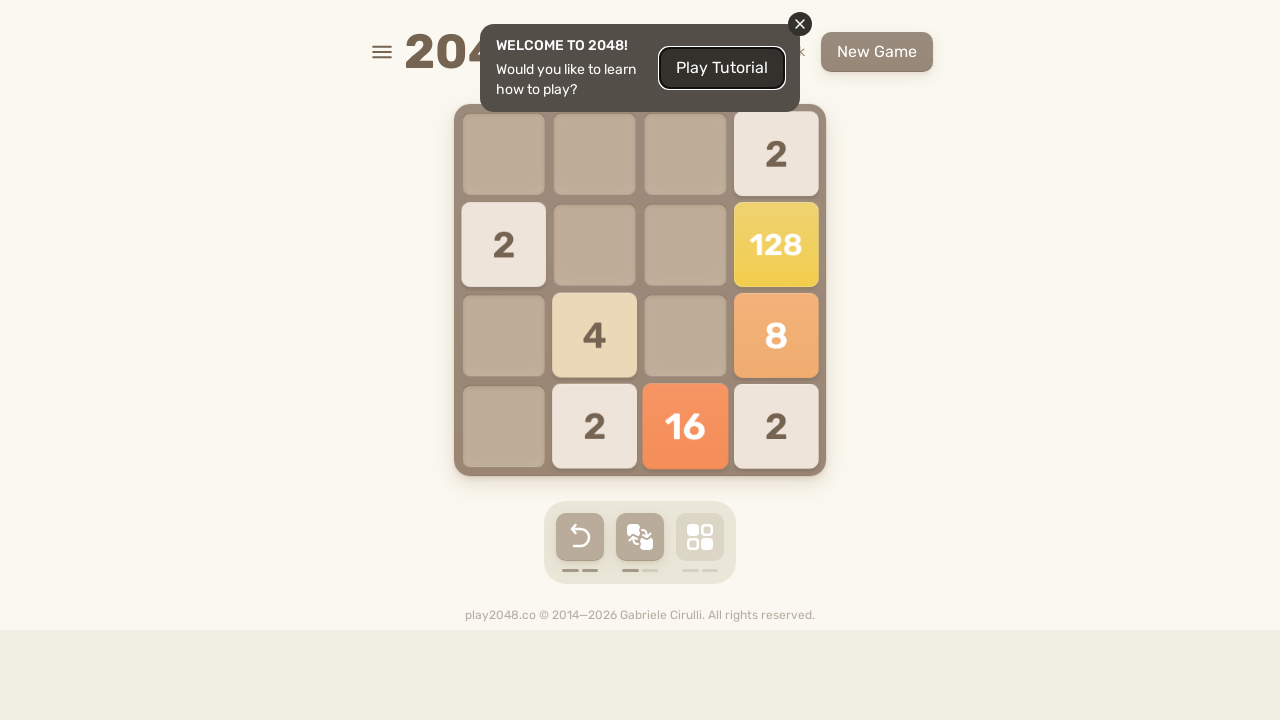

Pressed ArrowLeft to move tiles in 2048 game
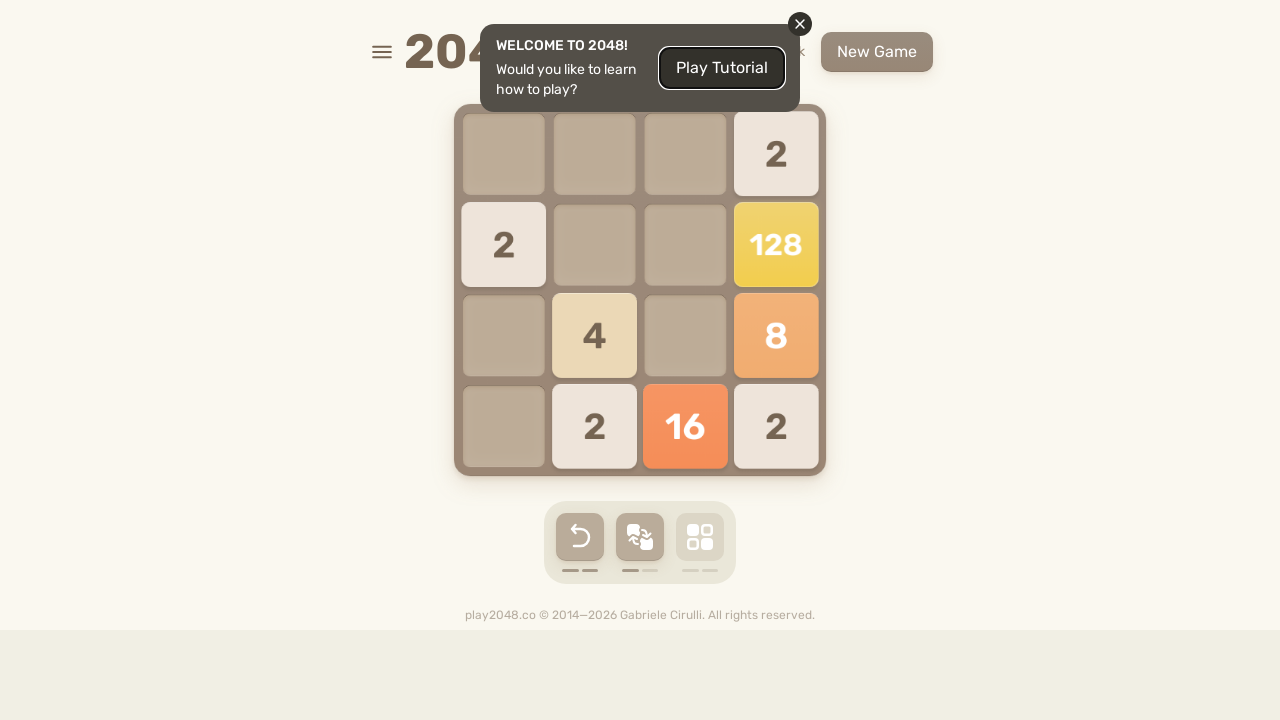

Checked if game over - found 0 game-over element(s)
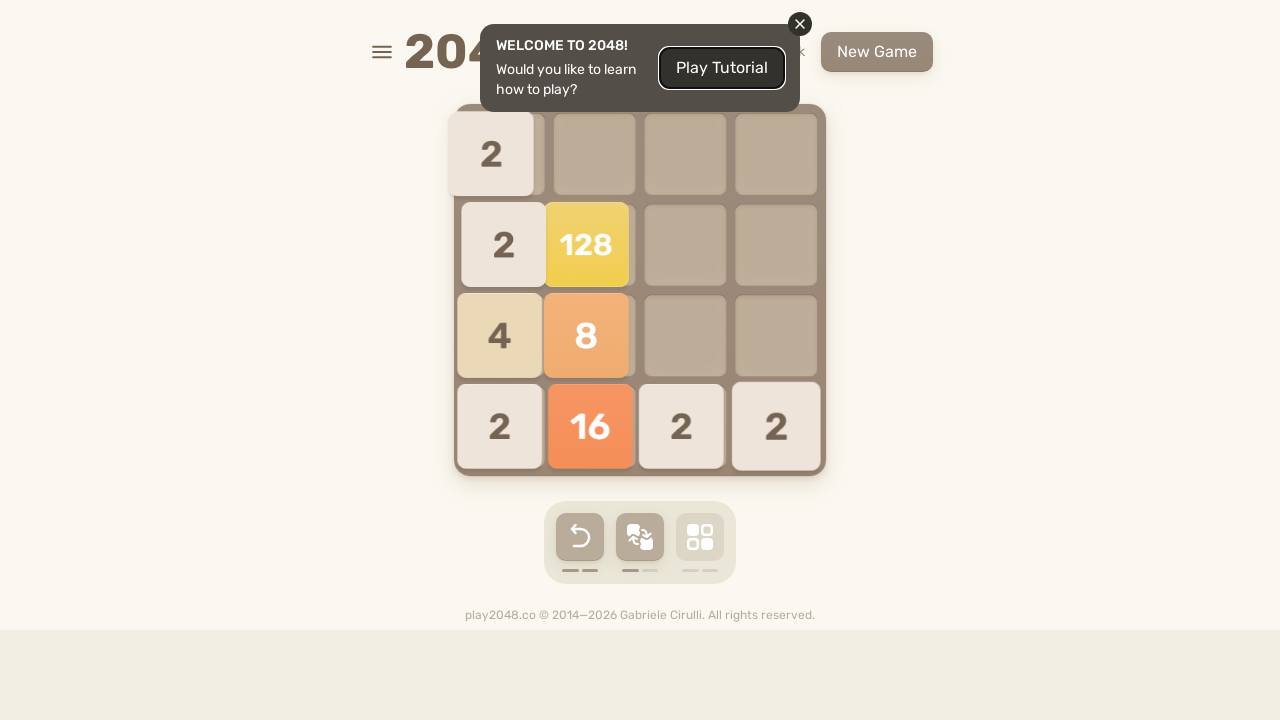

Pressed ArrowUp to move tiles in 2048 game
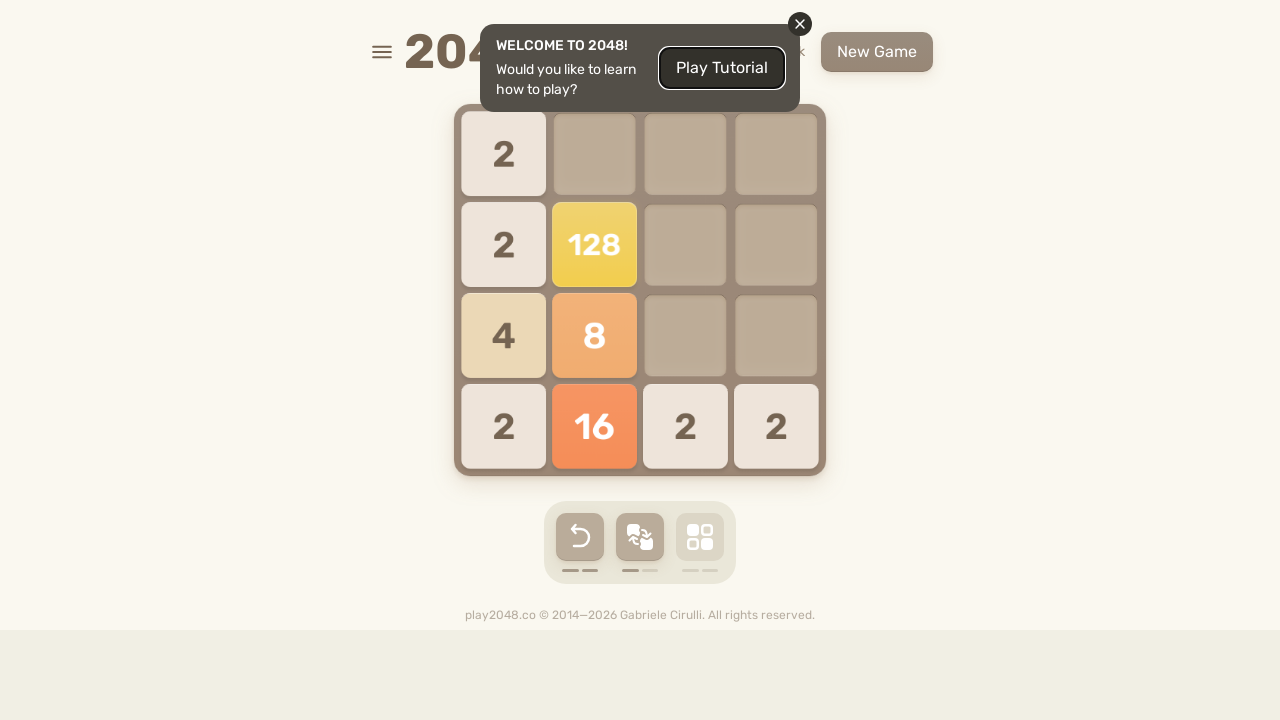

Checked if game over - found 0 game-over element(s)
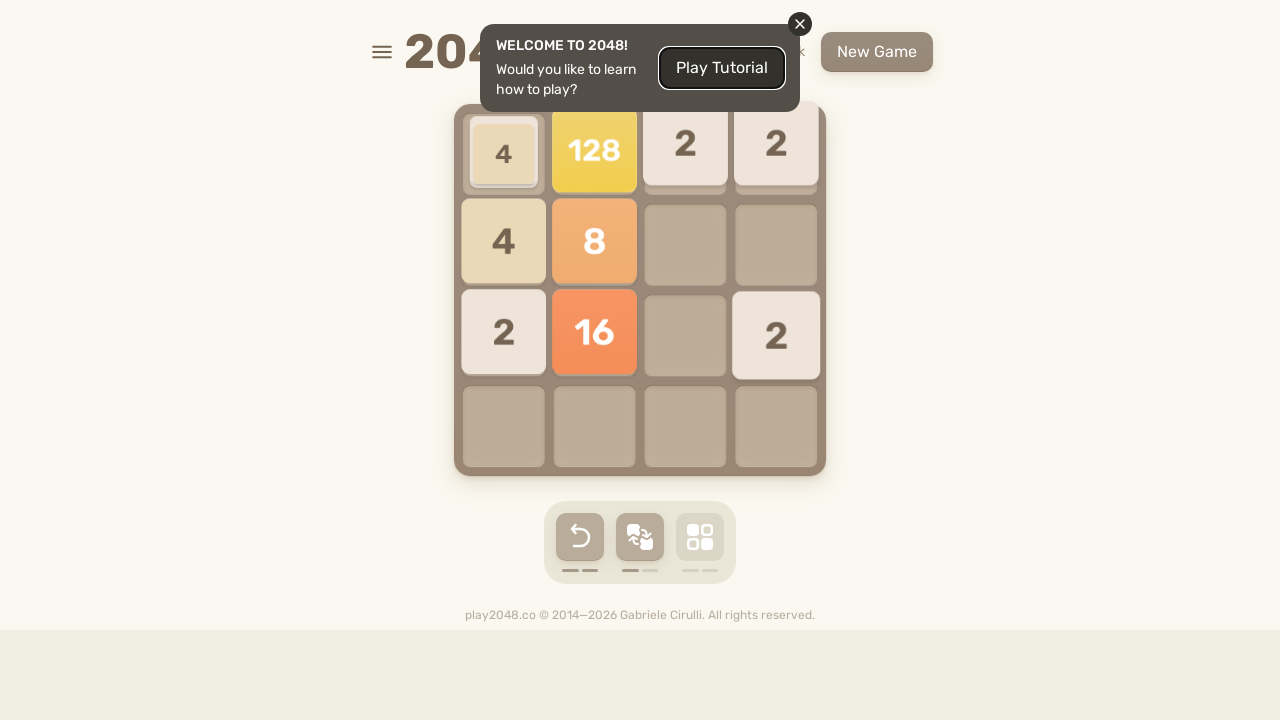

Pressed ArrowRight to move tiles in 2048 game
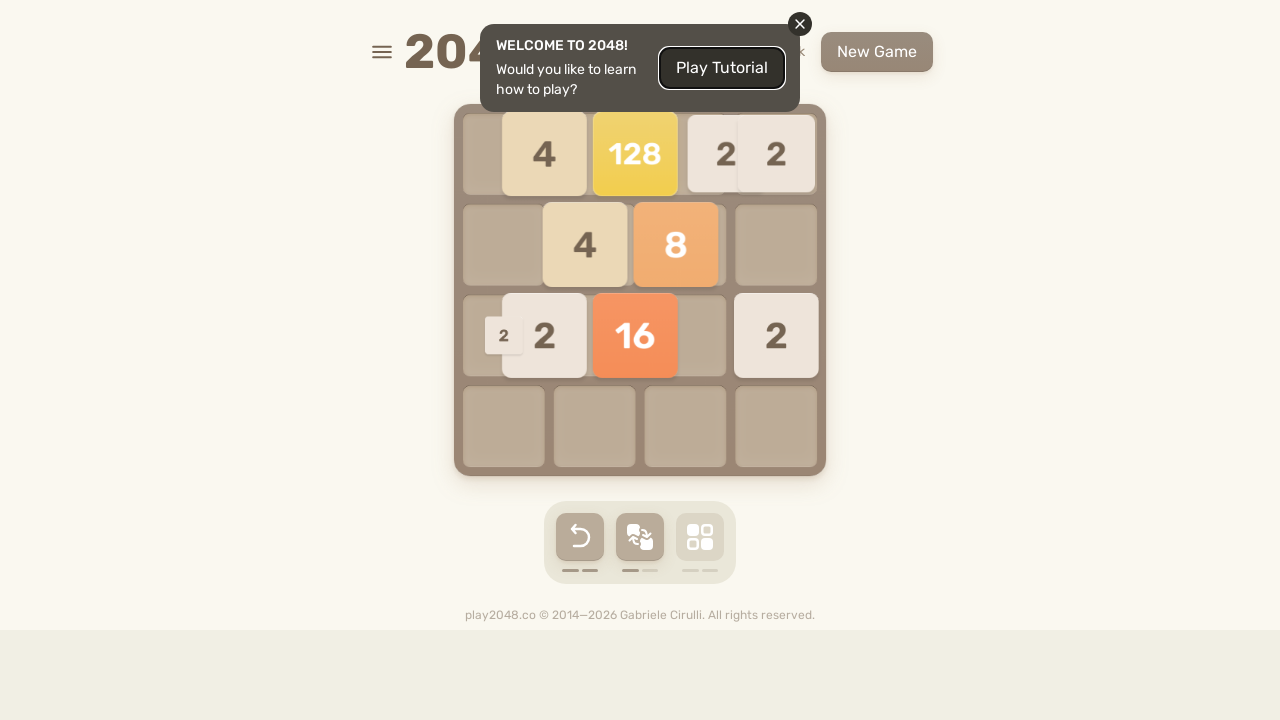

Checked if game over - found 0 game-over element(s)
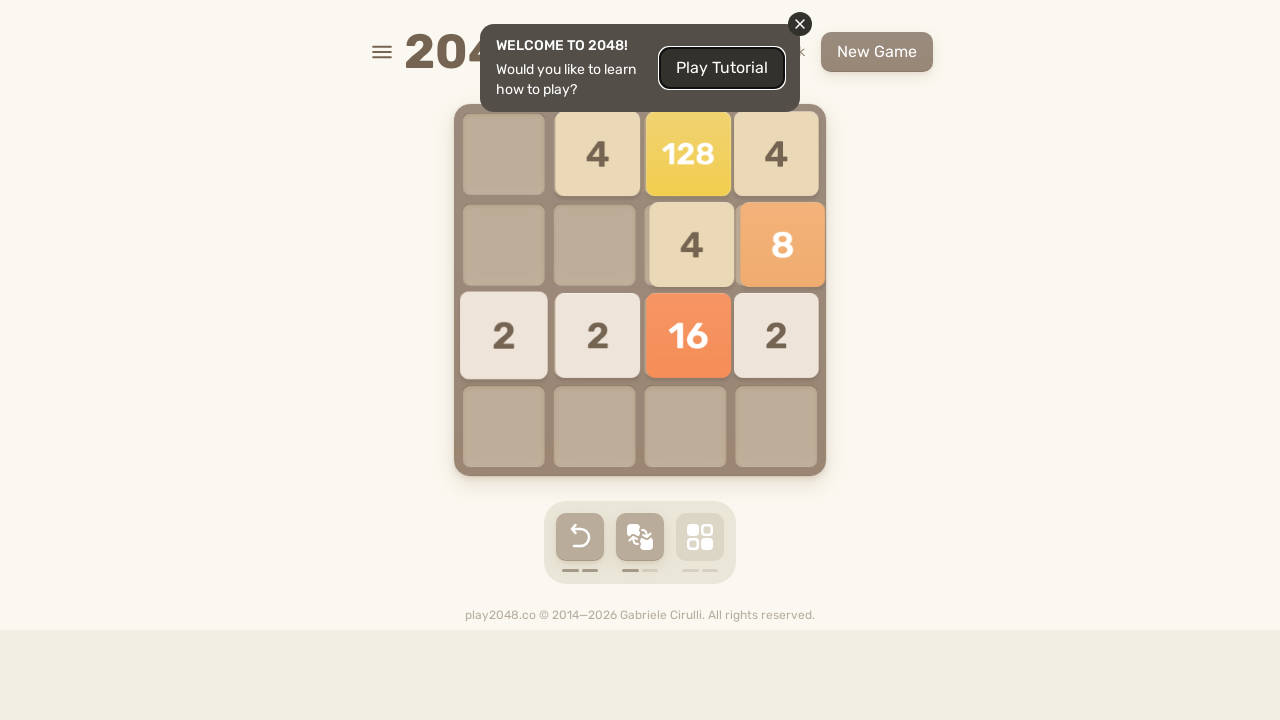

Pressed ArrowDown to move tiles in 2048 game
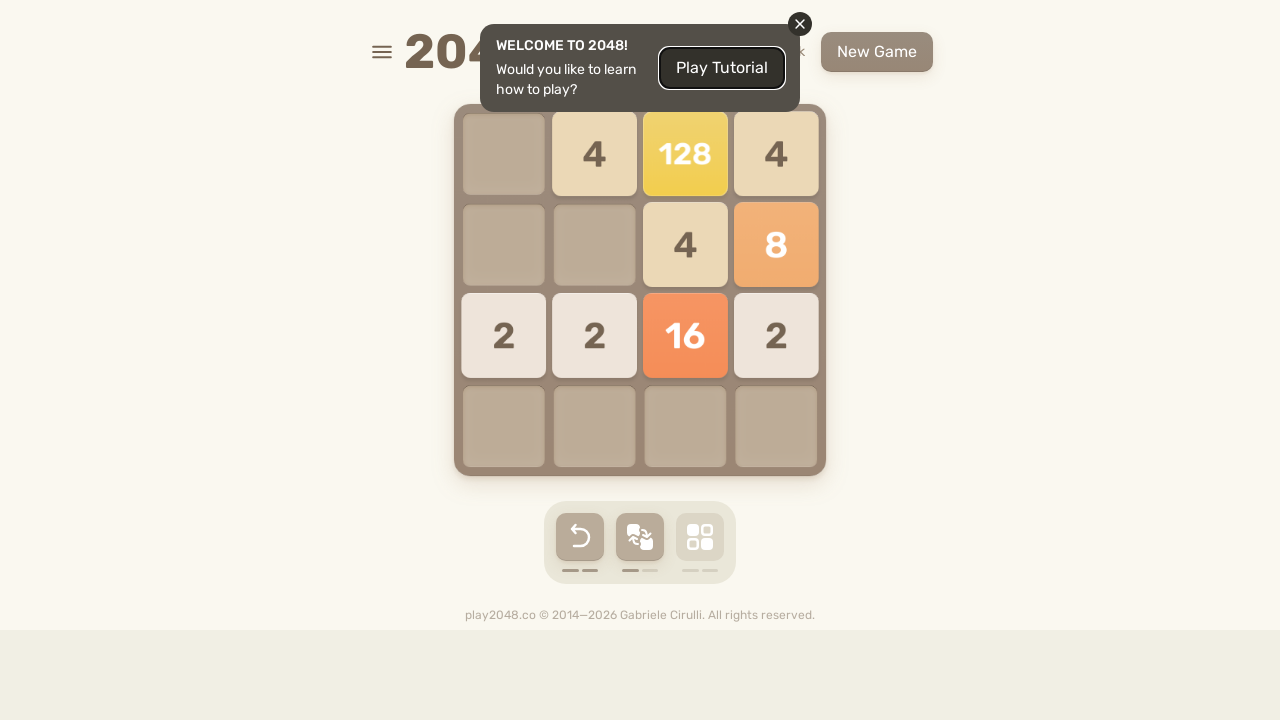

Checked if game over - found 0 game-over element(s)
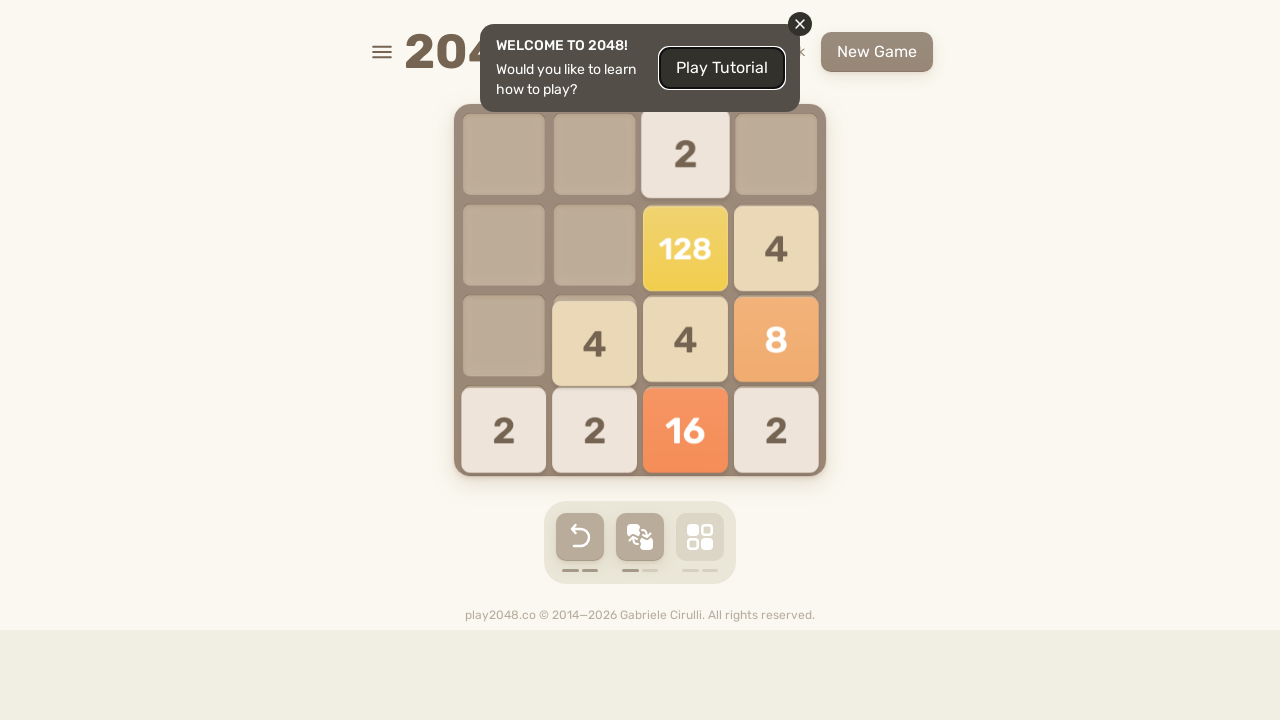

Pressed ArrowLeft to move tiles in 2048 game
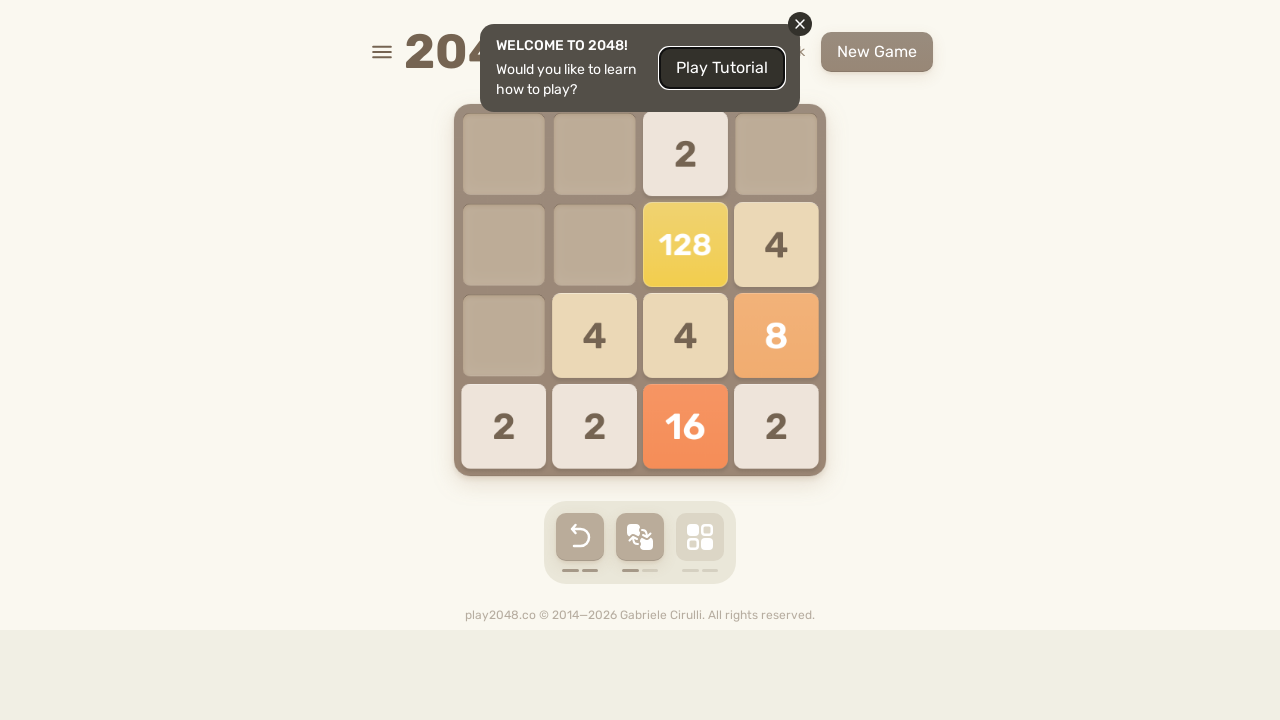

Checked if game over - found 0 game-over element(s)
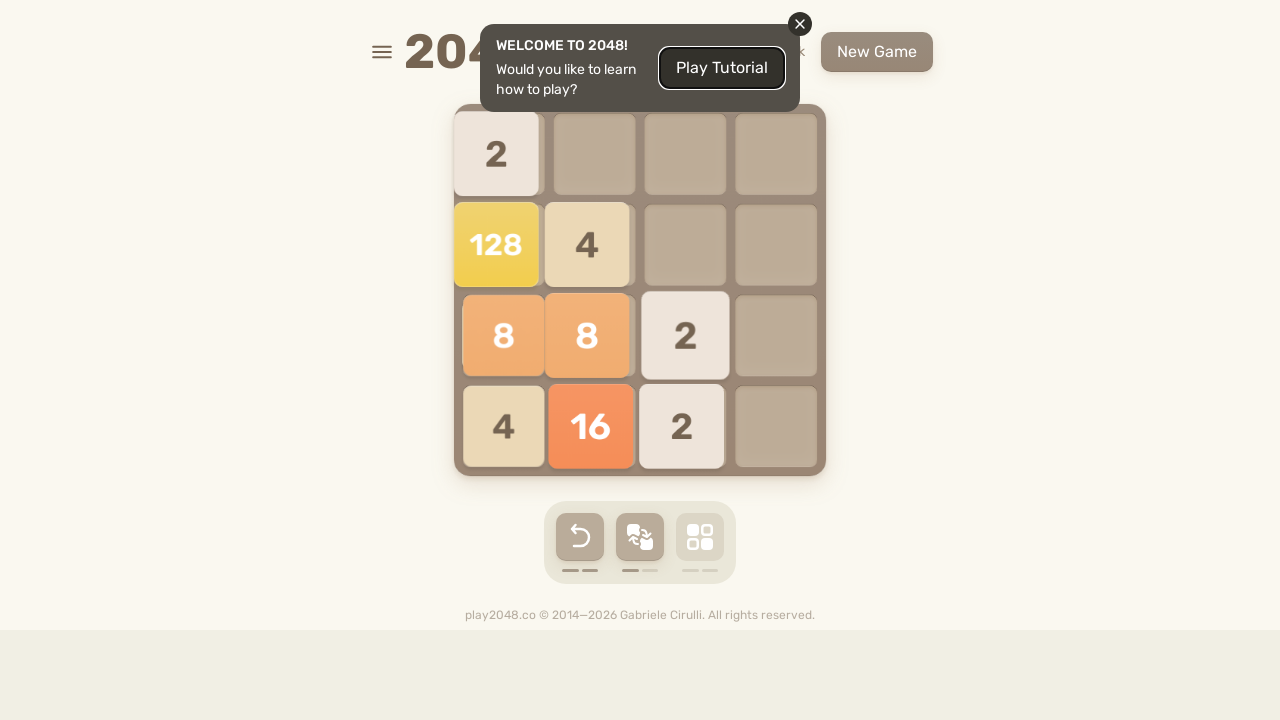

Pressed ArrowUp to move tiles in 2048 game
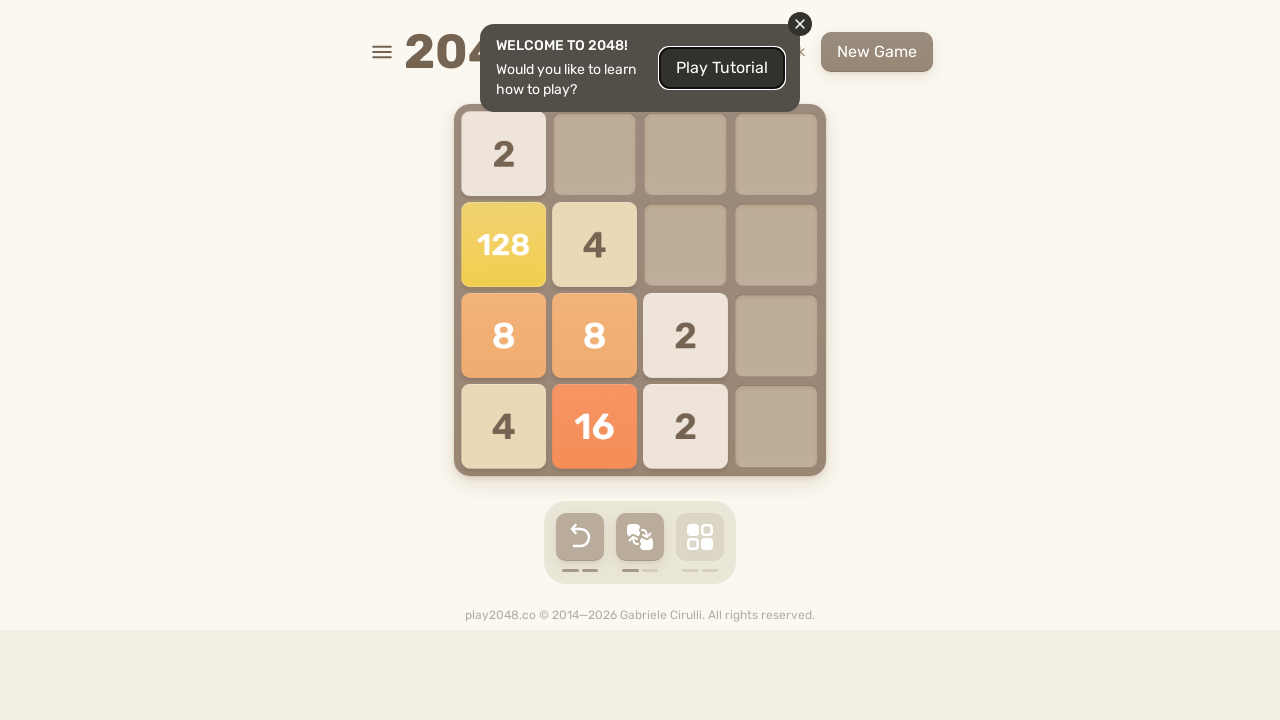

Checked if game over - found 0 game-over element(s)
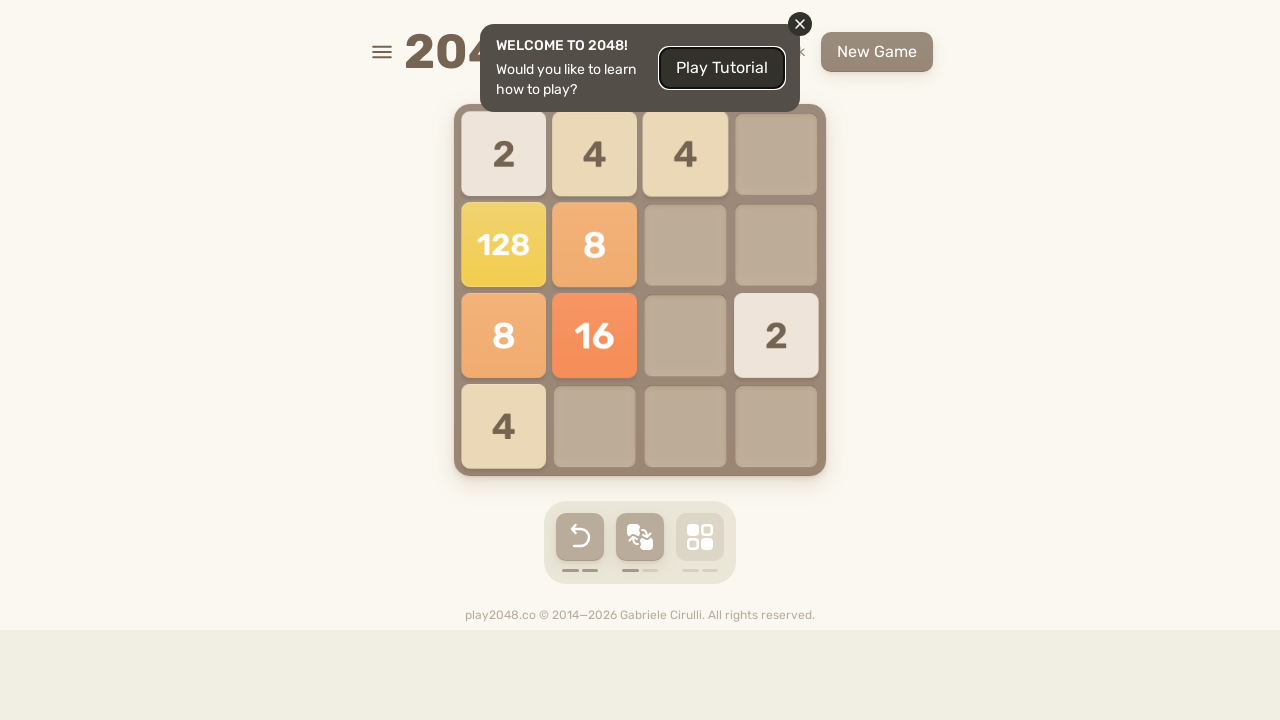

Pressed ArrowRight to move tiles in 2048 game
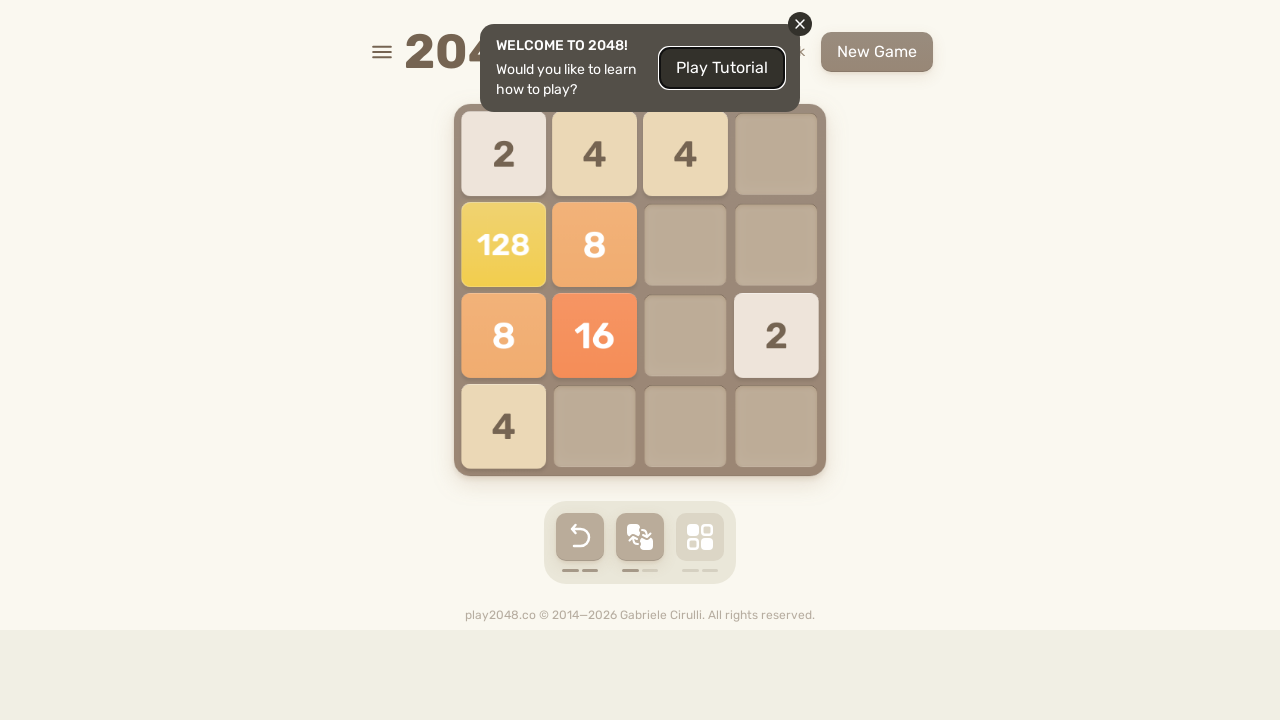

Checked if game over - found 0 game-over element(s)
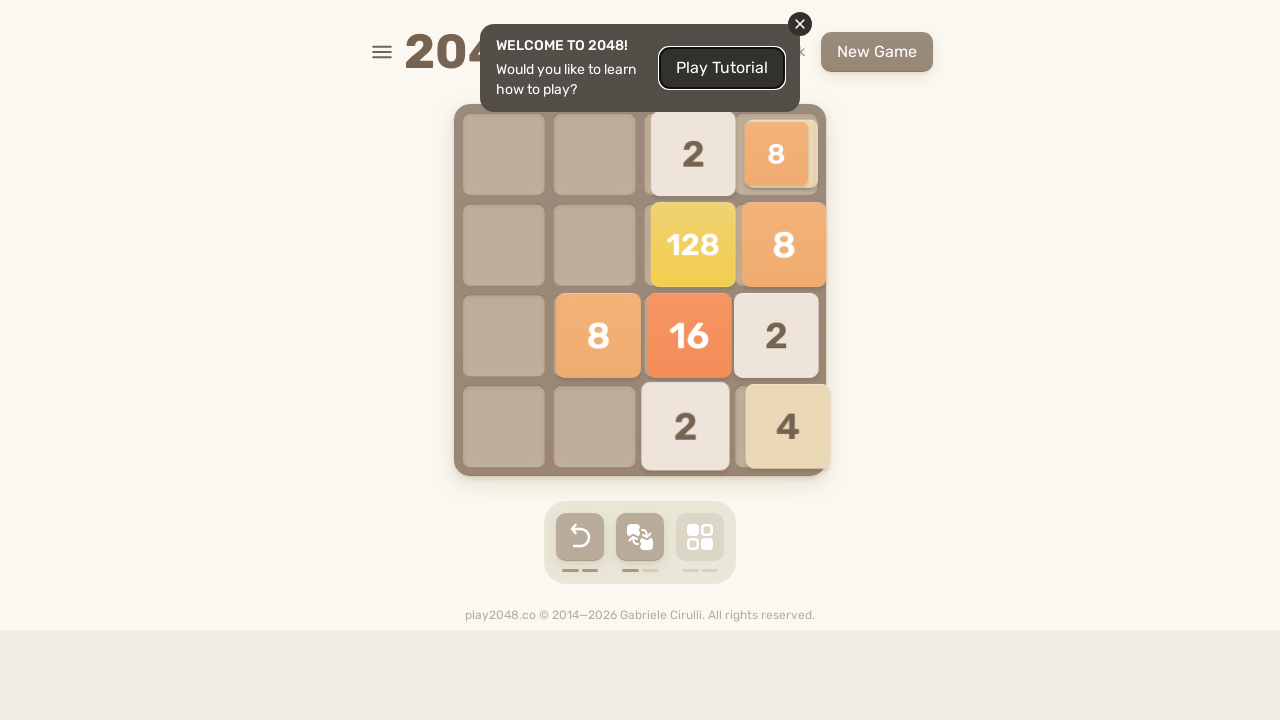

Pressed ArrowDown to move tiles in 2048 game
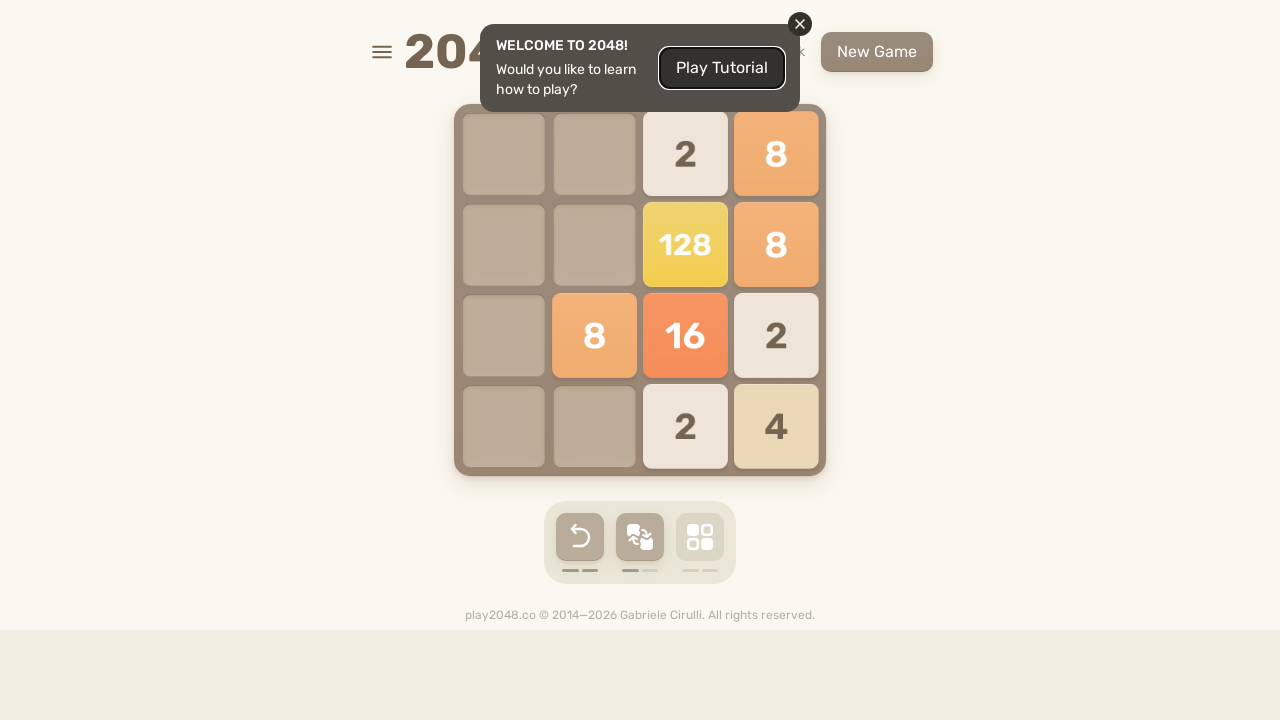

Checked if game over - found 0 game-over element(s)
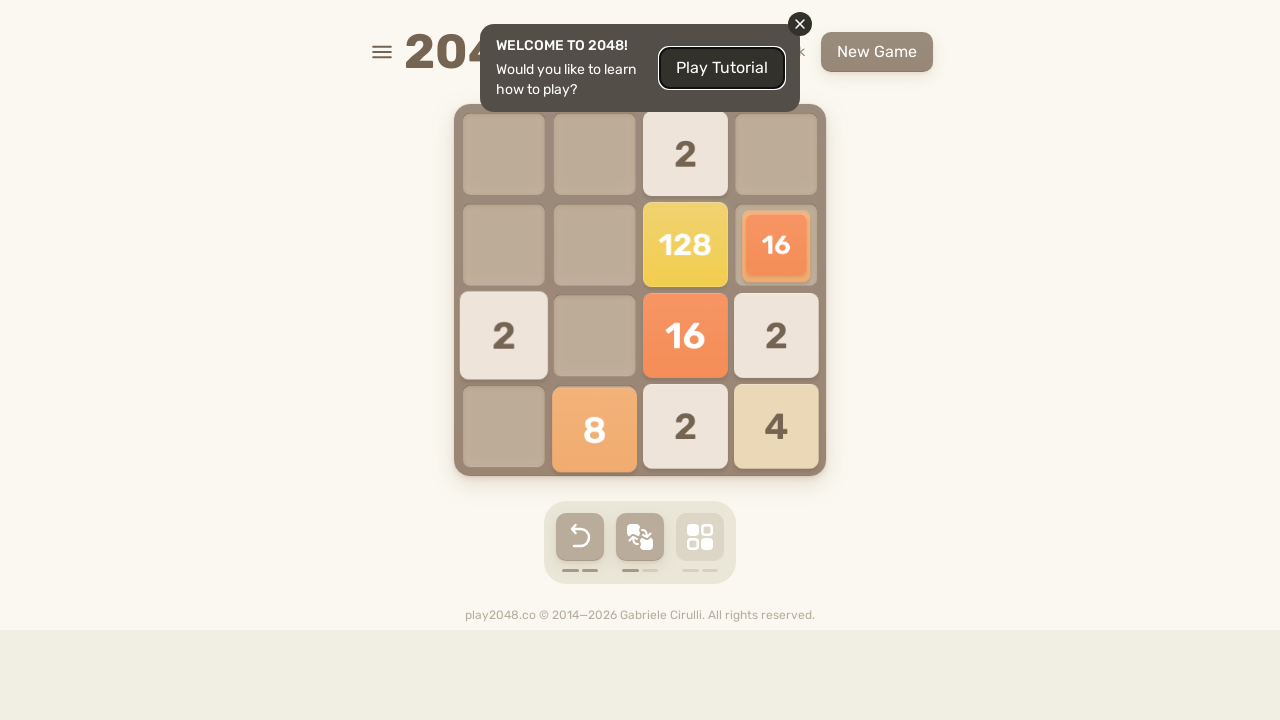

Pressed ArrowLeft to move tiles in 2048 game
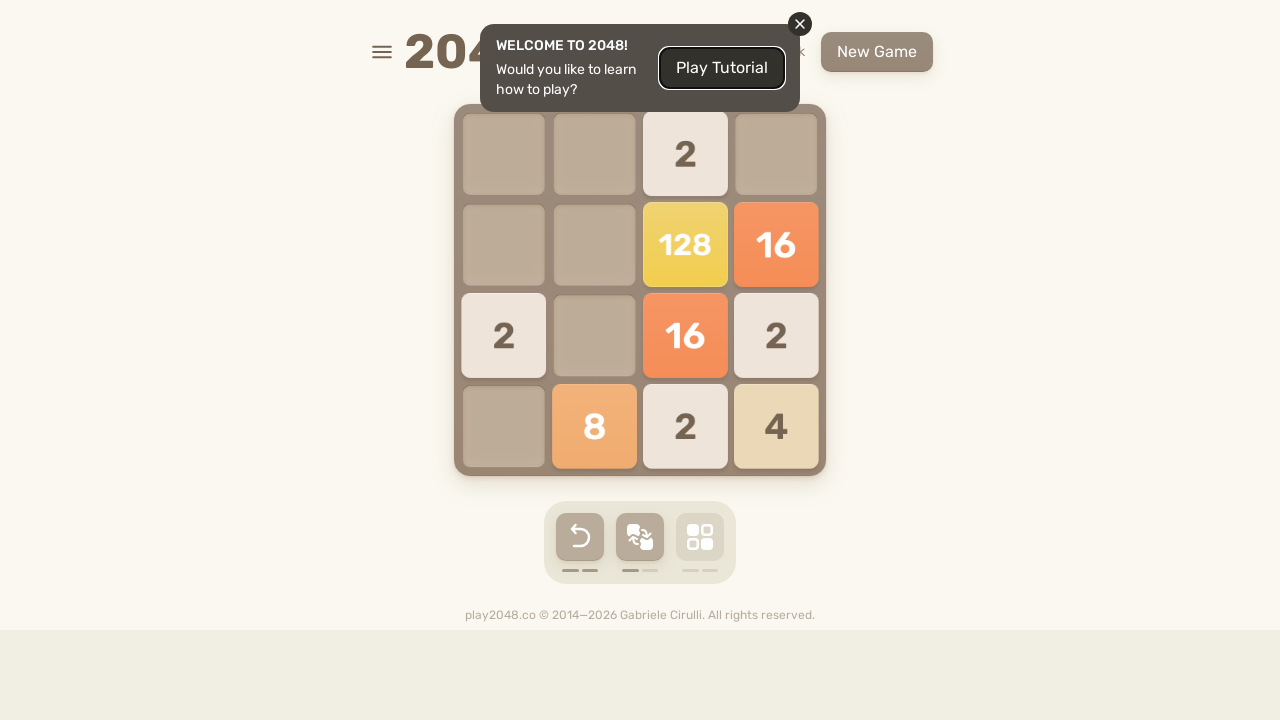

Checked if game over - found 0 game-over element(s)
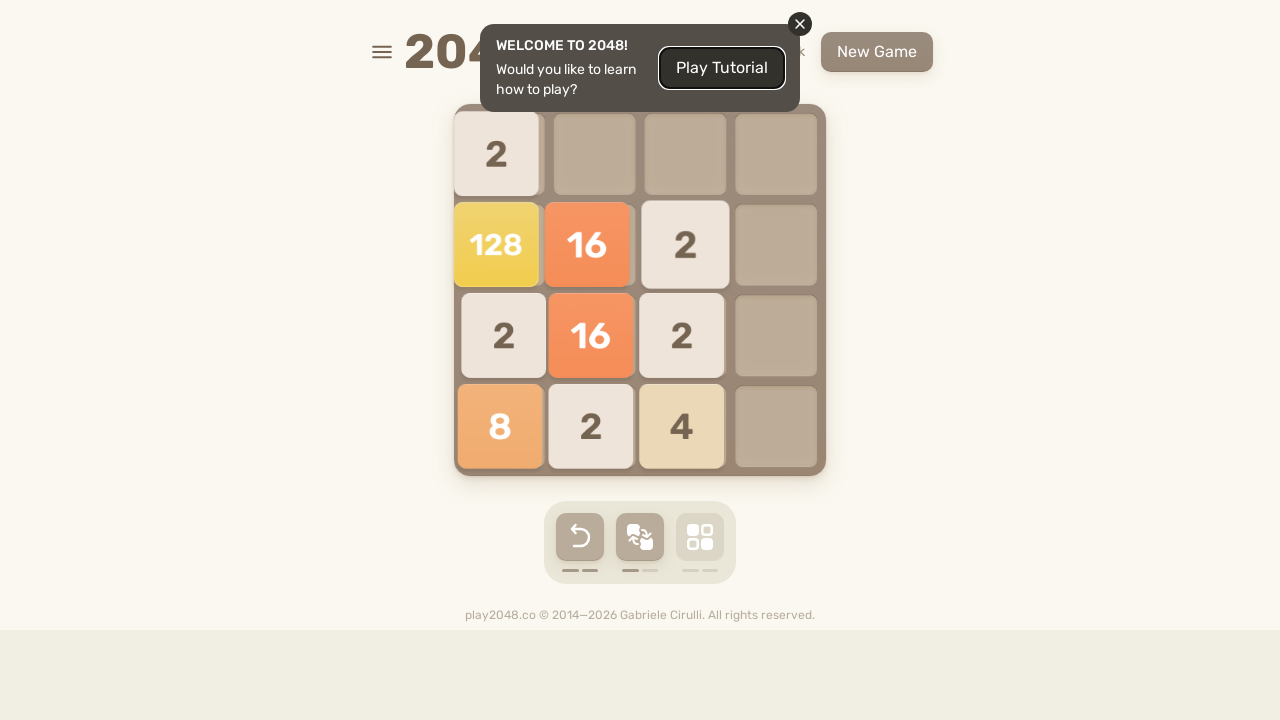

Pressed ArrowUp to move tiles in 2048 game
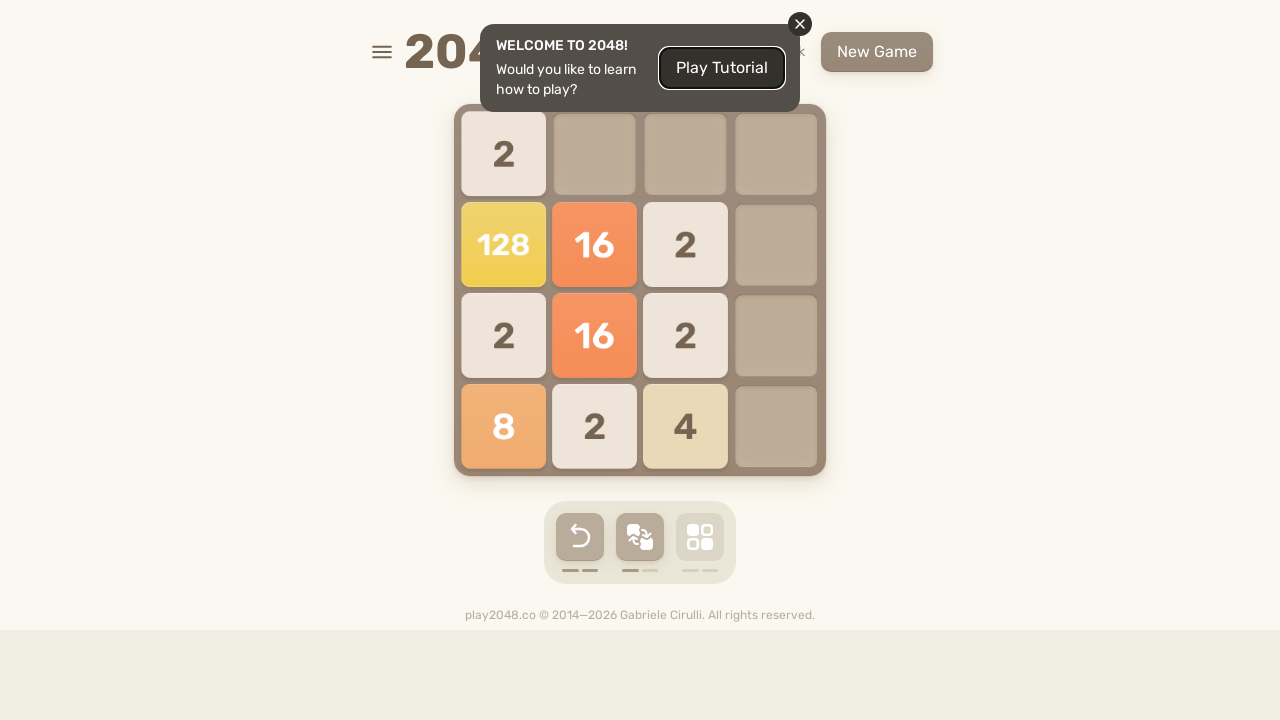

Checked if game over - found 0 game-over element(s)
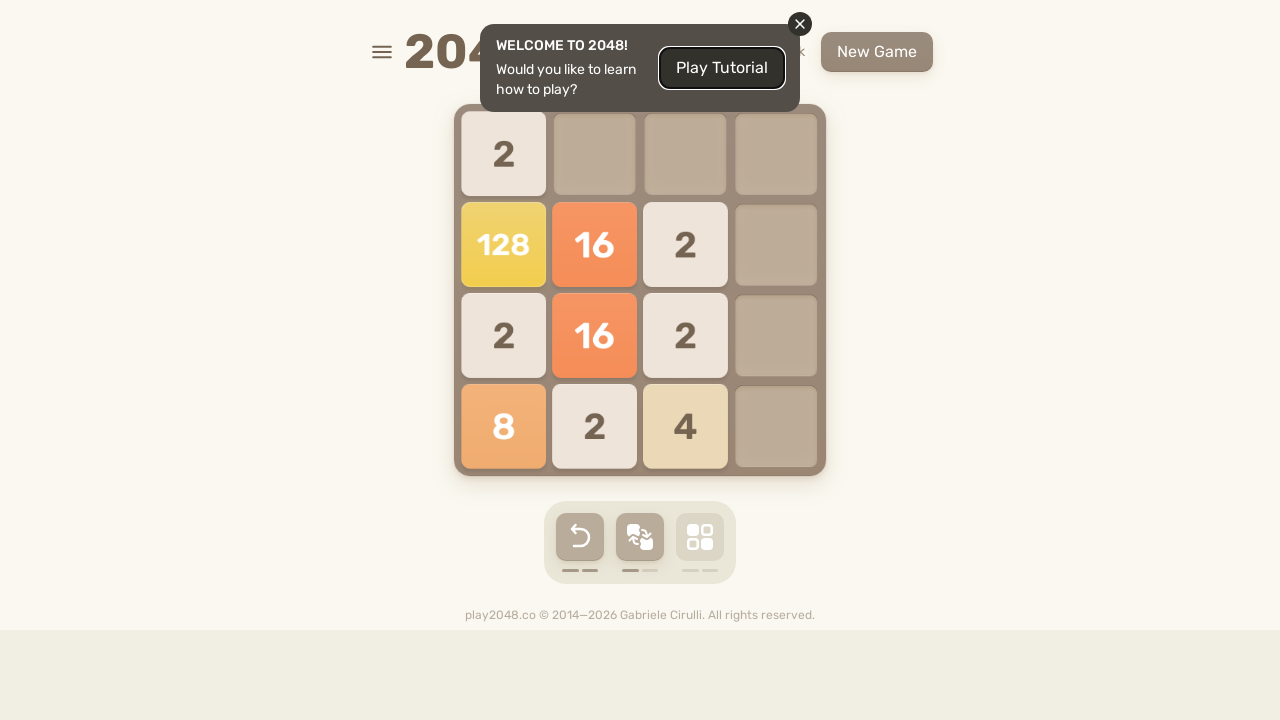

Pressed ArrowRight to move tiles in 2048 game
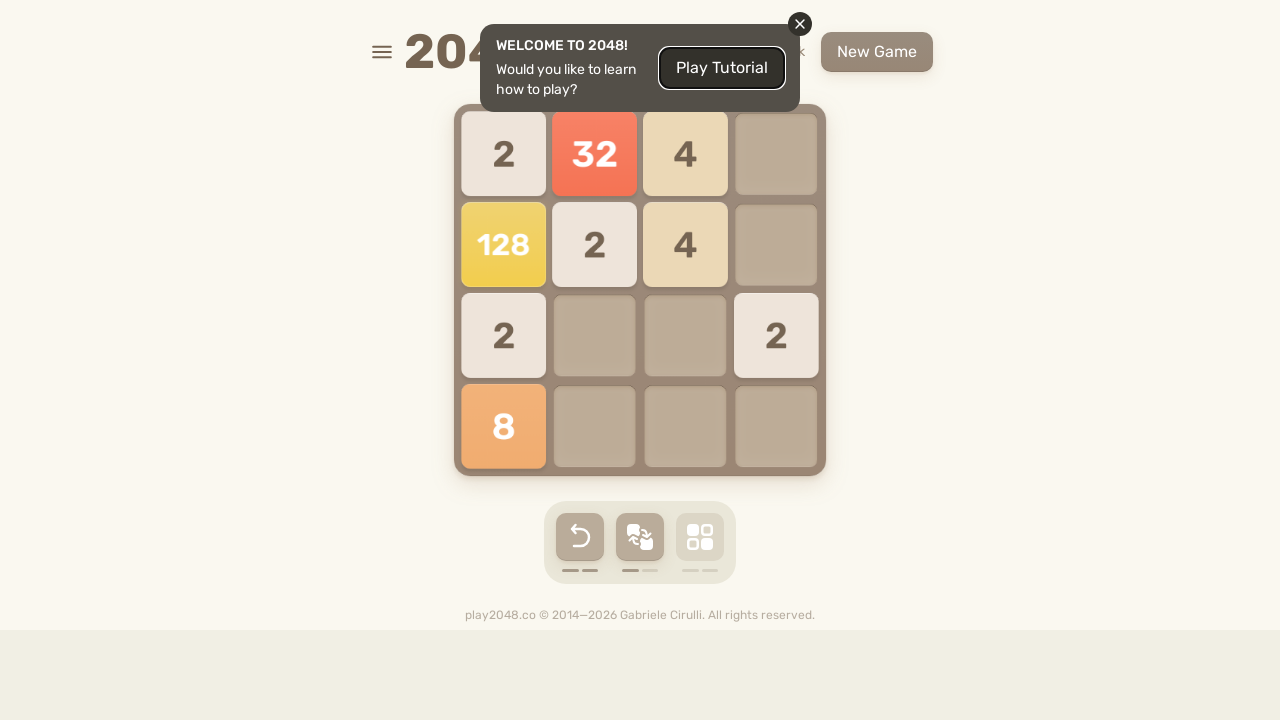

Checked if game over - found 0 game-over element(s)
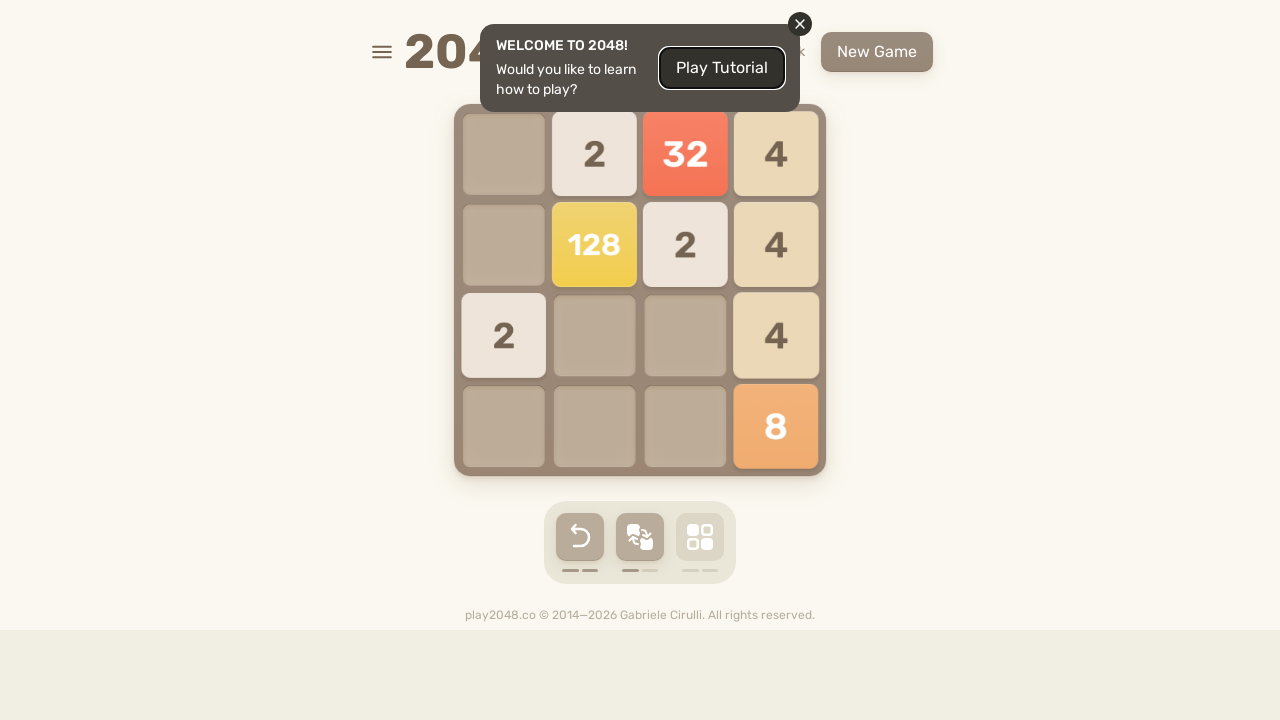

Pressed ArrowDown to move tiles in 2048 game
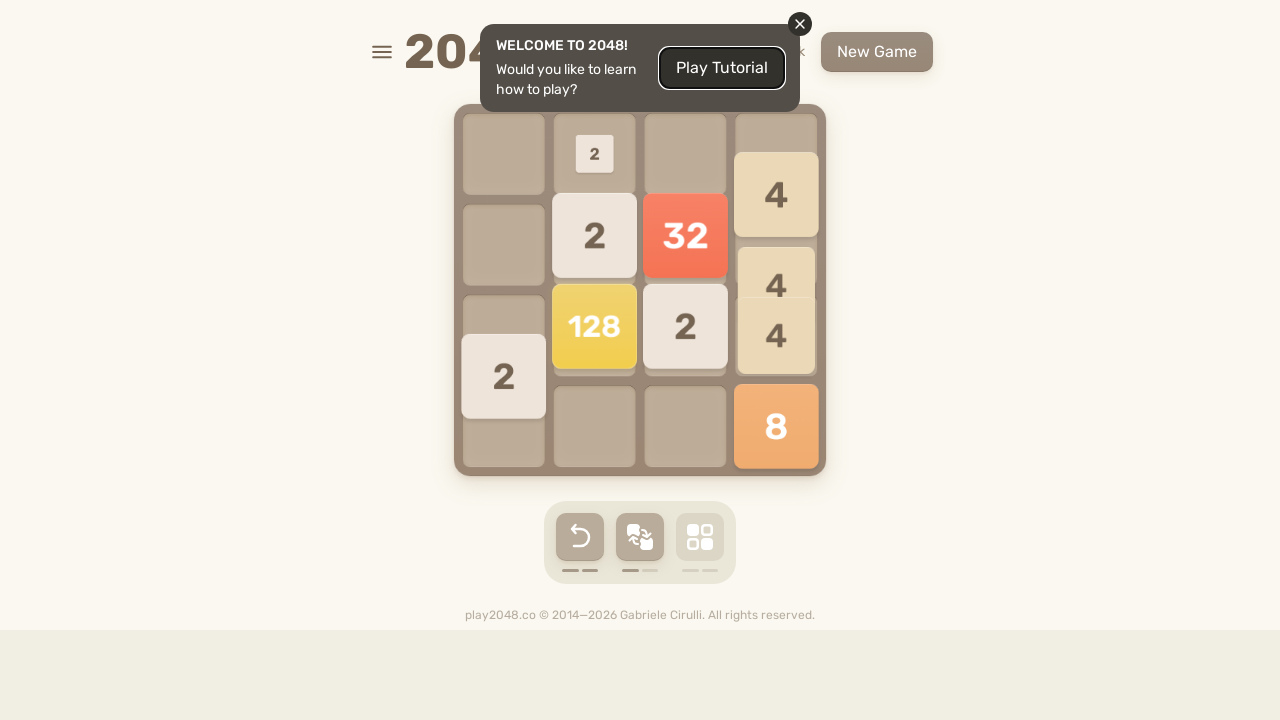

Checked if game over - found 0 game-over element(s)
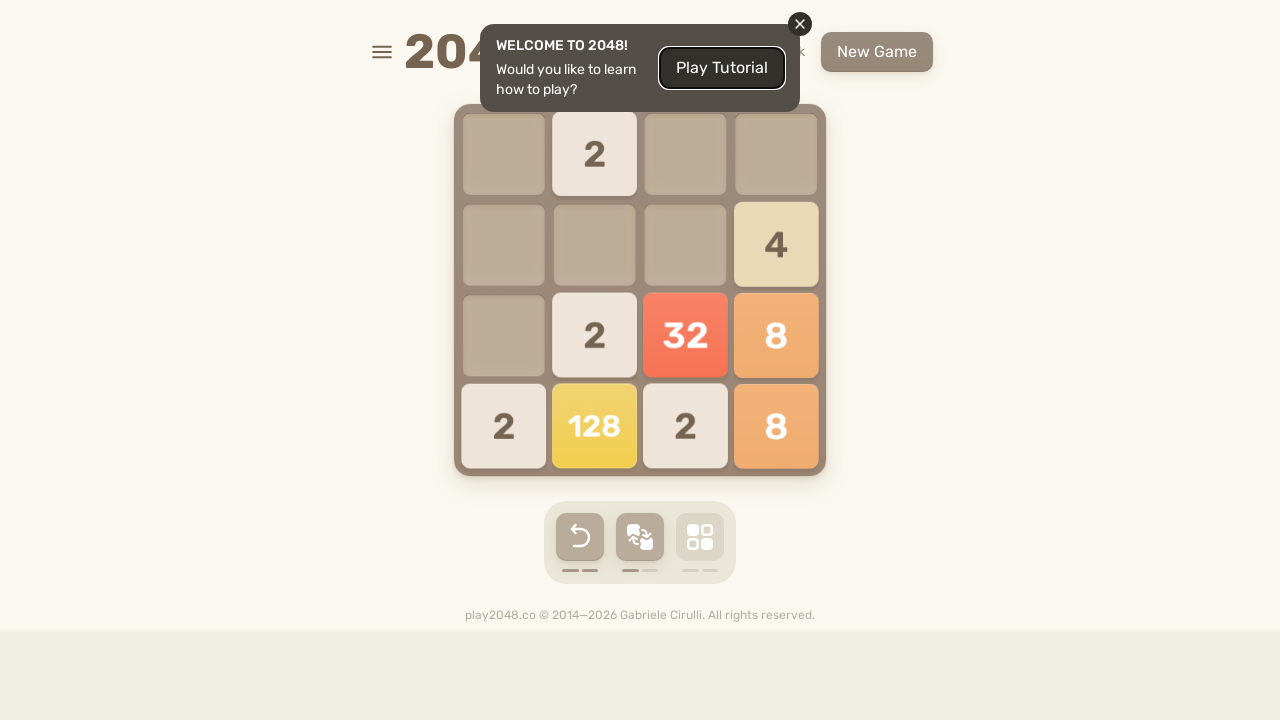

Pressed ArrowLeft to move tiles in 2048 game
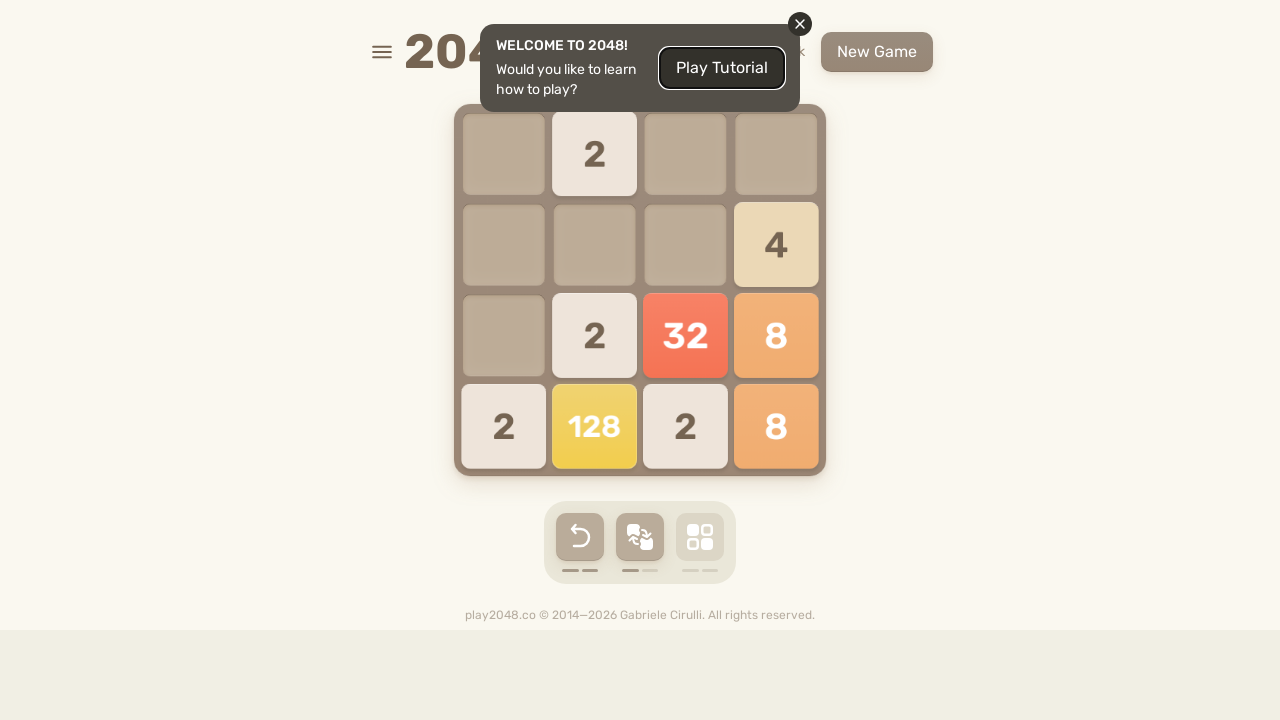

Checked if game over - found 0 game-over element(s)
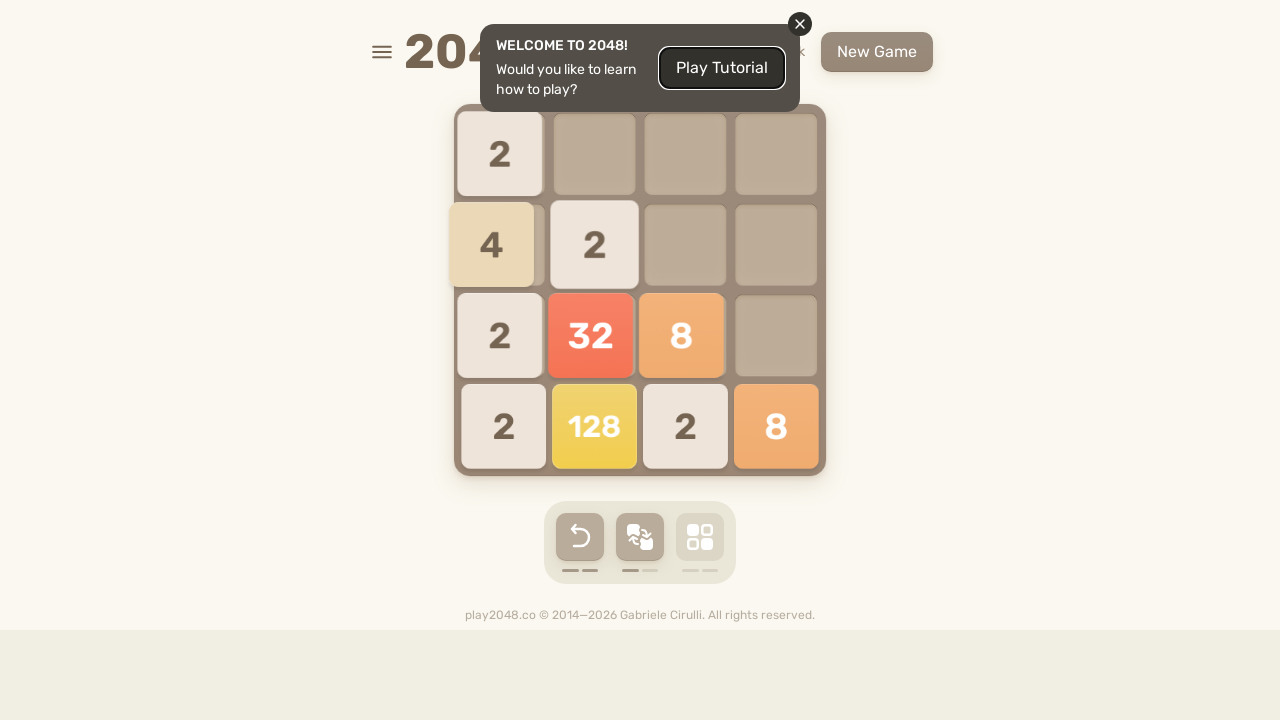

Pressed ArrowUp to move tiles in 2048 game
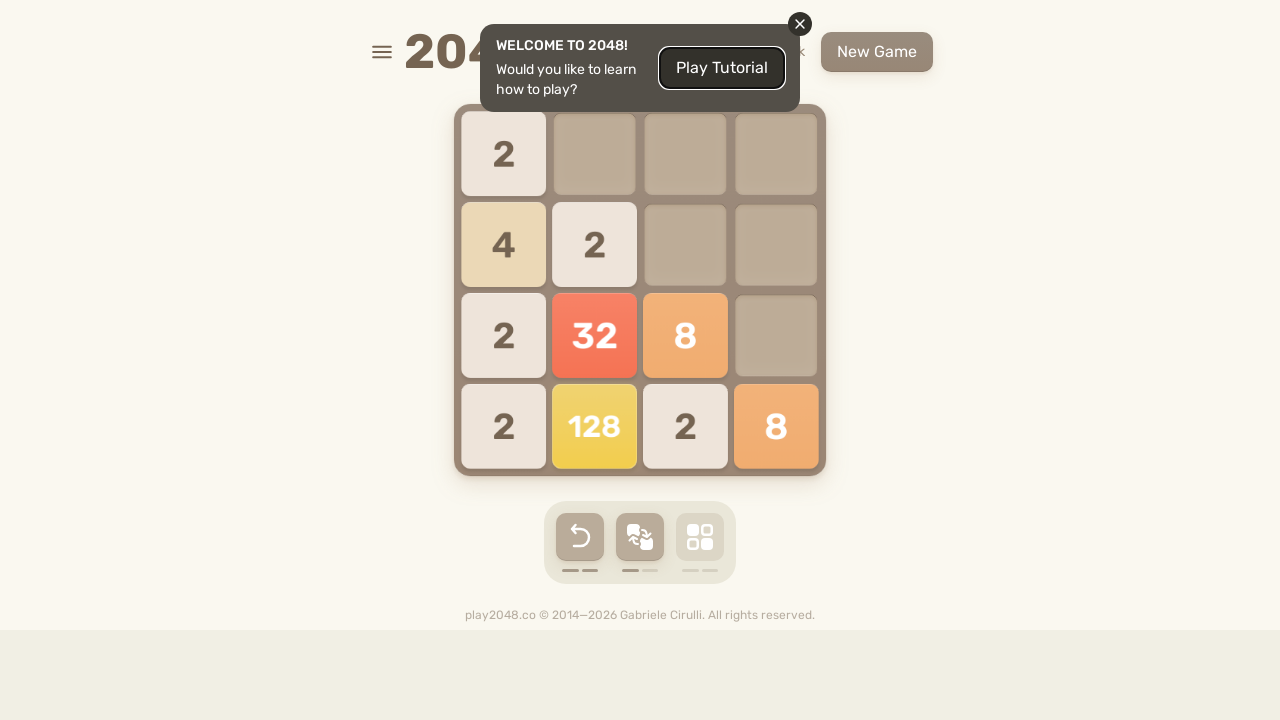

Checked if game over - found 0 game-over element(s)
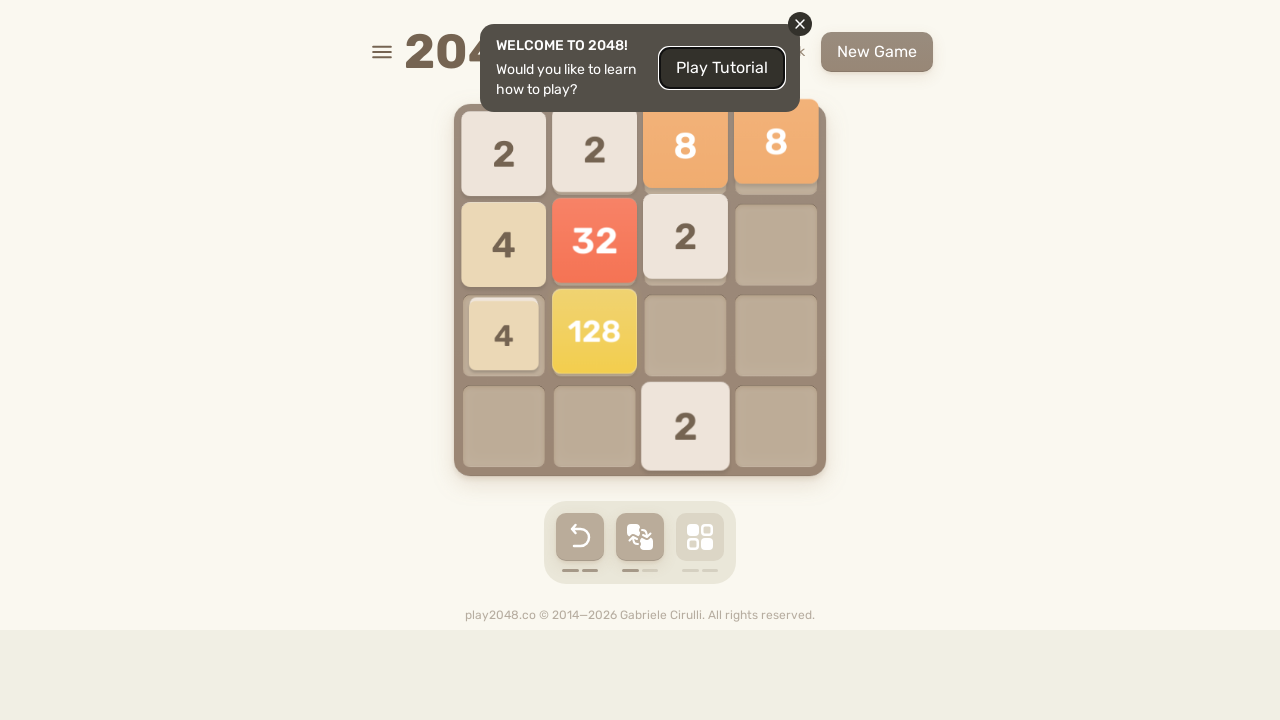

Pressed ArrowRight to move tiles in 2048 game
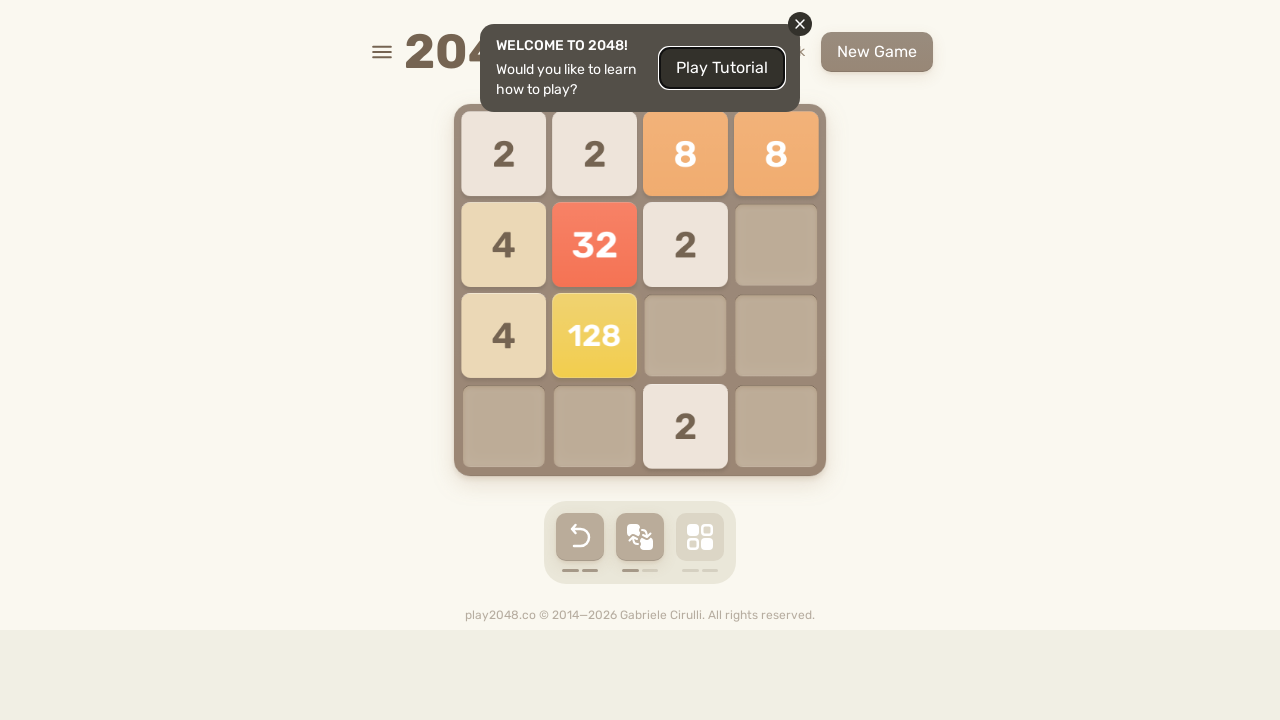

Checked if game over - found 0 game-over element(s)
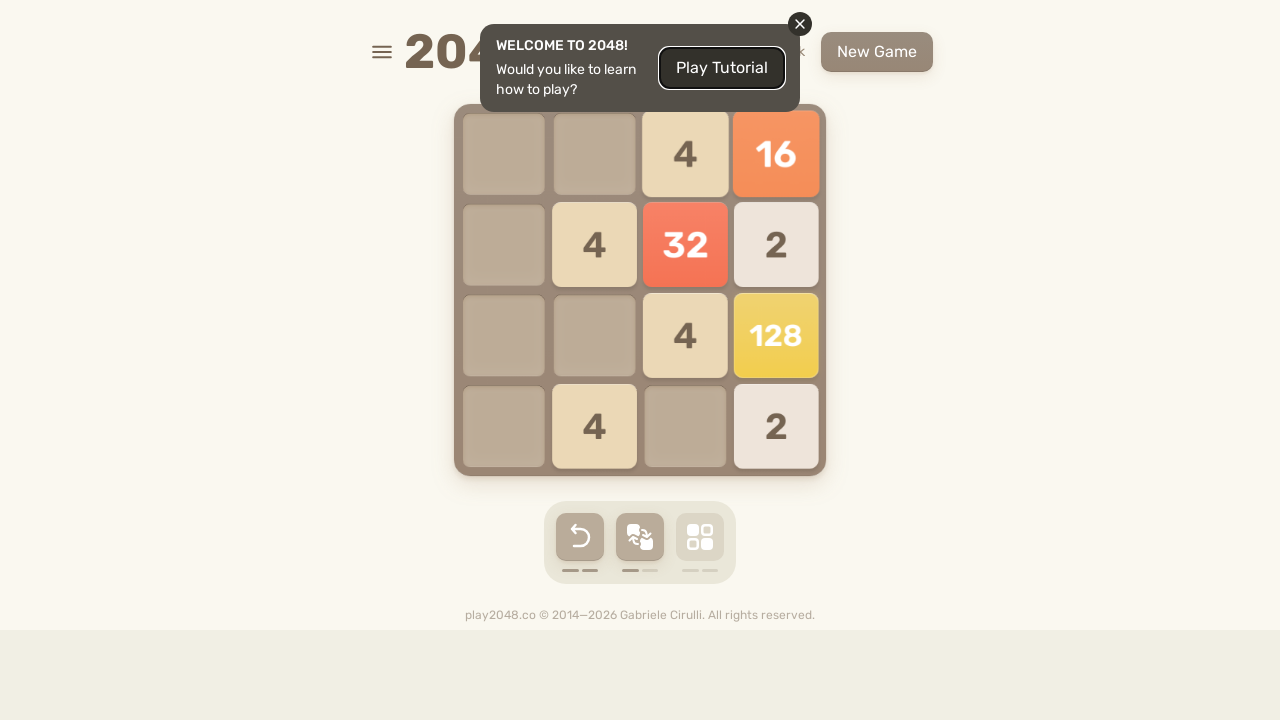

Pressed ArrowDown to move tiles in 2048 game
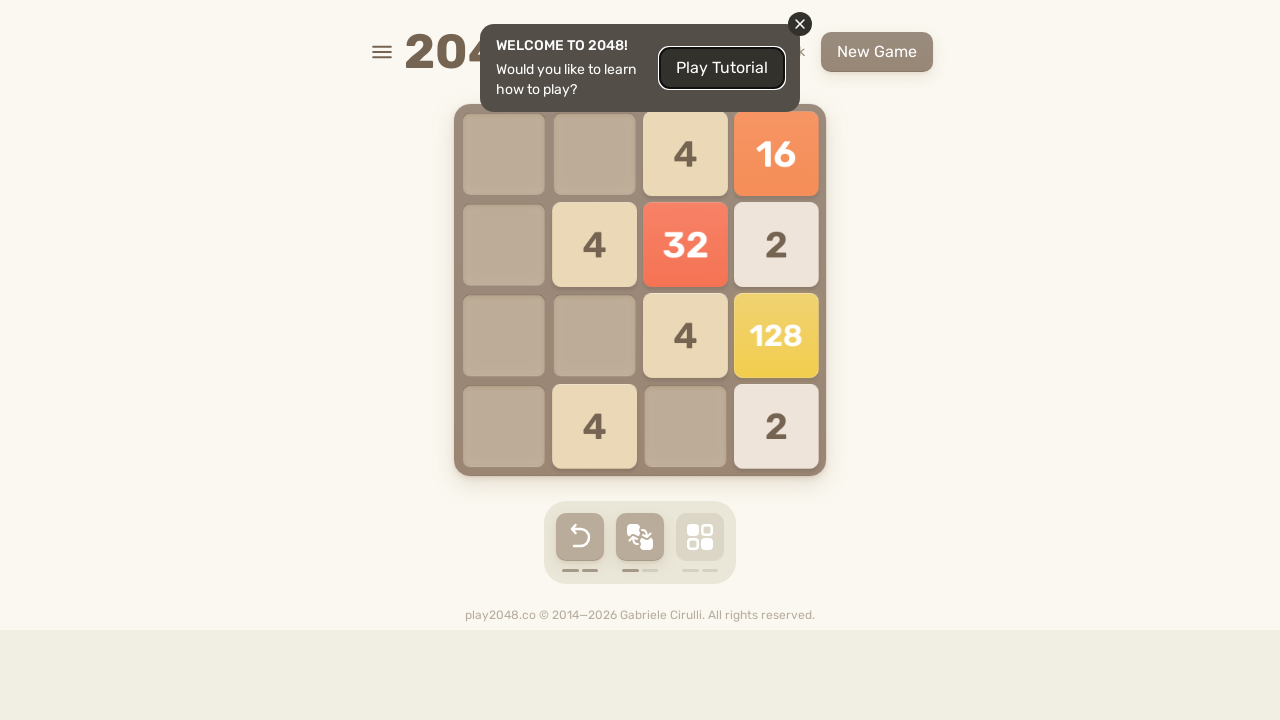

Checked if game over - found 0 game-over element(s)
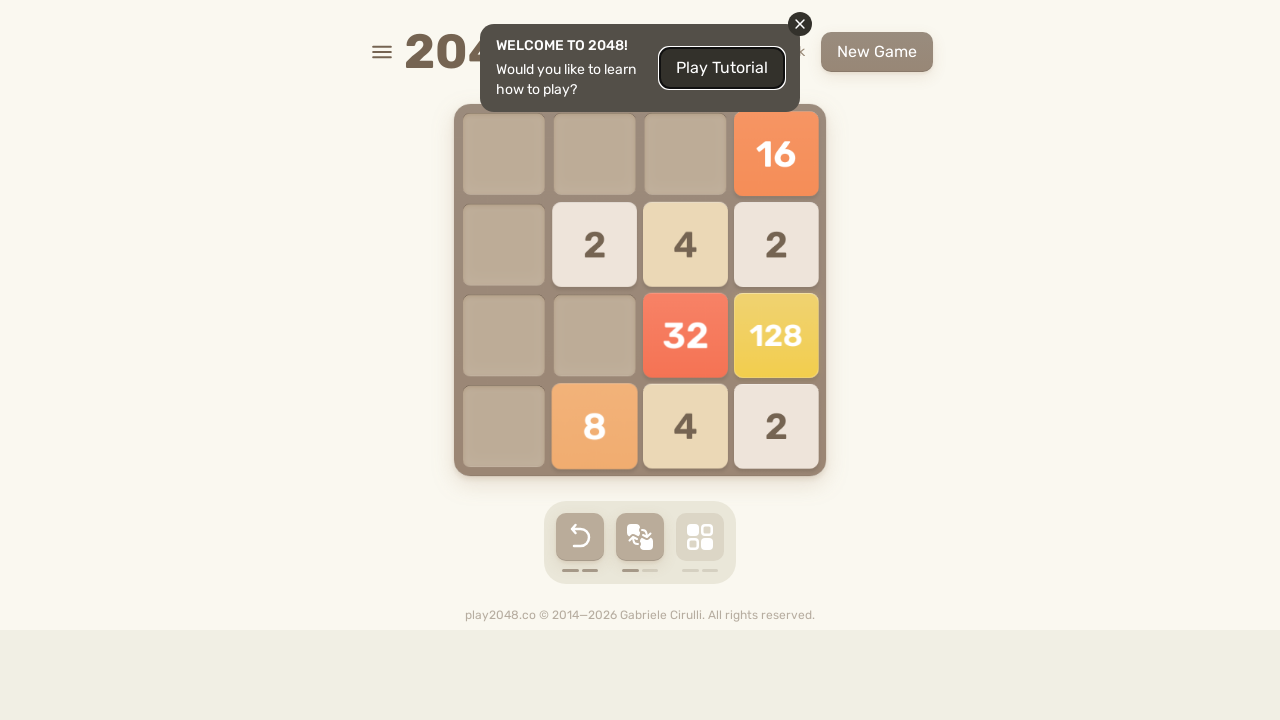

Pressed ArrowLeft to move tiles in 2048 game
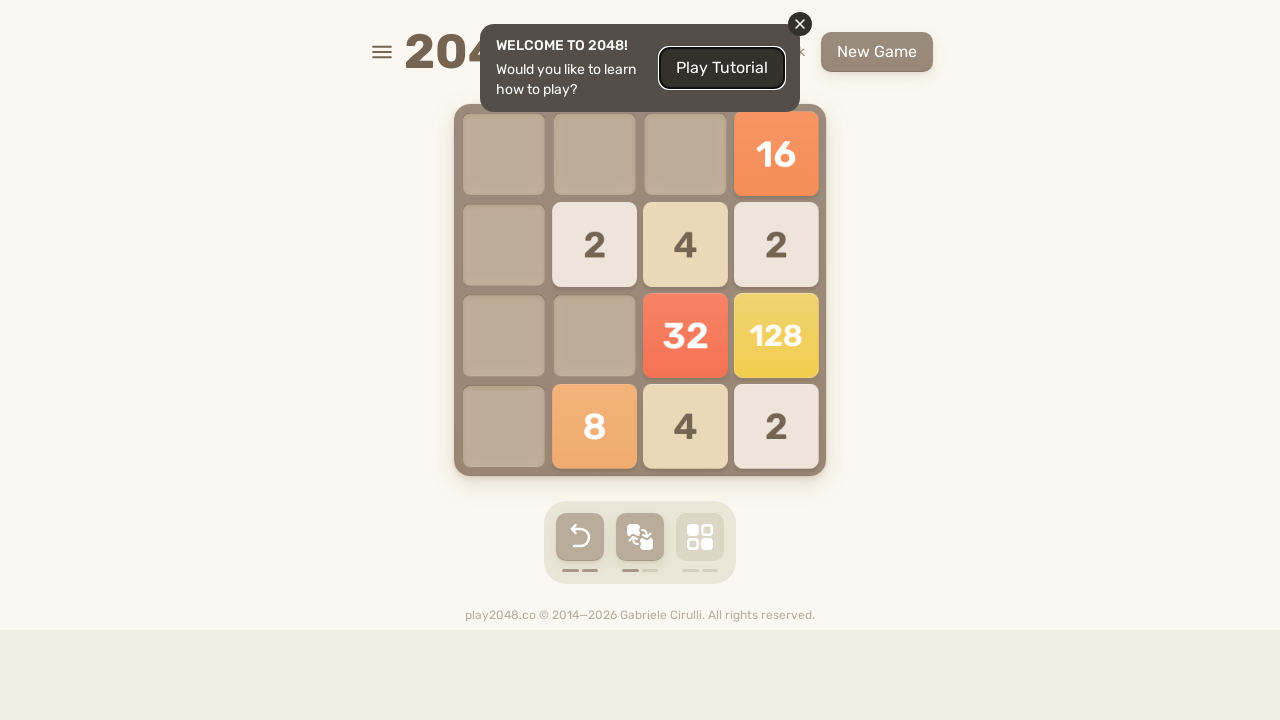

Checked if game over - found 0 game-over element(s)
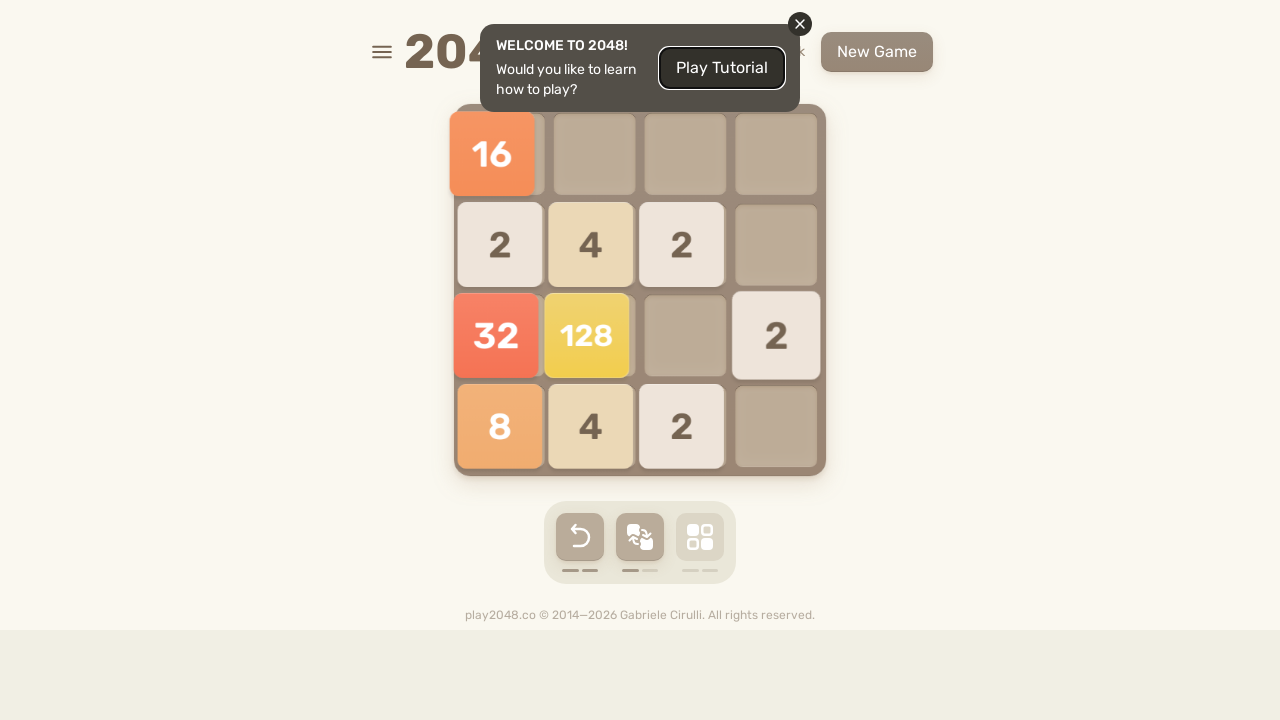

Pressed ArrowUp to move tiles in 2048 game
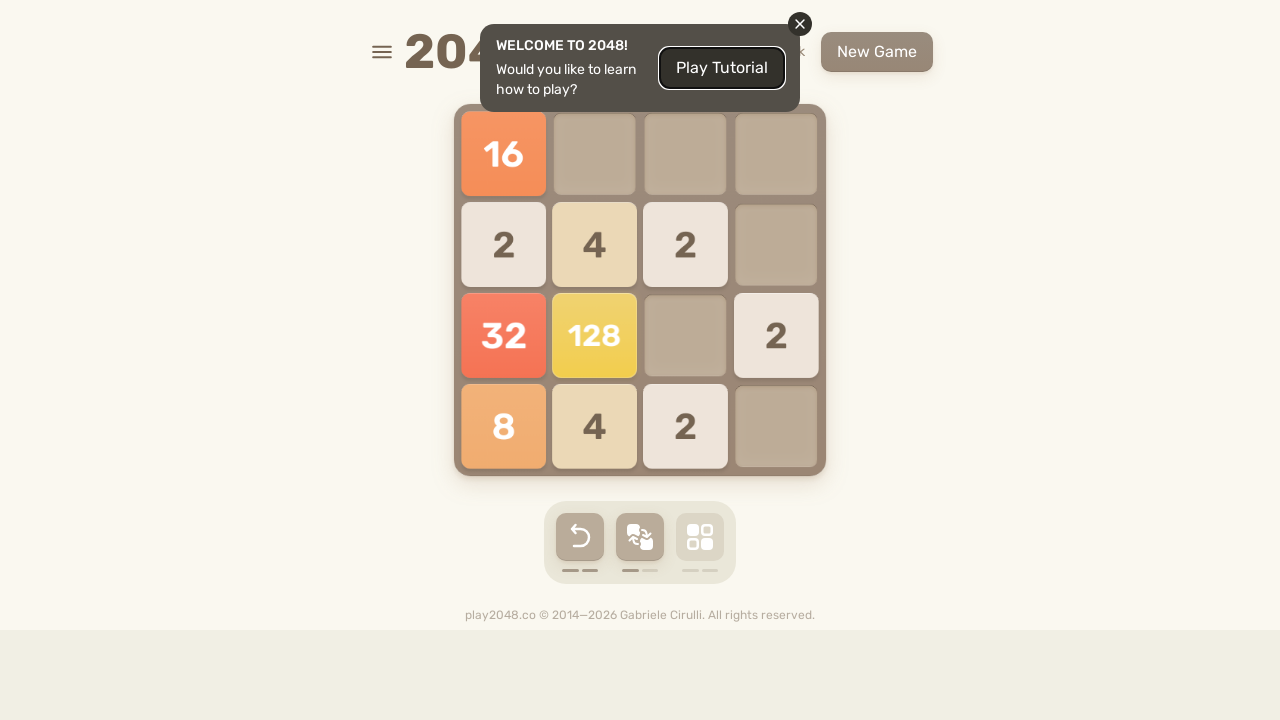

Checked if game over - found 0 game-over element(s)
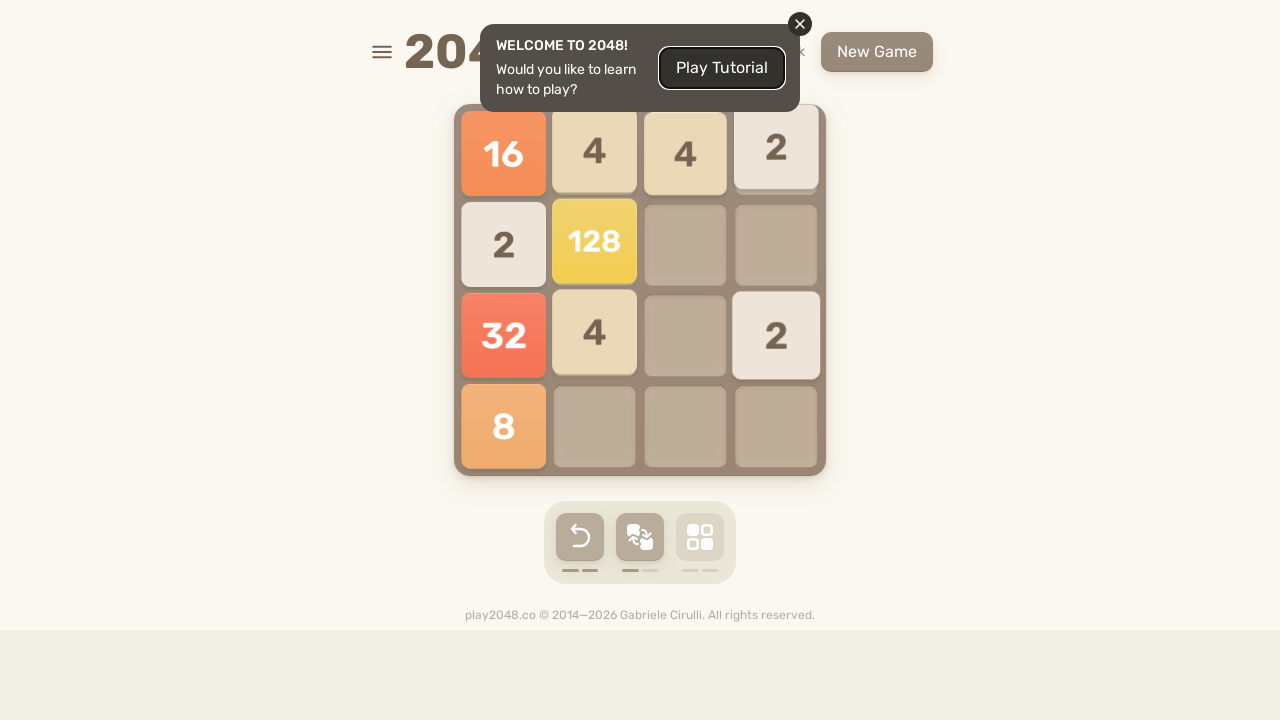

Pressed ArrowRight to move tiles in 2048 game
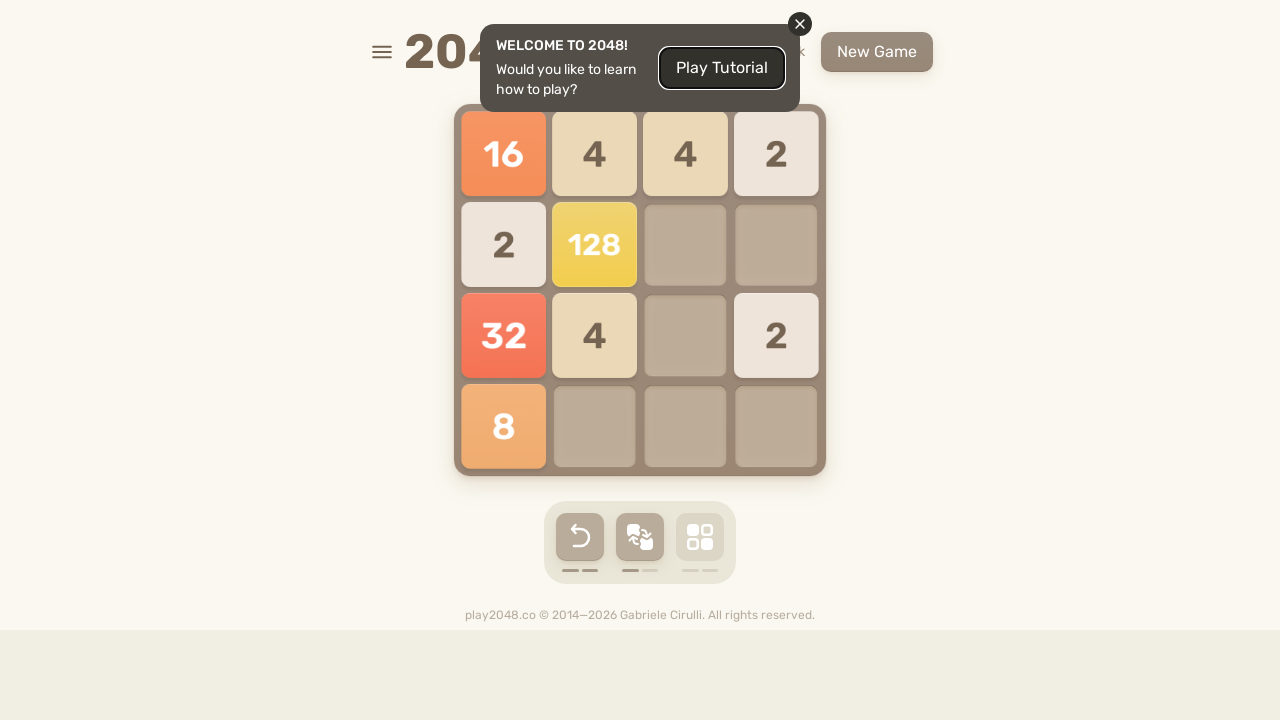

Checked if game over - found 0 game-over element(s)
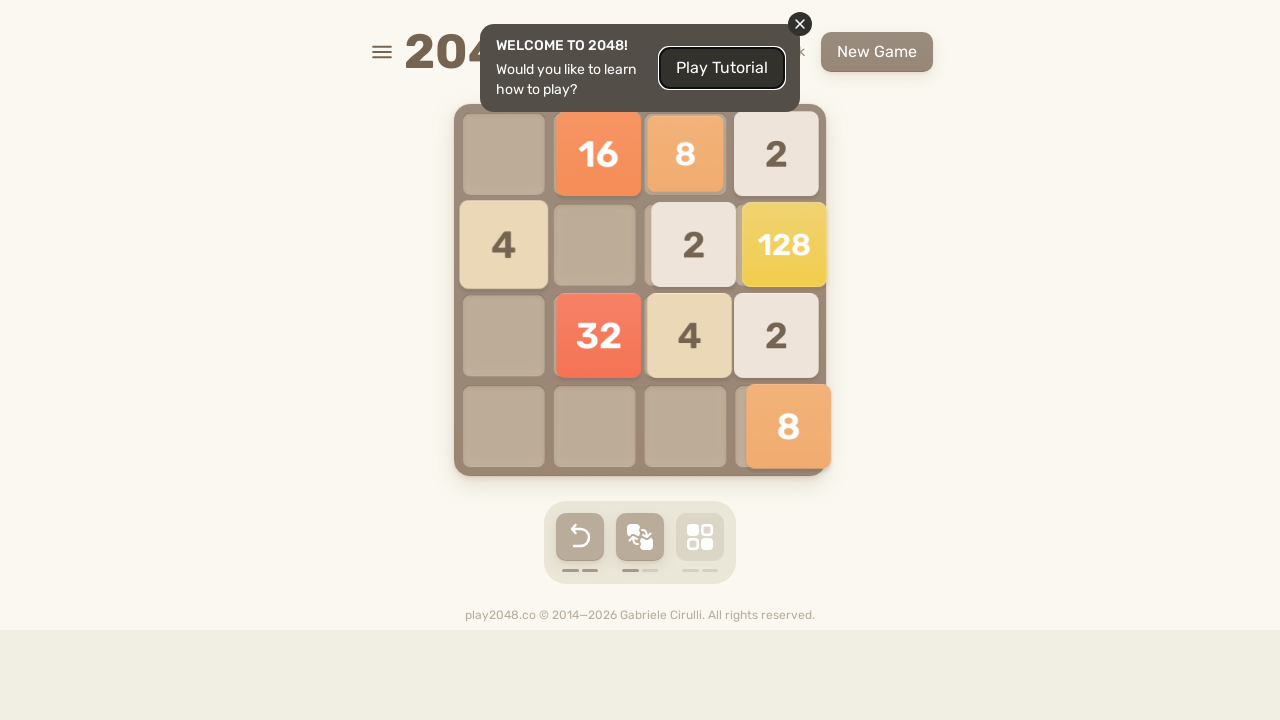

Pressed ArrowDown to move tiles in 2048 game
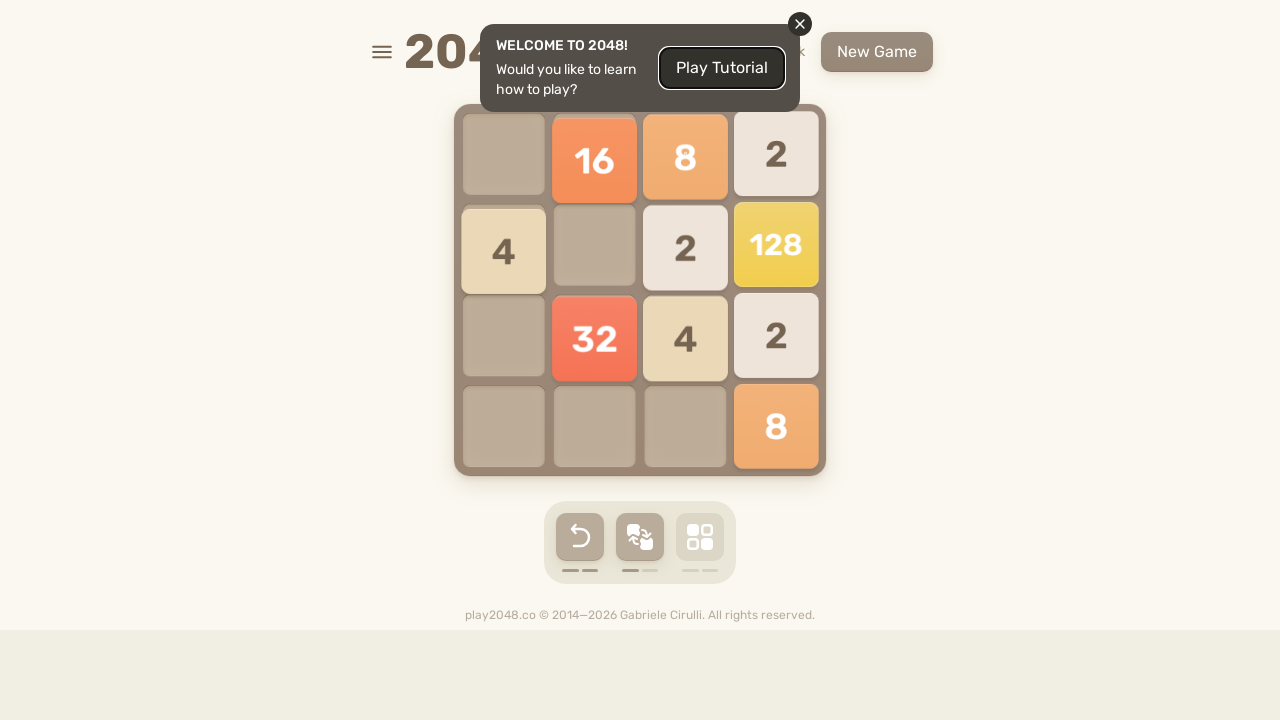

Checked if game over - found 0 game-over element(s)
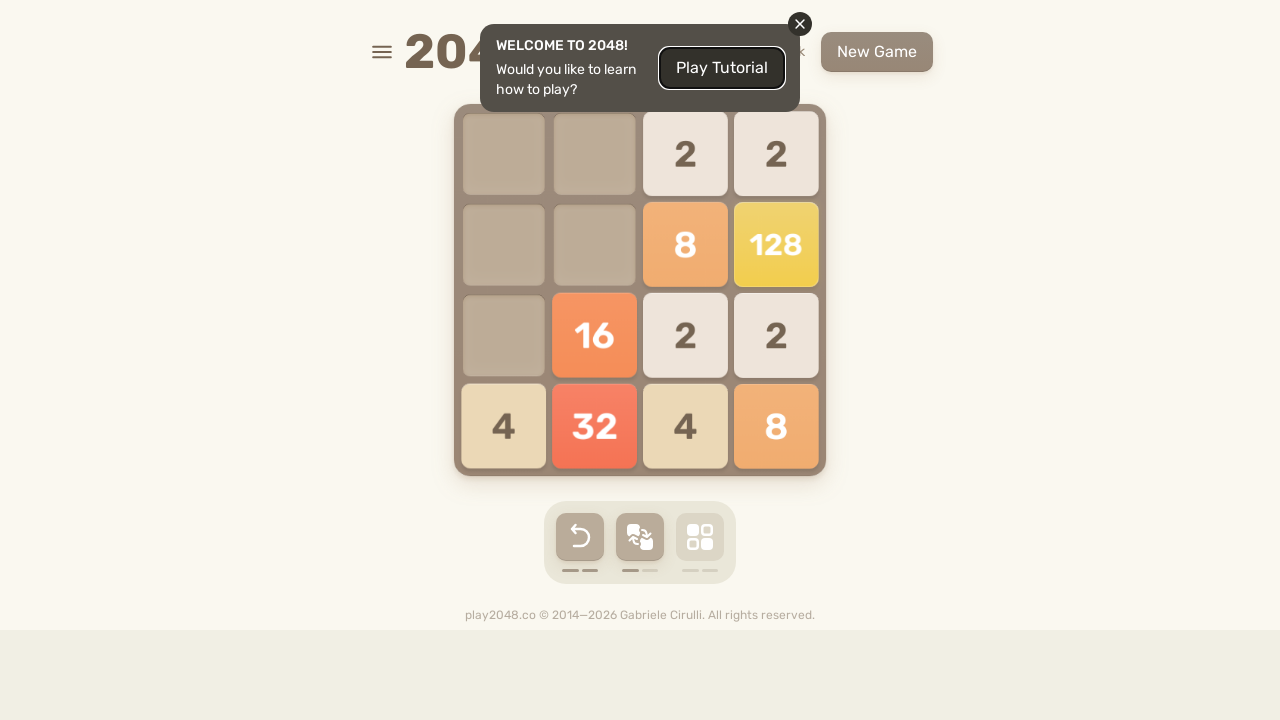

Pressed ArrowLeft to move tiles in 2048 game
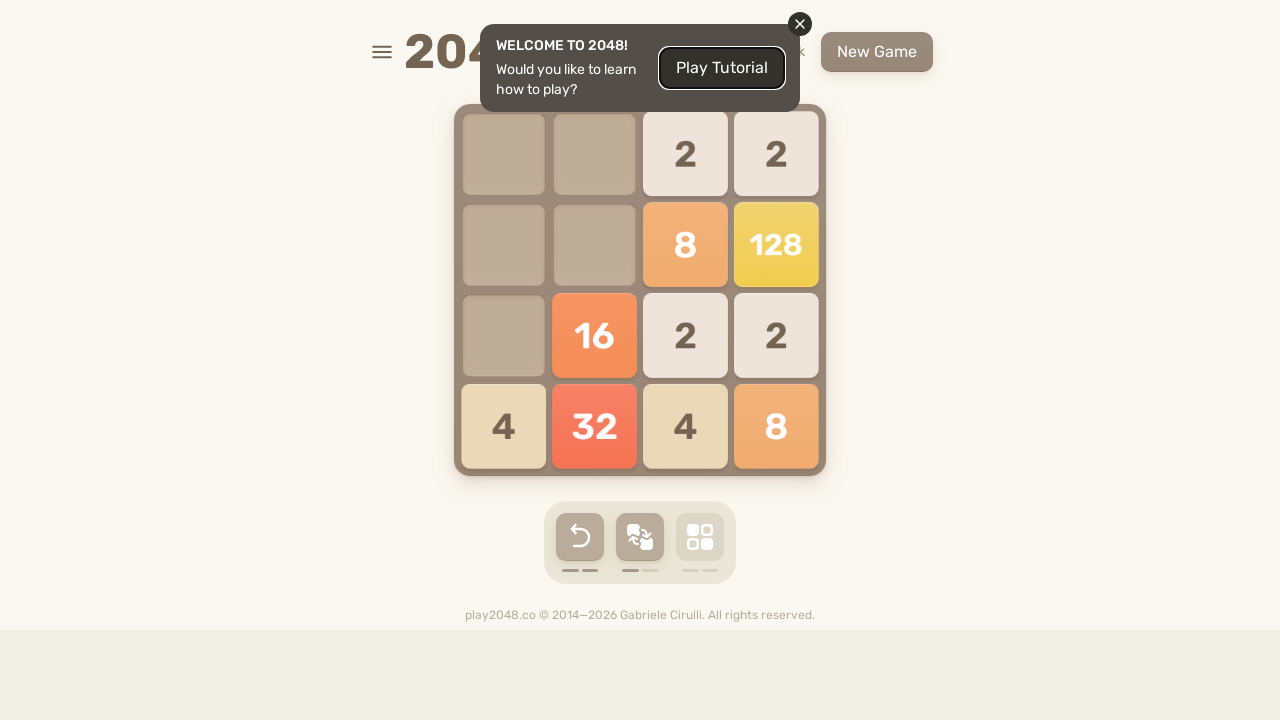

Checked if game over - found 0 game-over element(s)
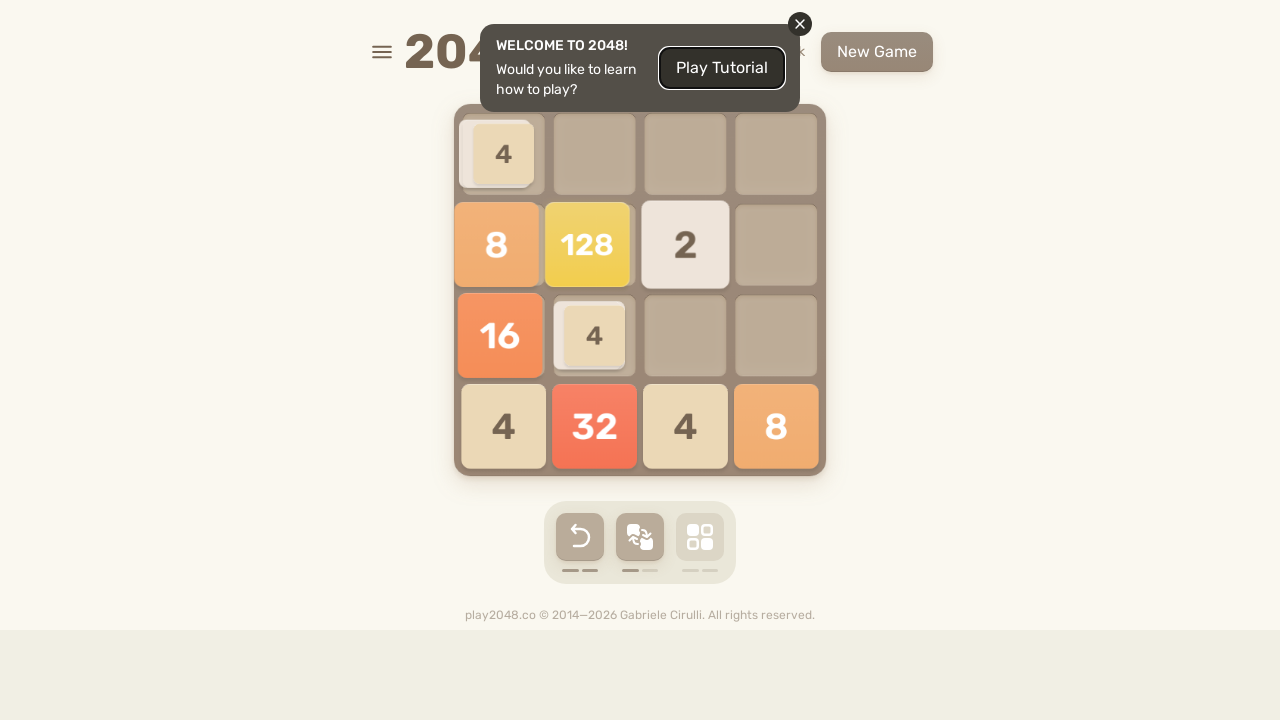

Pressed ArrowUp to move tiles in 2048 game
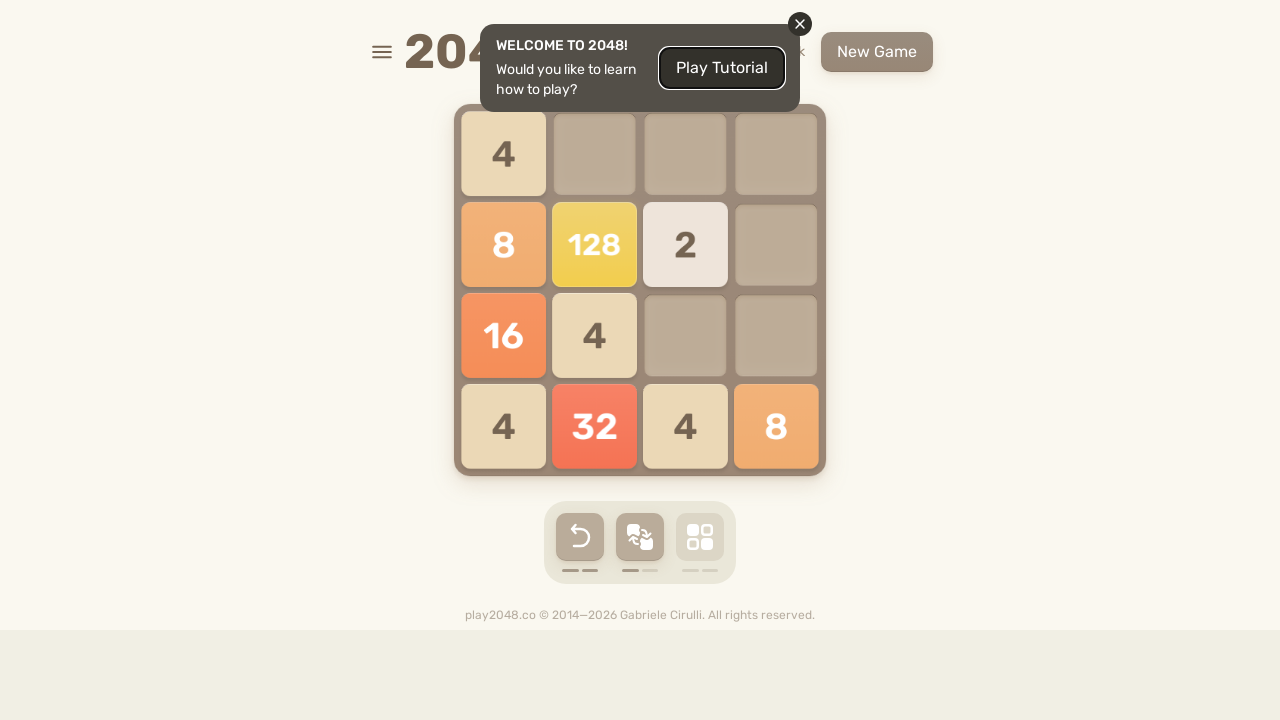

Checked if game over - found 0 game-over element(s)
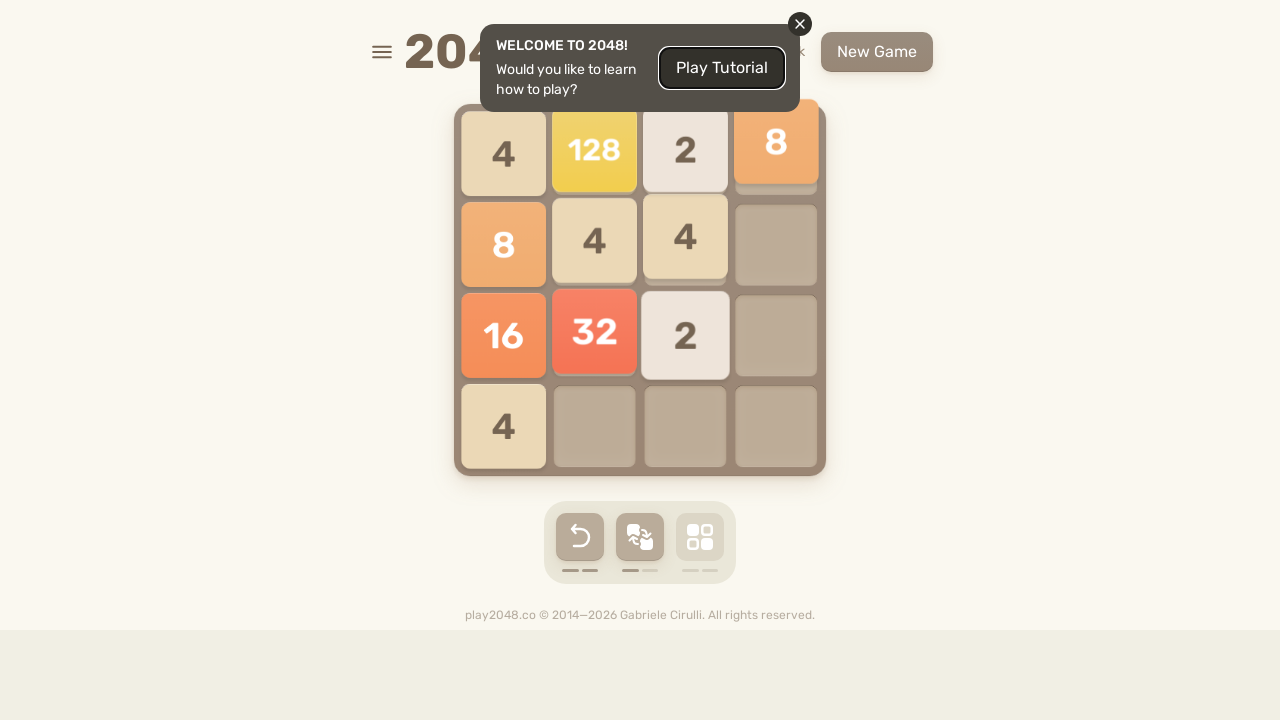

Pressed ArrowRight to move tiles in 2048 game
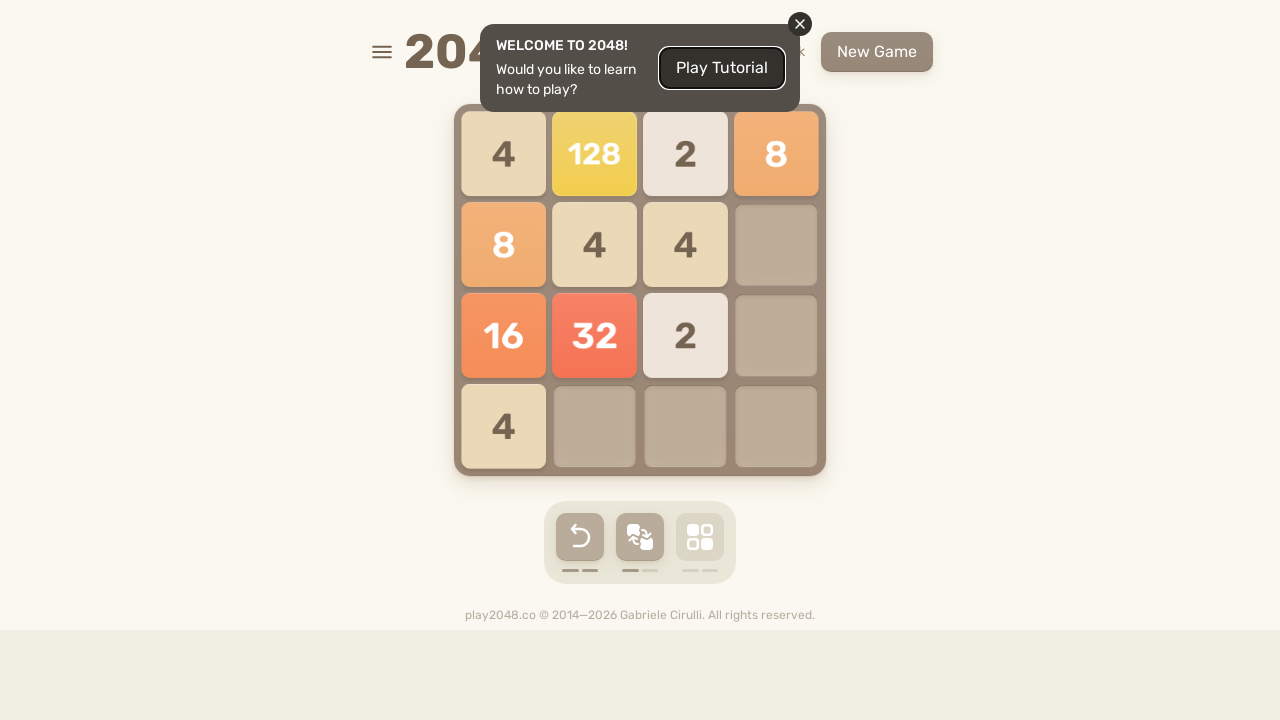

Checked if game over - found 0 game-over element(s)
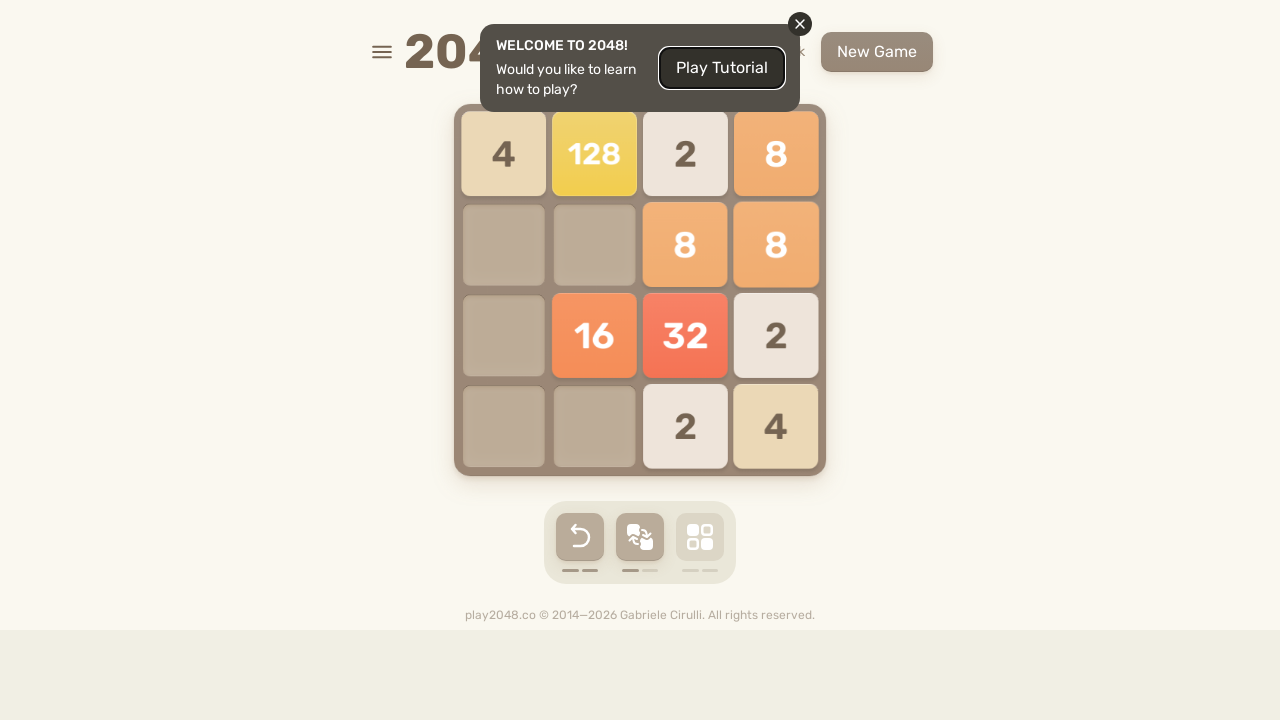

Pressed ArrowDown to move tiles in 2048 game
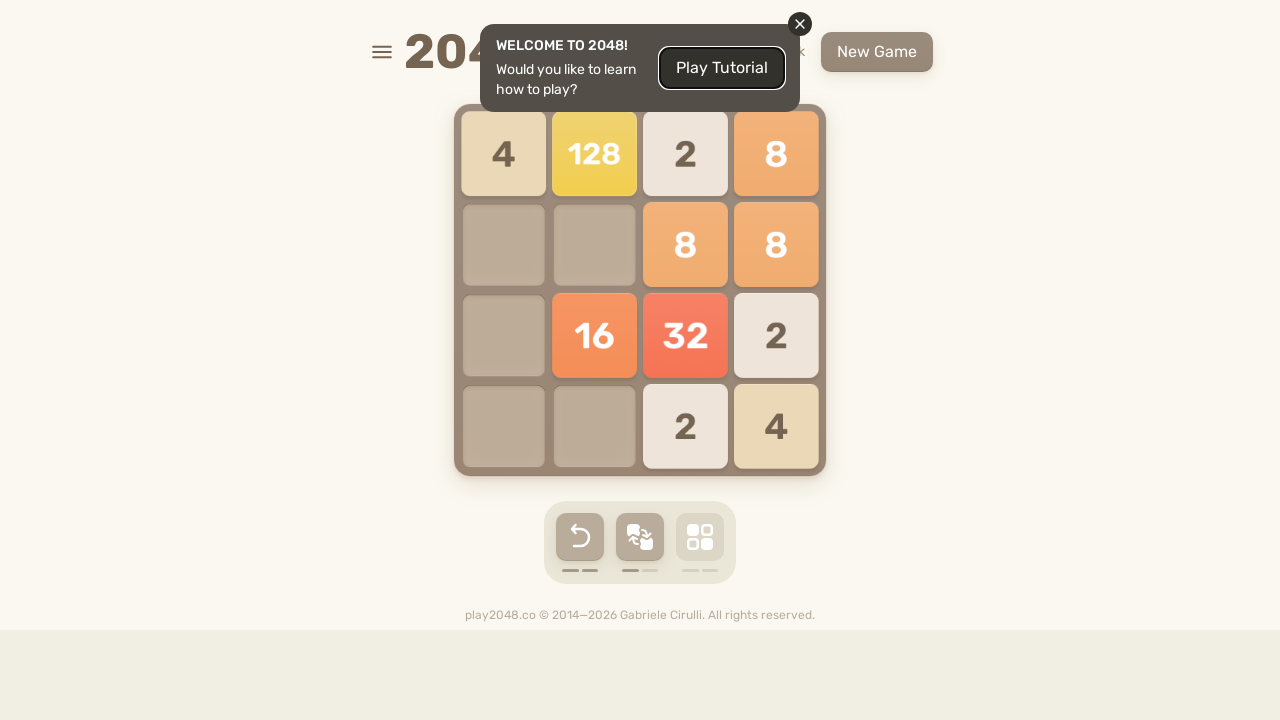

Checked if game over - found 0 game-over element(s)
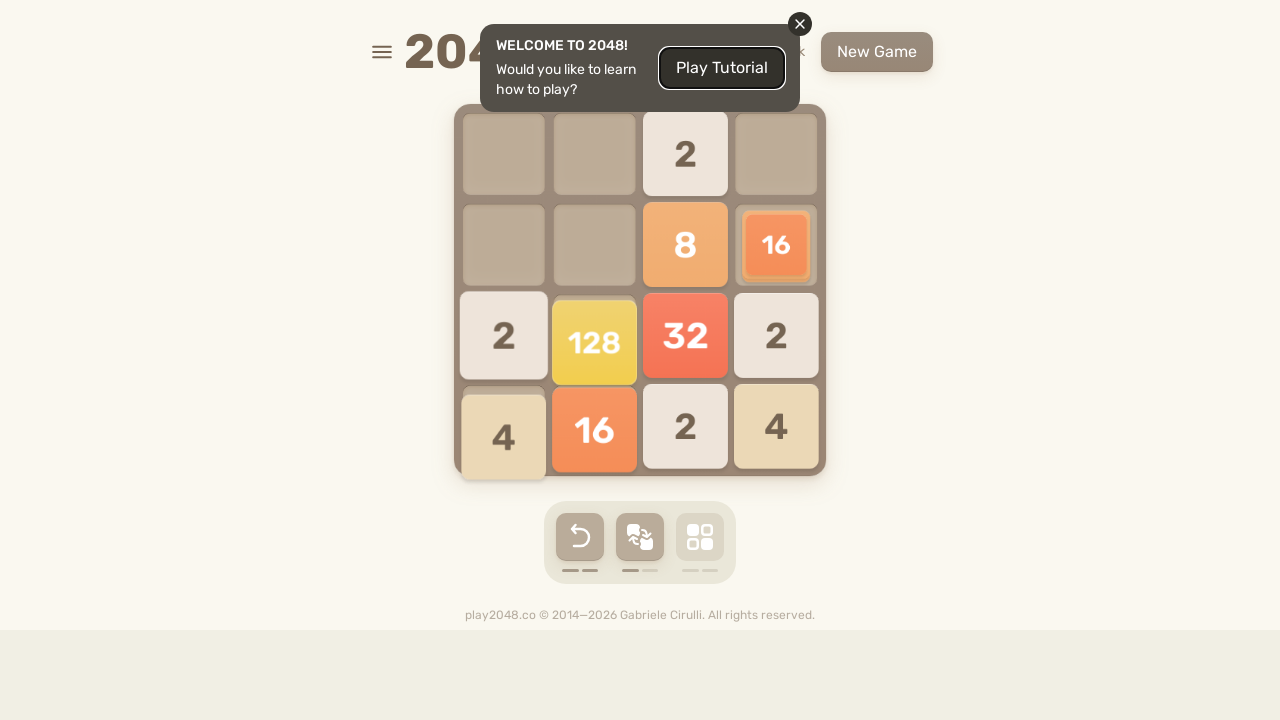

Pressed ArrowLeft to move tiles in 2048 game
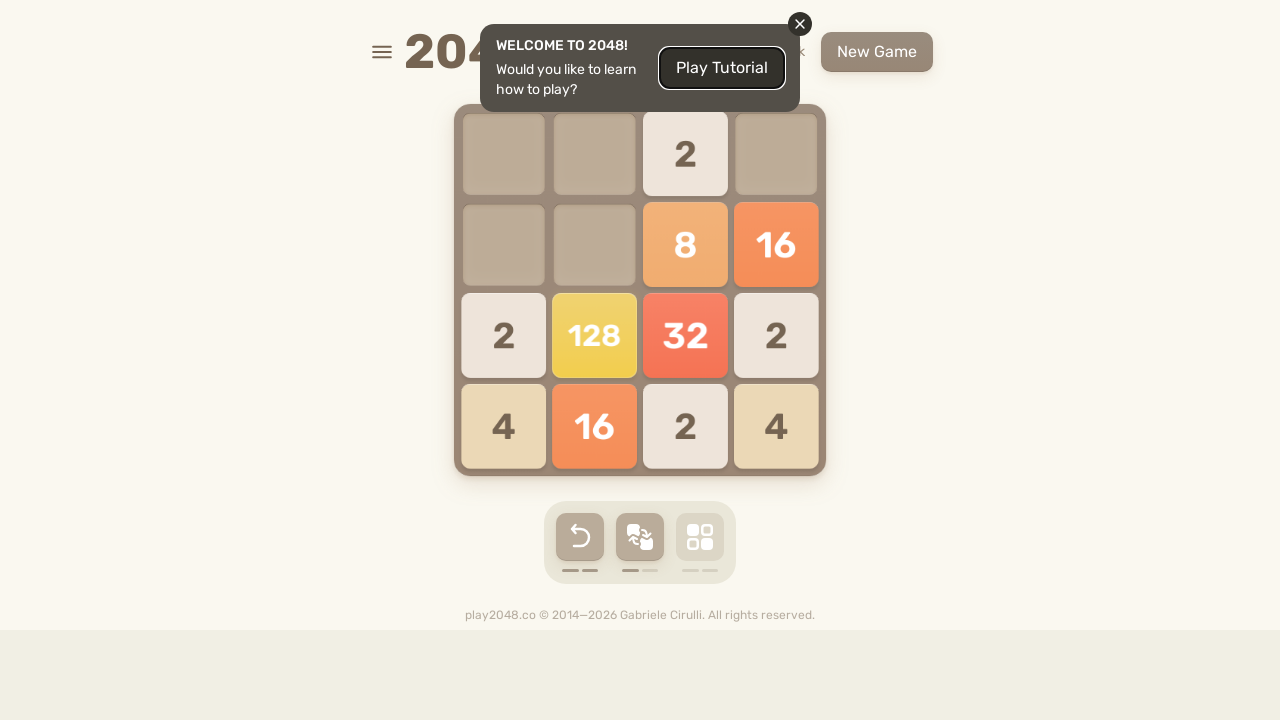

Checked if game over - found 0 game-over element(s)
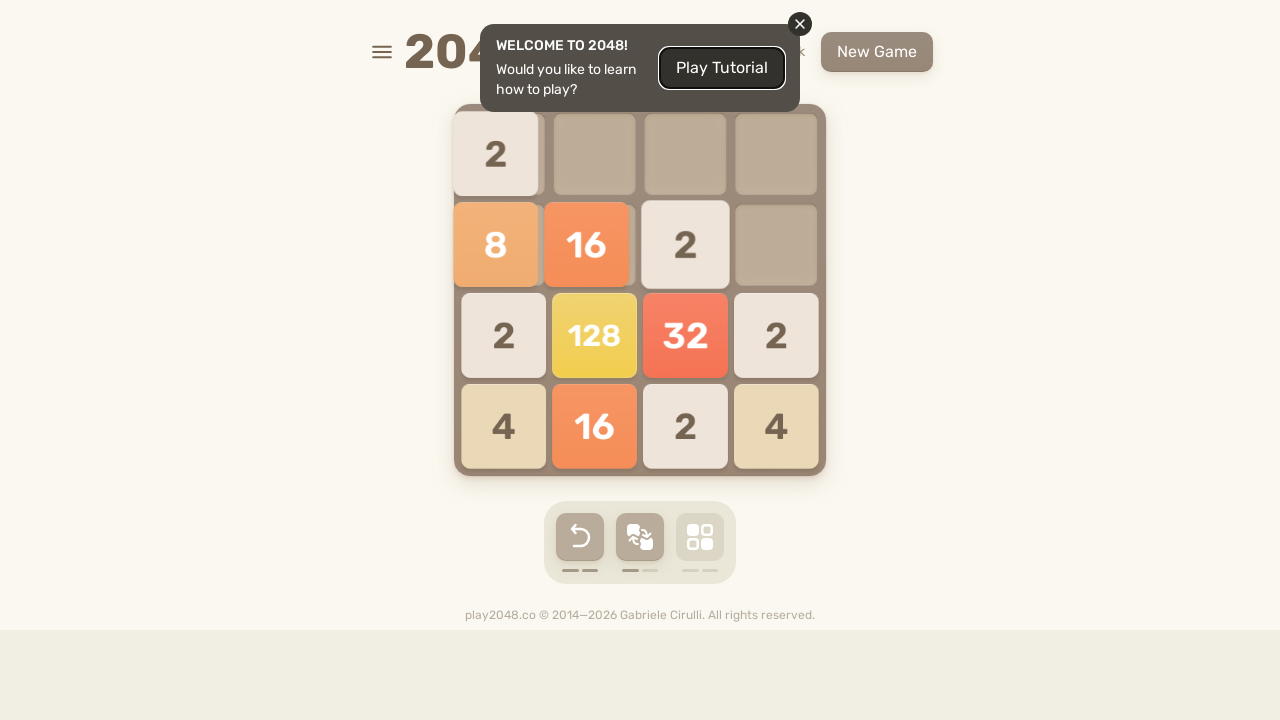

Pressed ArrowUp to move tiles in 2048 game
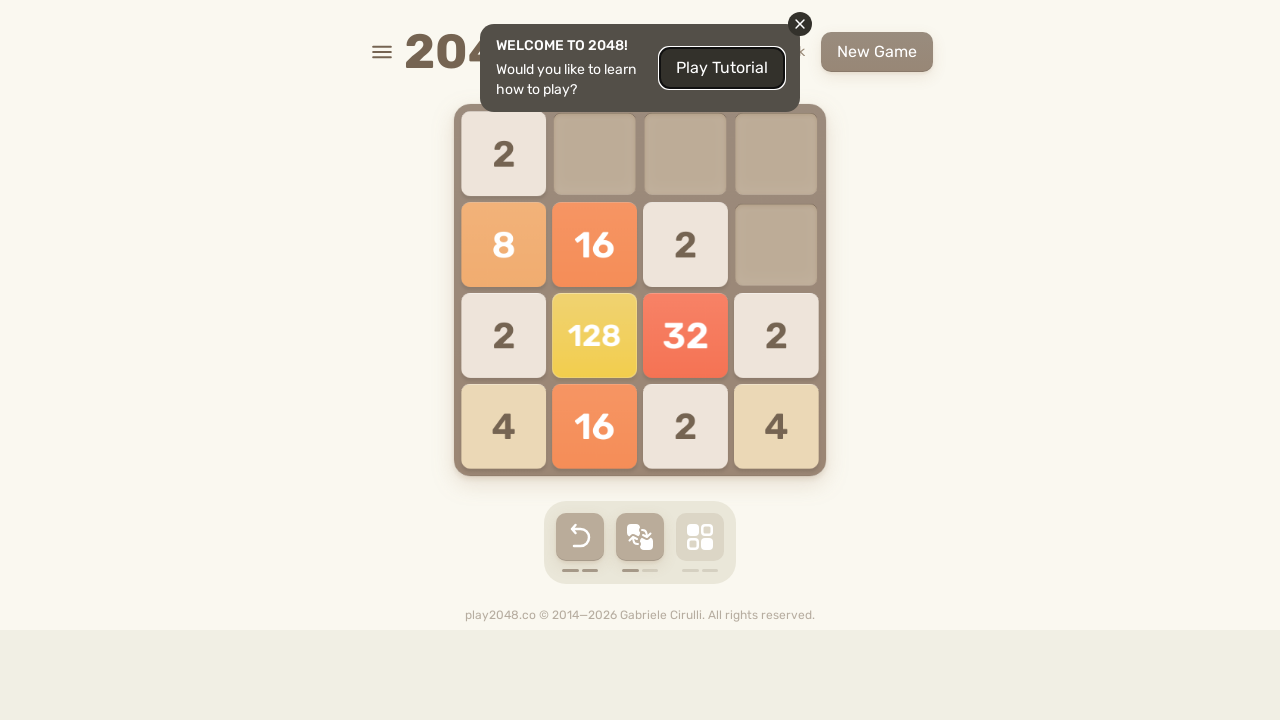

Checked if game over - found 0 game-over element(s)
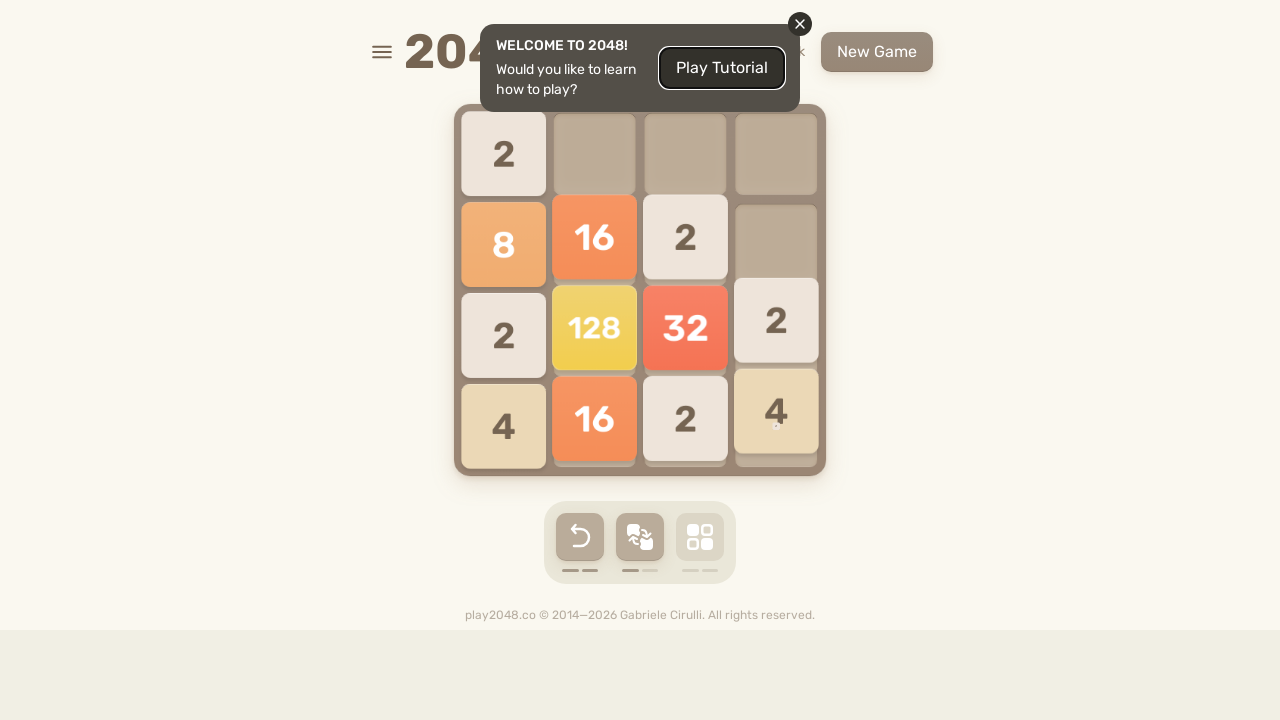

Pressed ArrowRight to move tiles in 2048 game
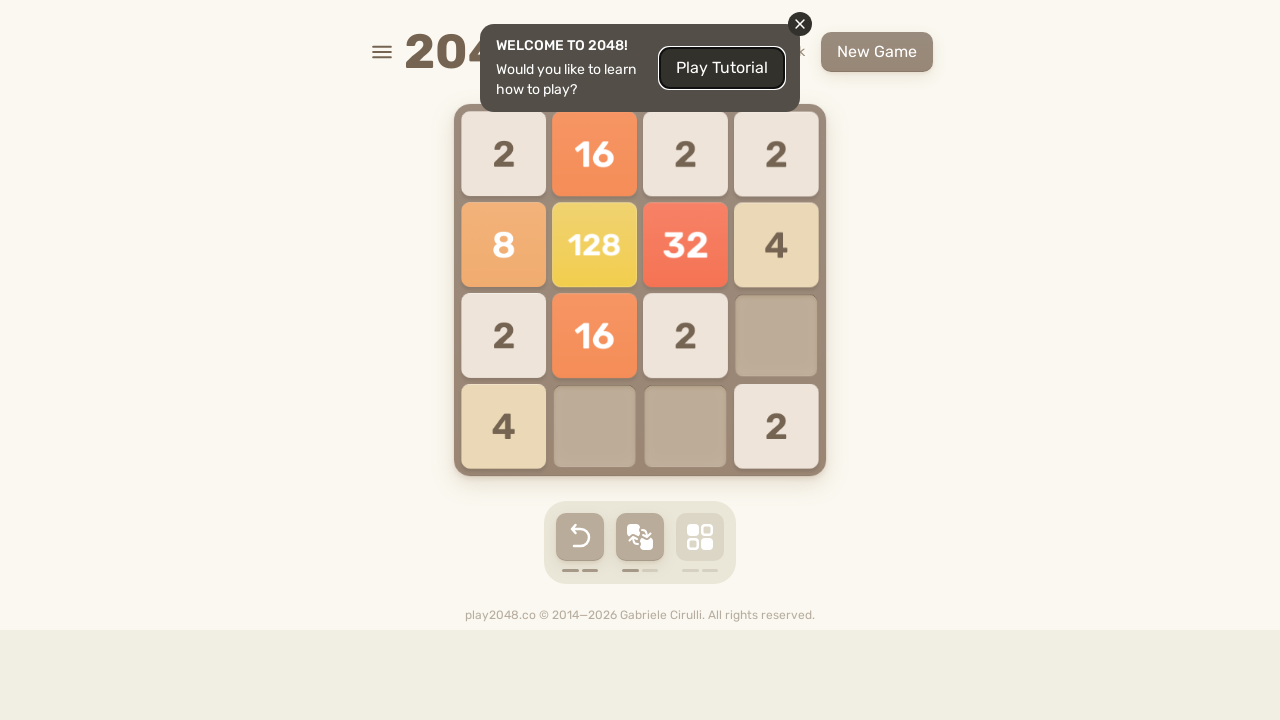

Checked if game over - found 0 game-over element(s)
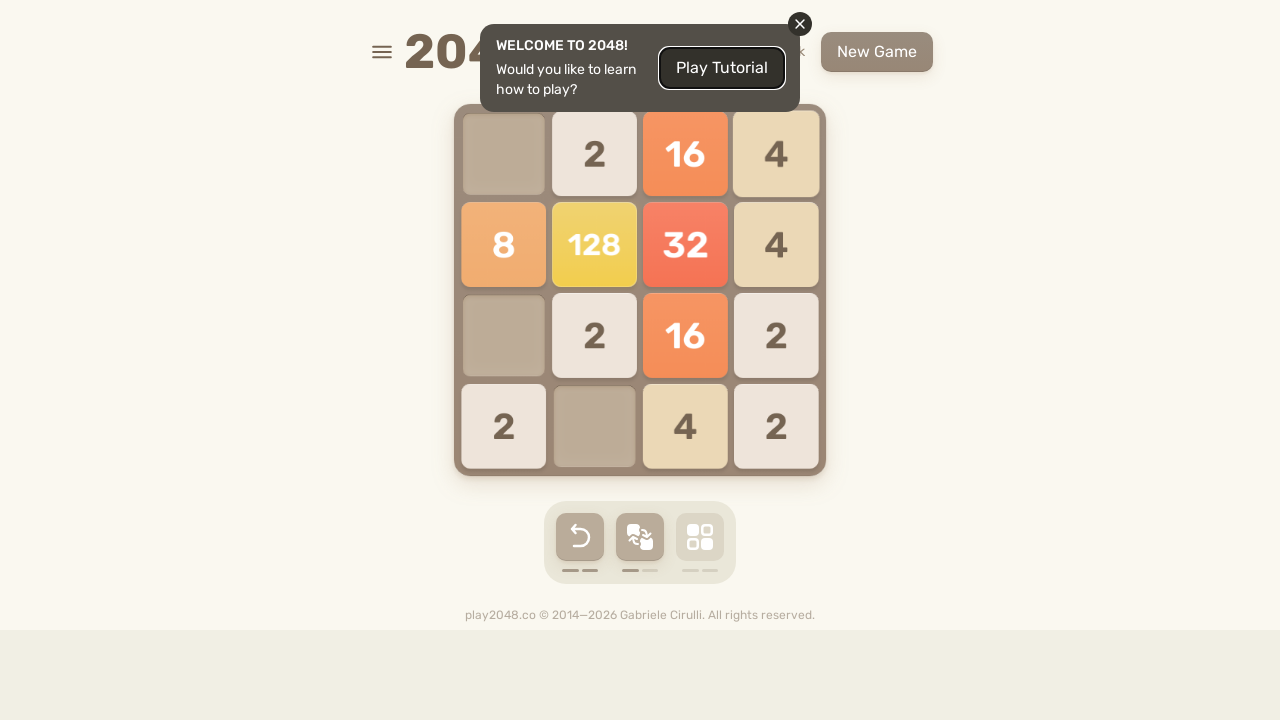

Pressed ArrowDown to move tiles in 2048 game
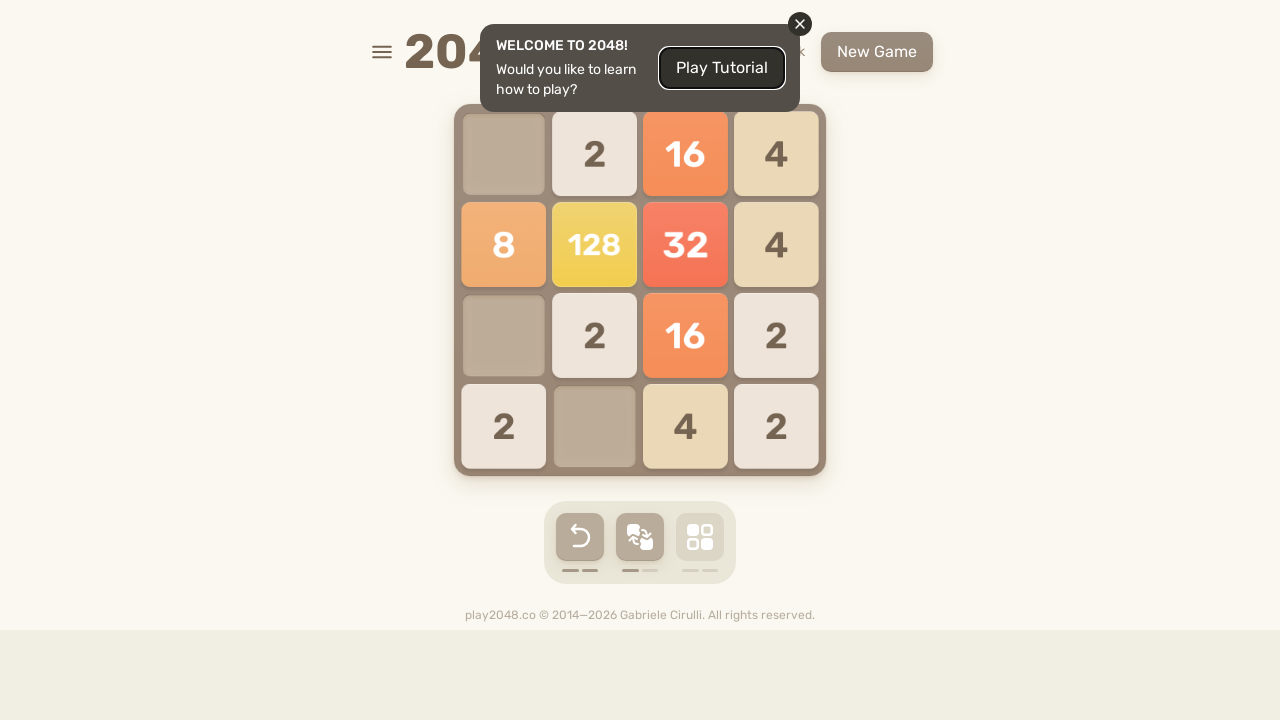

Checked if game over - found 0 game-over element(s)
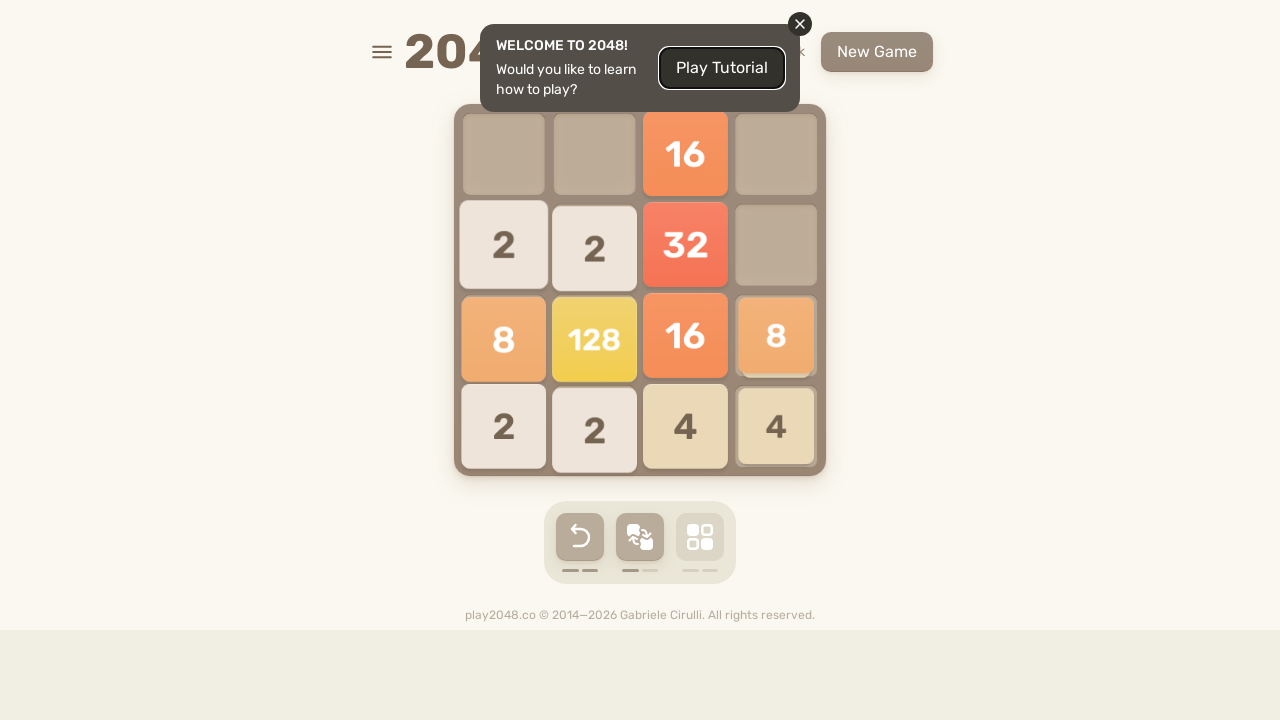

Pressed ArrowLeft to move tiles in 2048 game
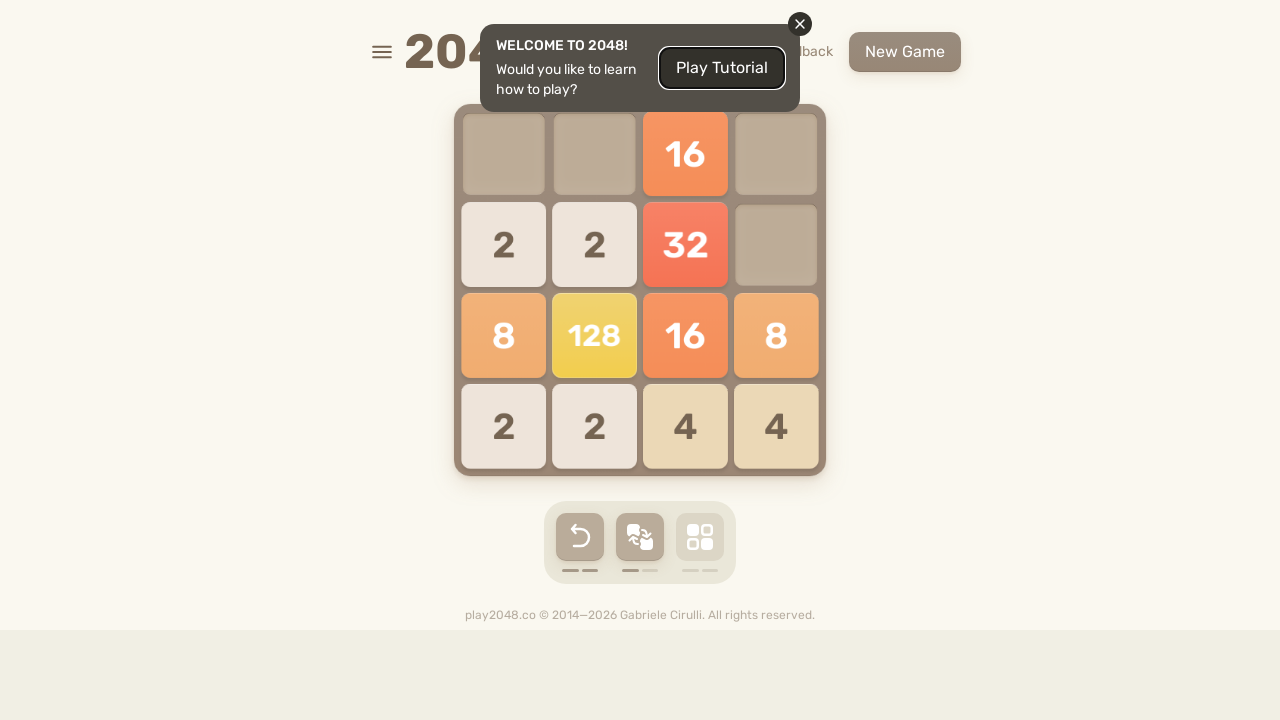

Checked if game over - found 0 game-over element(s)
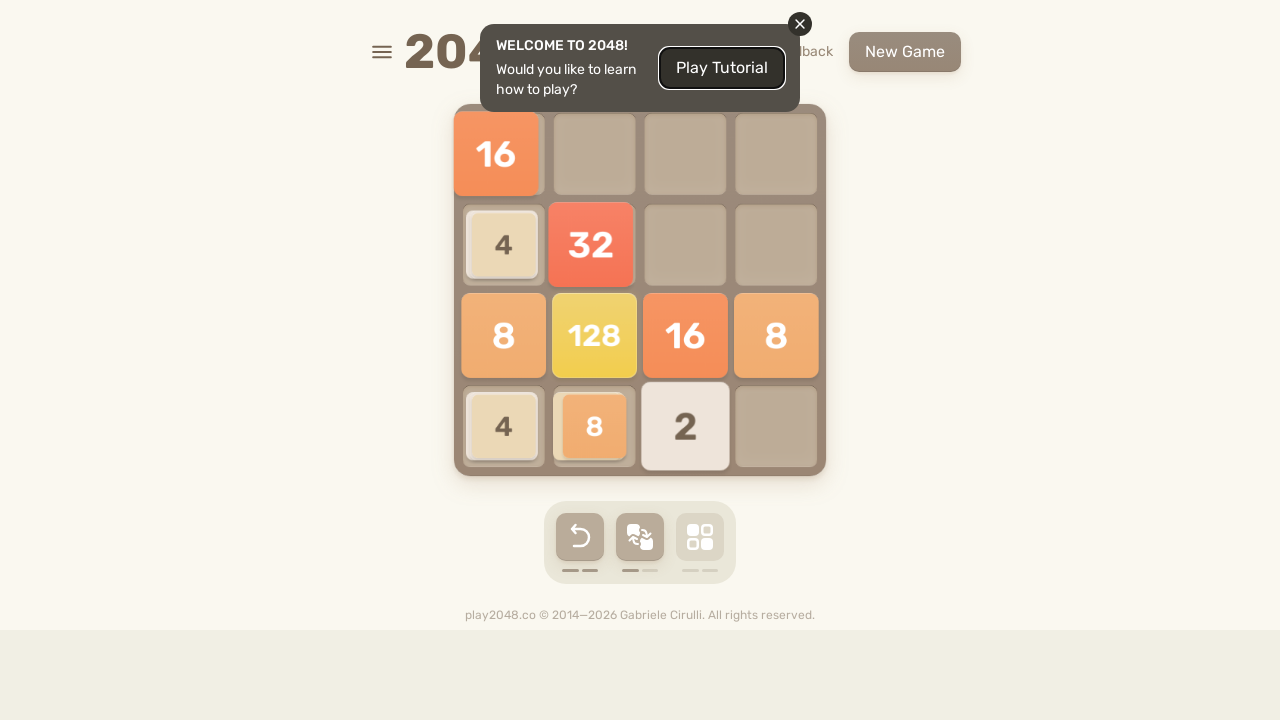

Waited 500ms for final game state to render
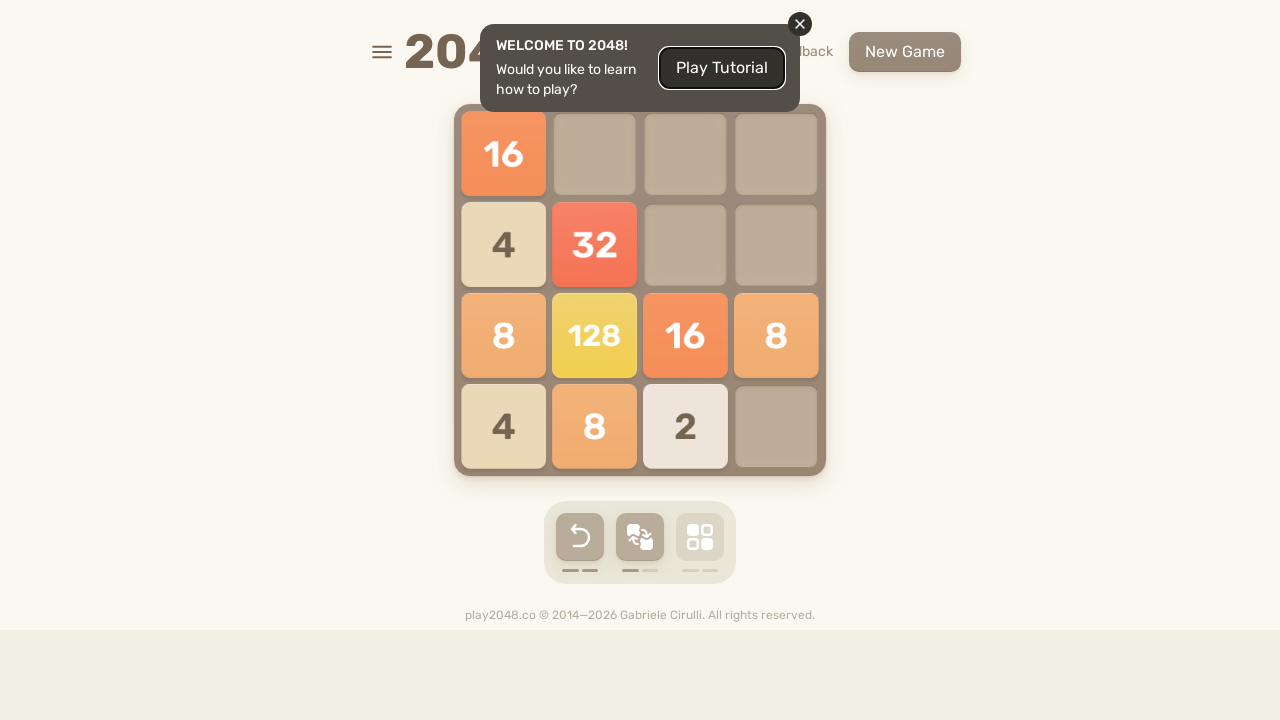

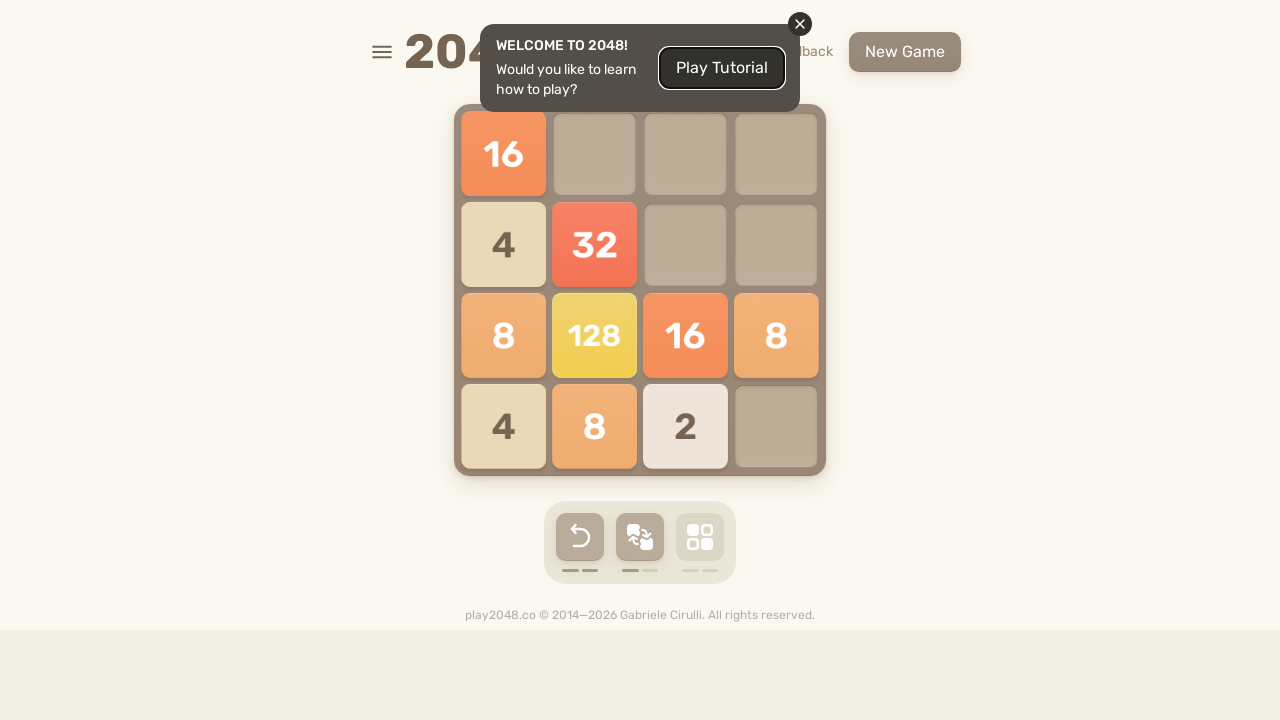